Tests dropdown selection functionality by selecting a country from a dropdown menu without using Select class

Starting URL: https://www.orangehrm.com/orangehrm-30-day-trial/

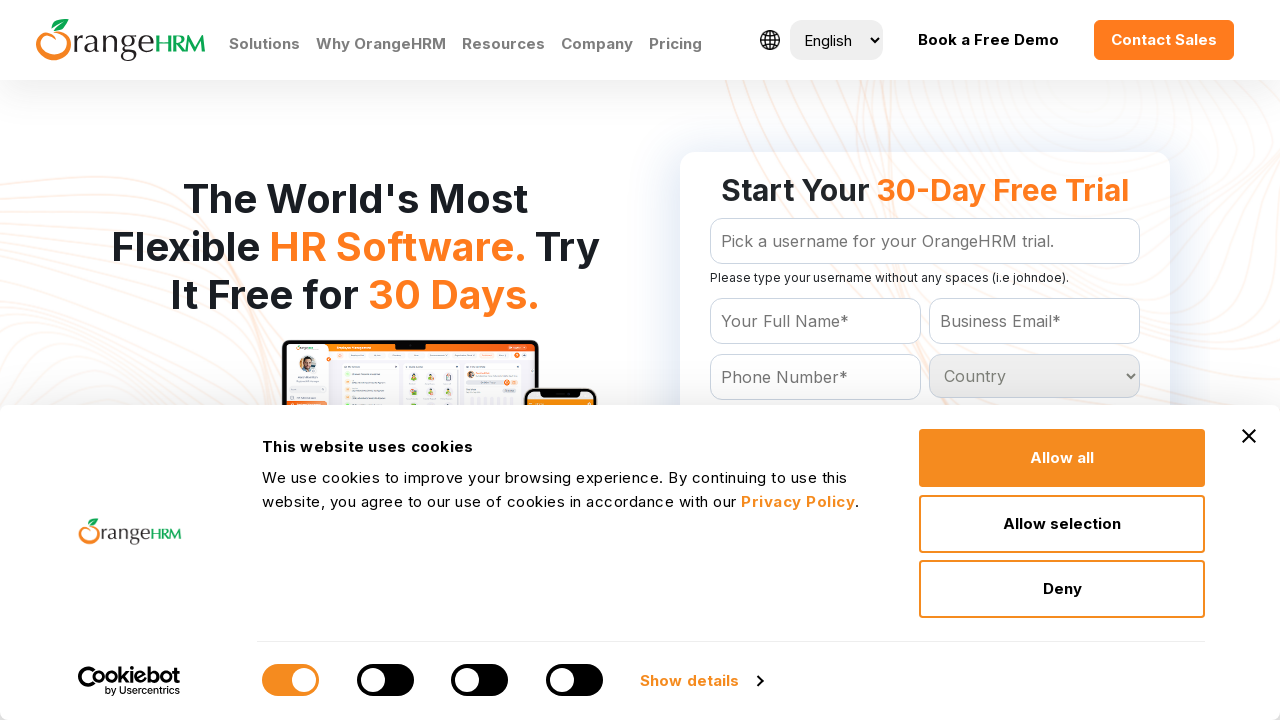

Located all country options in the dropdown menu
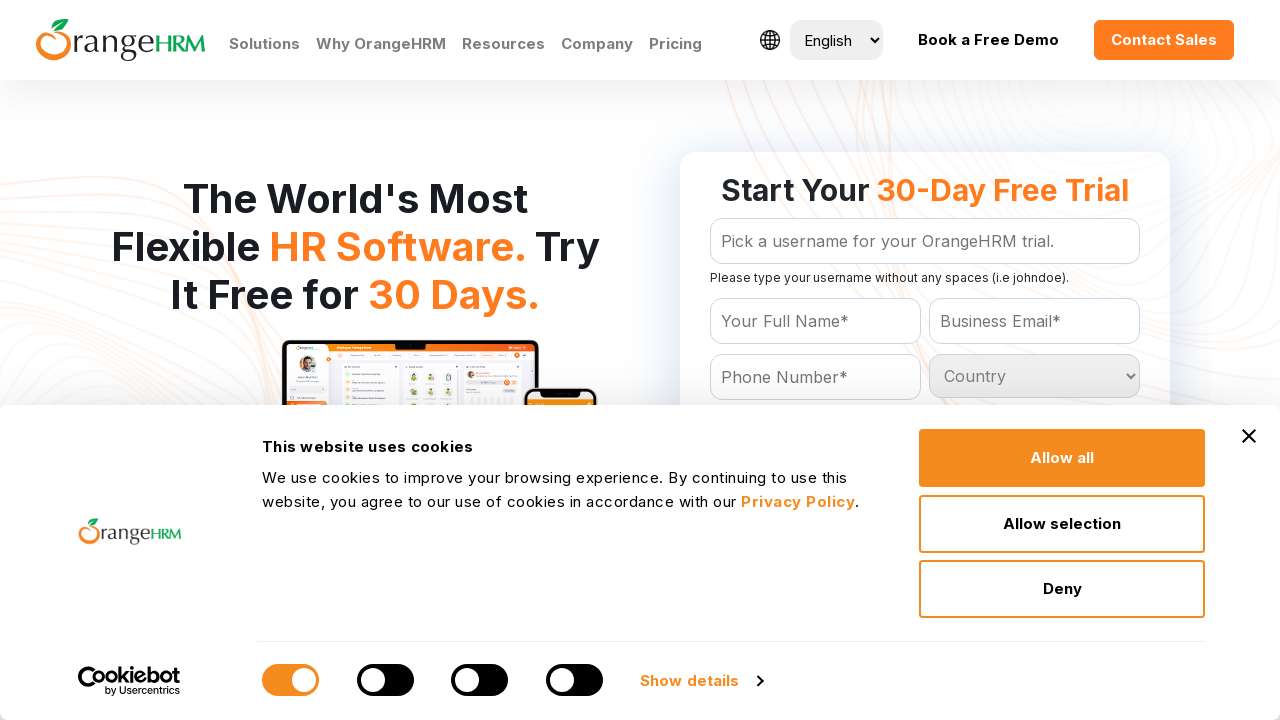

Counted 233 country options available in dropdown
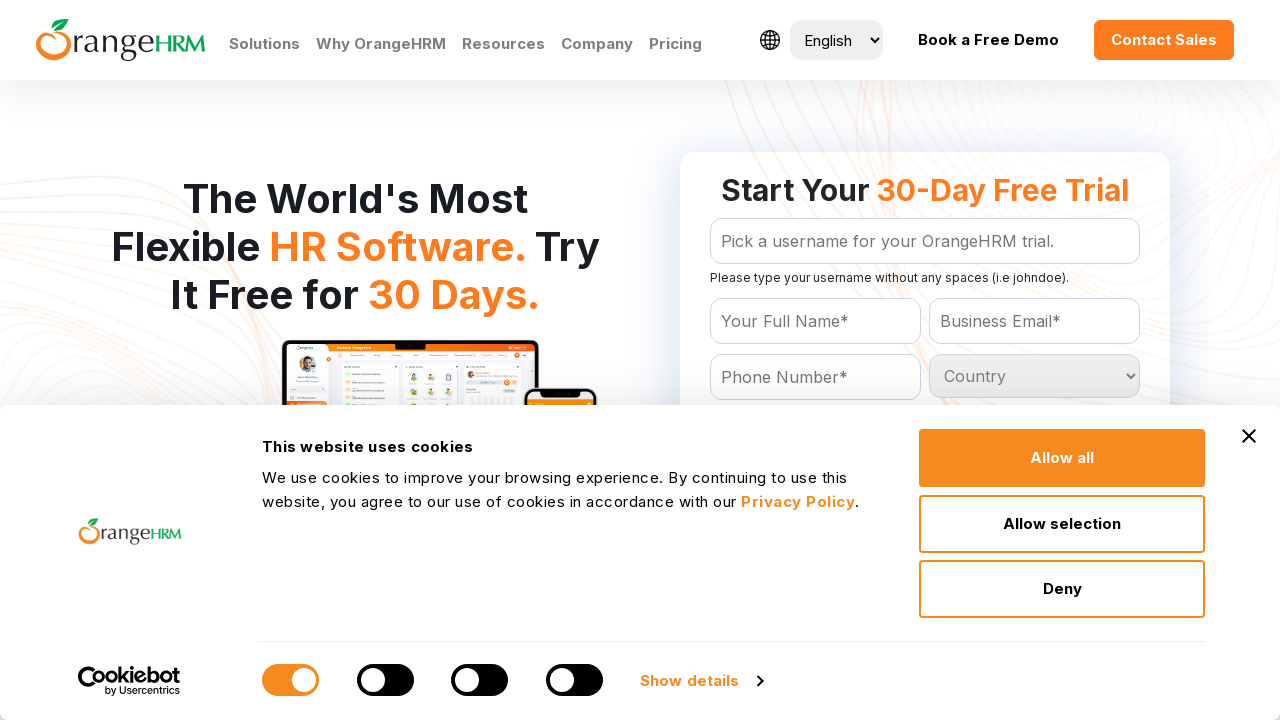

Retrieved option at index 0
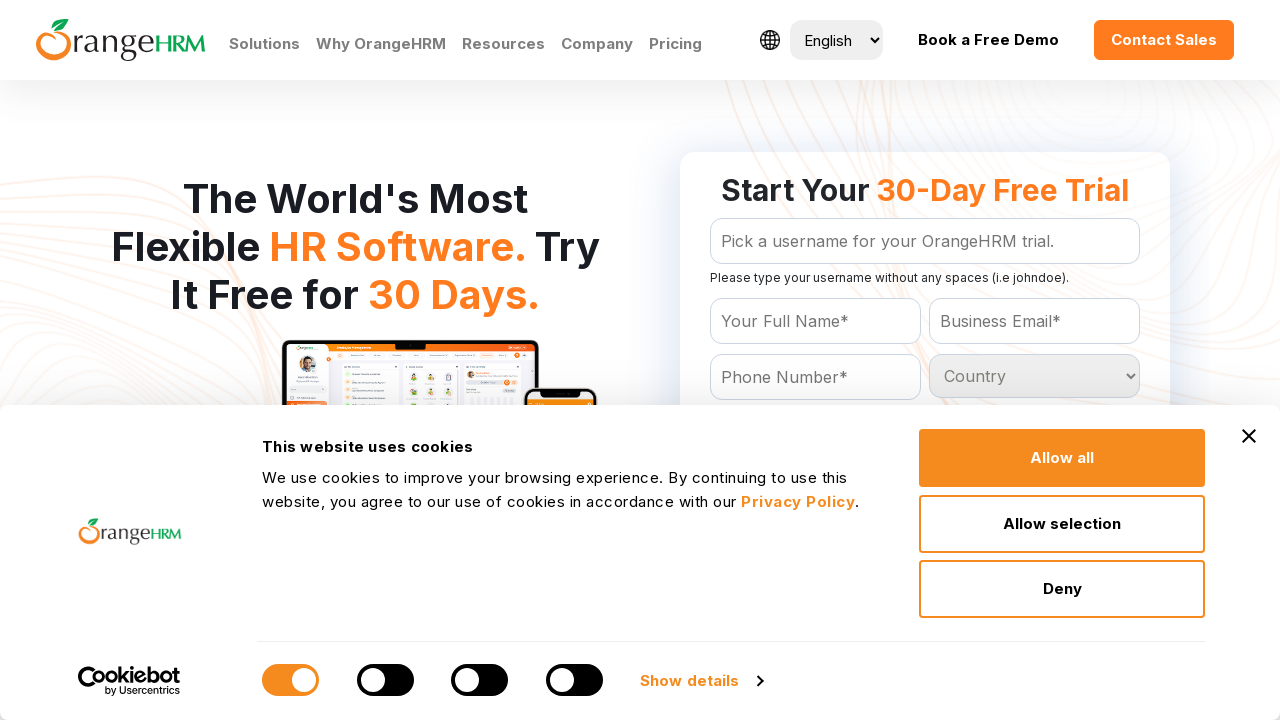

Retrieved option at index 1
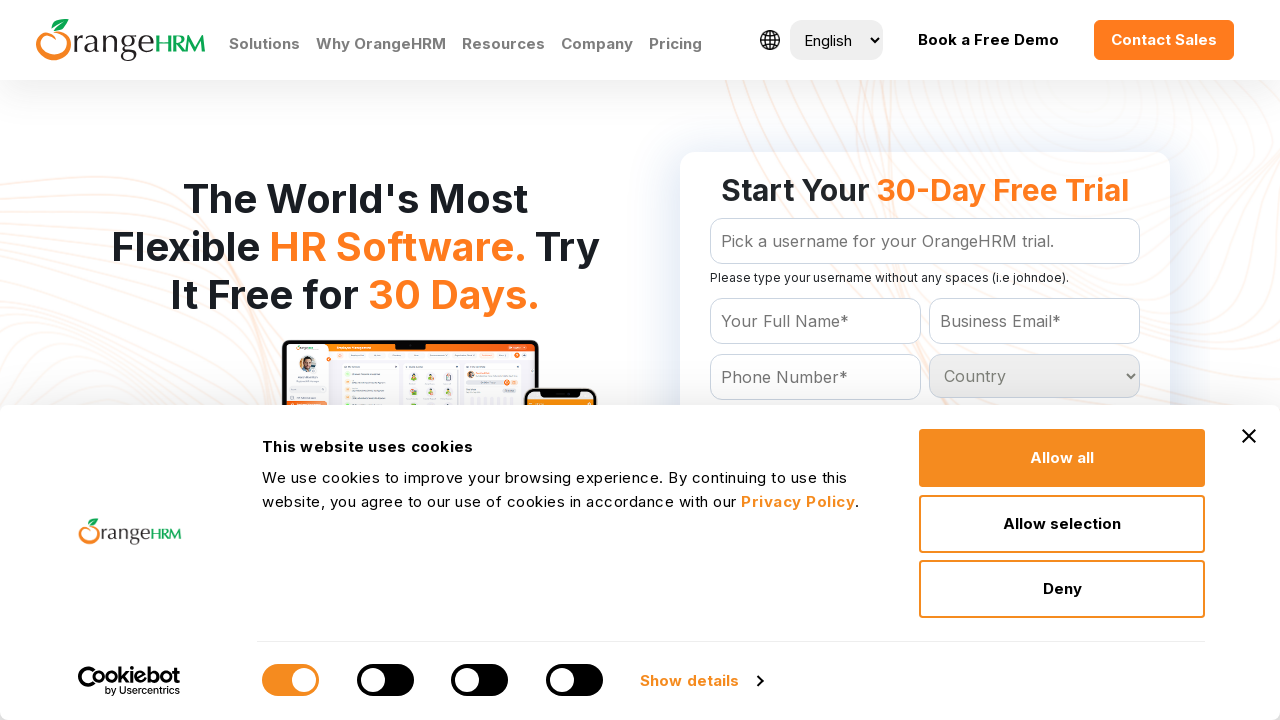

Retrieved option at index 2
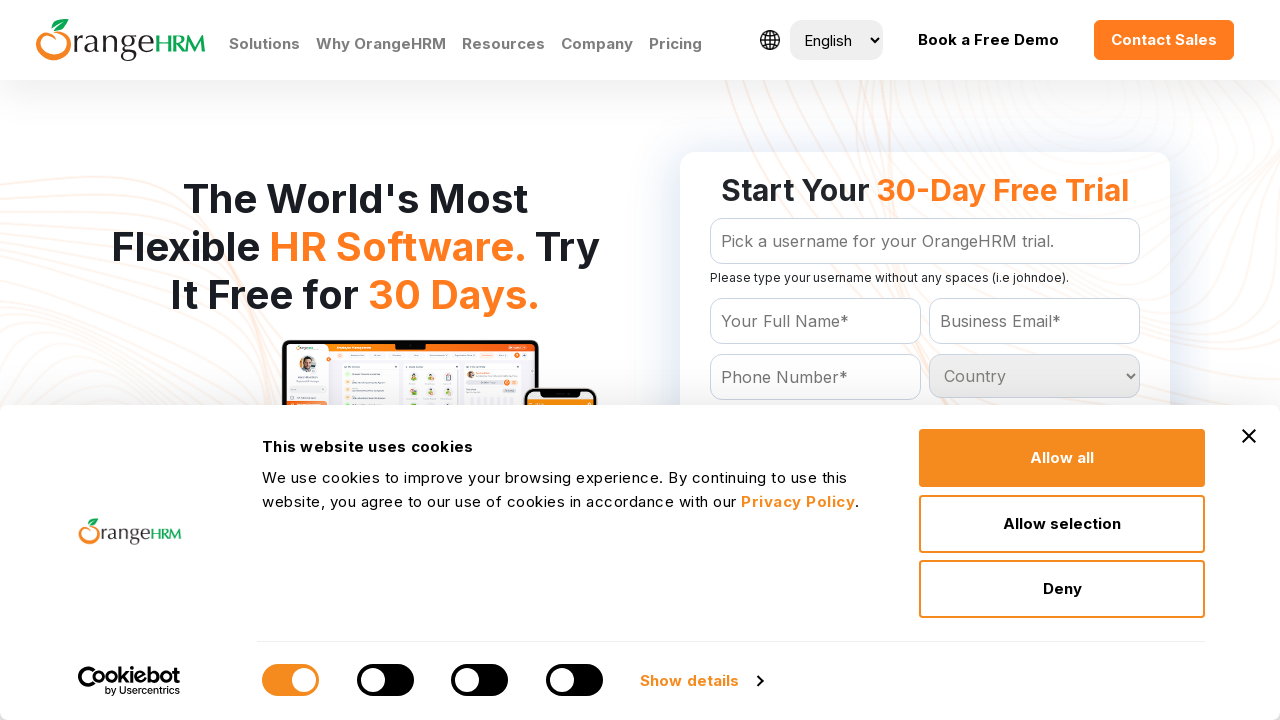

Retrieved option at index 3
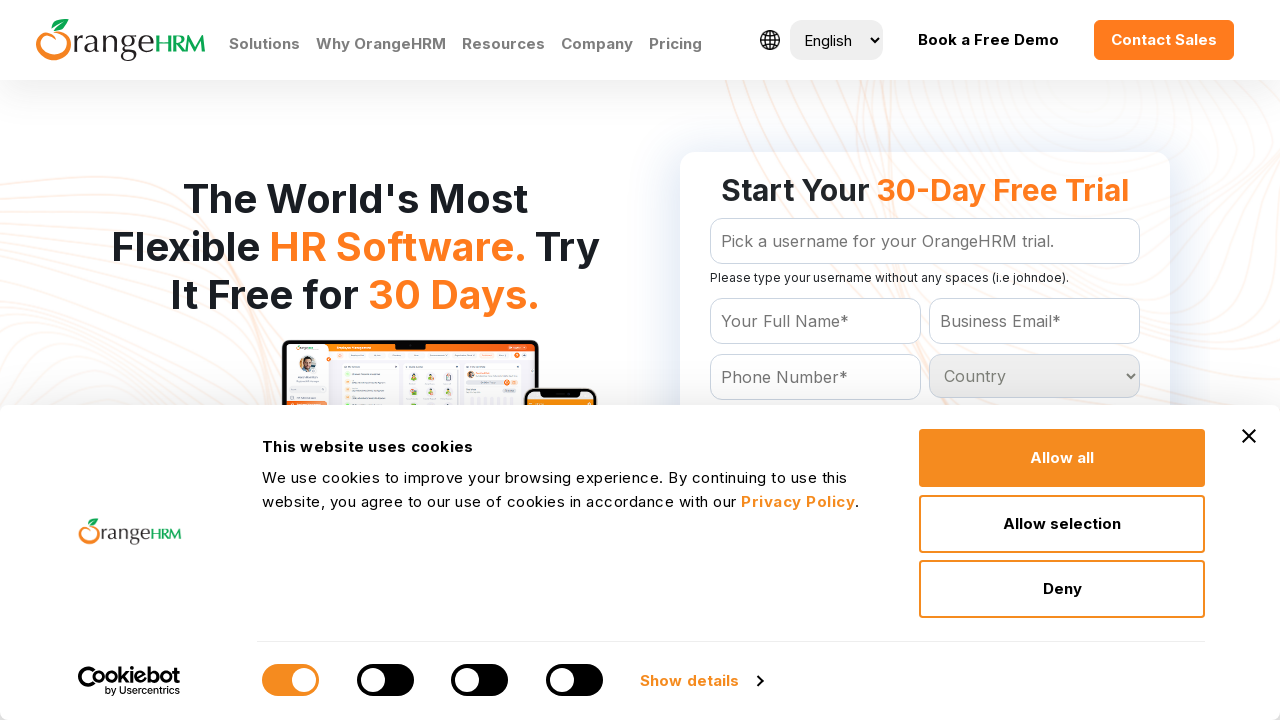

Retrieved option at index 4
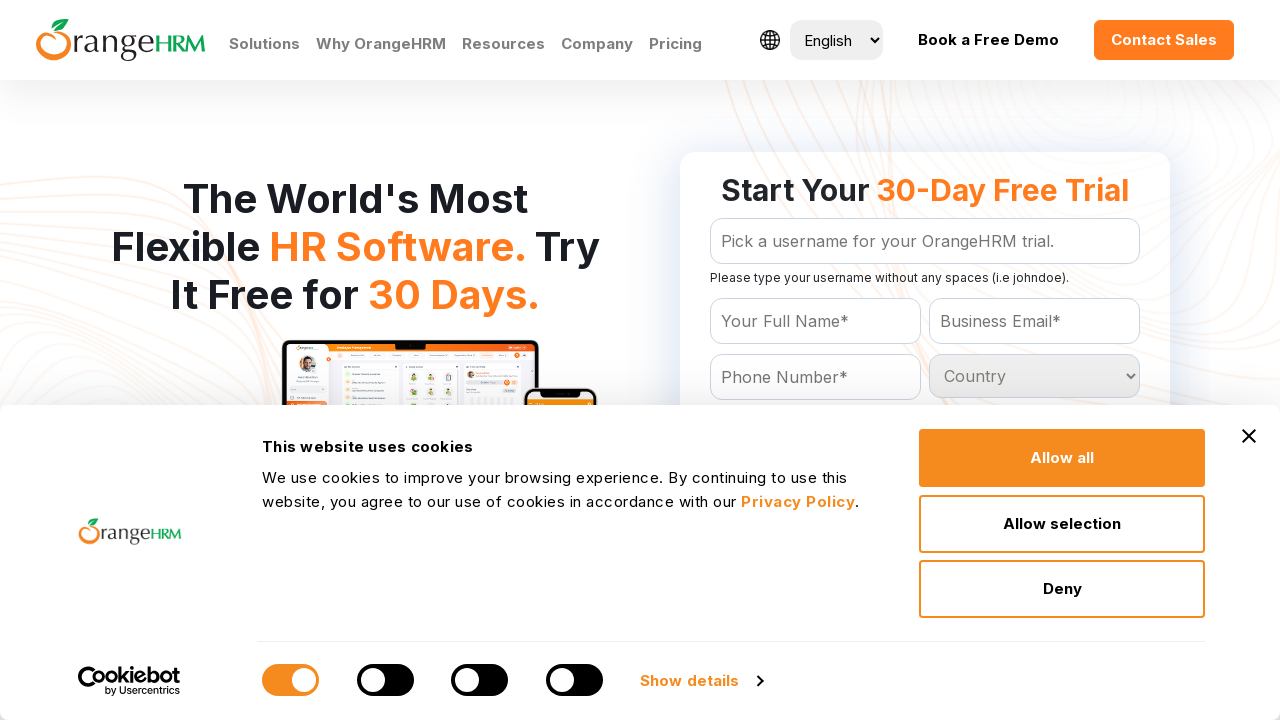

Retrieved option at index 5
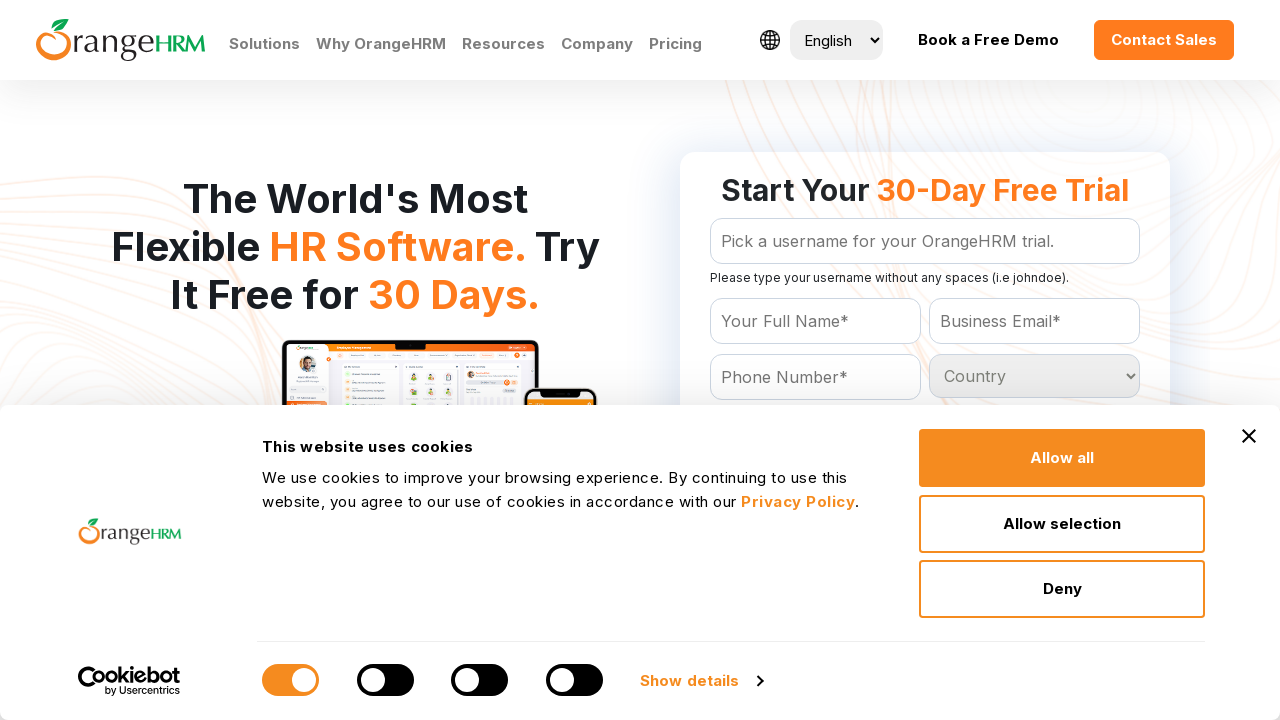

Retrieved option at index 6
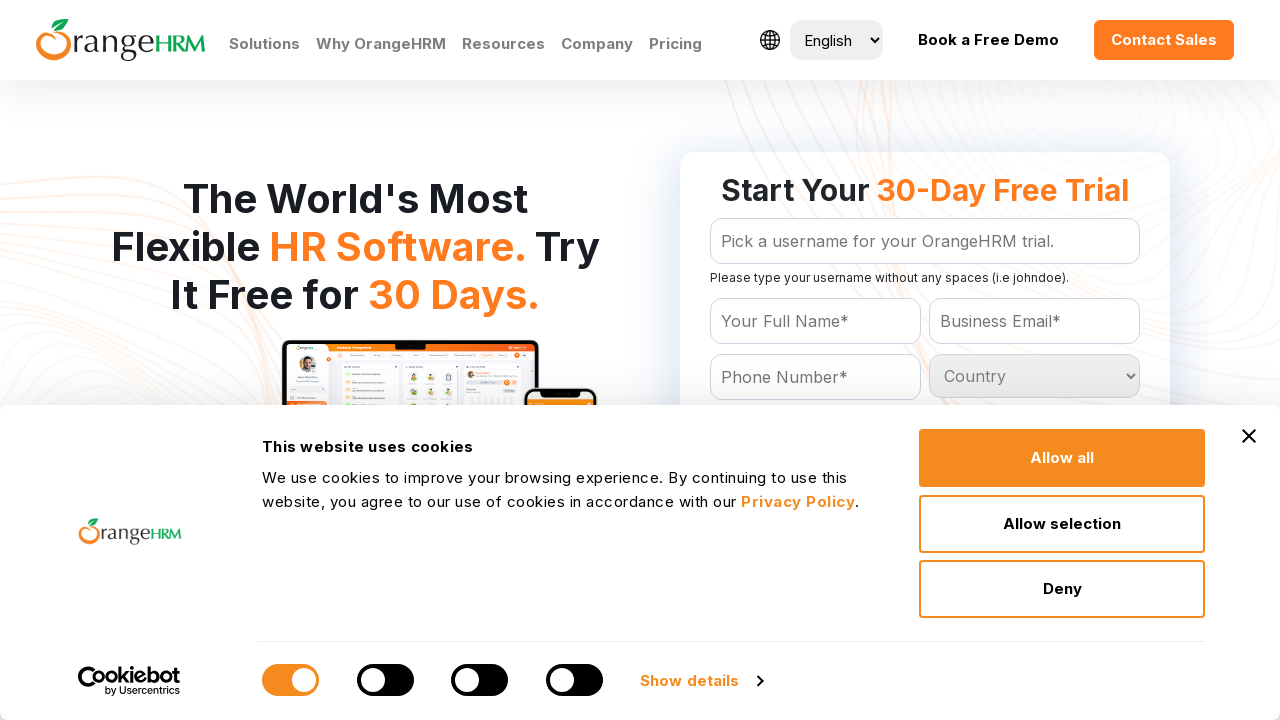

Retrieved option at index 7
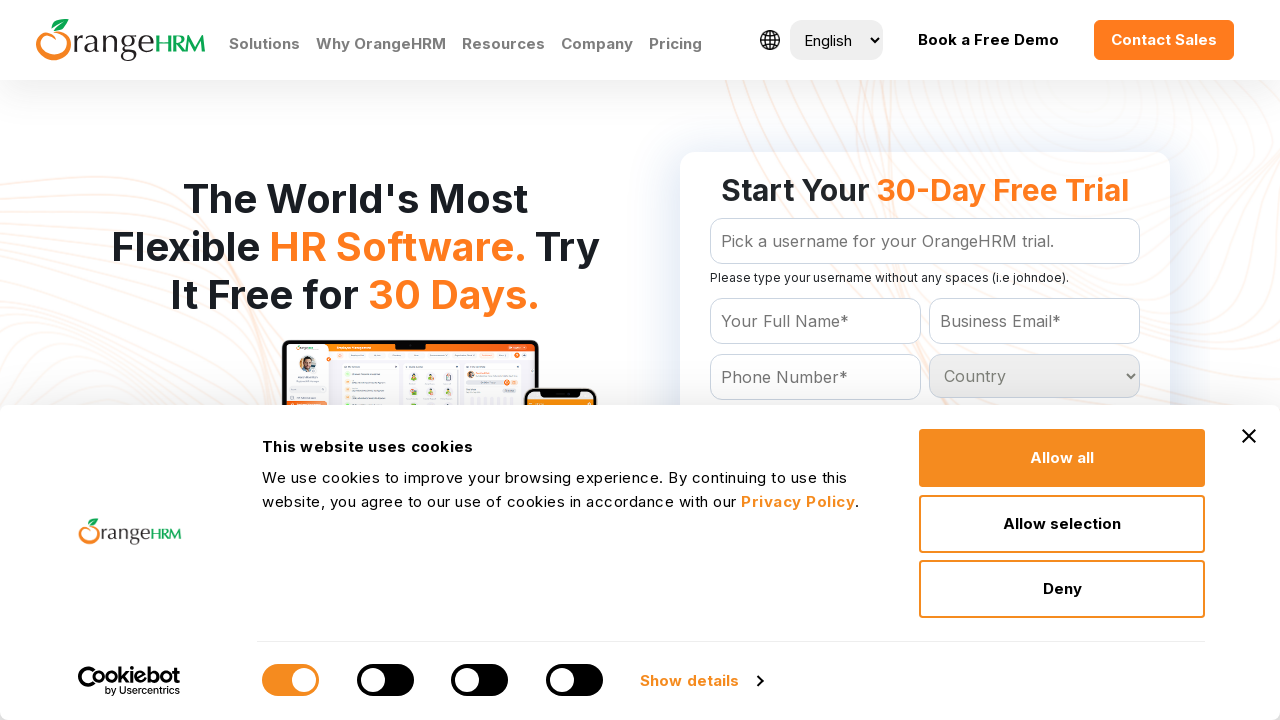

Retrieved option at index 8
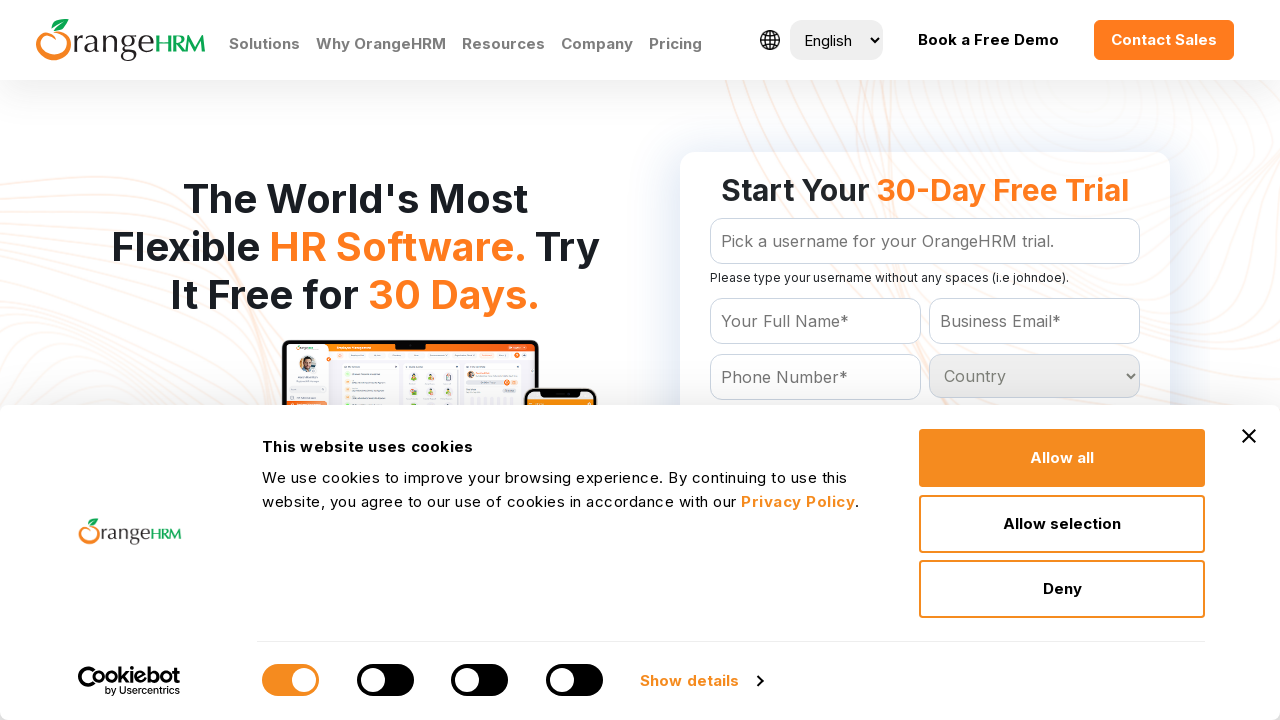

Retrieved option at index 9
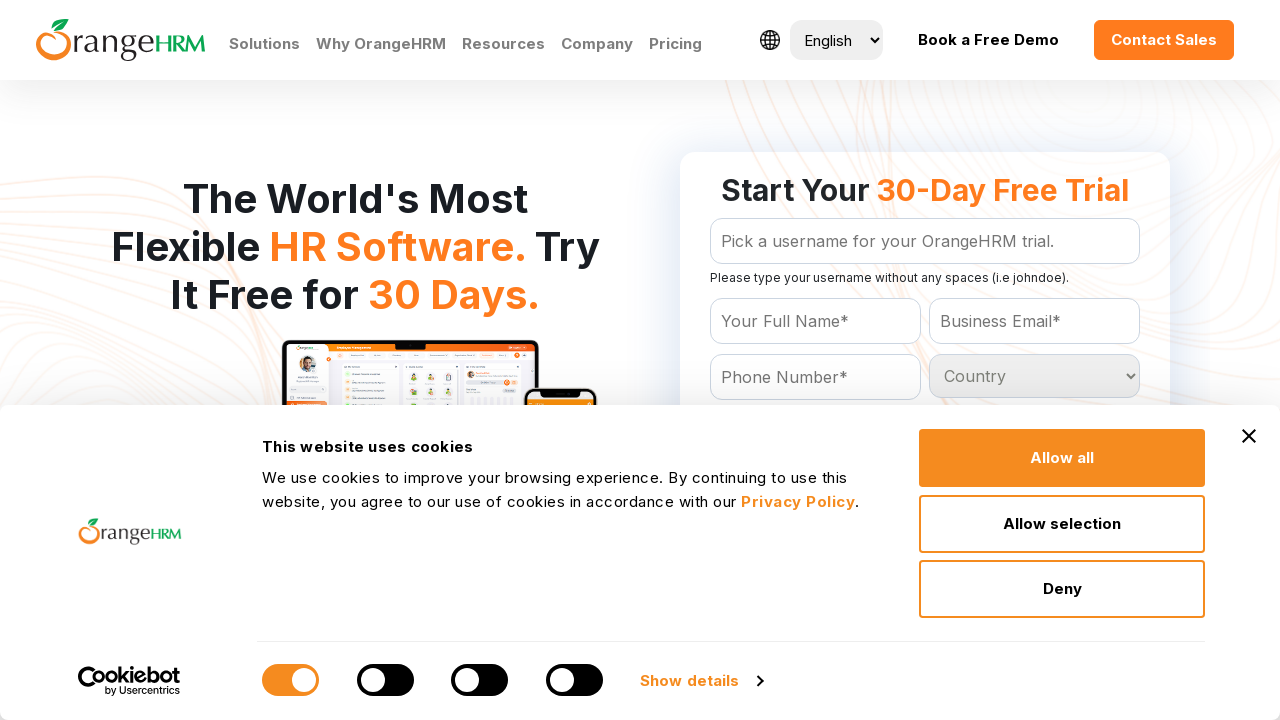

Retrieved option at index 10
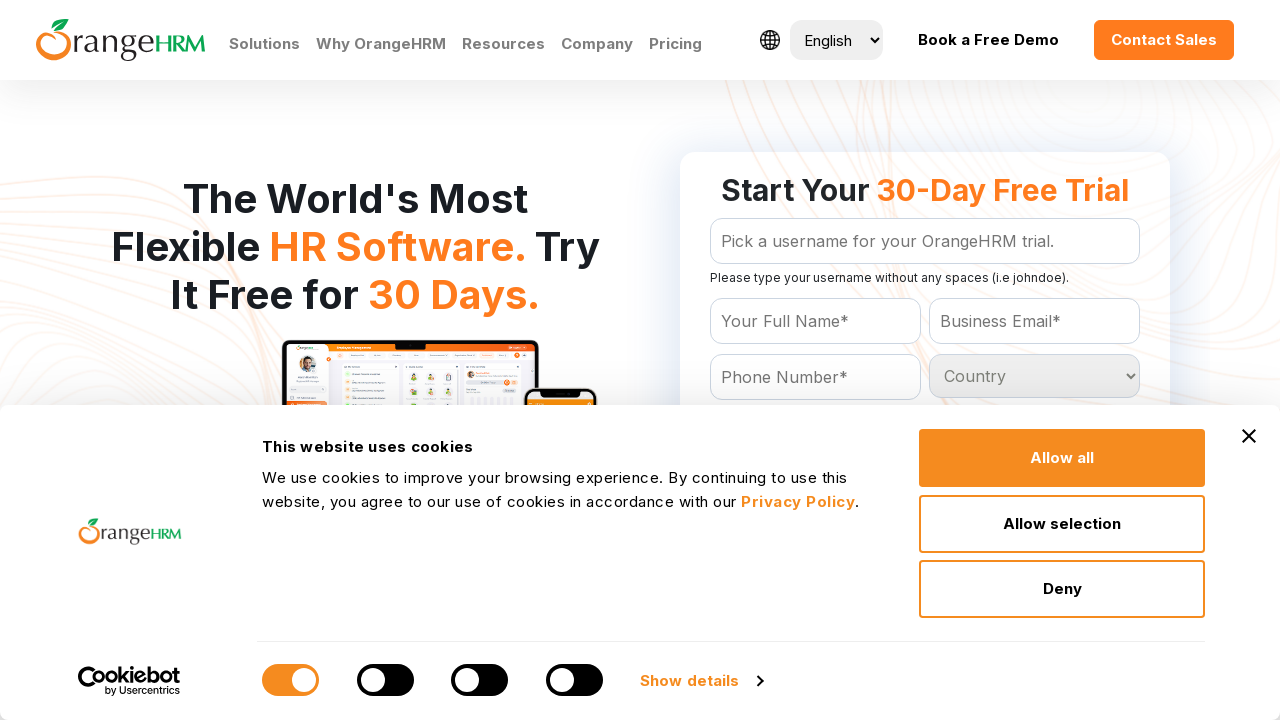

Retrieved option at index 11
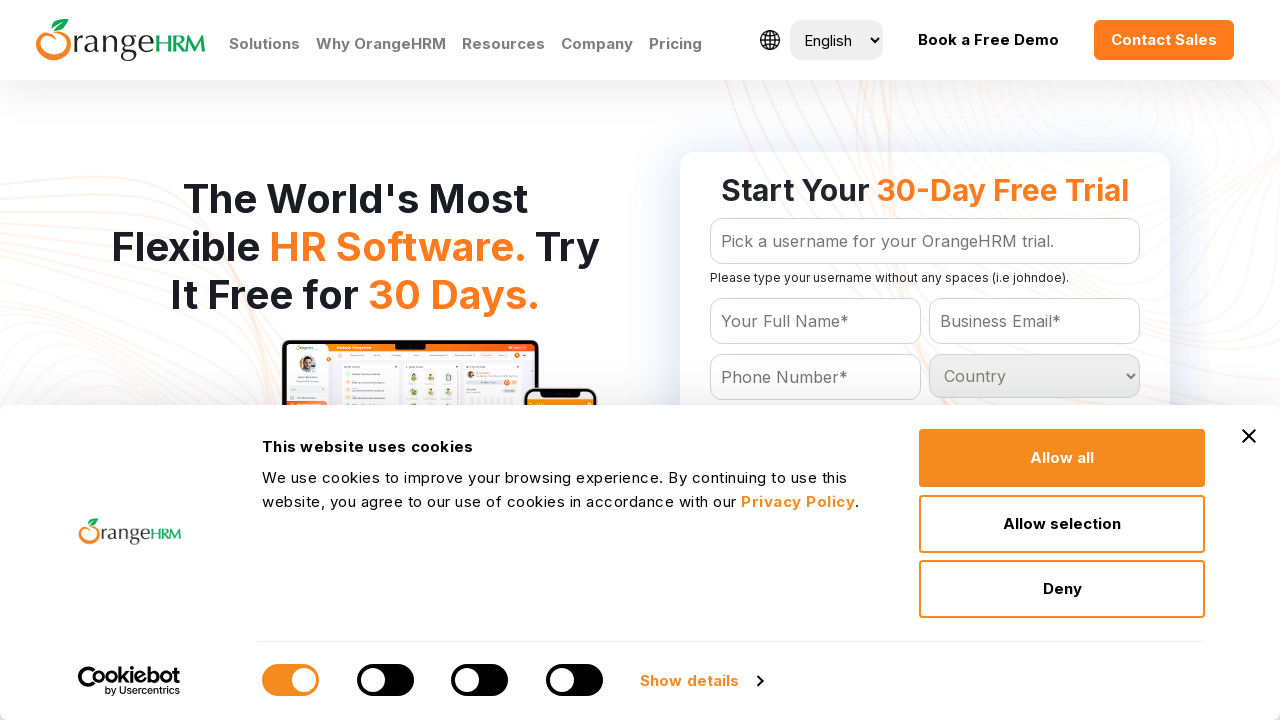

Retrieved option at index 12
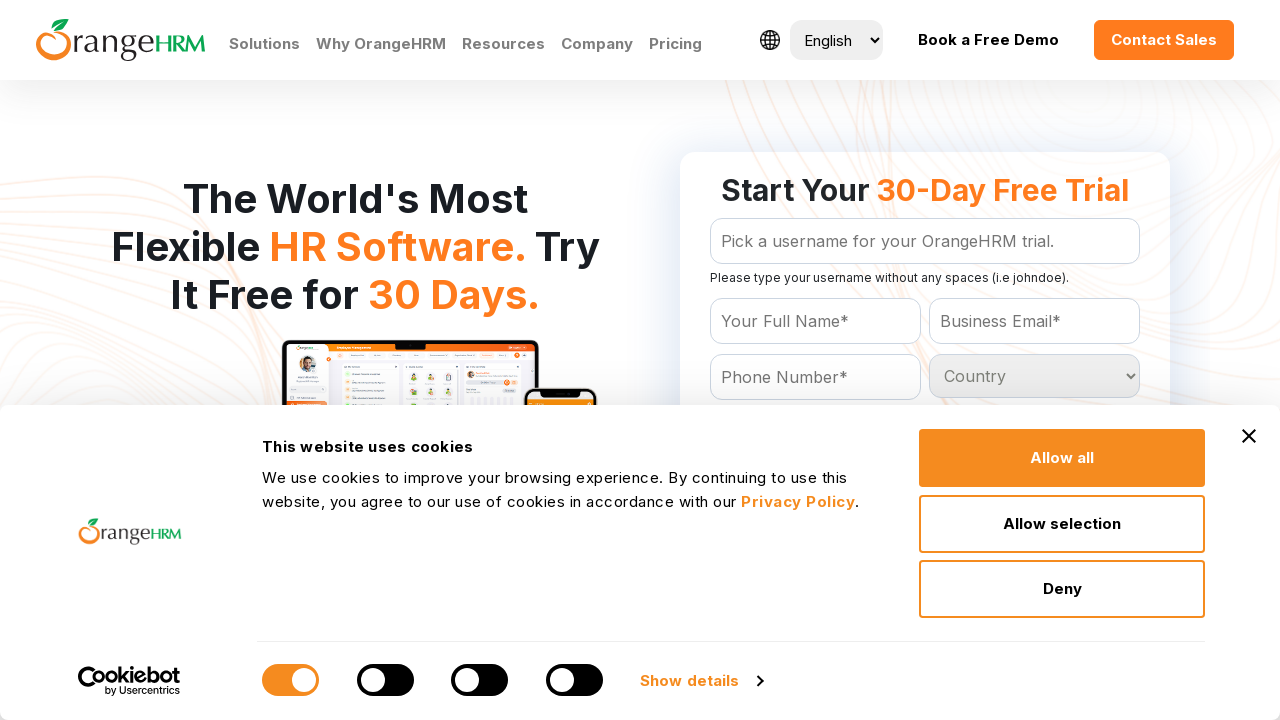

Retrieved option at index 13
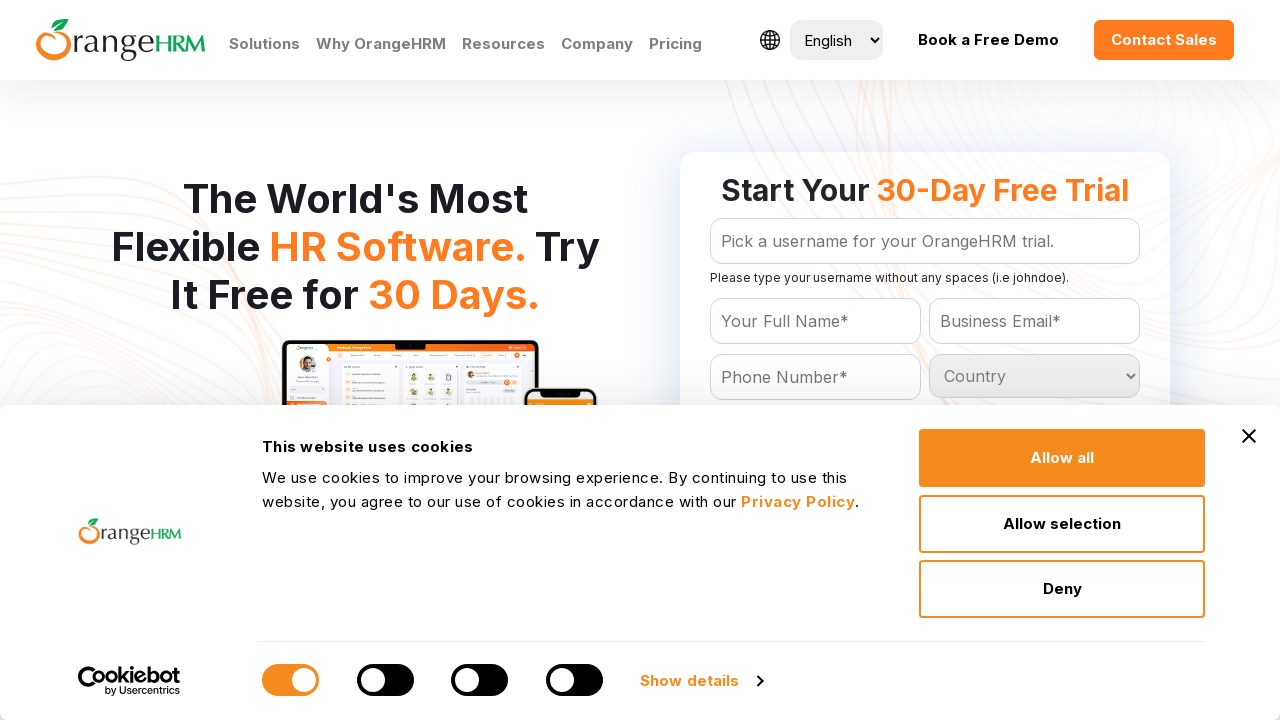

Retrieved option at index 14
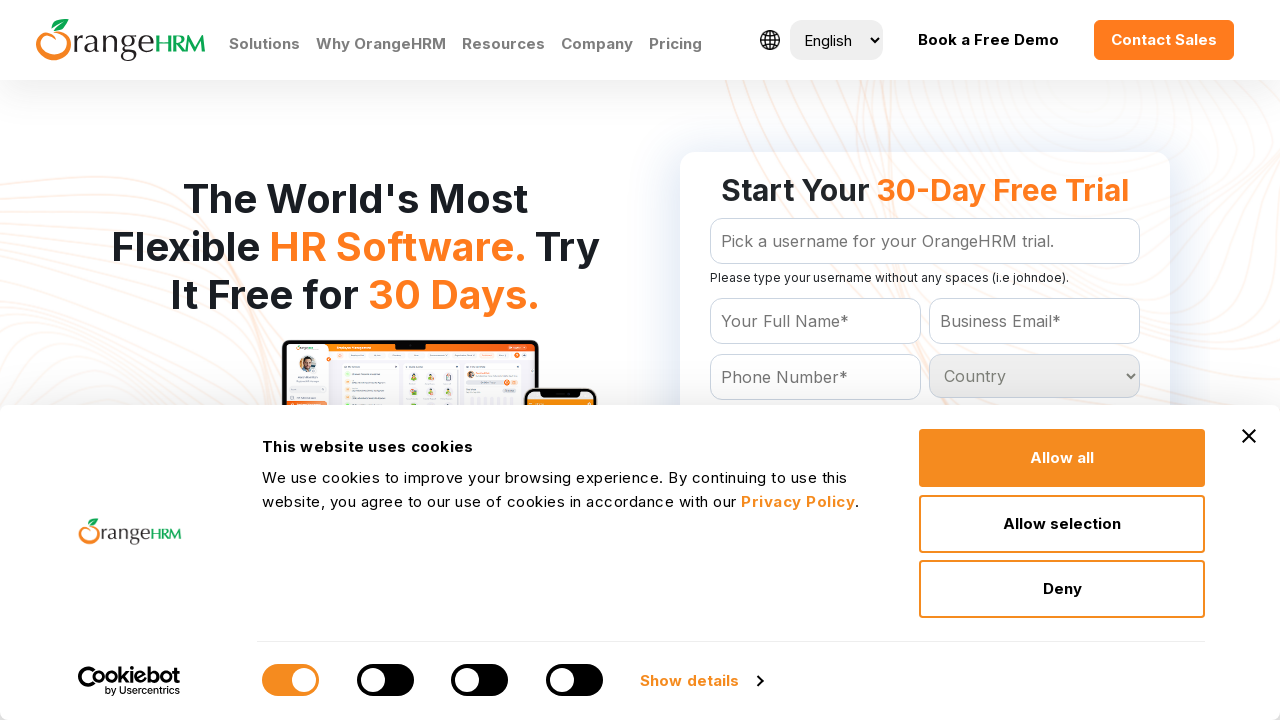

Retrieved option at index 15
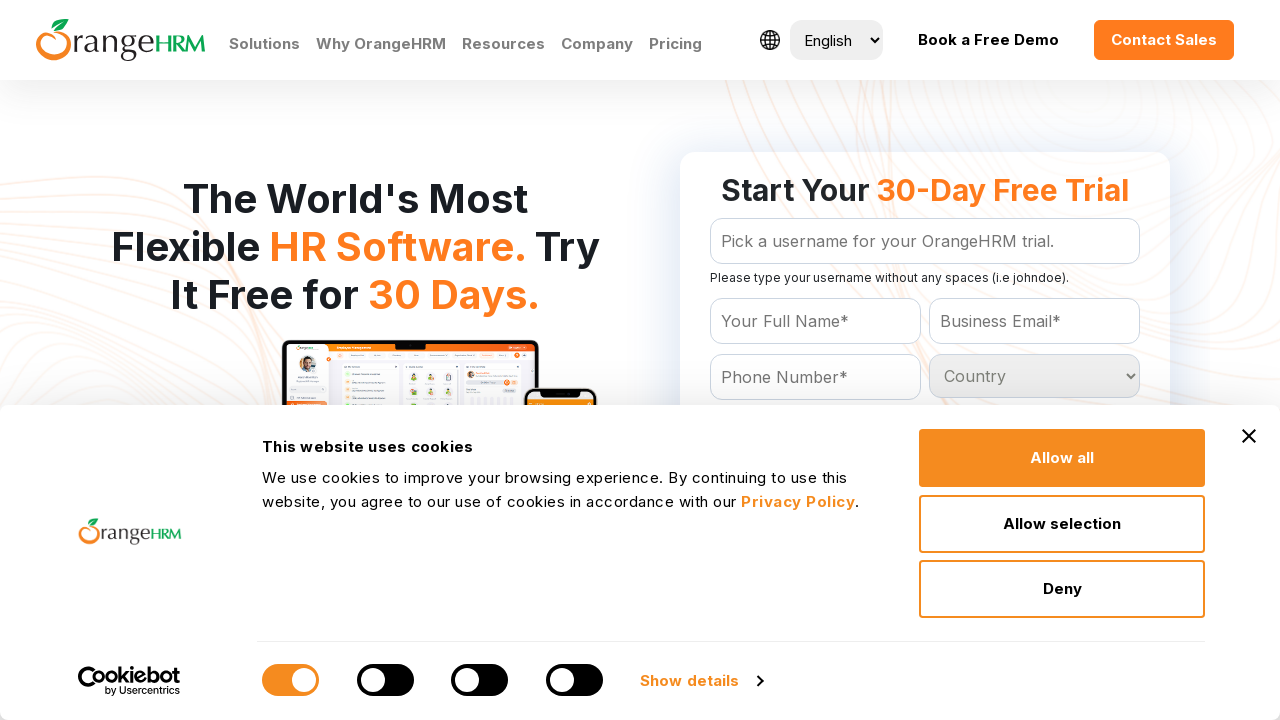

Retrieved option at index 16
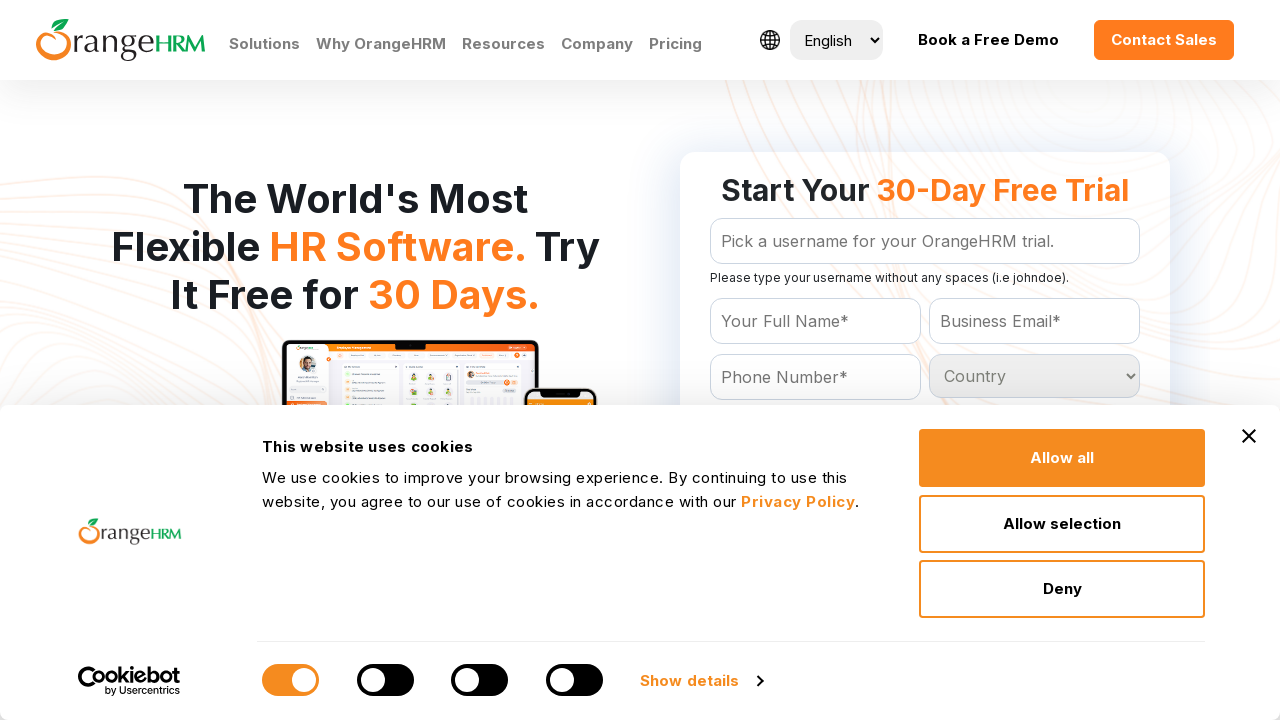

Retrieved option at index 17
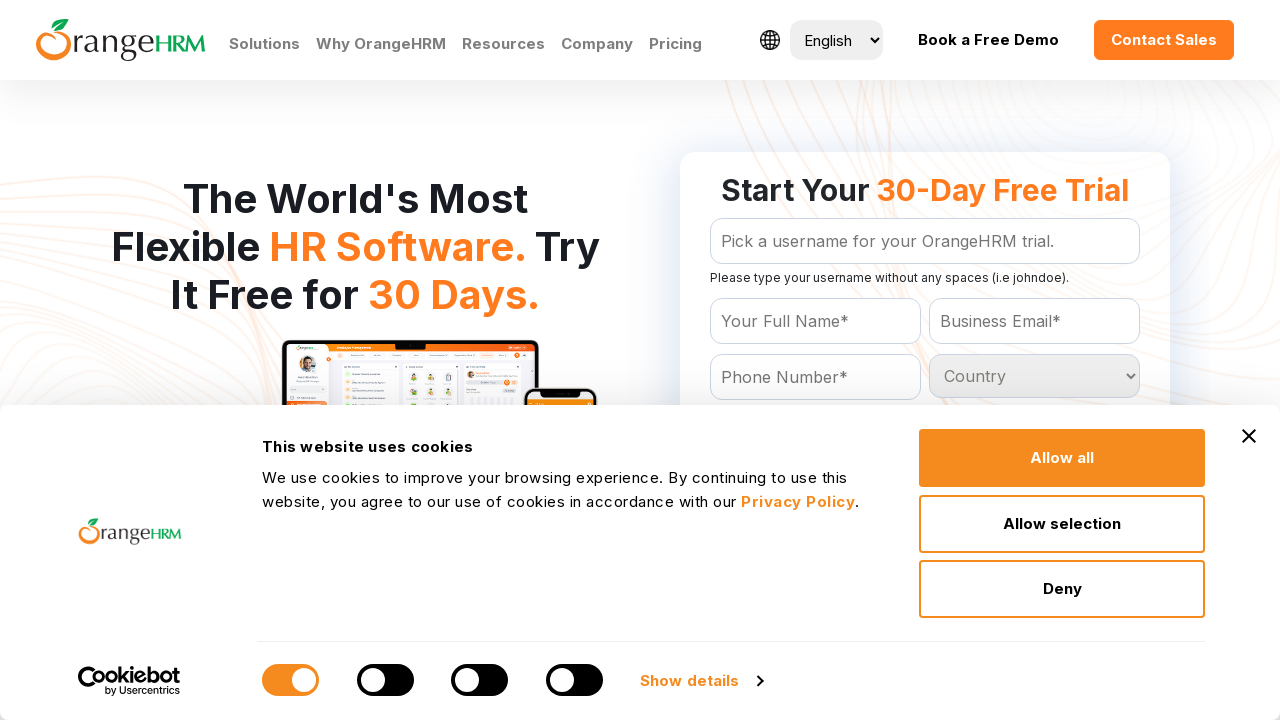

Retrieved option at index 18
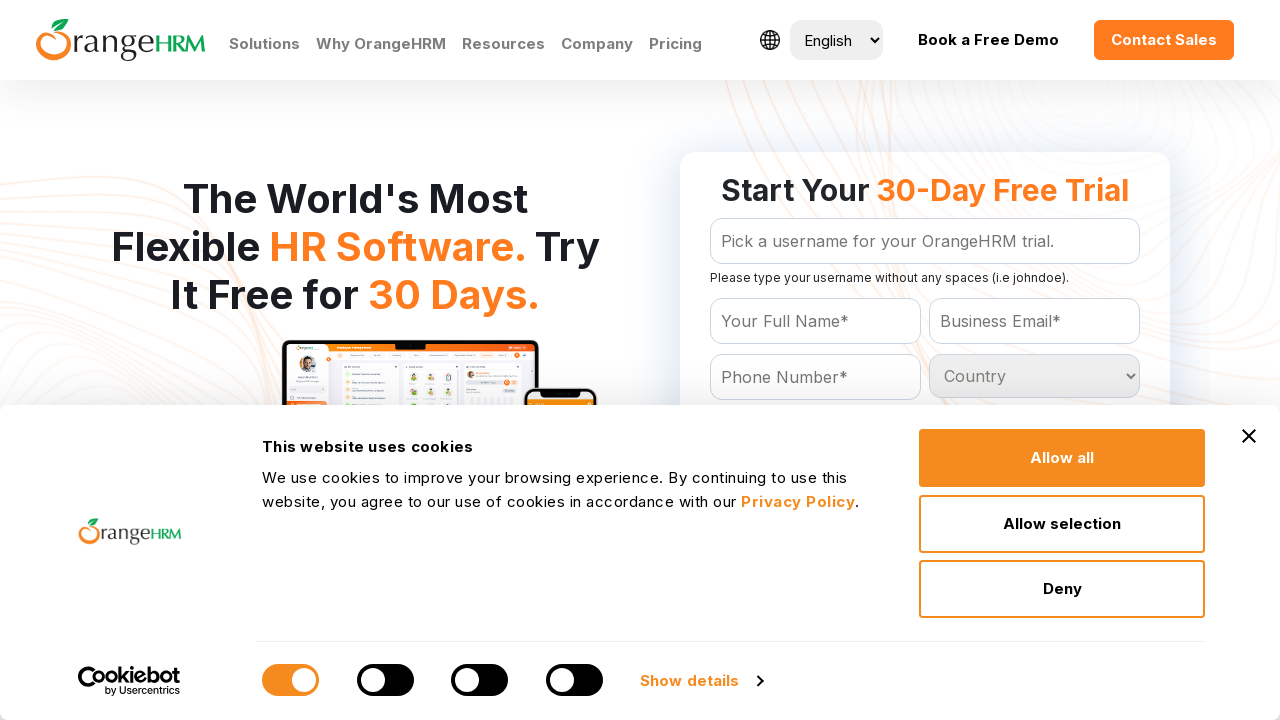

Retrieved option at index 19
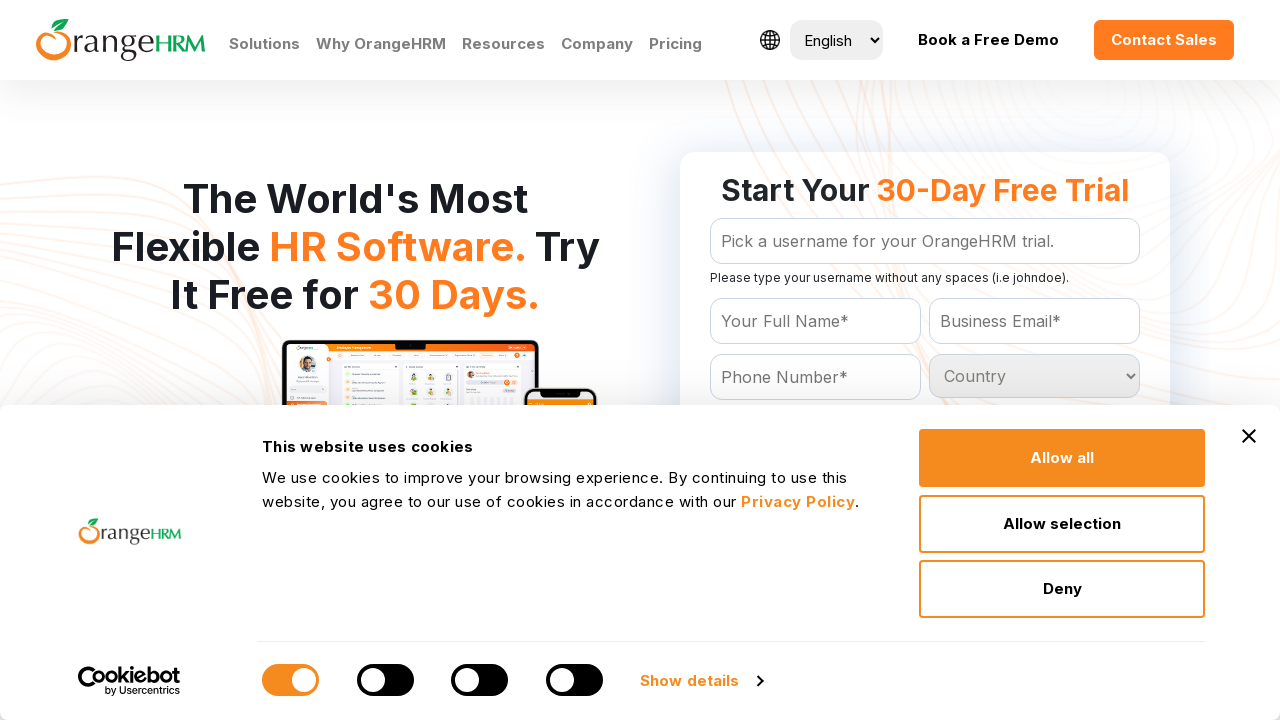

Retrieved option at index 20
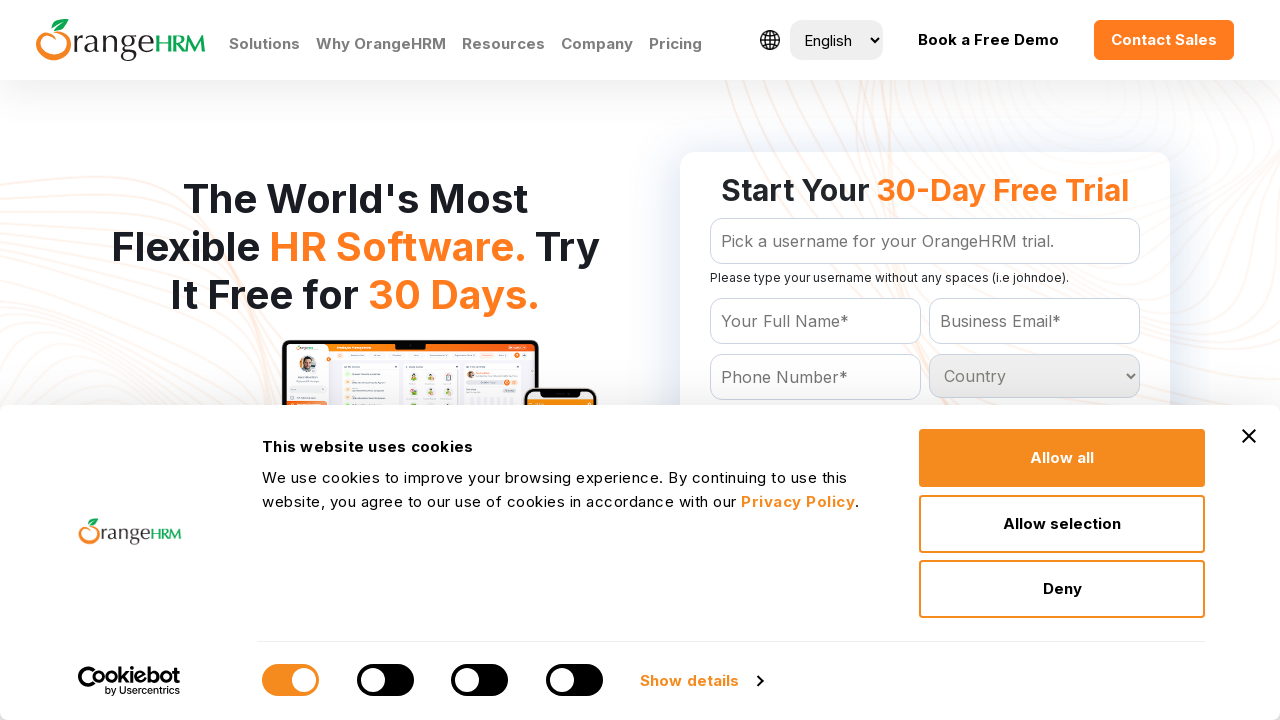

Retrieved option at index 21
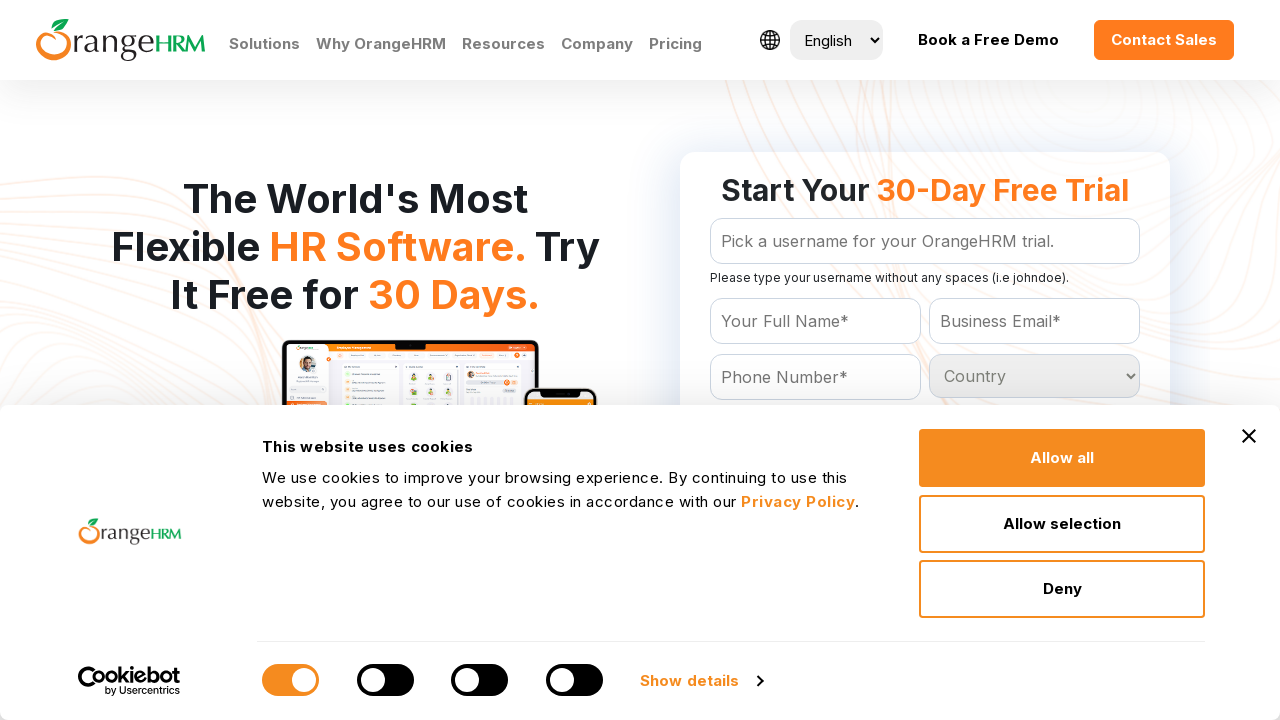

Retrieved option at index 22
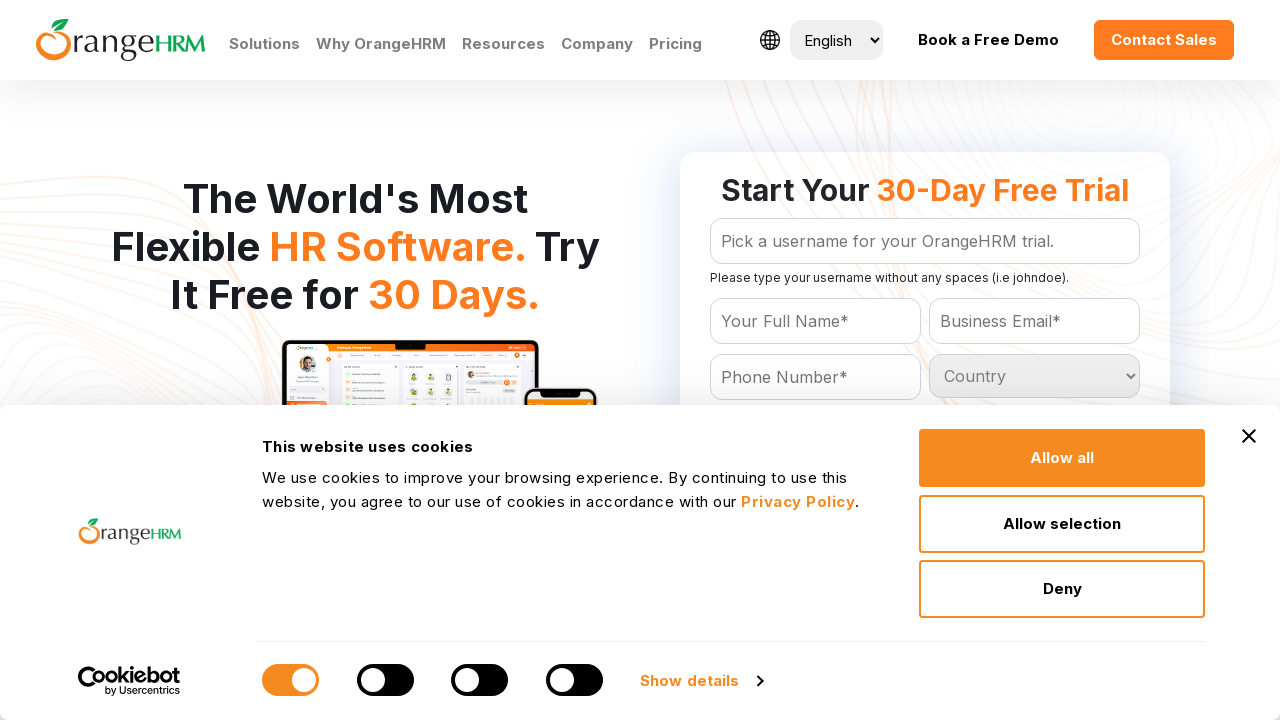

Retrieved option at index 23
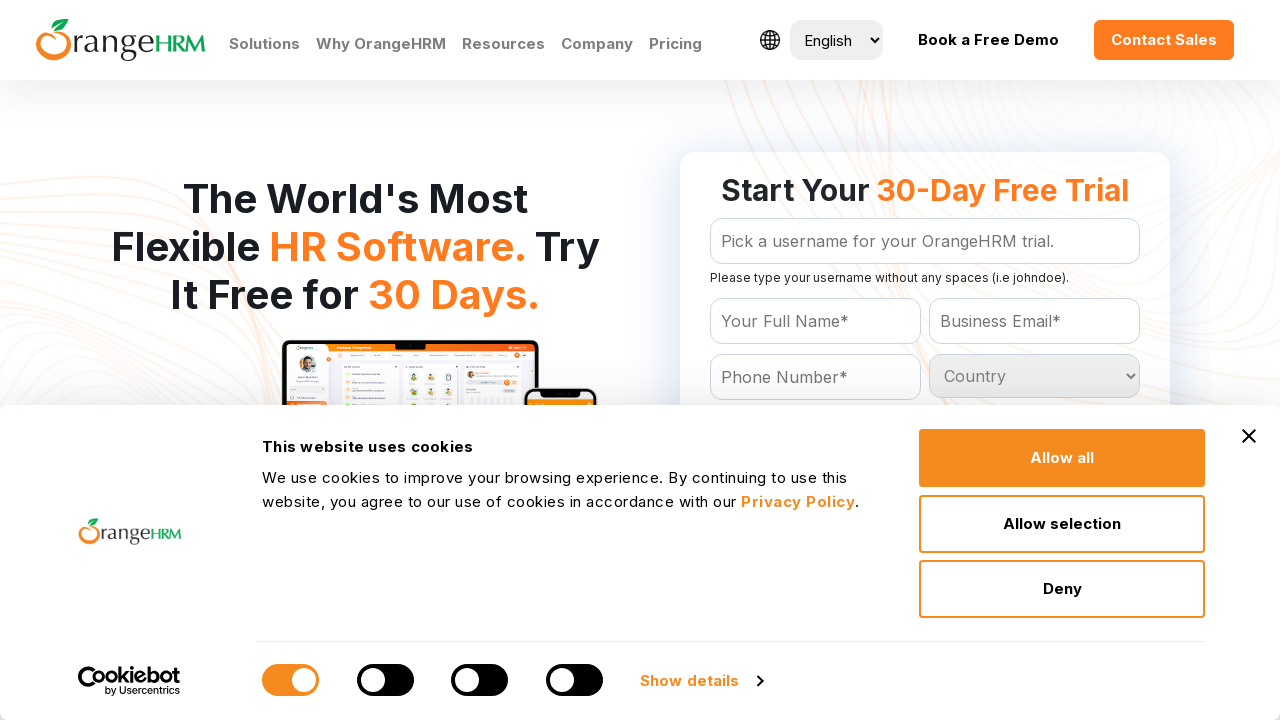

Retrieved option at index 24
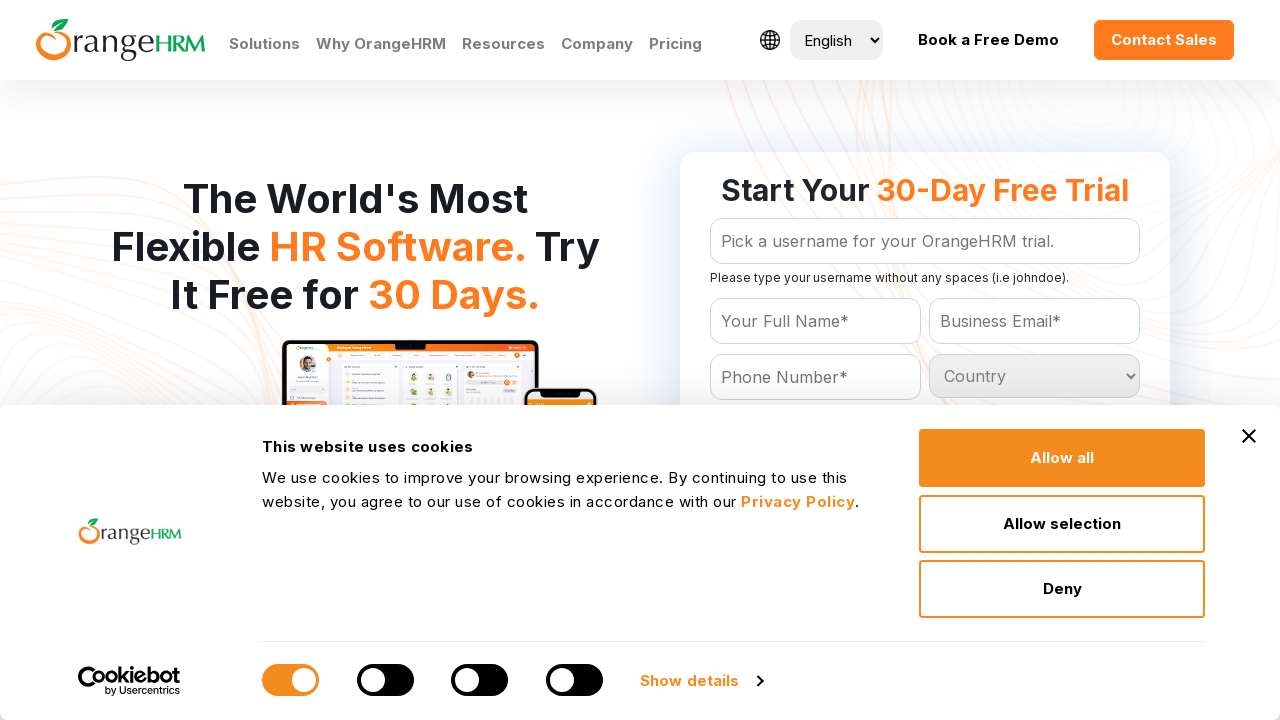

Retrieved option at index 25
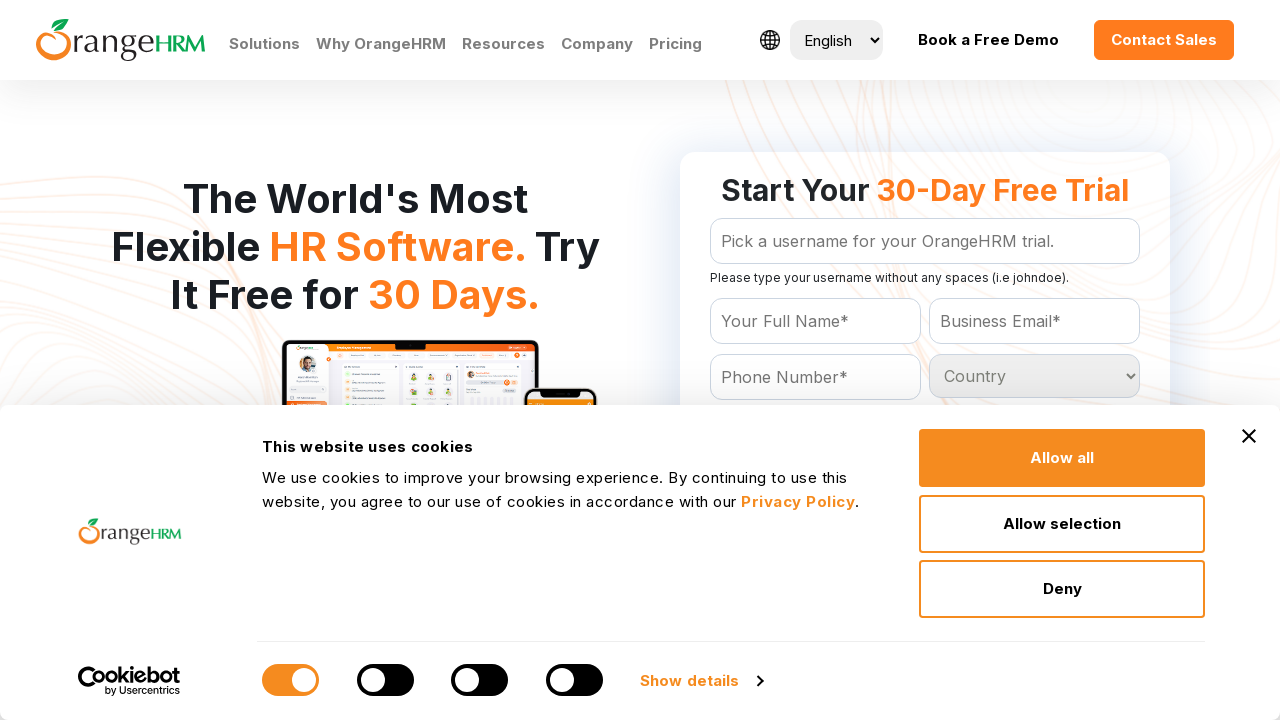

Retrieved option at index 26
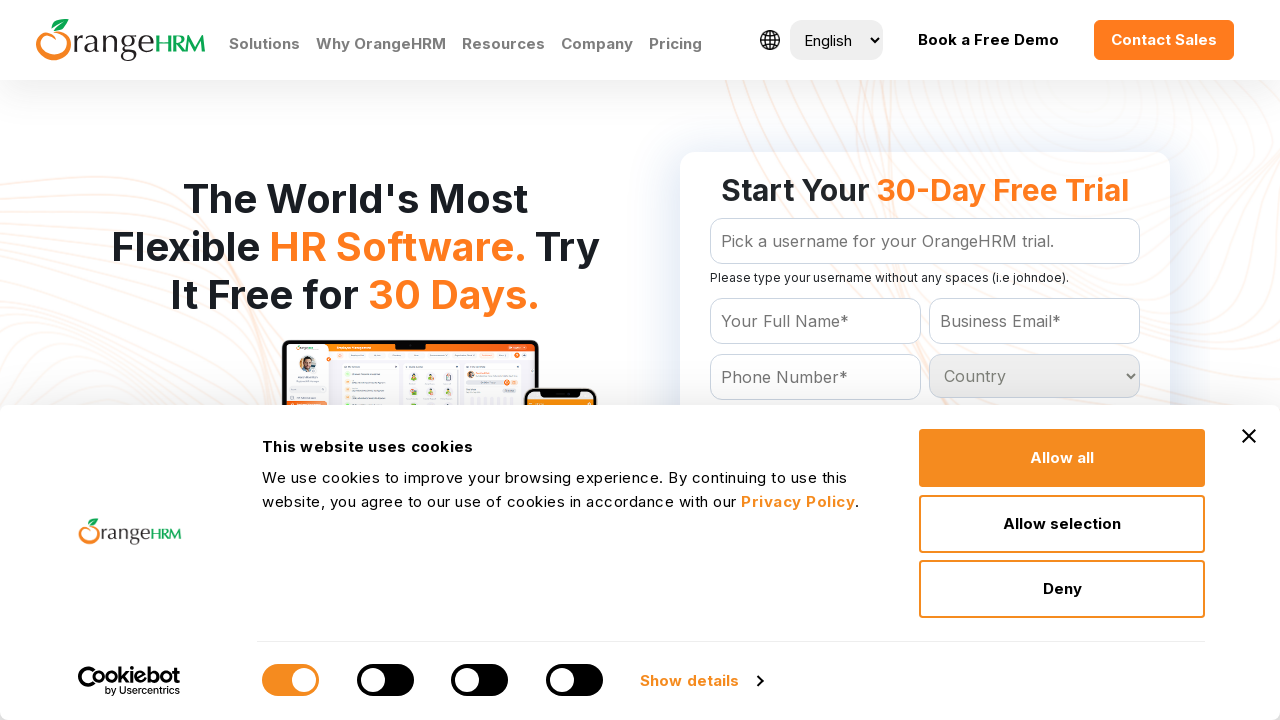

Retrieved option at index 27
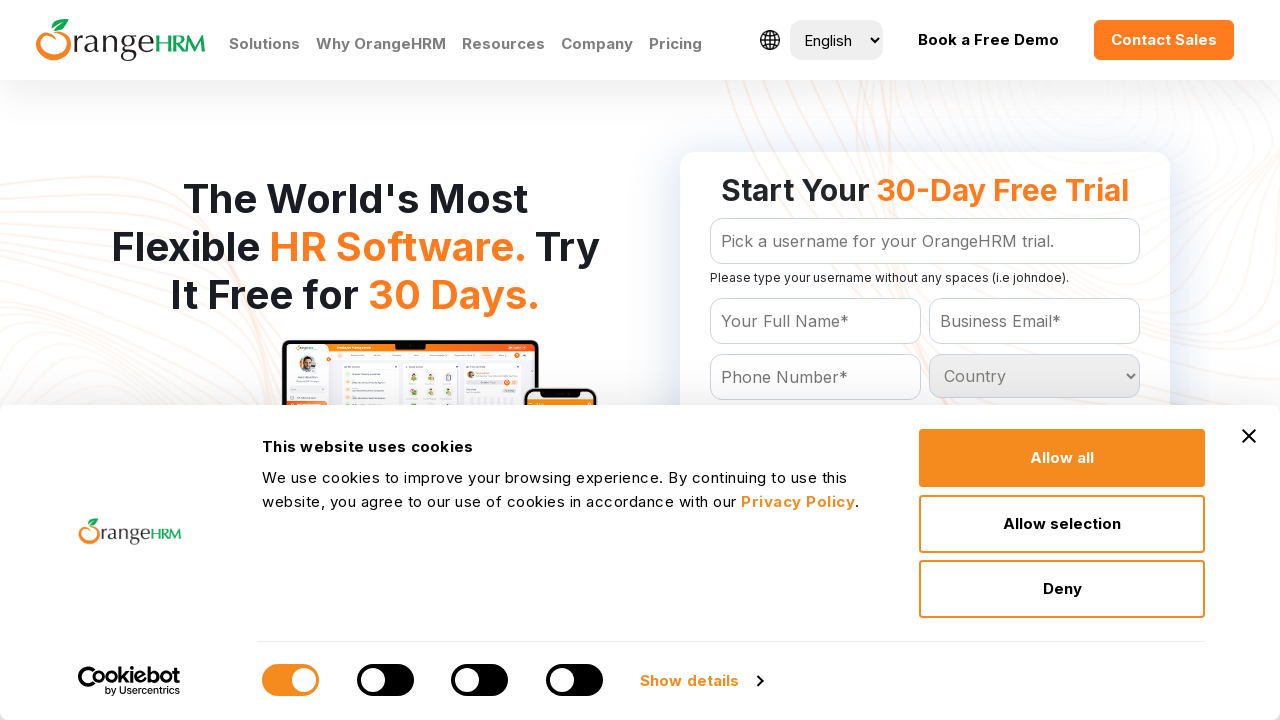

Retrieved option at index 28
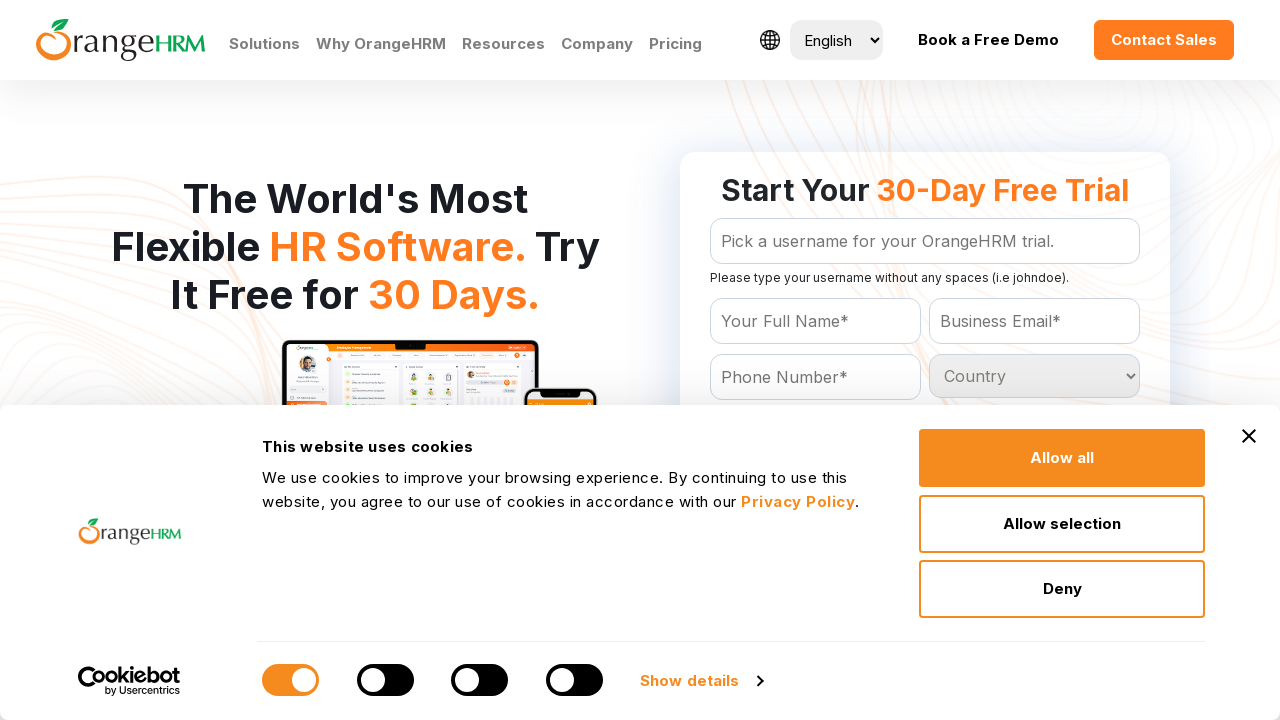

Retrieved option at index 29
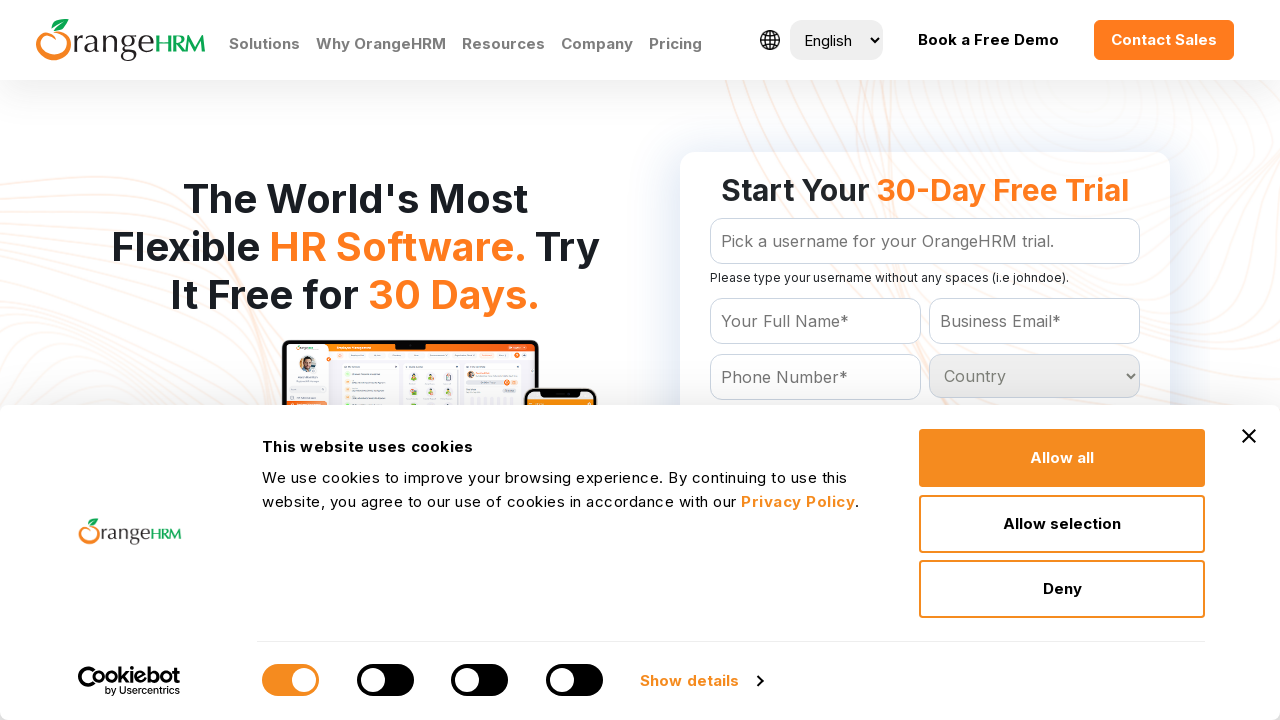

Retrieved option at index 30
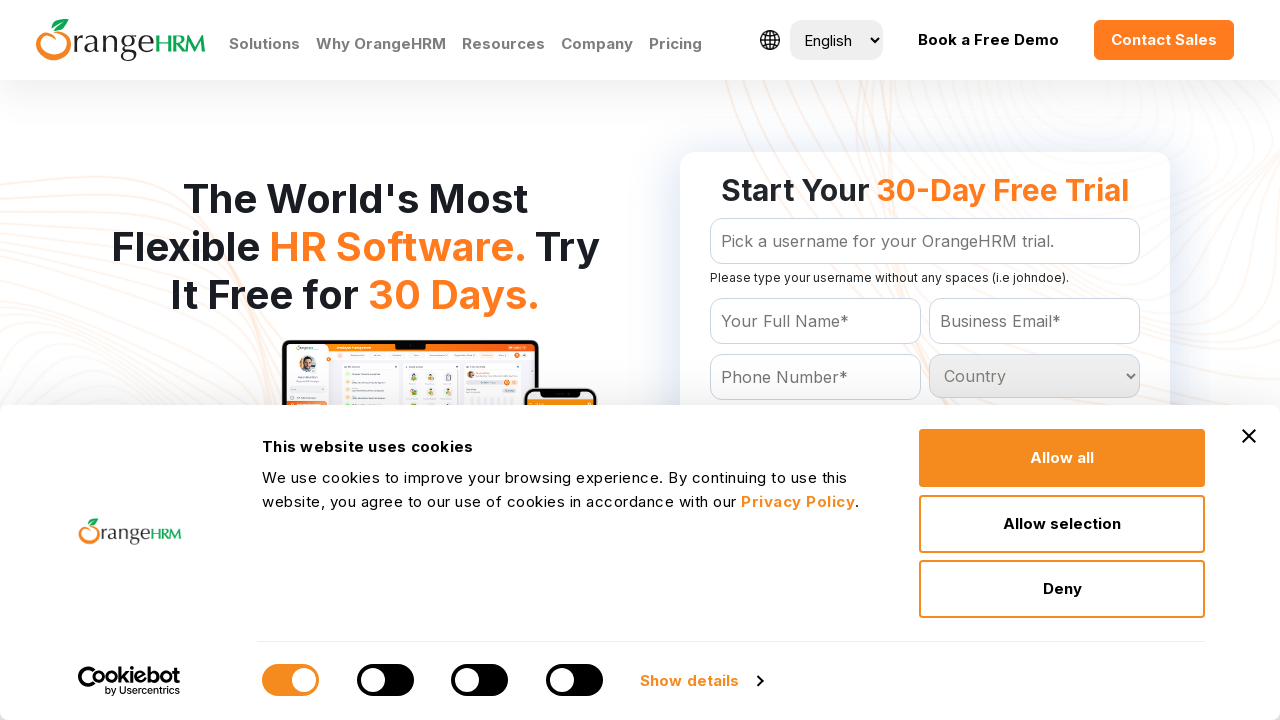

Retrieved option at index 31
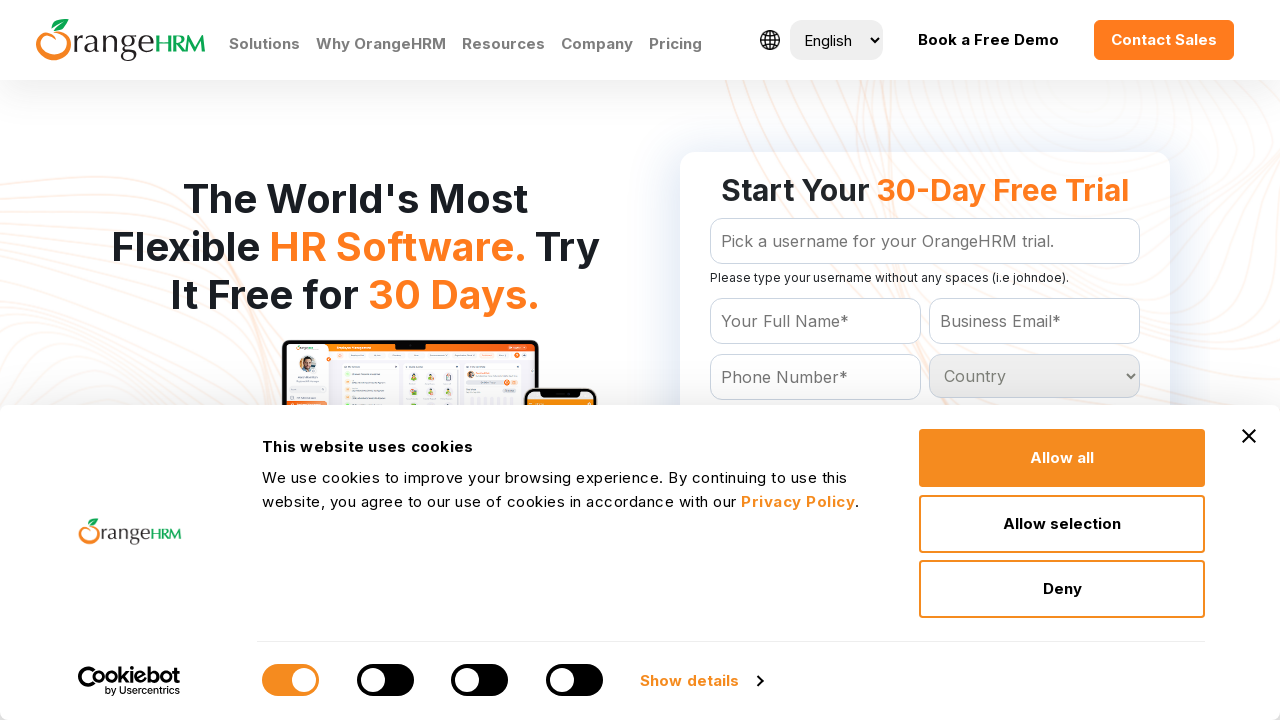

Retrieved option at index 32
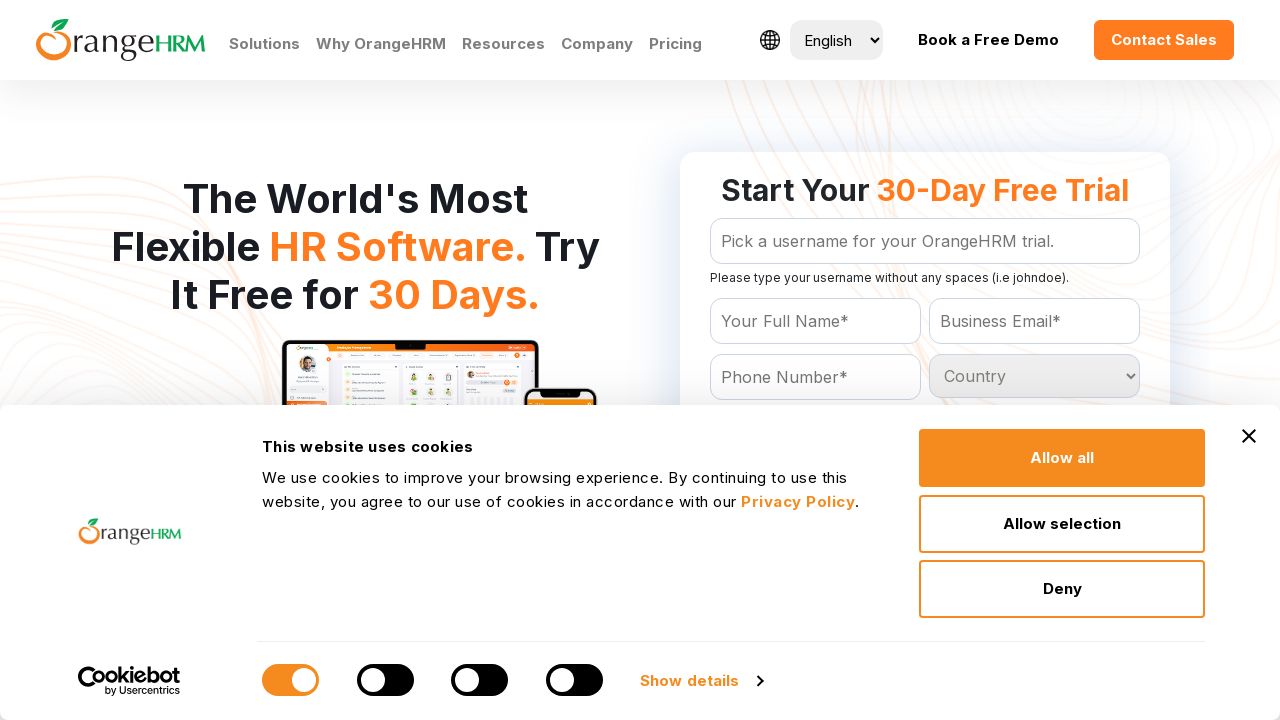

Retrieved option at index 33
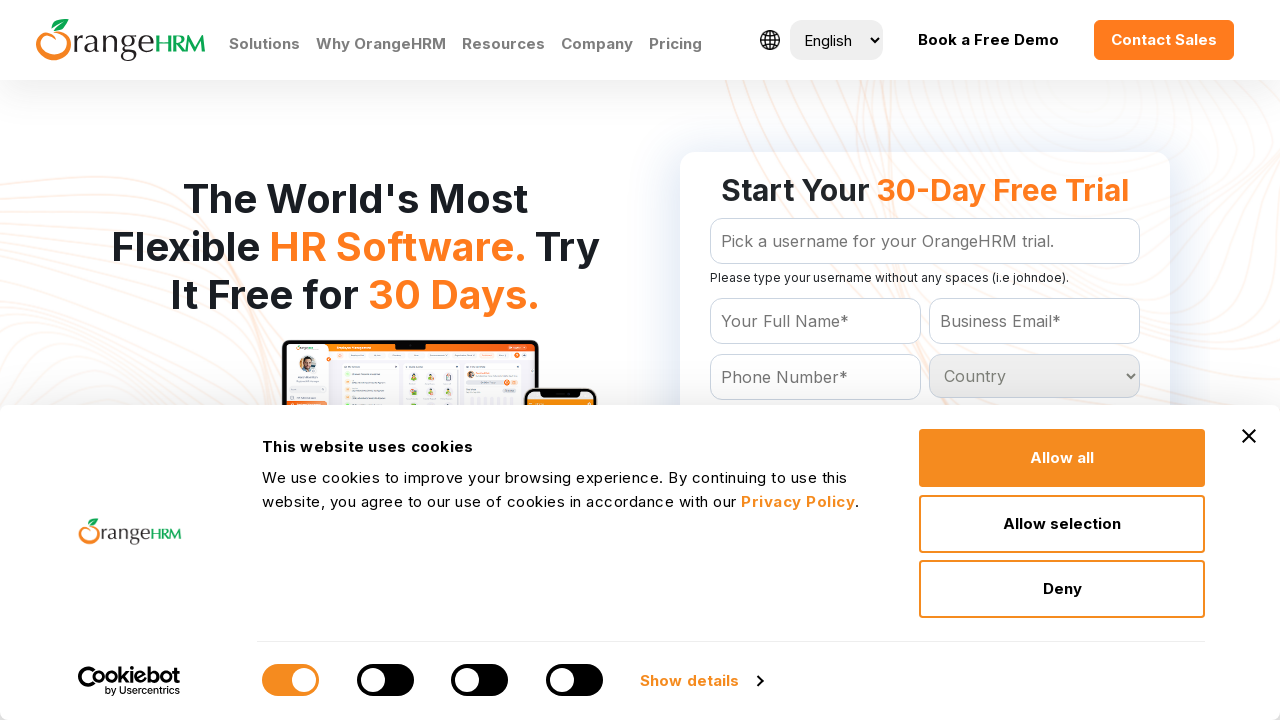

Retrieved option at index 34
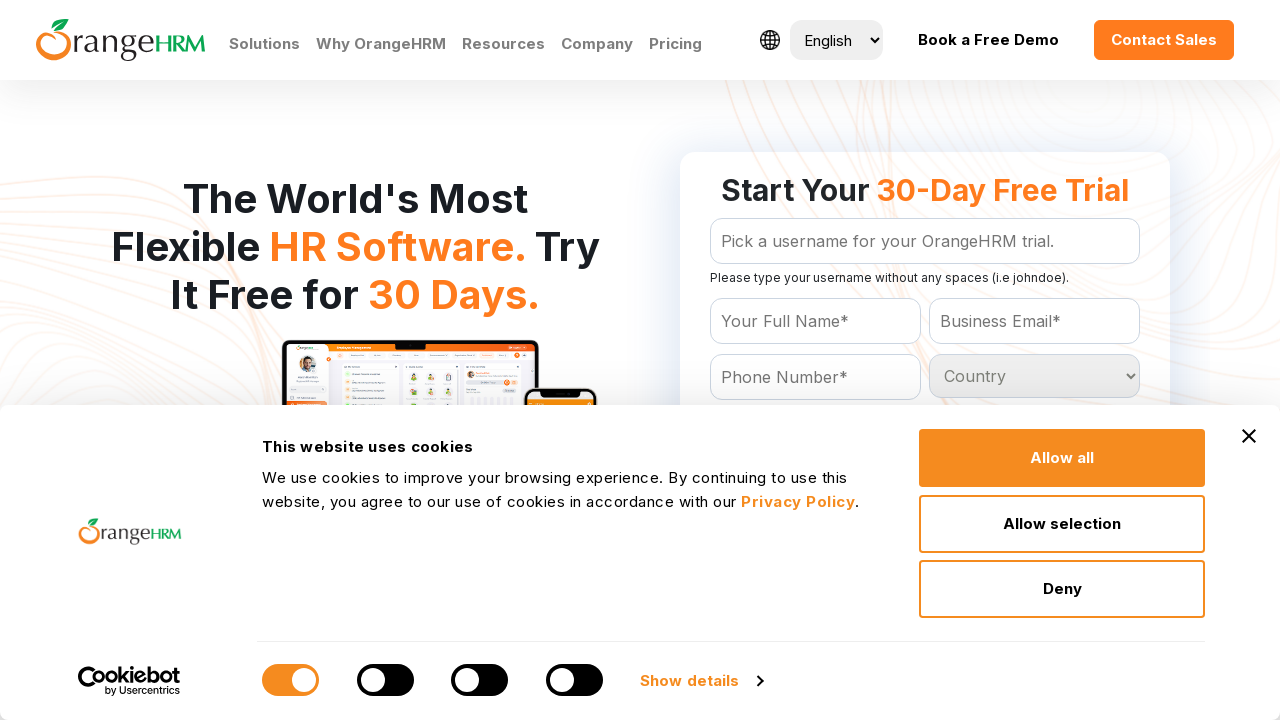

Retrieved option at index 35
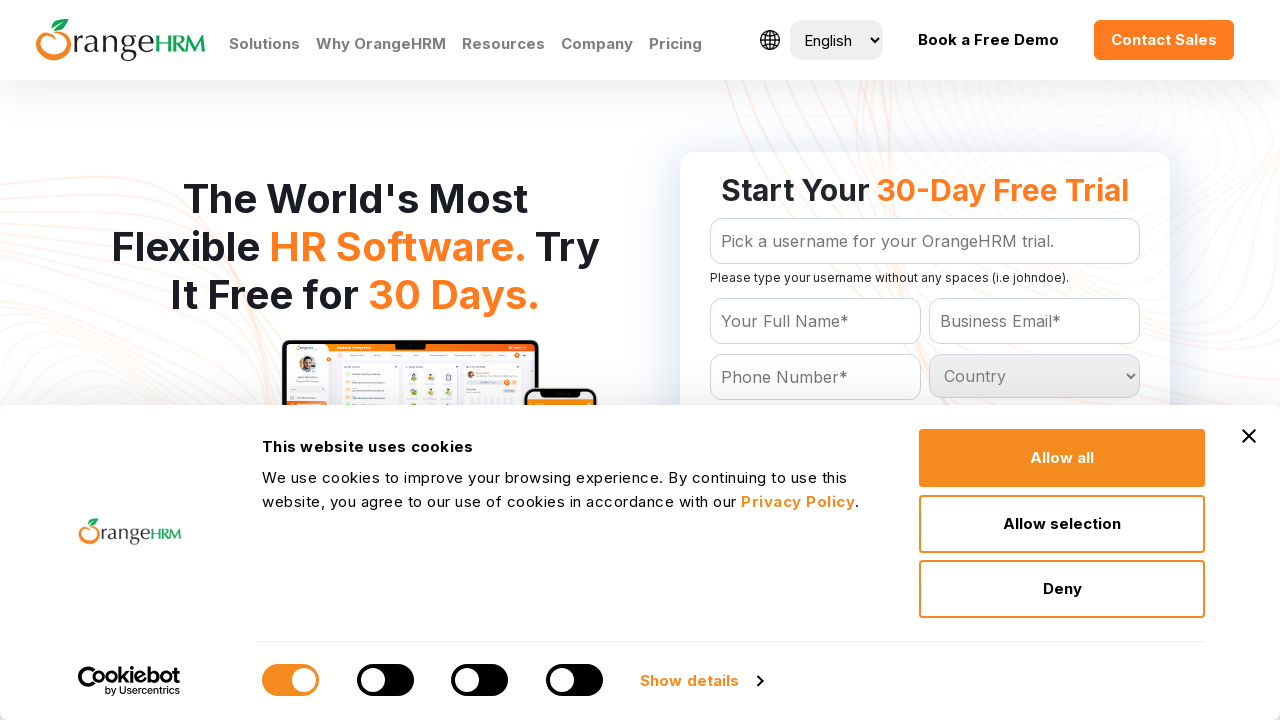

Retrieved option at index 36
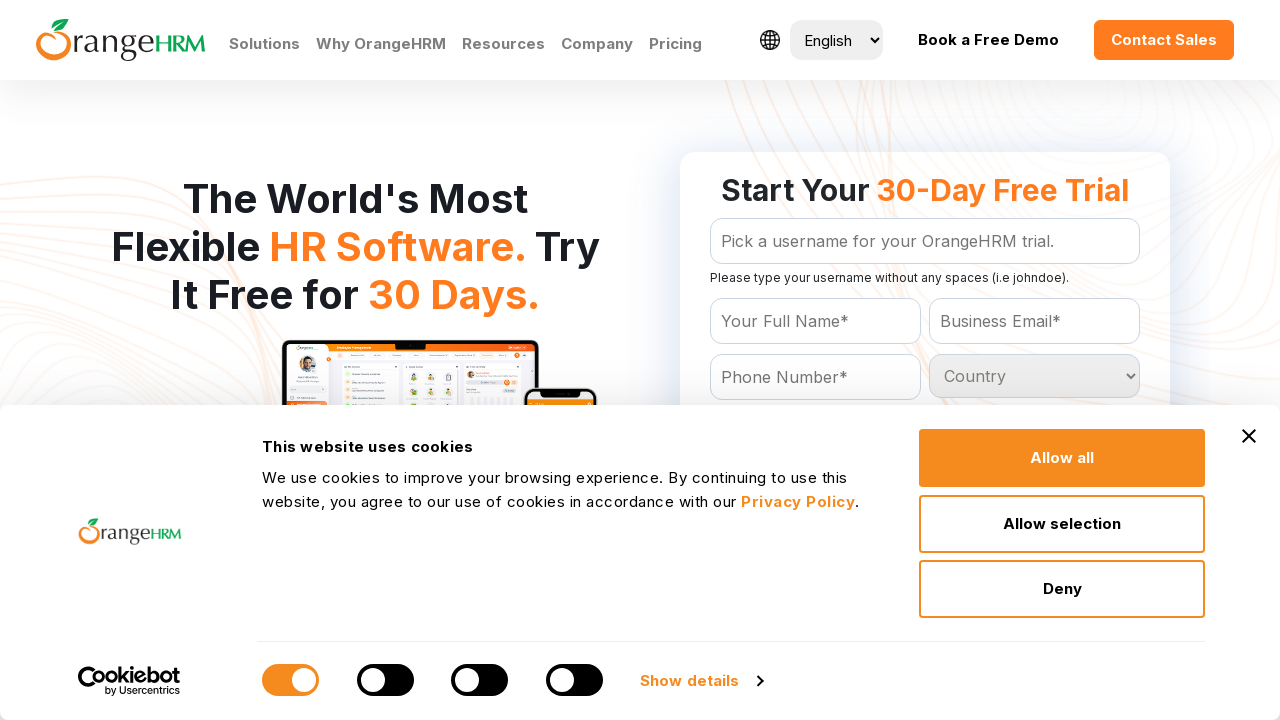

Retrieved option at index 37
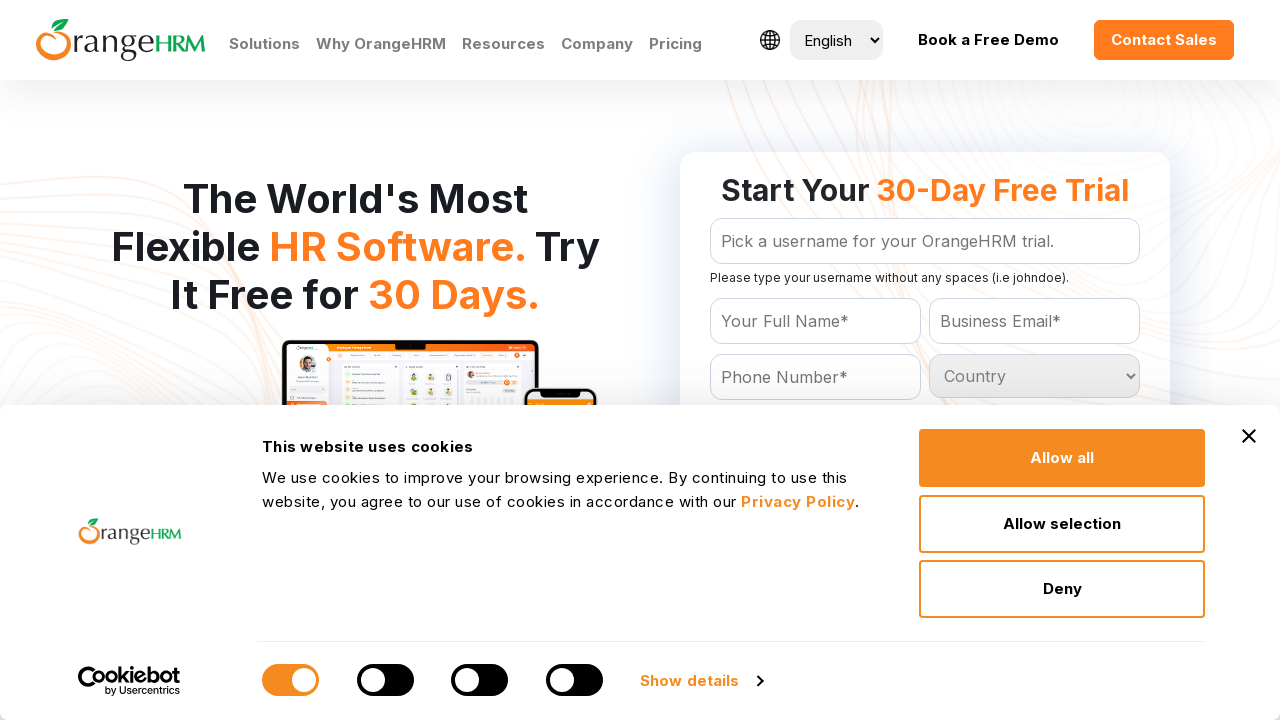

Retrieved option at index 38
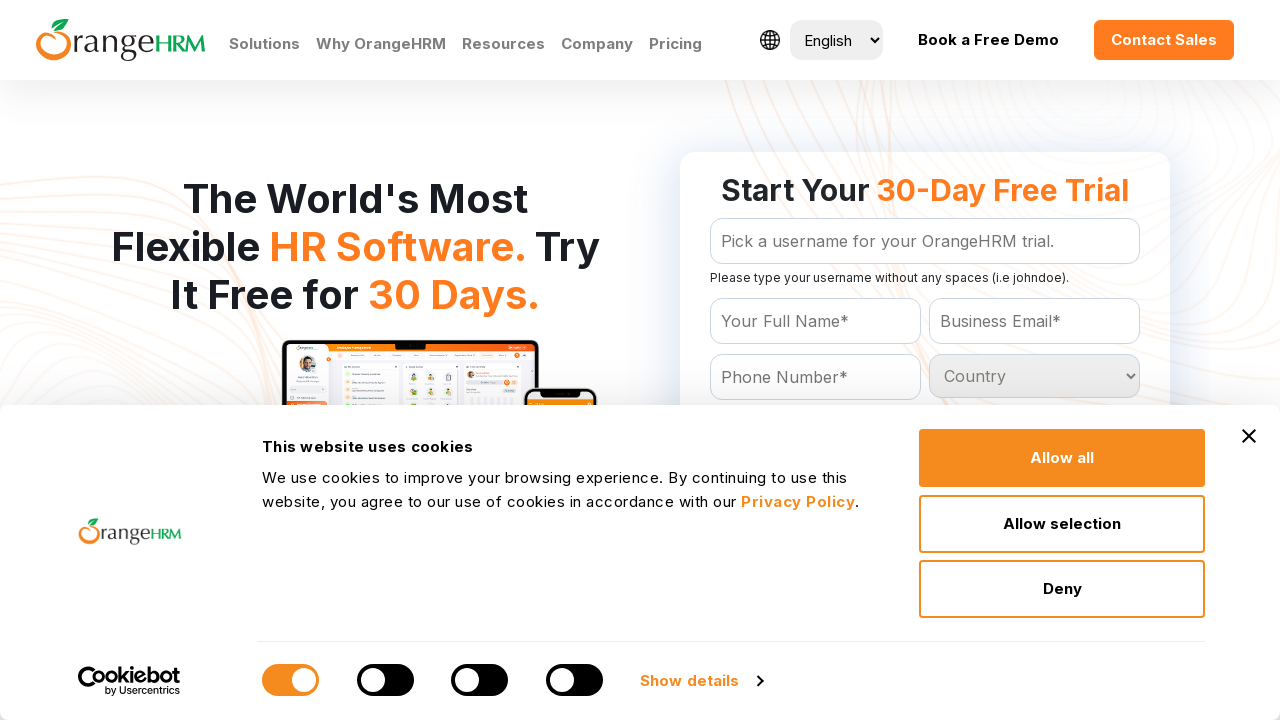

Retrieved option at index 39
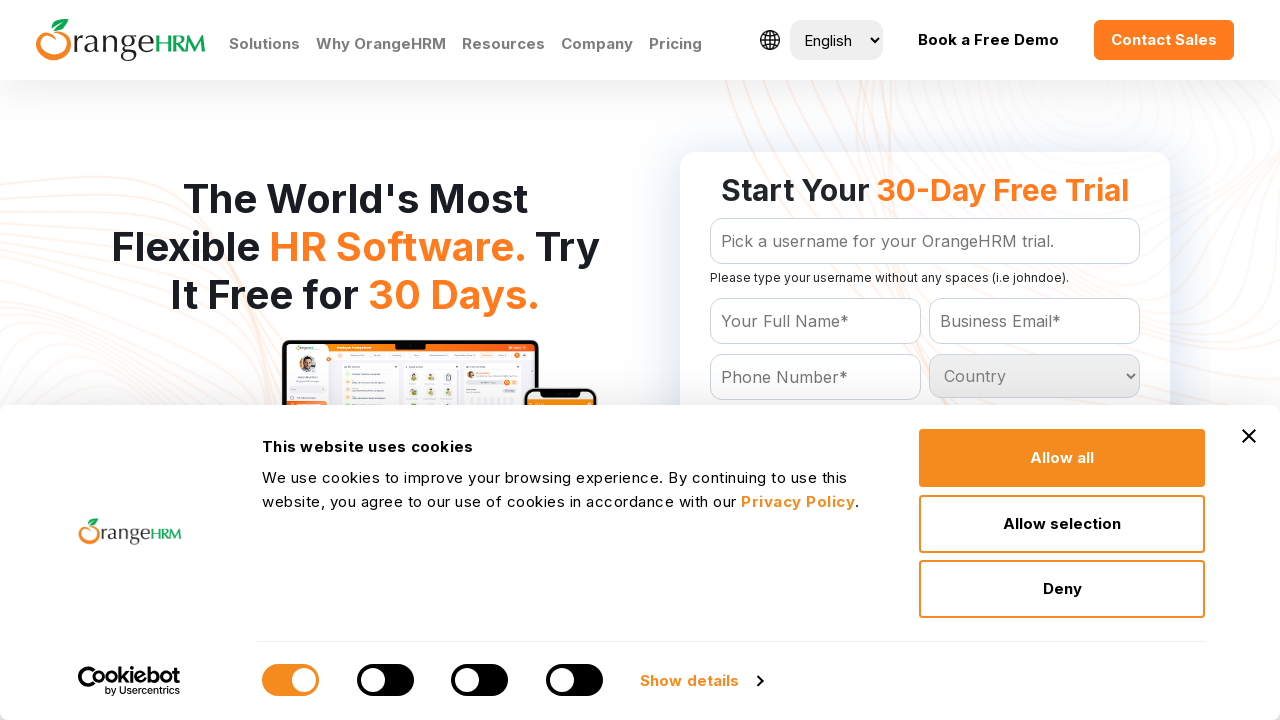

Retrieved option at index 40
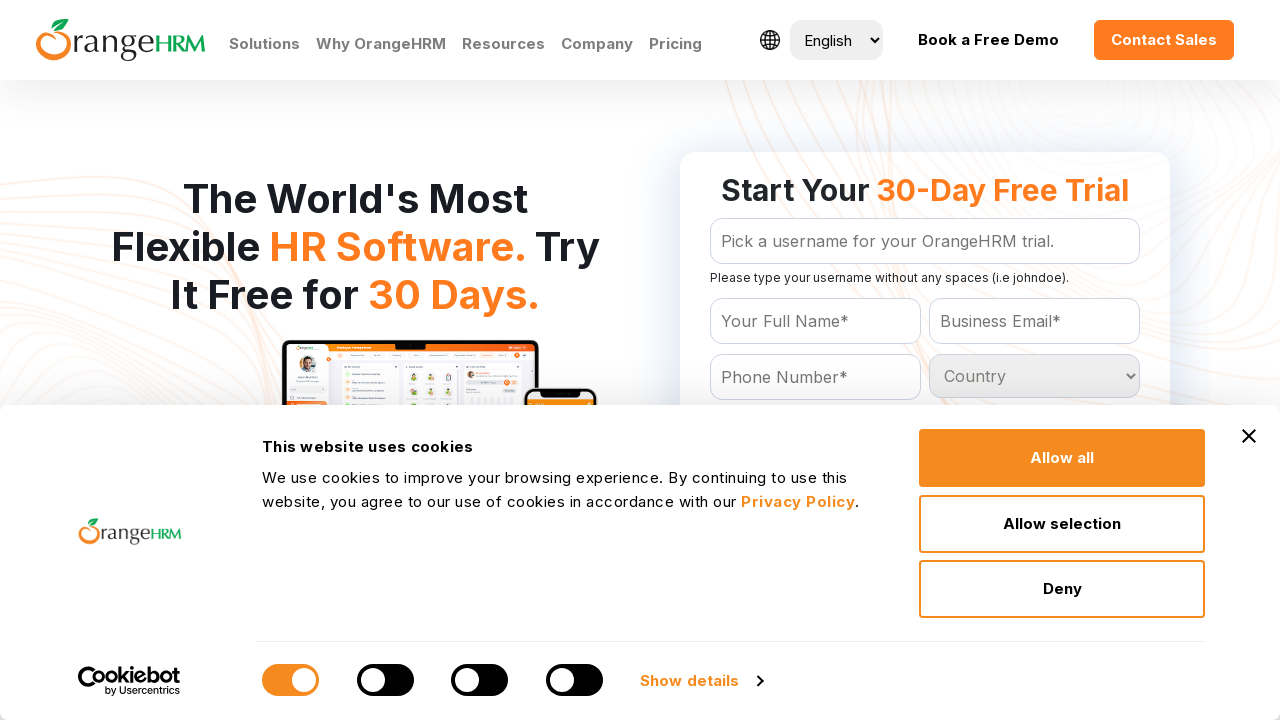

Retrieved option at index 41
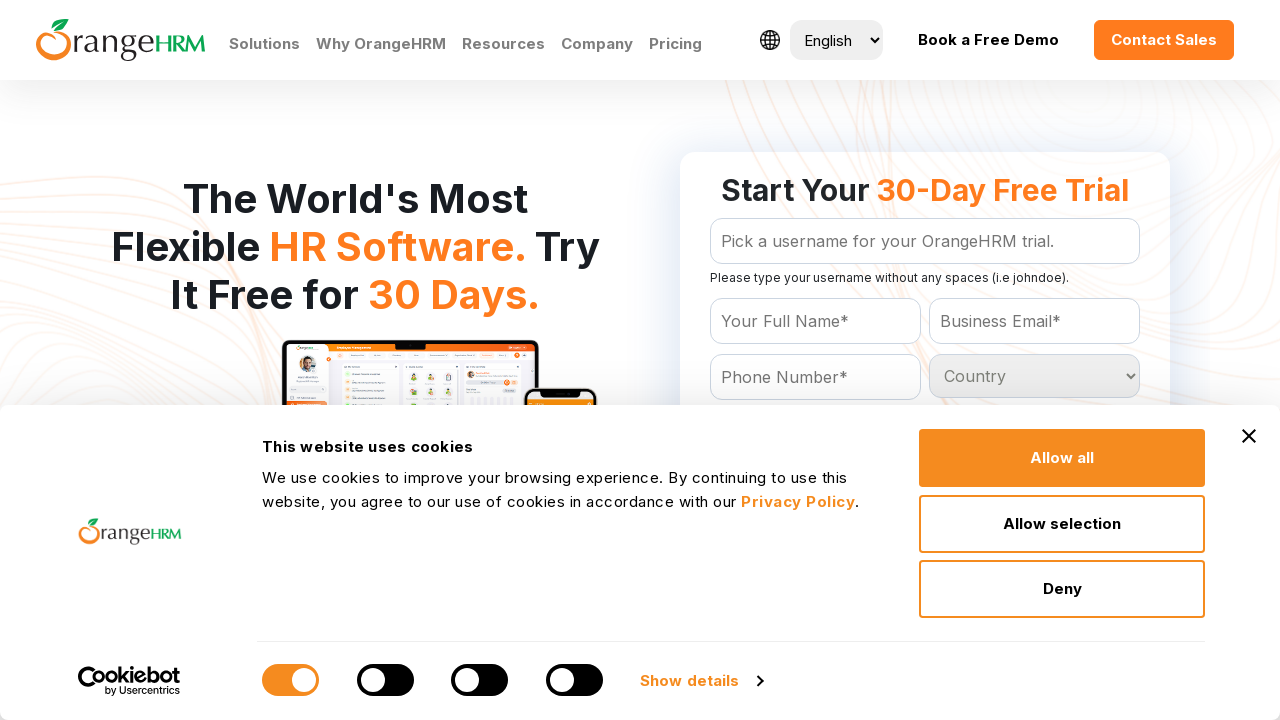

Retrieved option at index 42
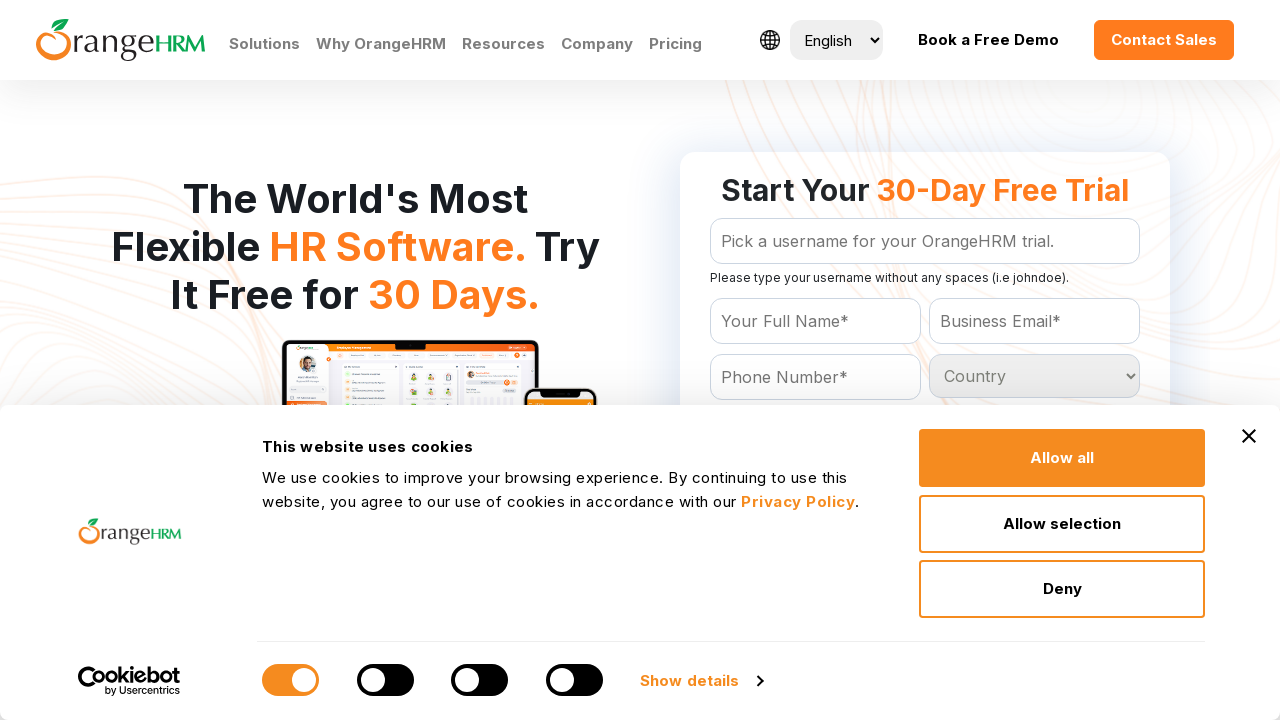

Retrieved option at index 43
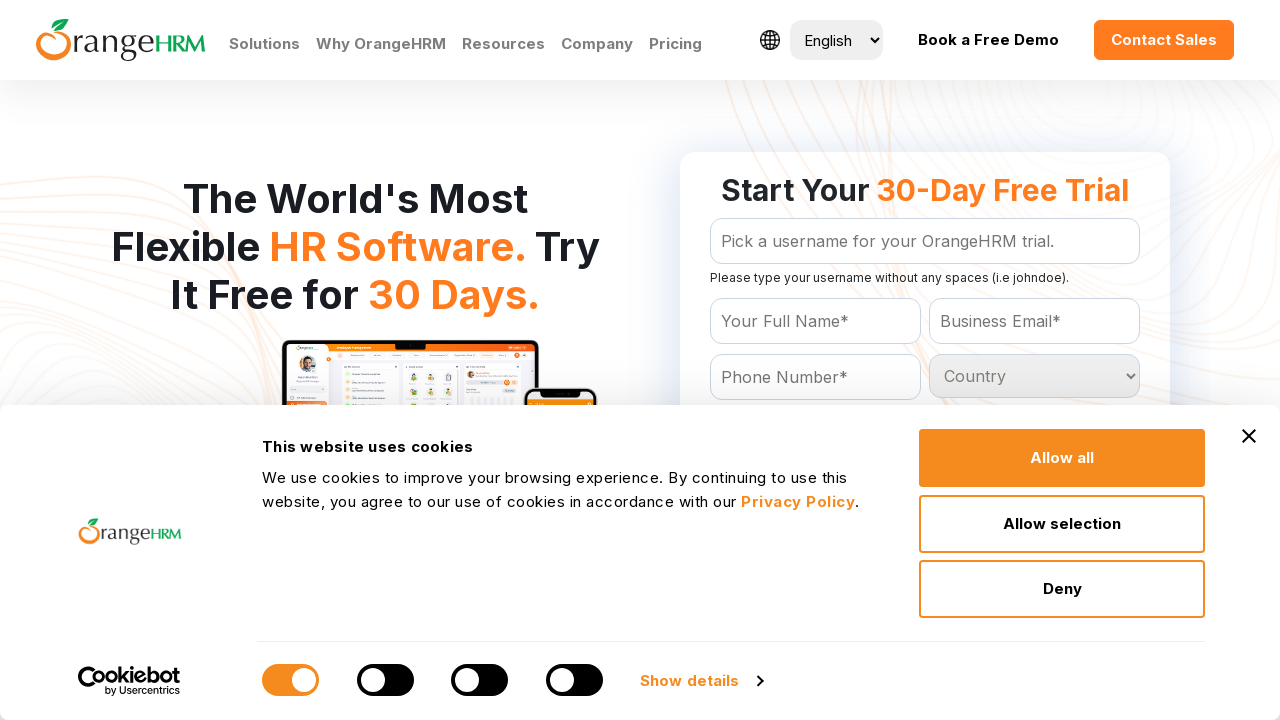

Retrieved option at index 44
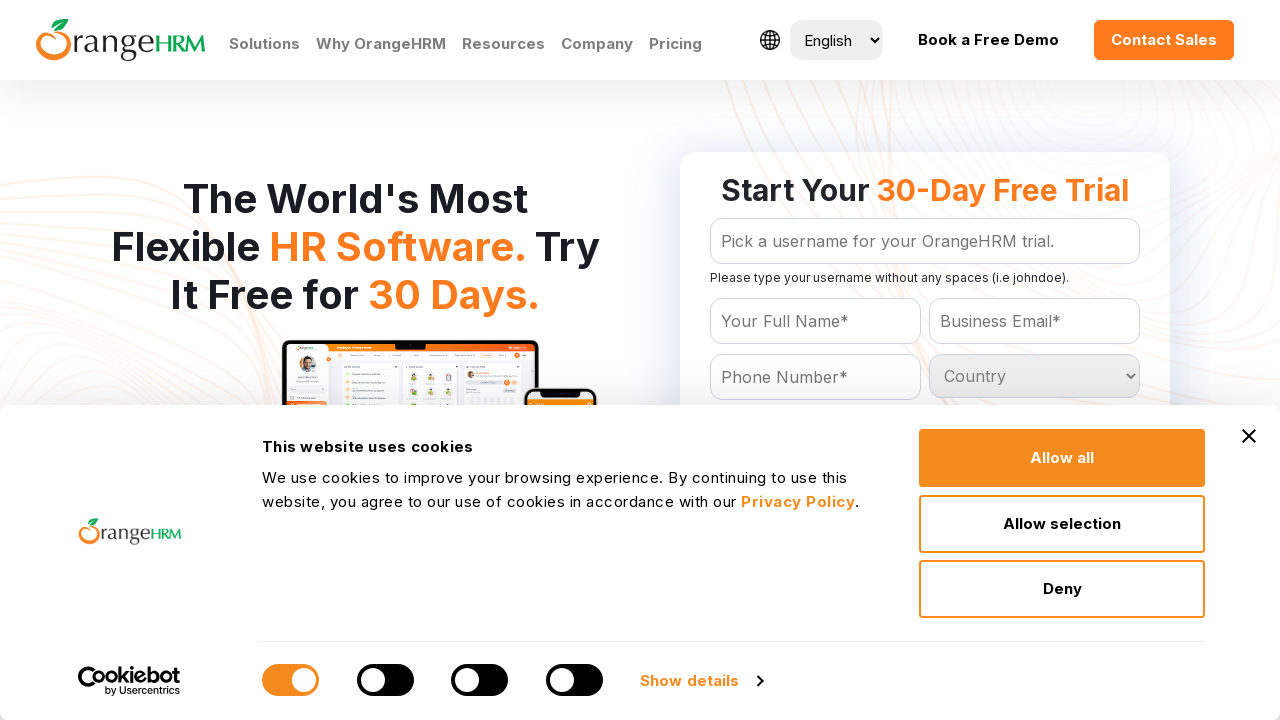

Retrieved option at index 45
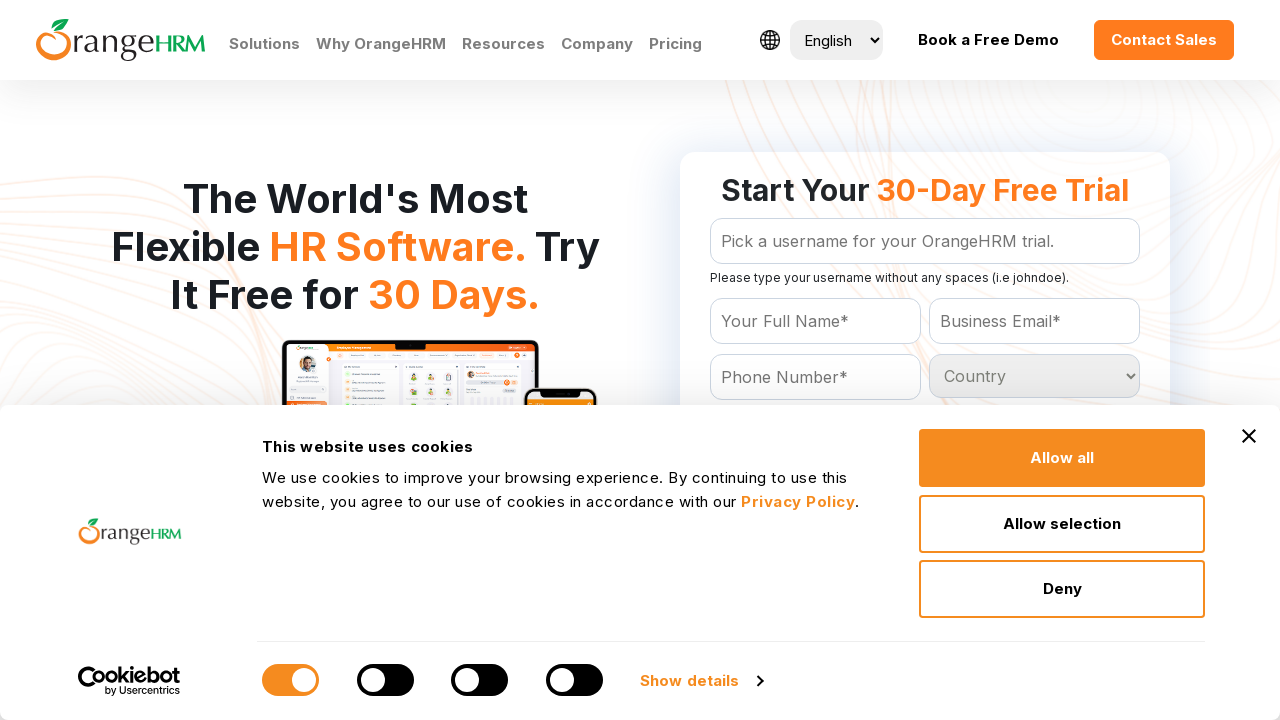

Retrieved option at index 46
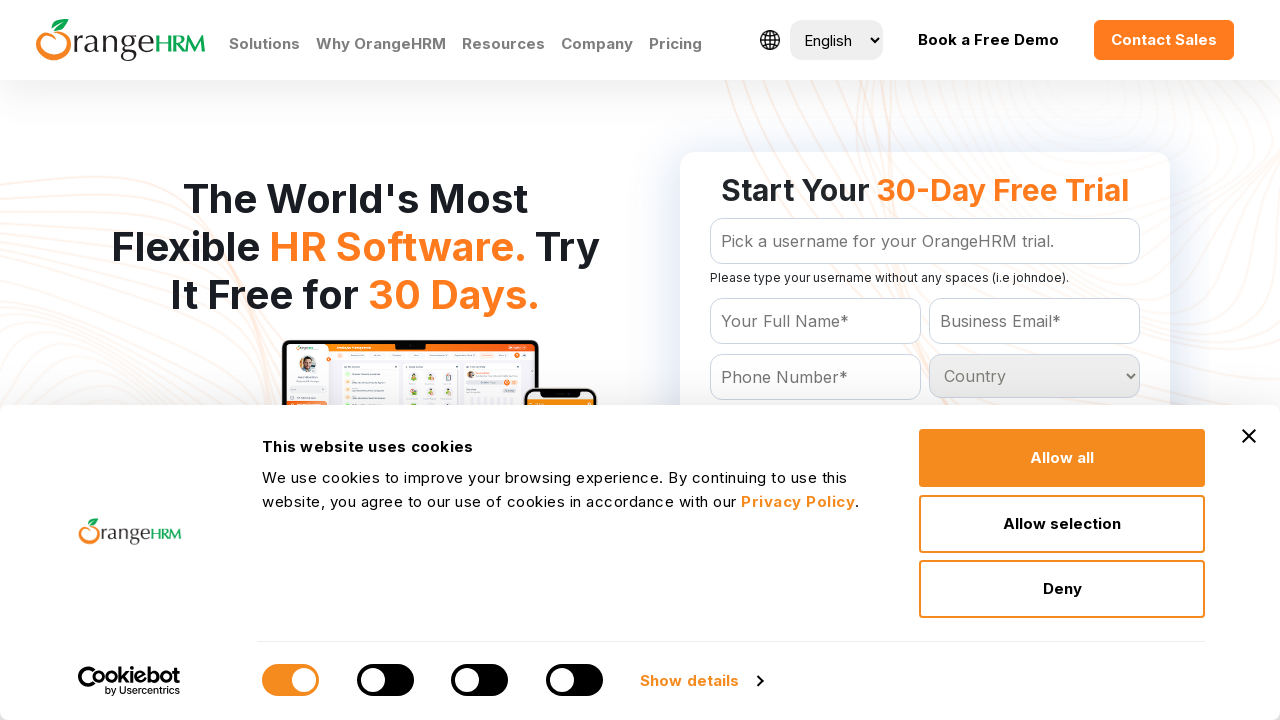

Retrieved option at index 47
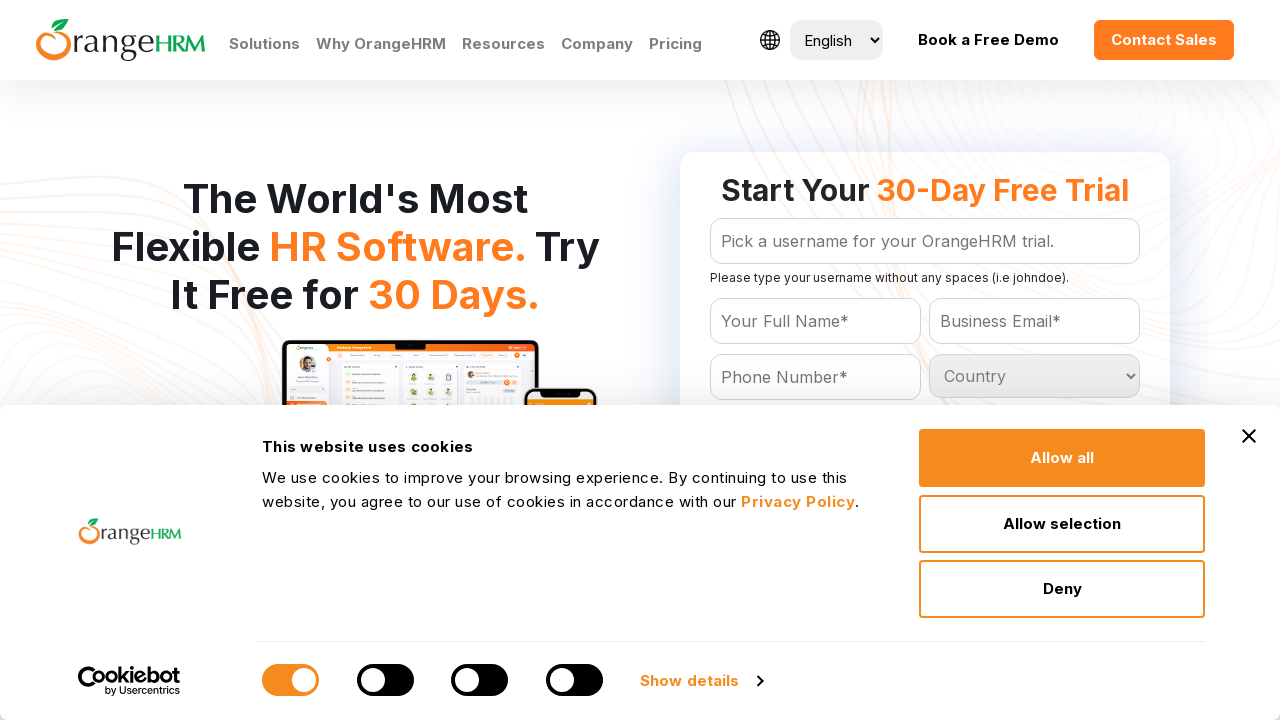

Retrieved option at index 48
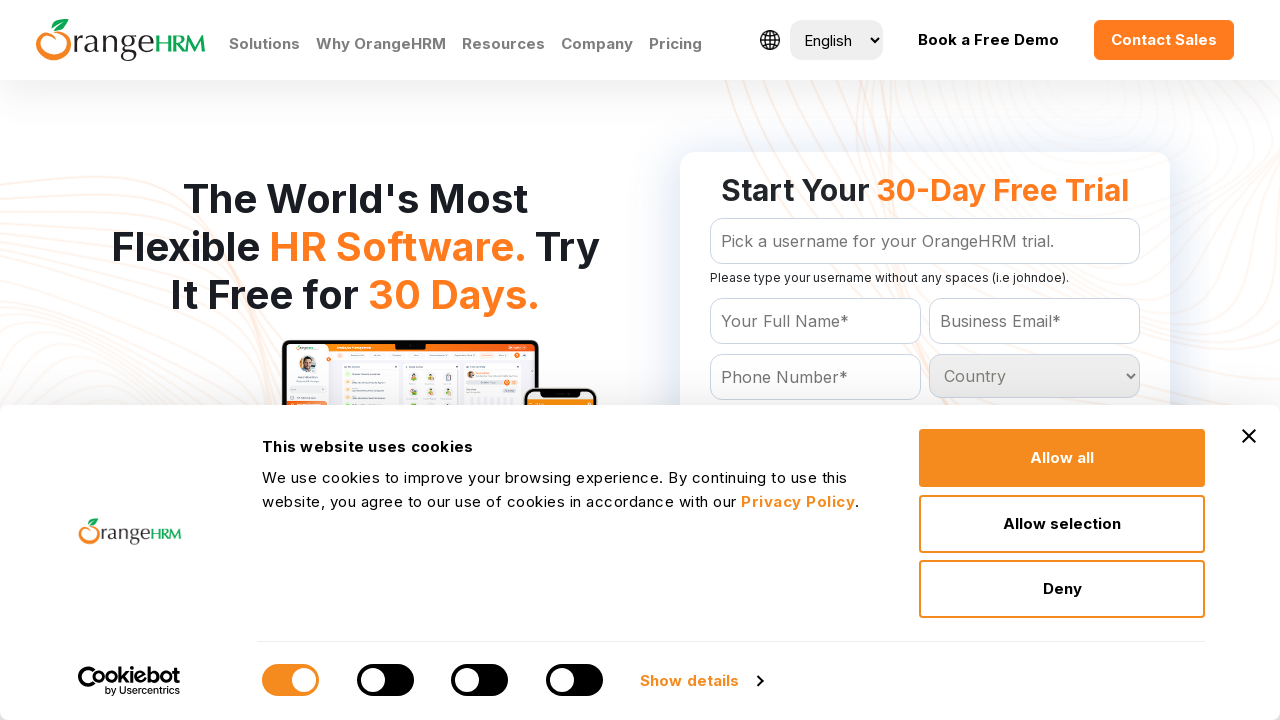

Retrieved option at index 49
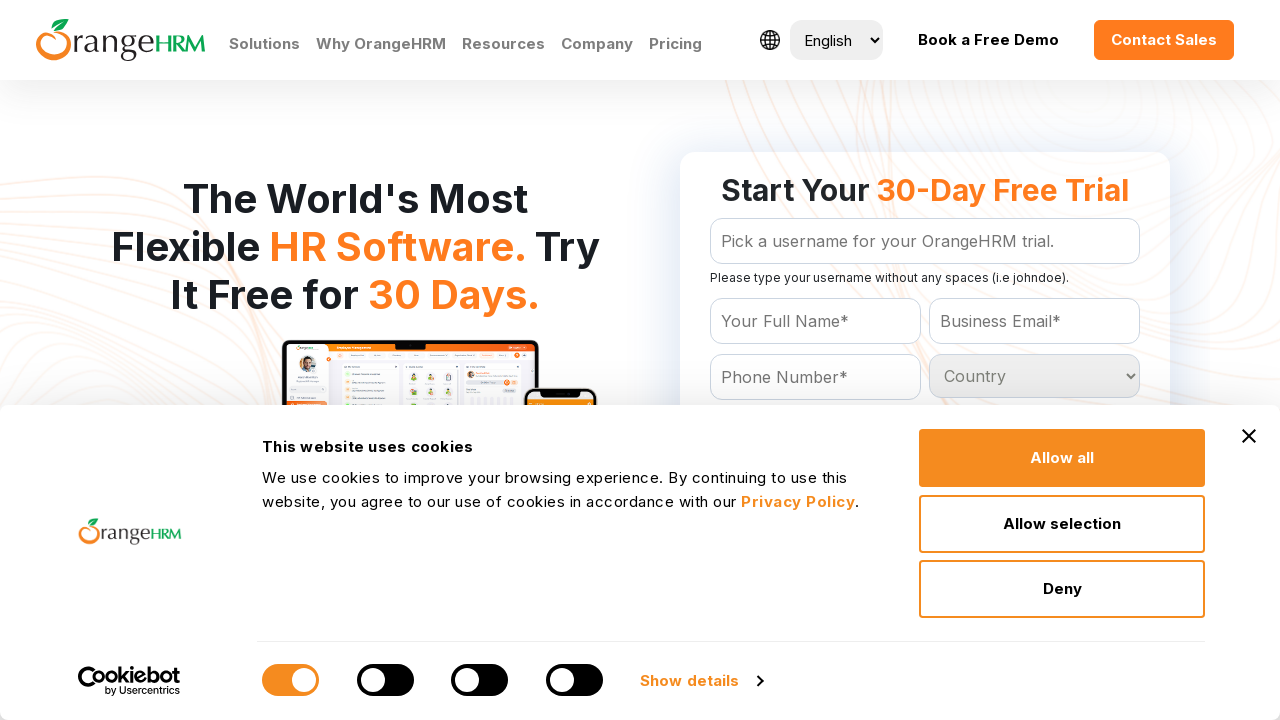

Retrieved option at index 50
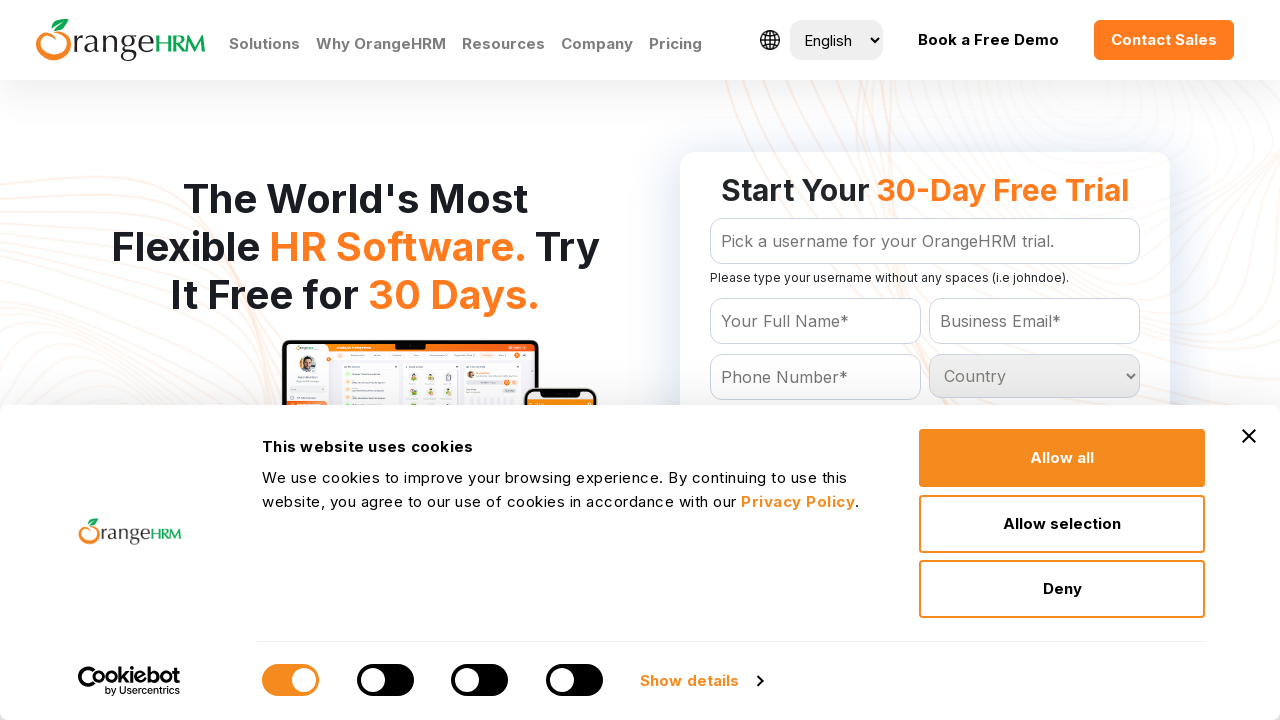

Retrieved option at index 51
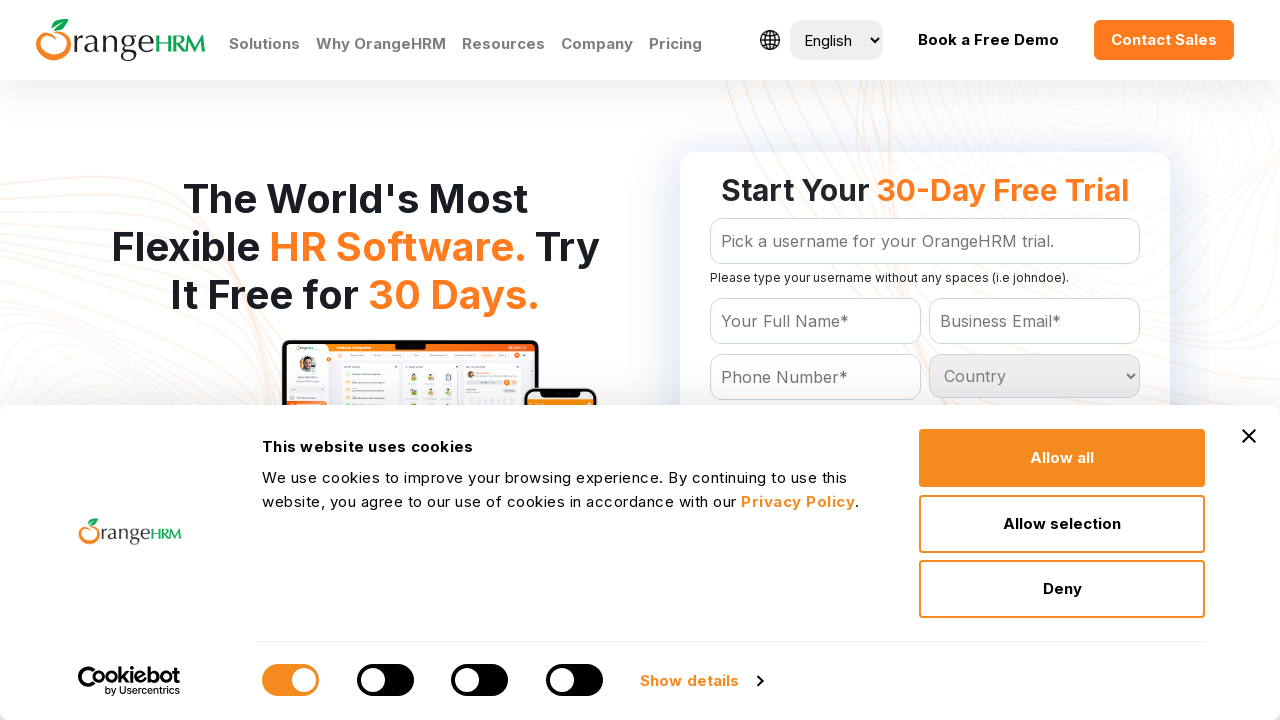

Retrieved option at index 52
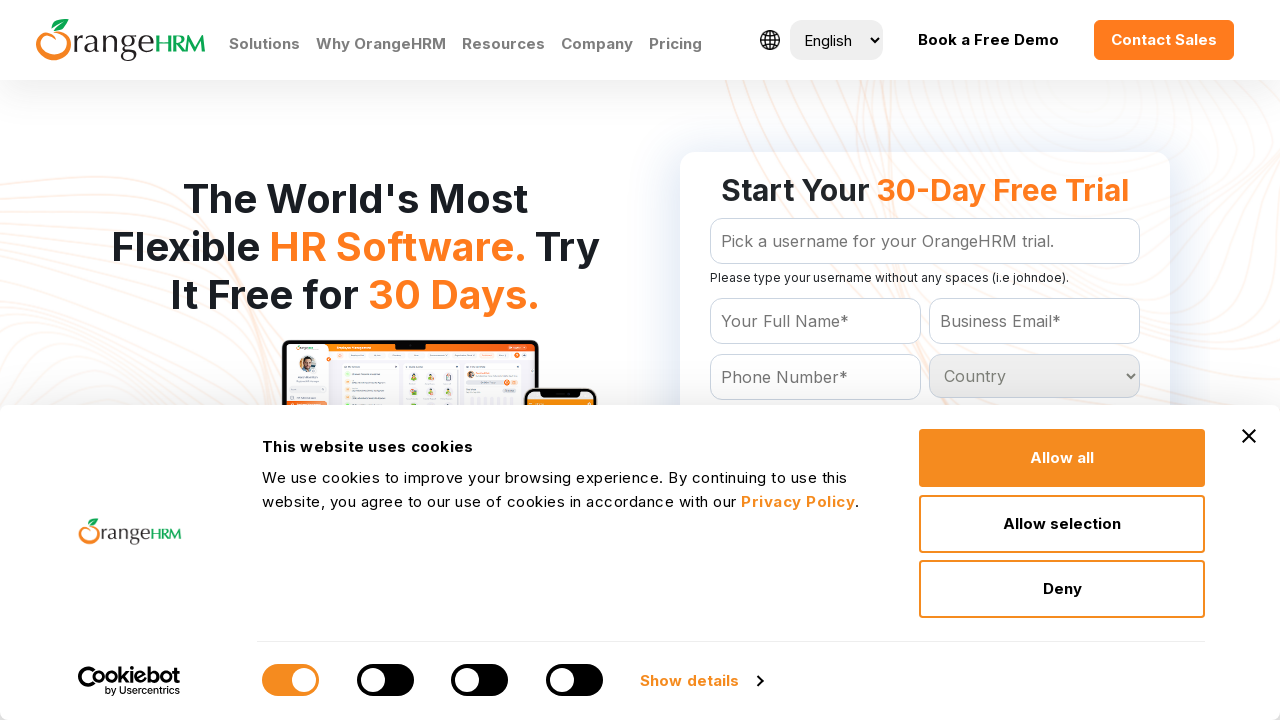

Retrieved option at index 53
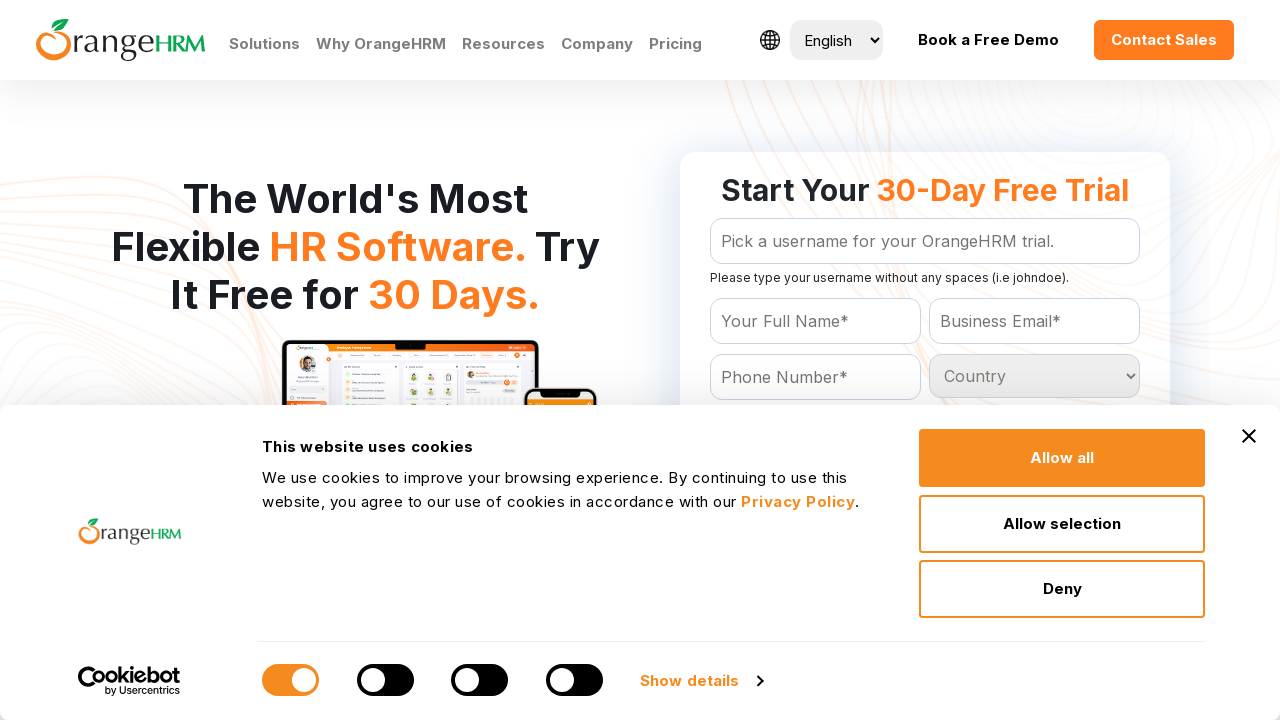

Retrieved option at index 54
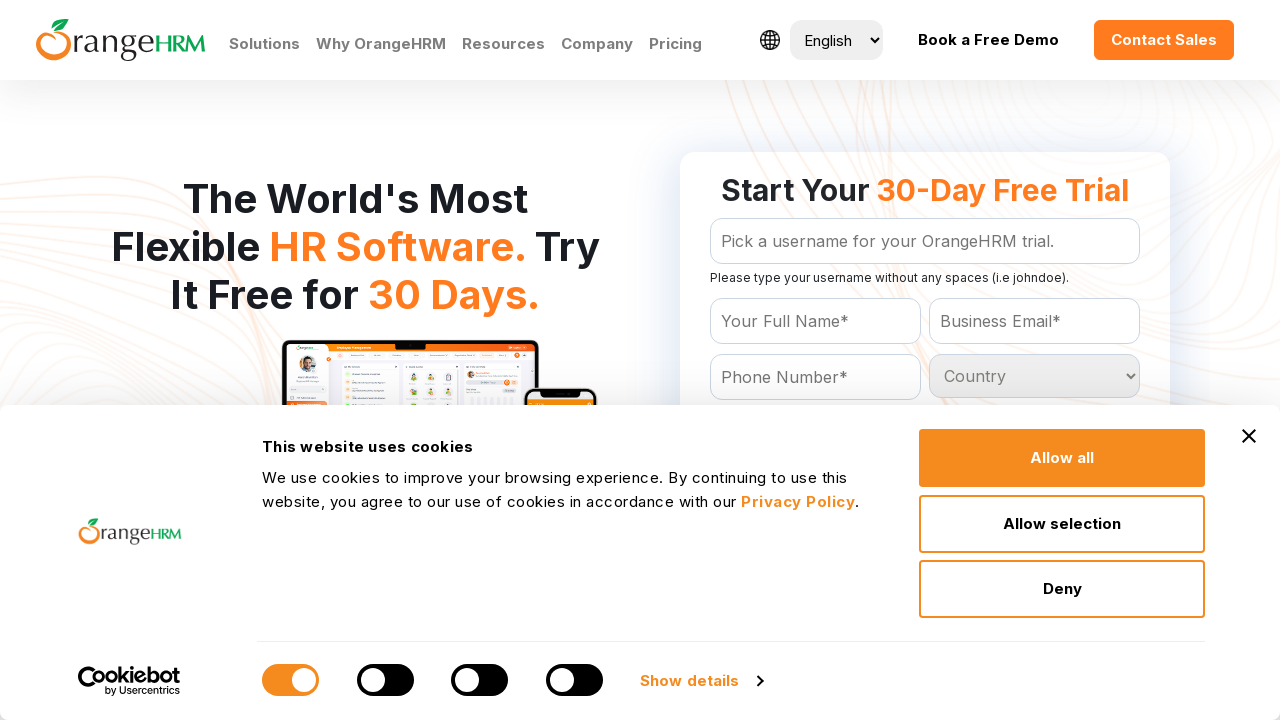

Retrieved option at index 55
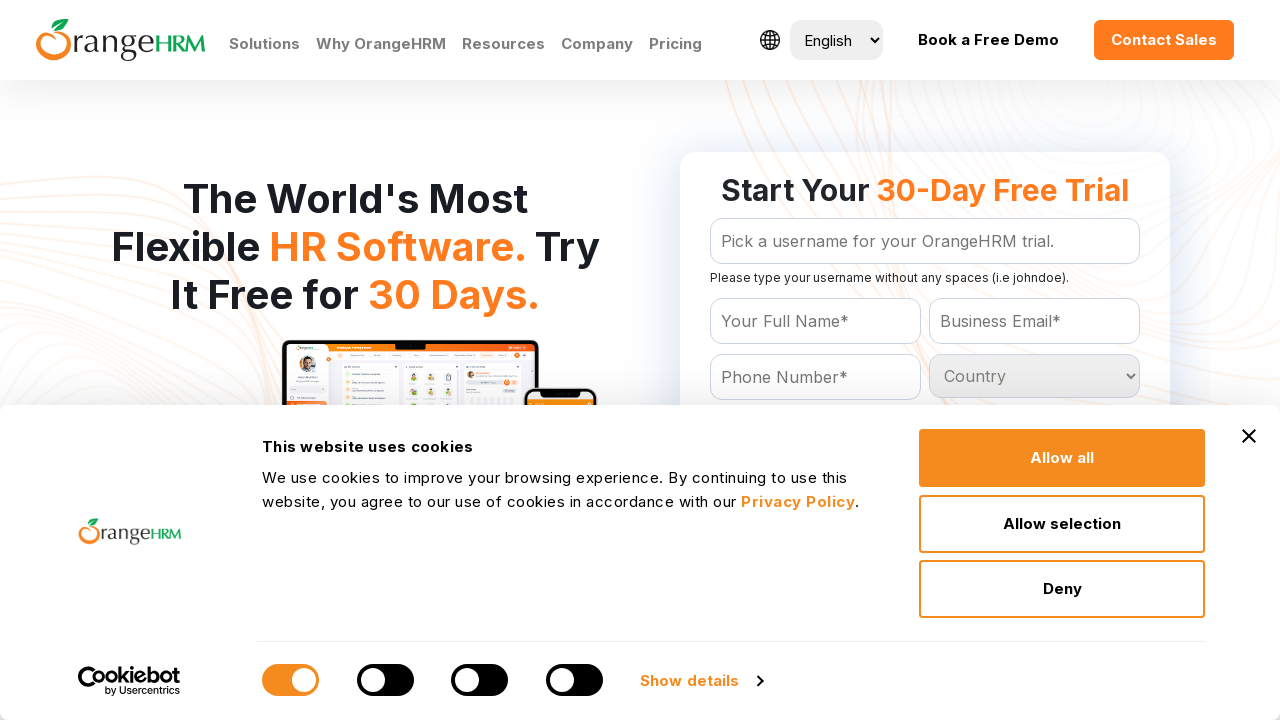

Retrieved option at index 56
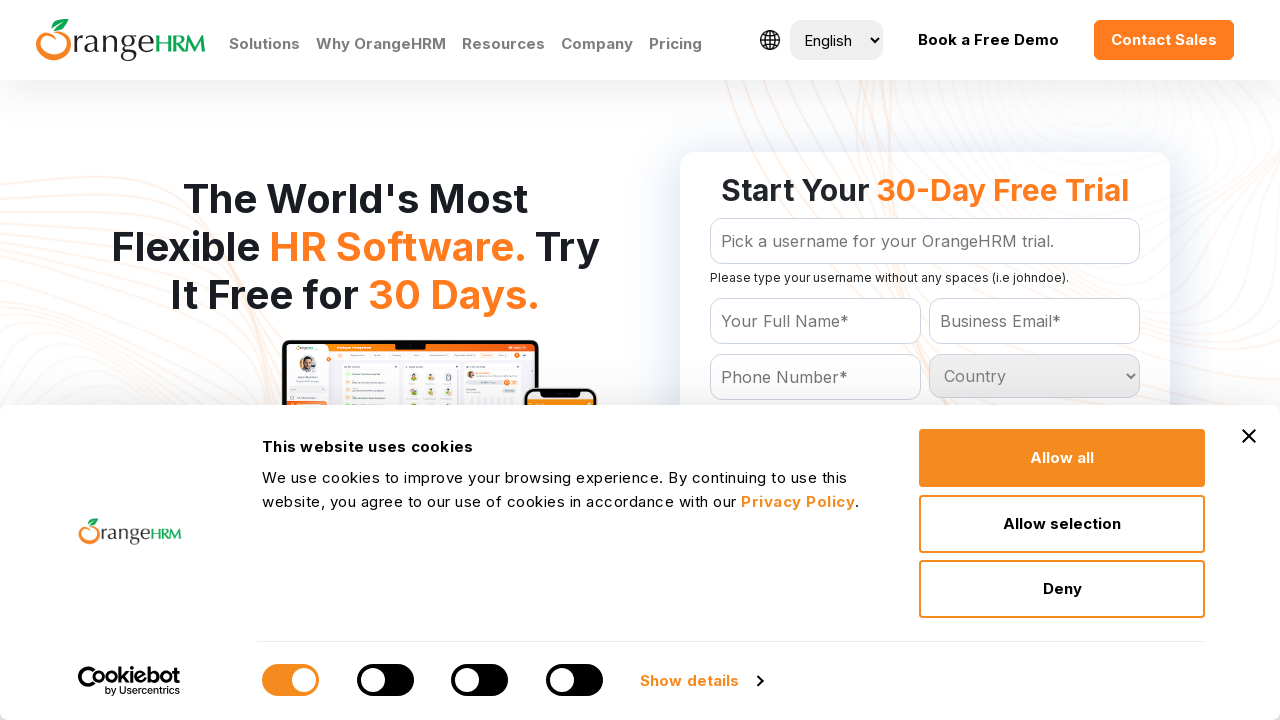

Retrieved option at index 57
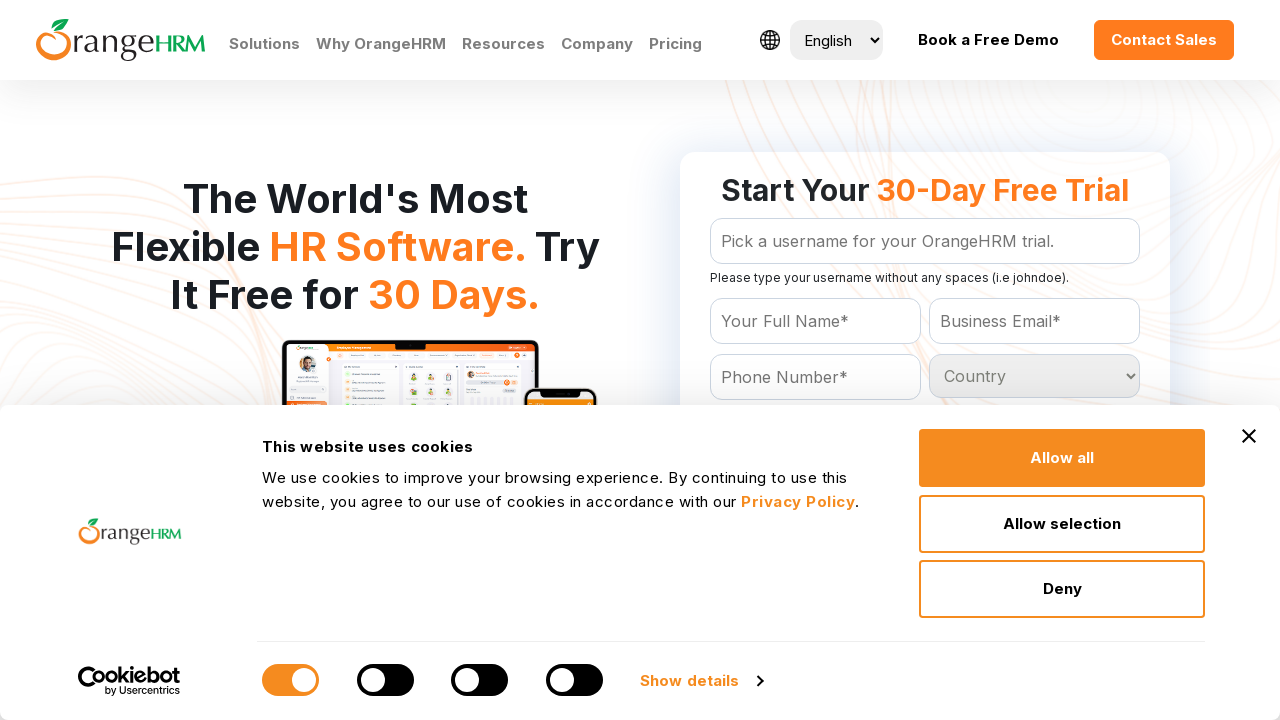

Retrieved option at index 58
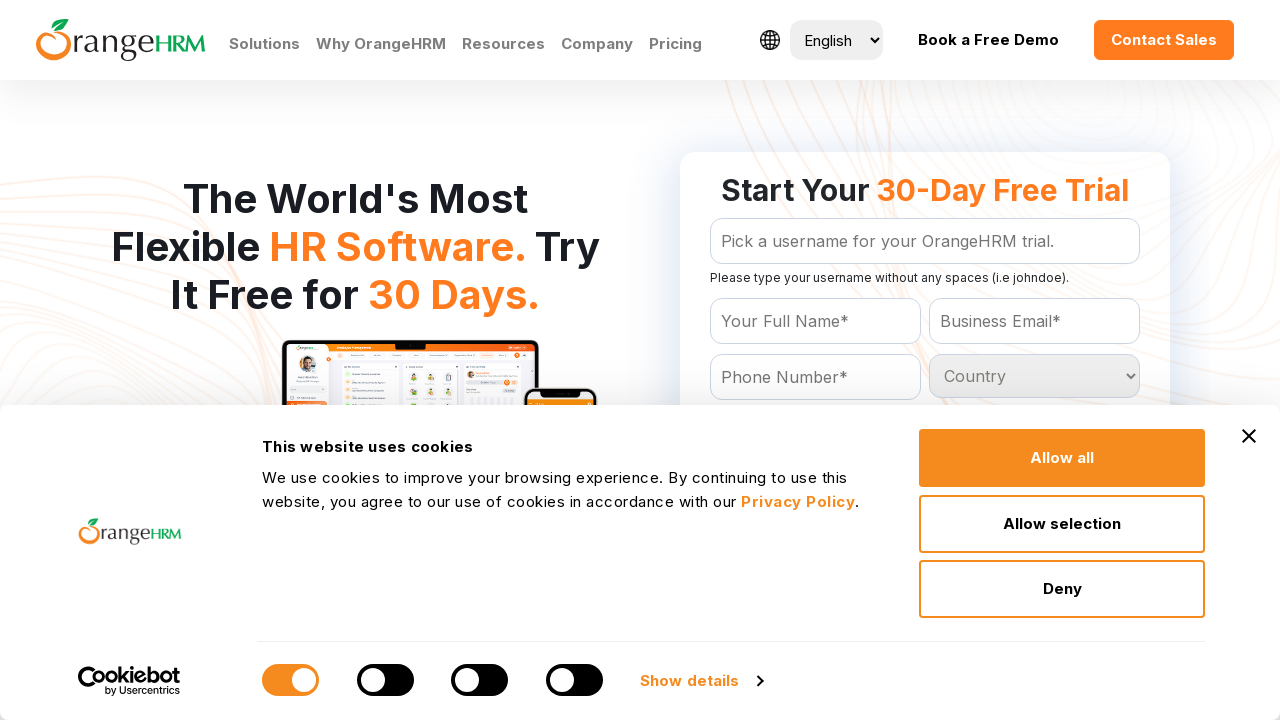

Retrieved option at index 59
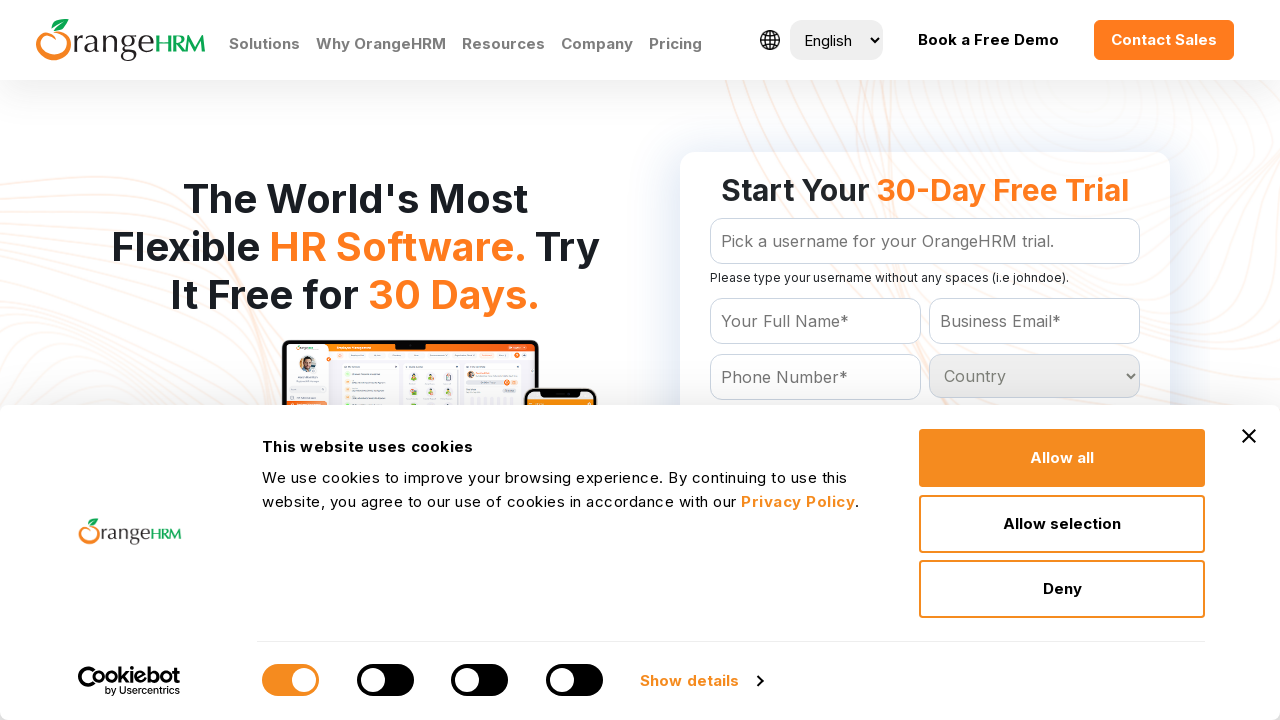

Retrieved option at index 60
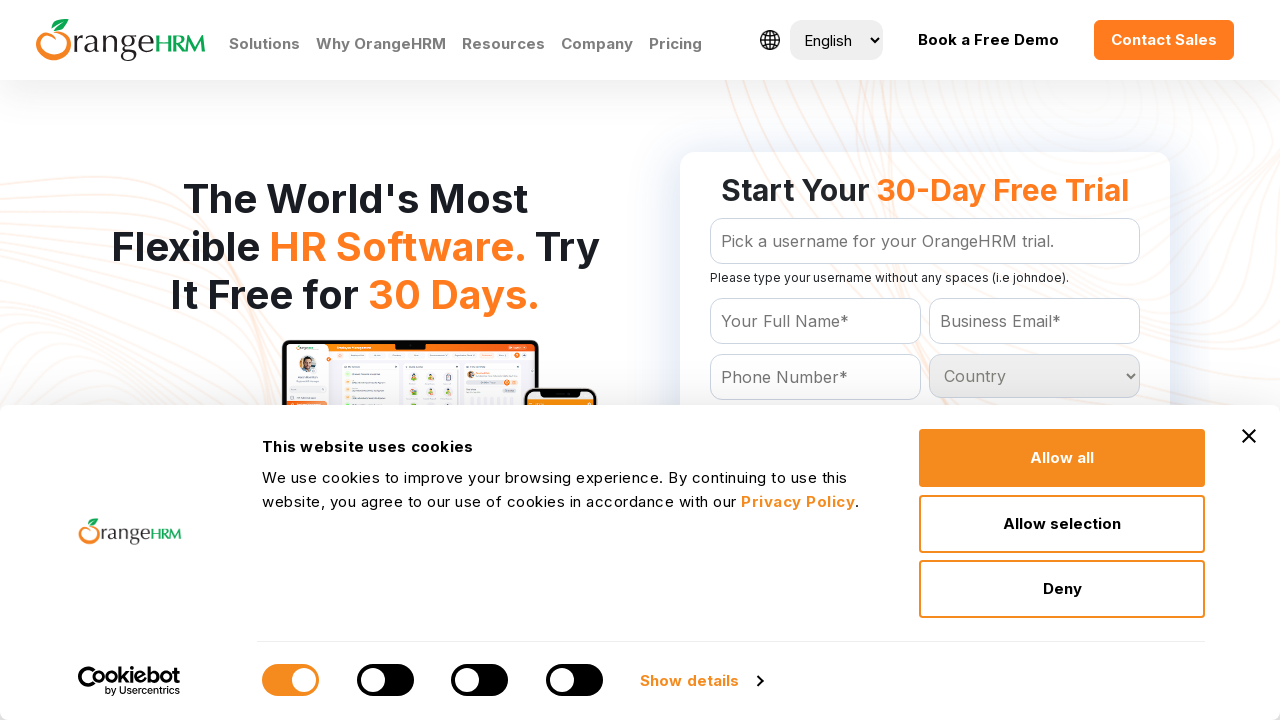

Retrieved option at index 61
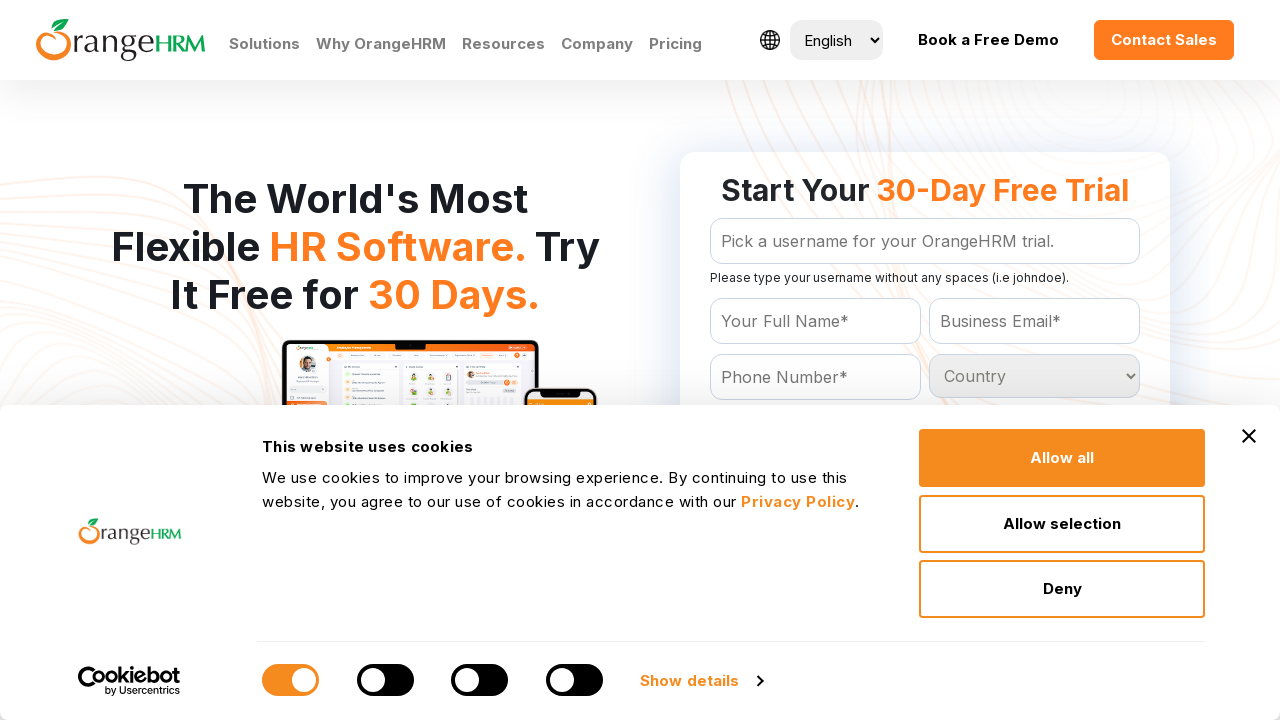

Retrieved option at index 62
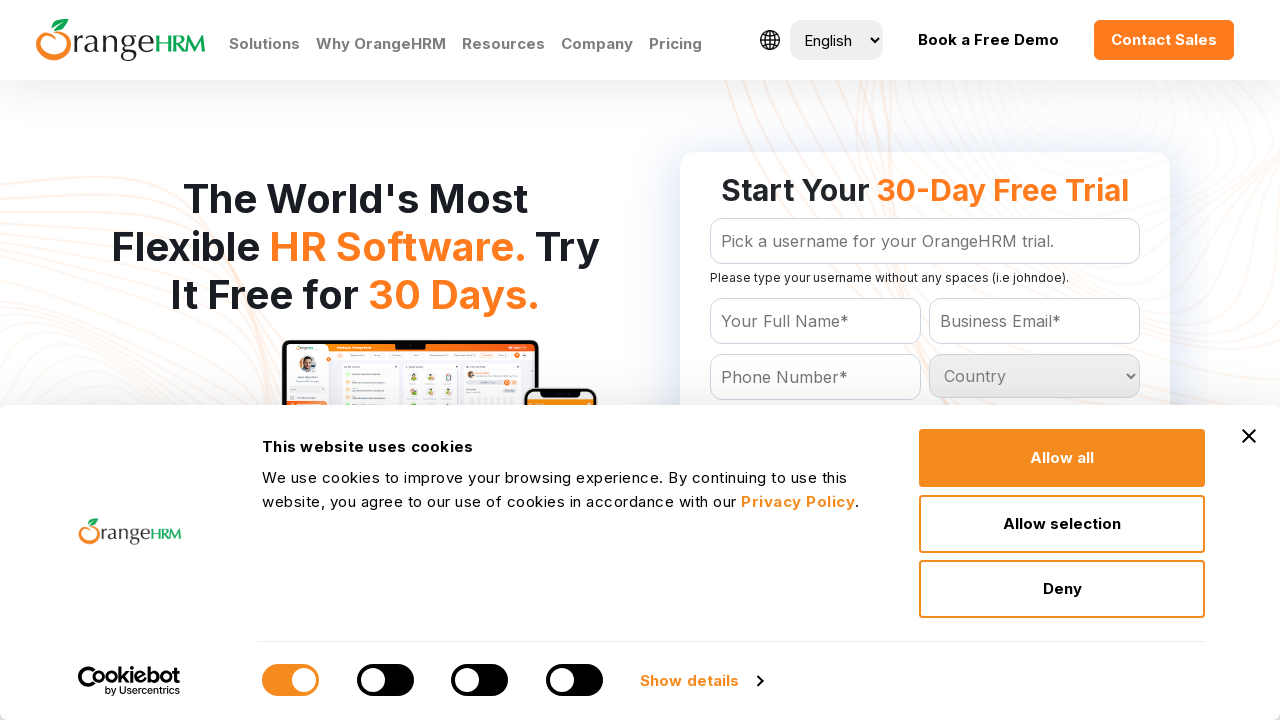

Retrieved option at index 63
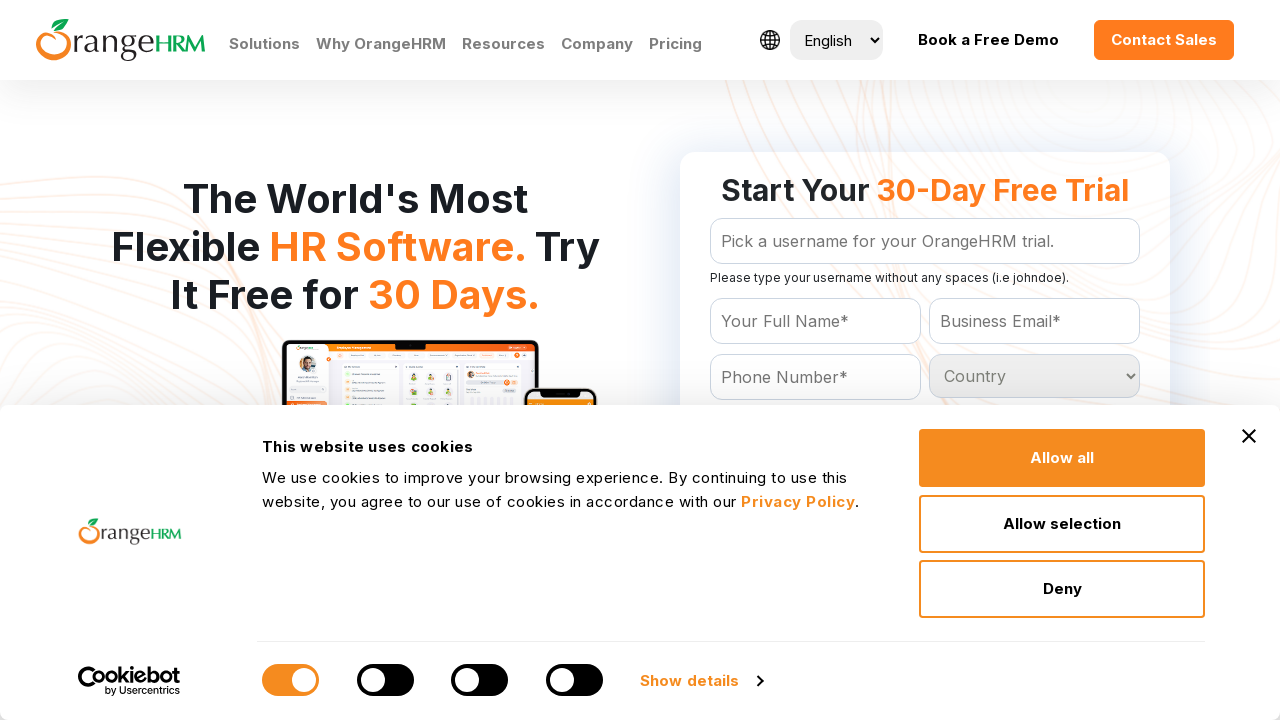

Retrieved option at index 64
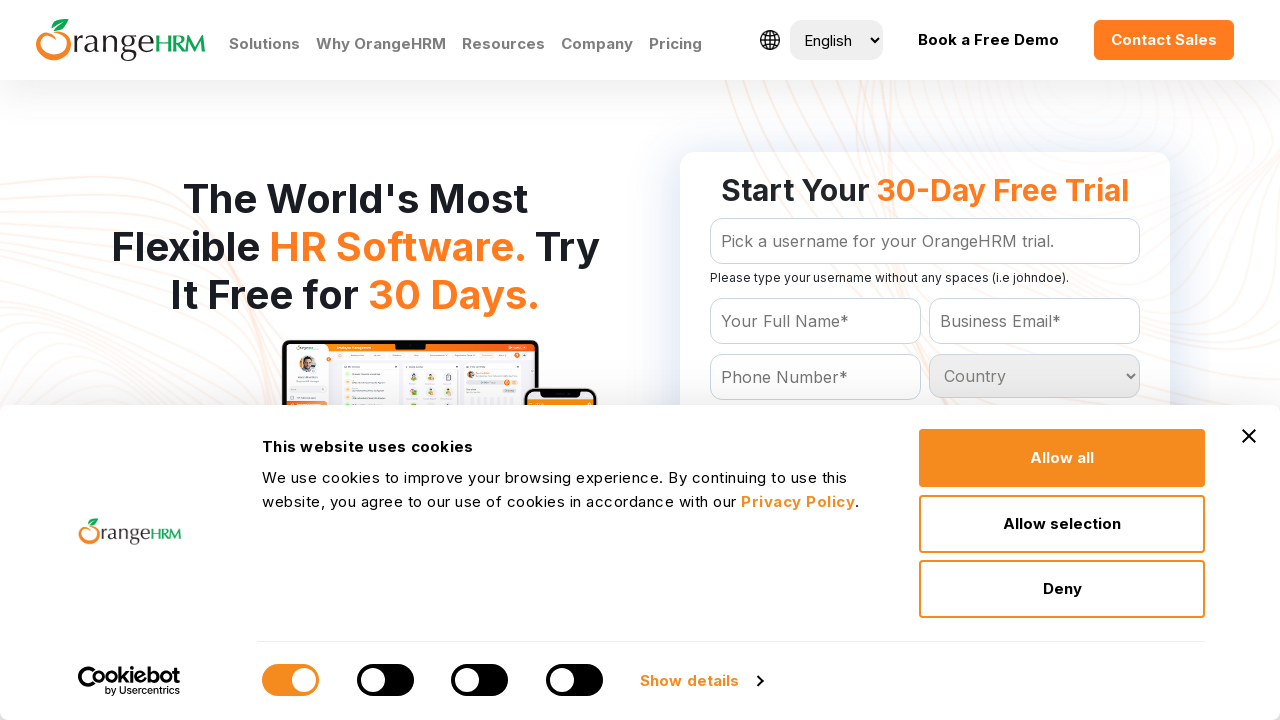

Retrieved option at index 65
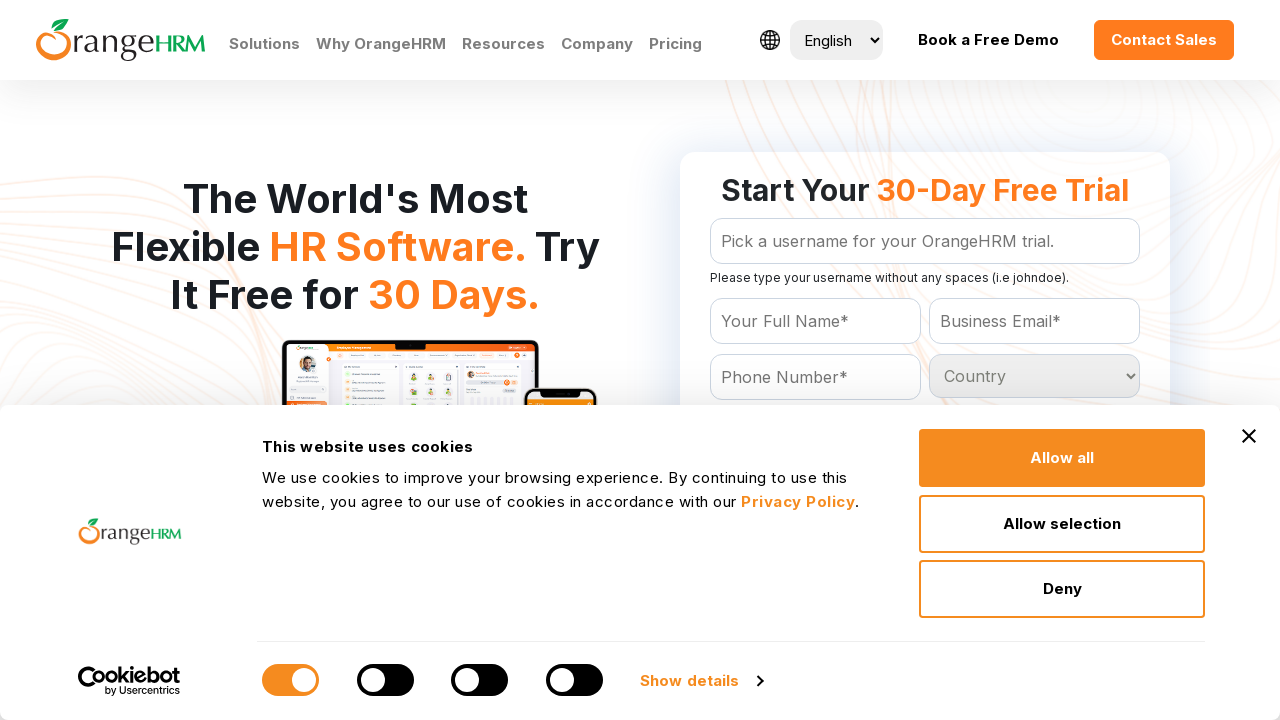

Retrieved option at index 66
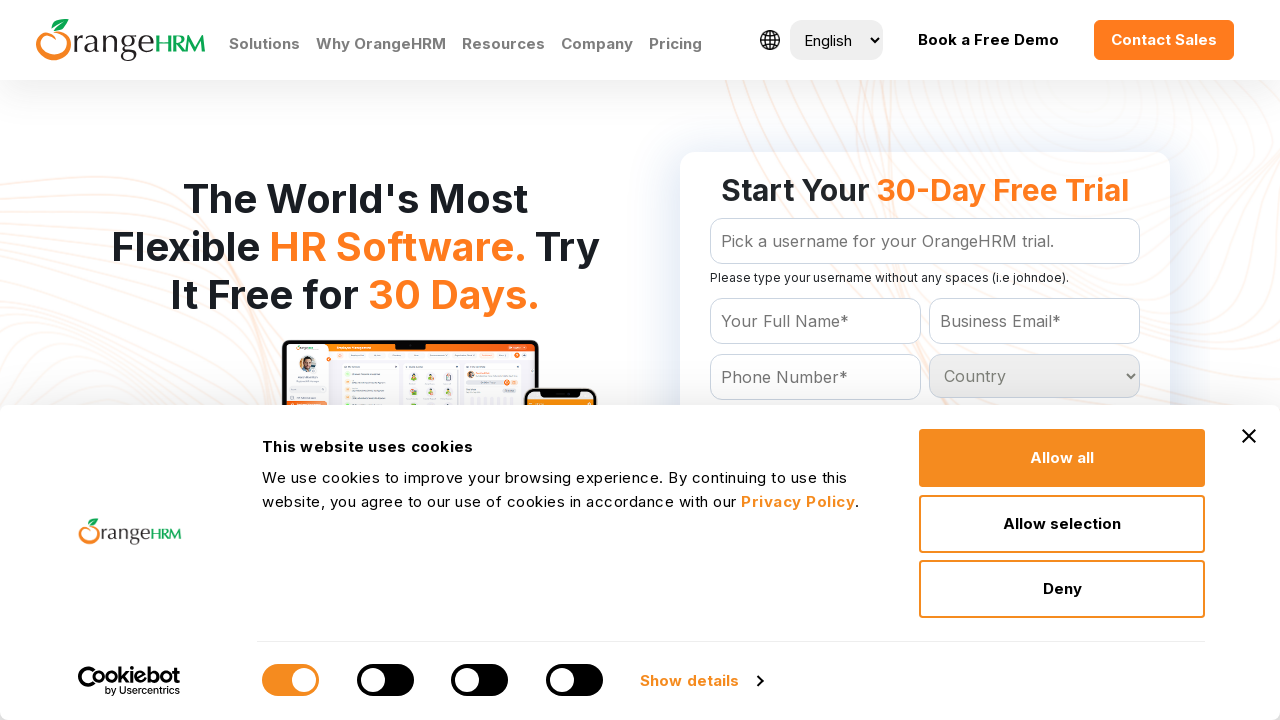

Retrieved option at index 67
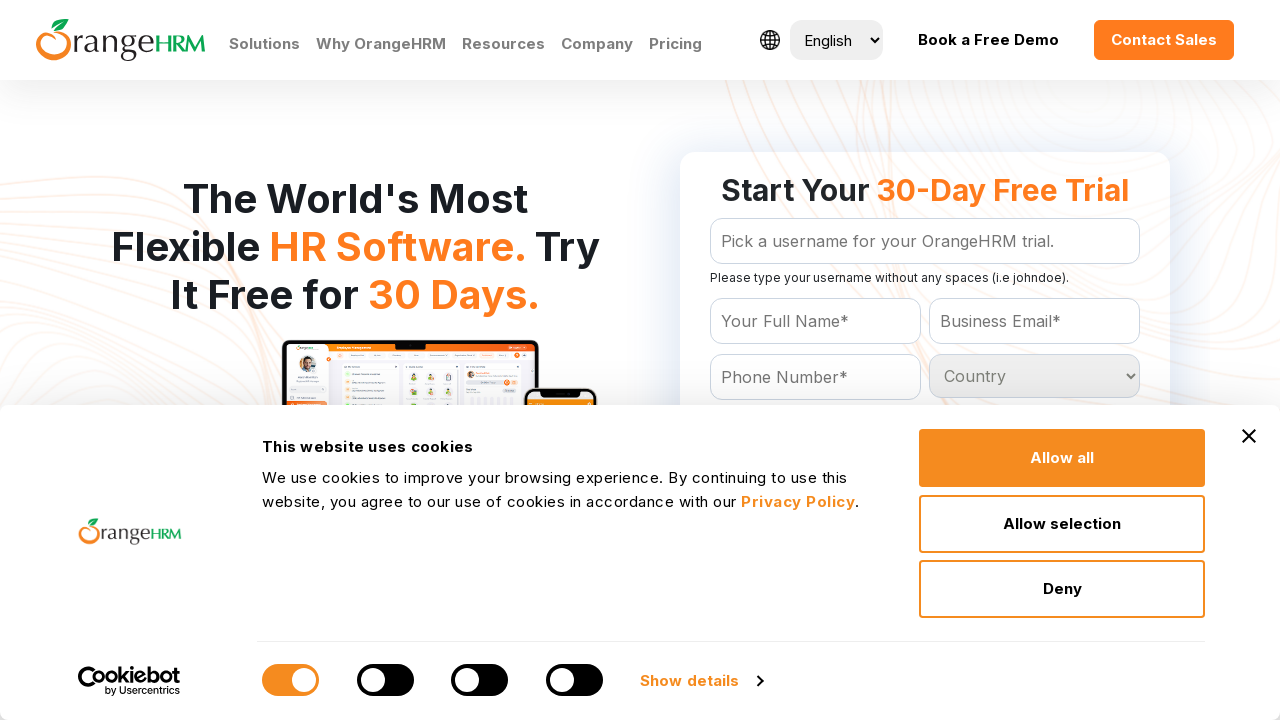

Retrieved option at index 68
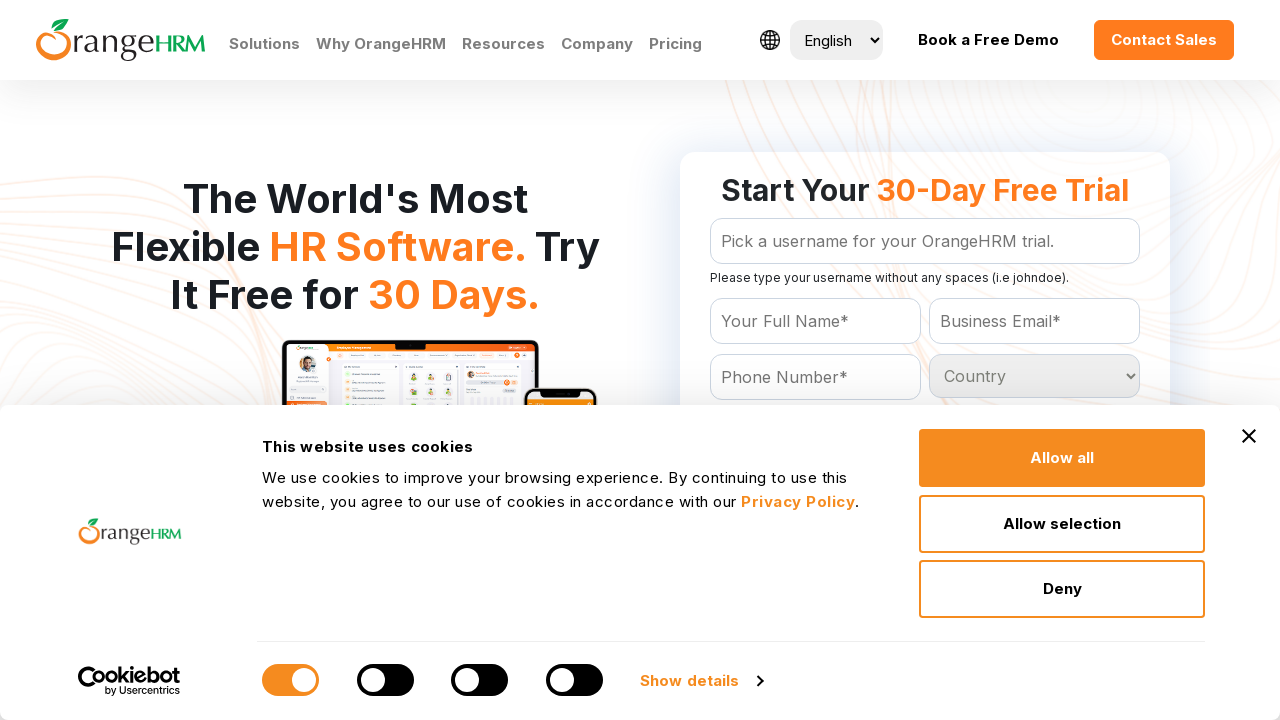

Retrieved option at index 69
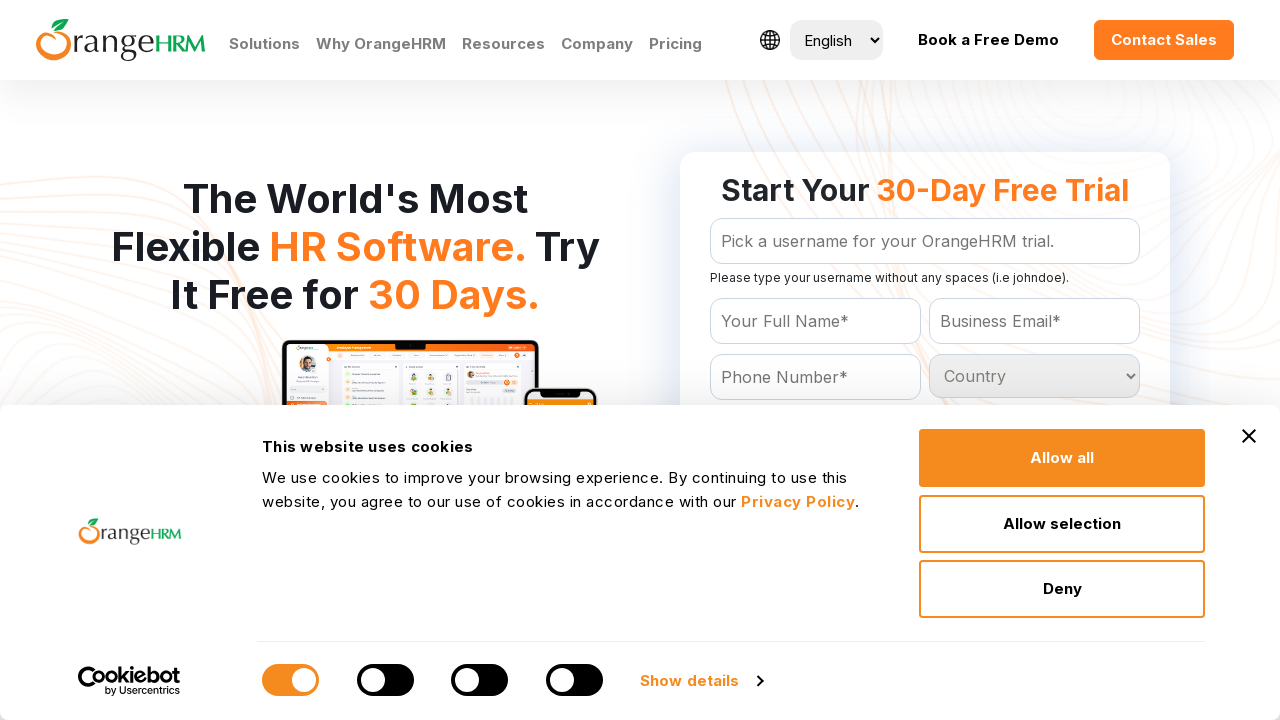

Retrieved option at index 70
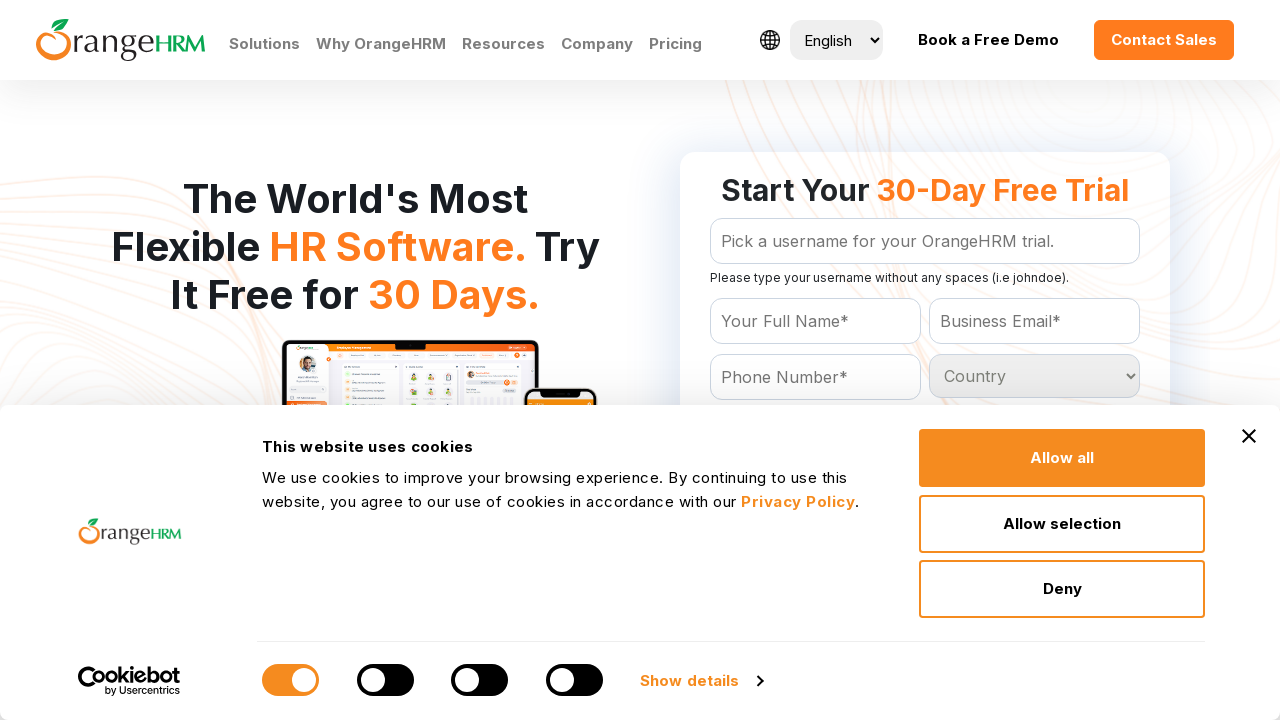

Retrieved option at index 71
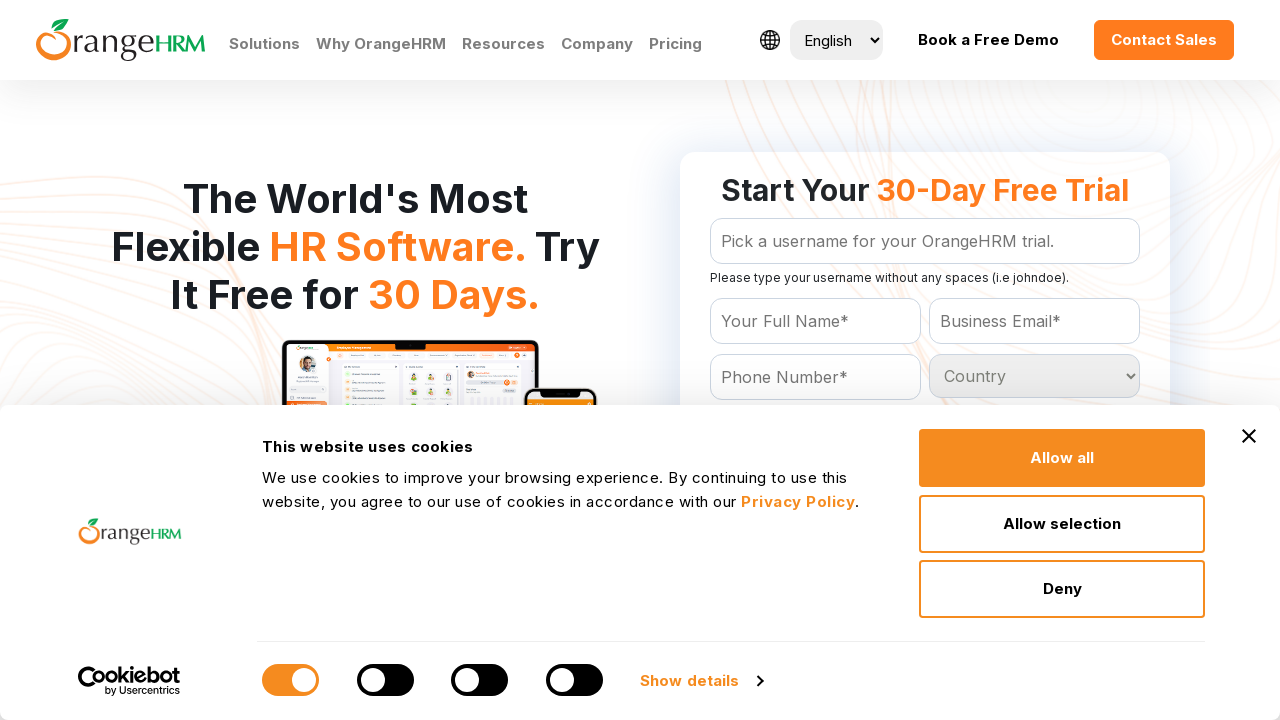

Retrieved option at index 72
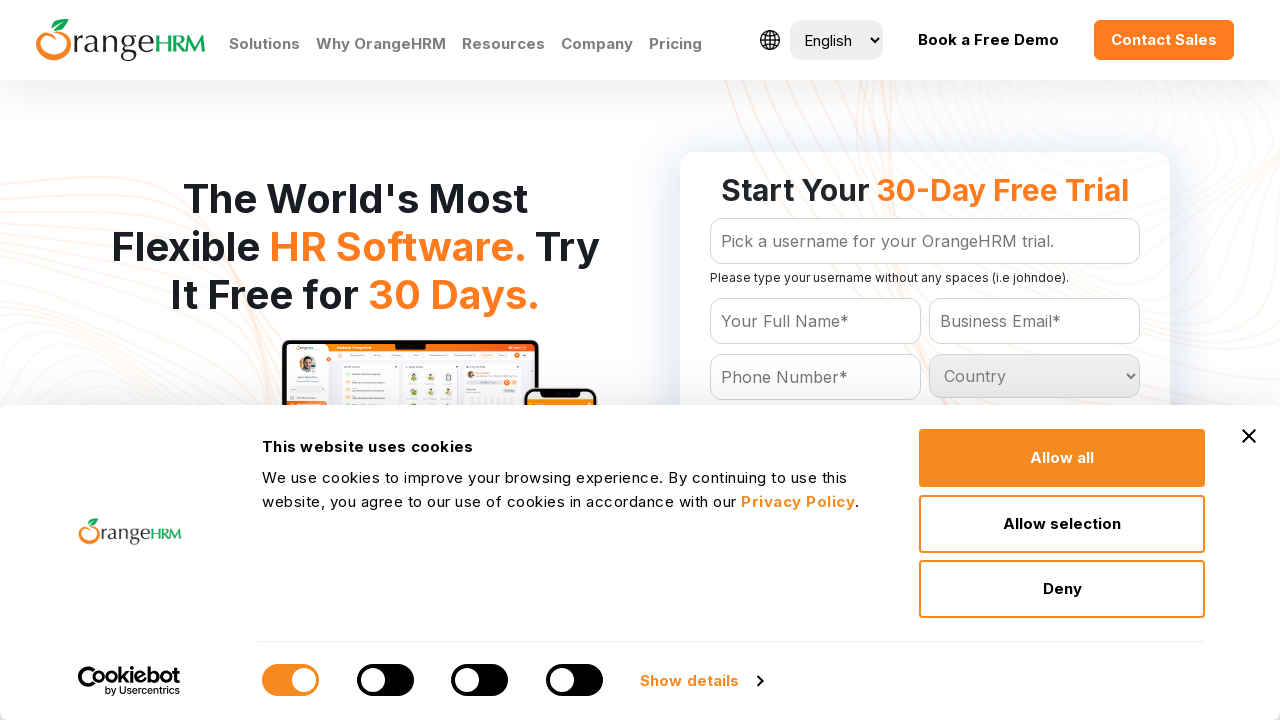

Retrieved option at index 73
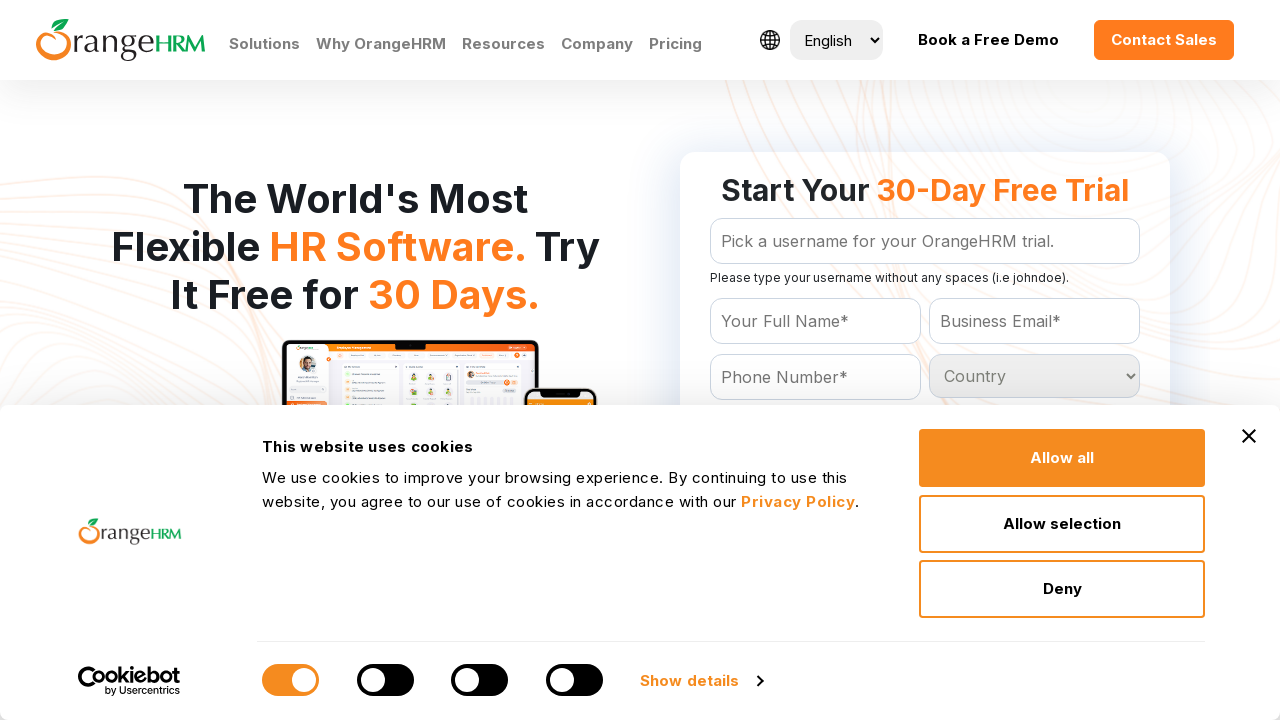

Retrieved option at index 74
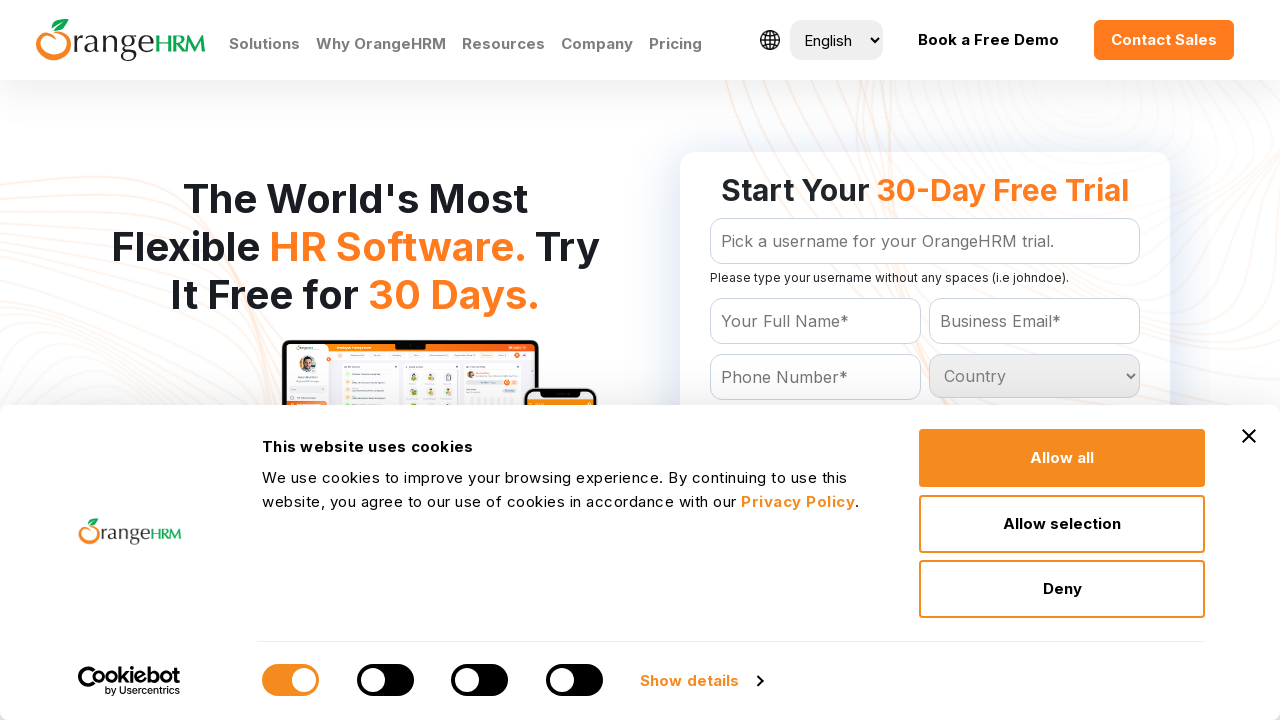

Retrieved option at index 75
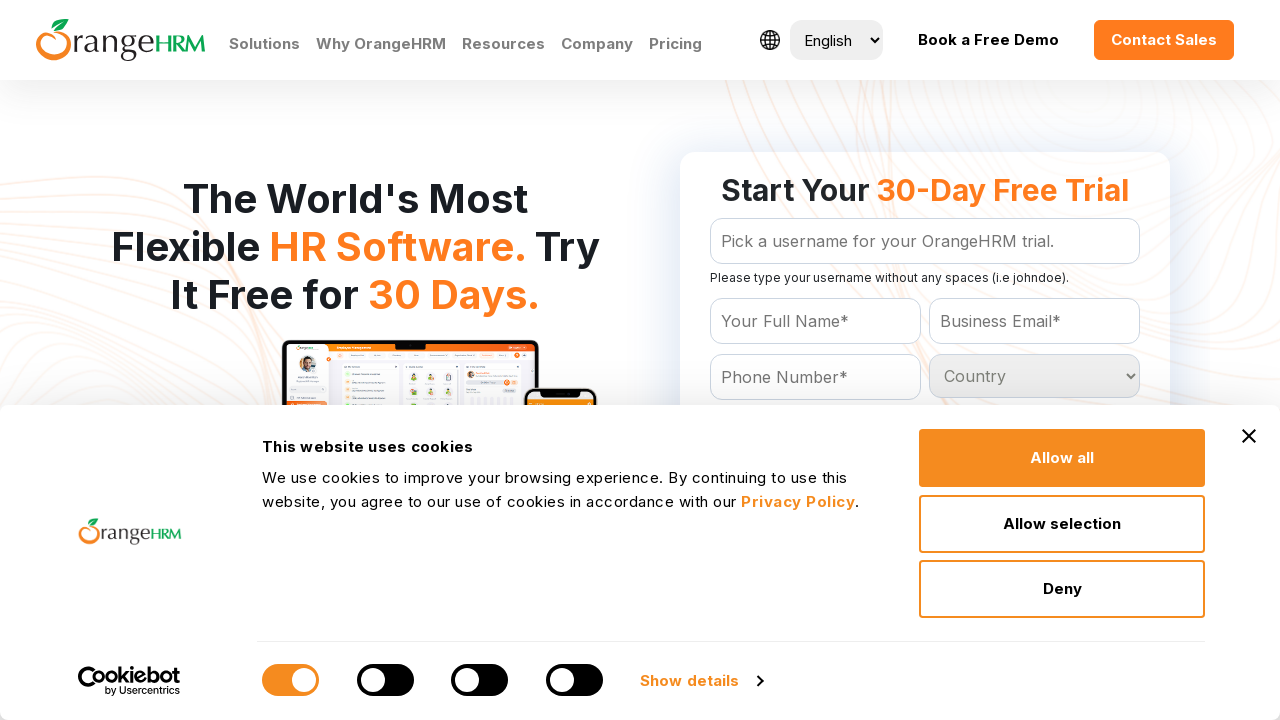

Retrieved option at index 76
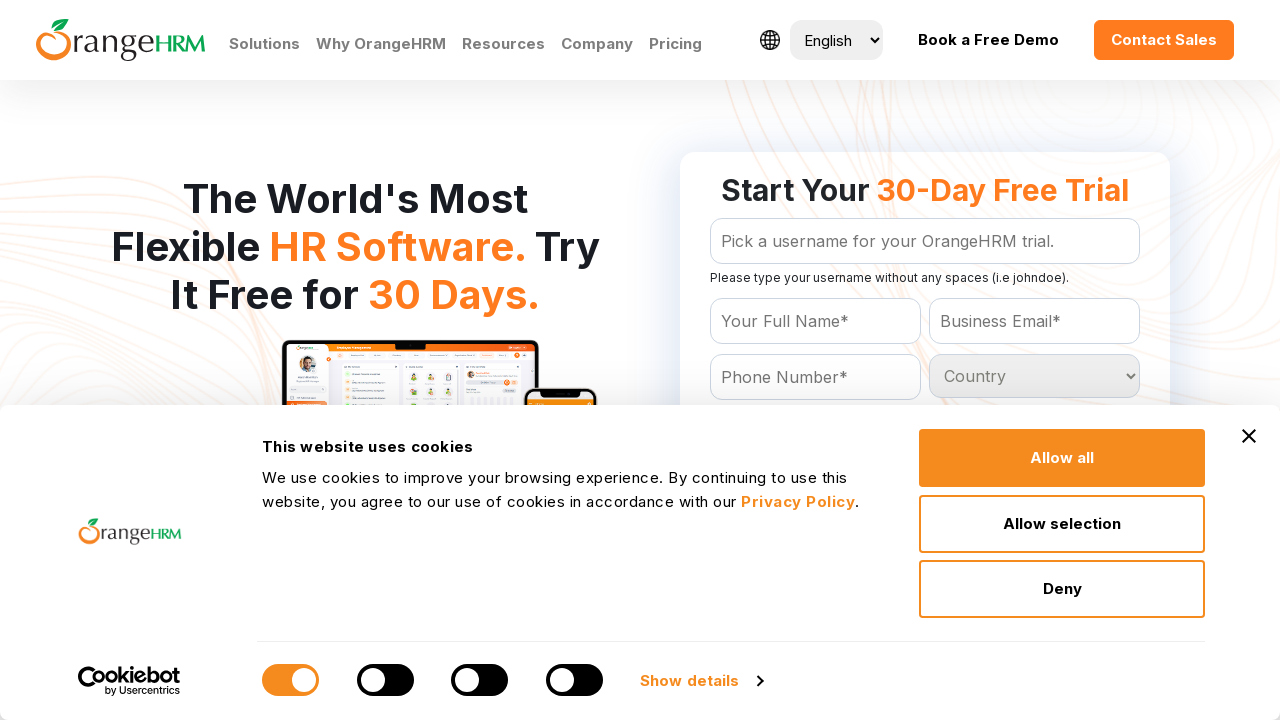

Retrieved option at index 77
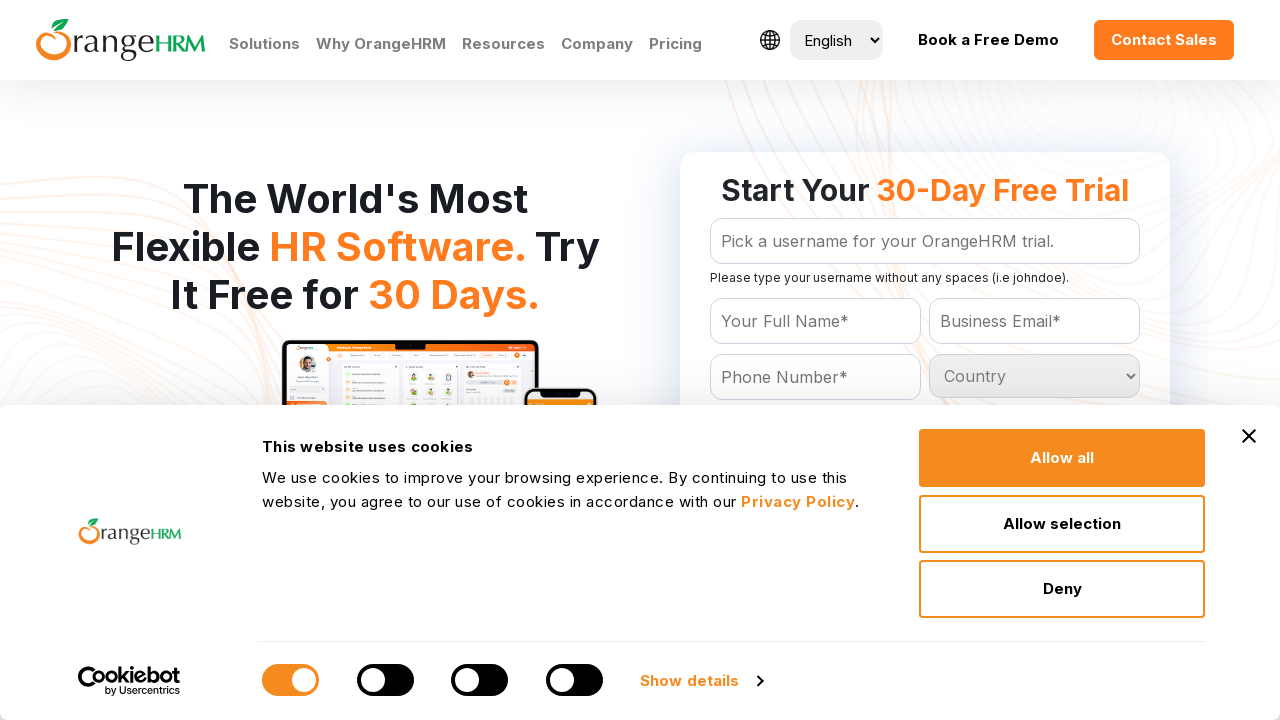

Retrieved option at index 78
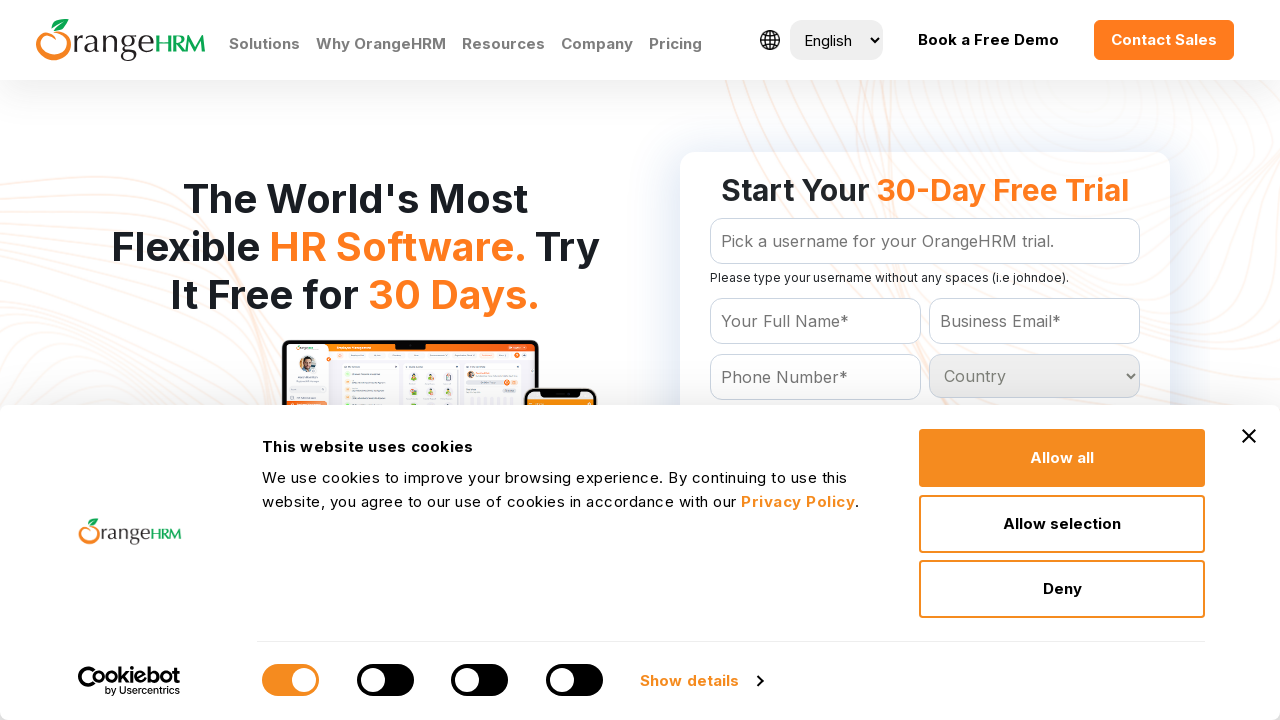

Retrieved option at index 79
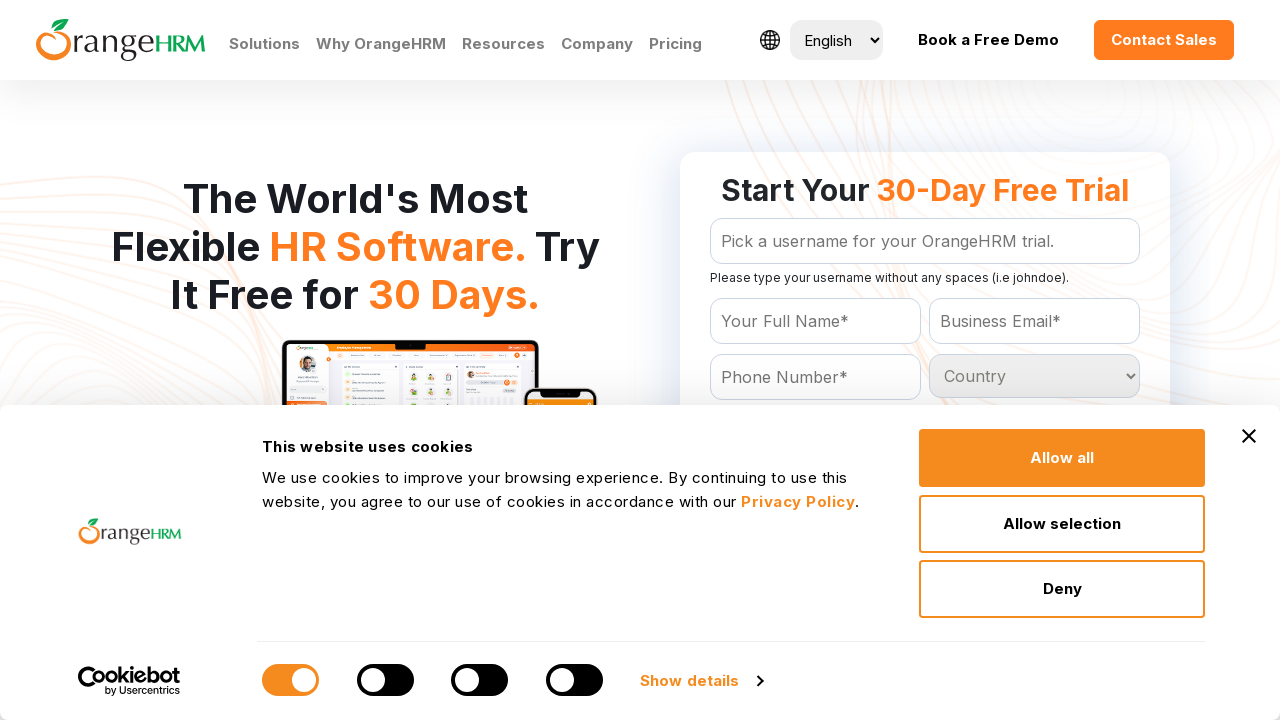

Retrieved option at index 80
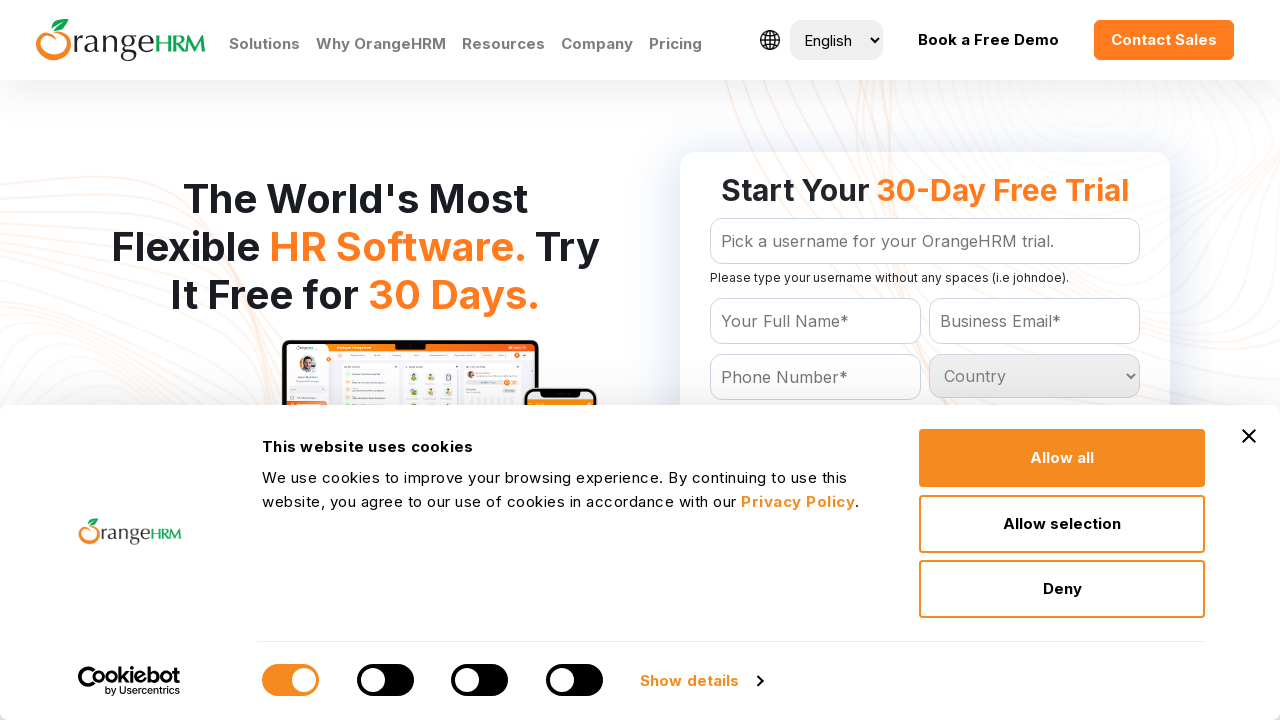

Retrieved option at index 81
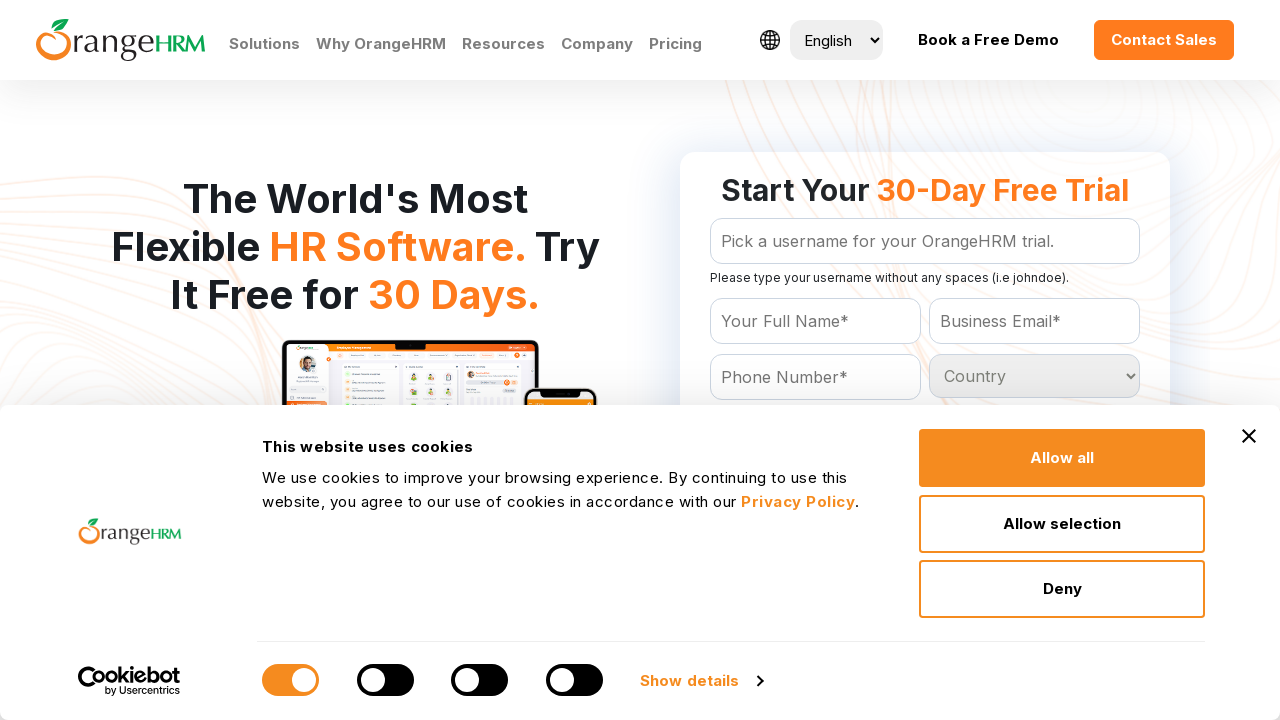

Retrieved option at index 82
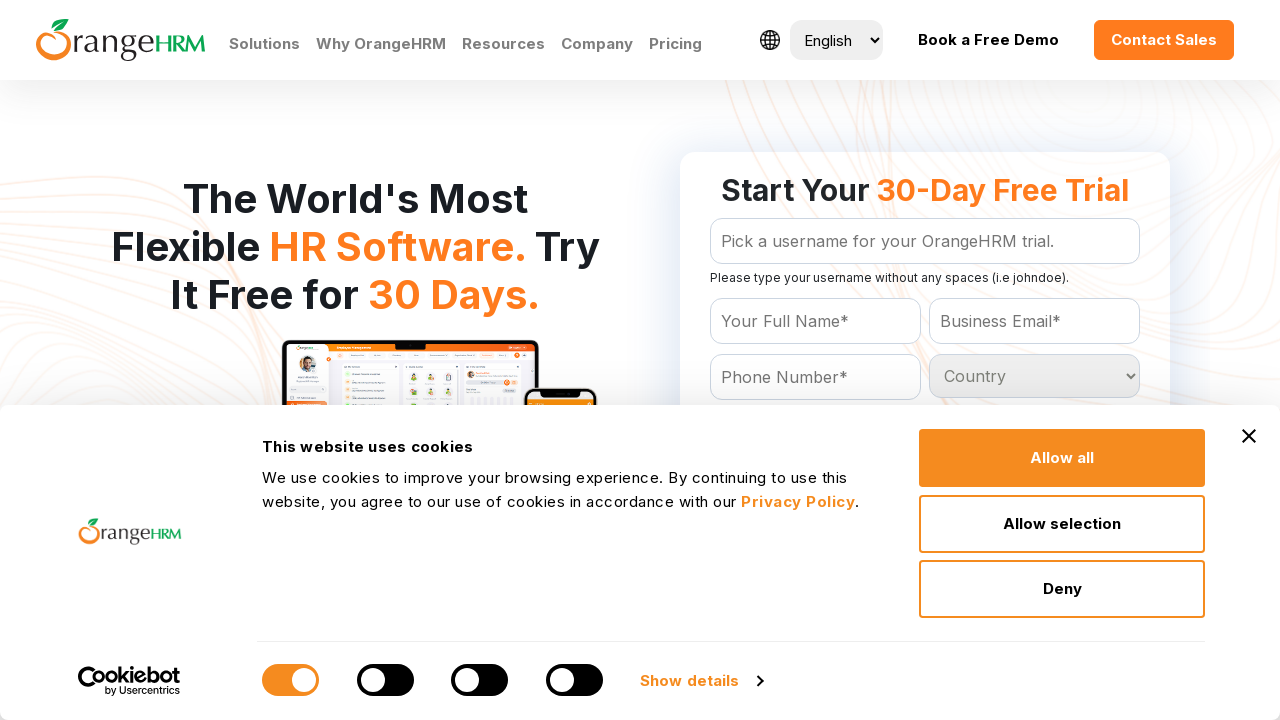

Retrieved option at index 83
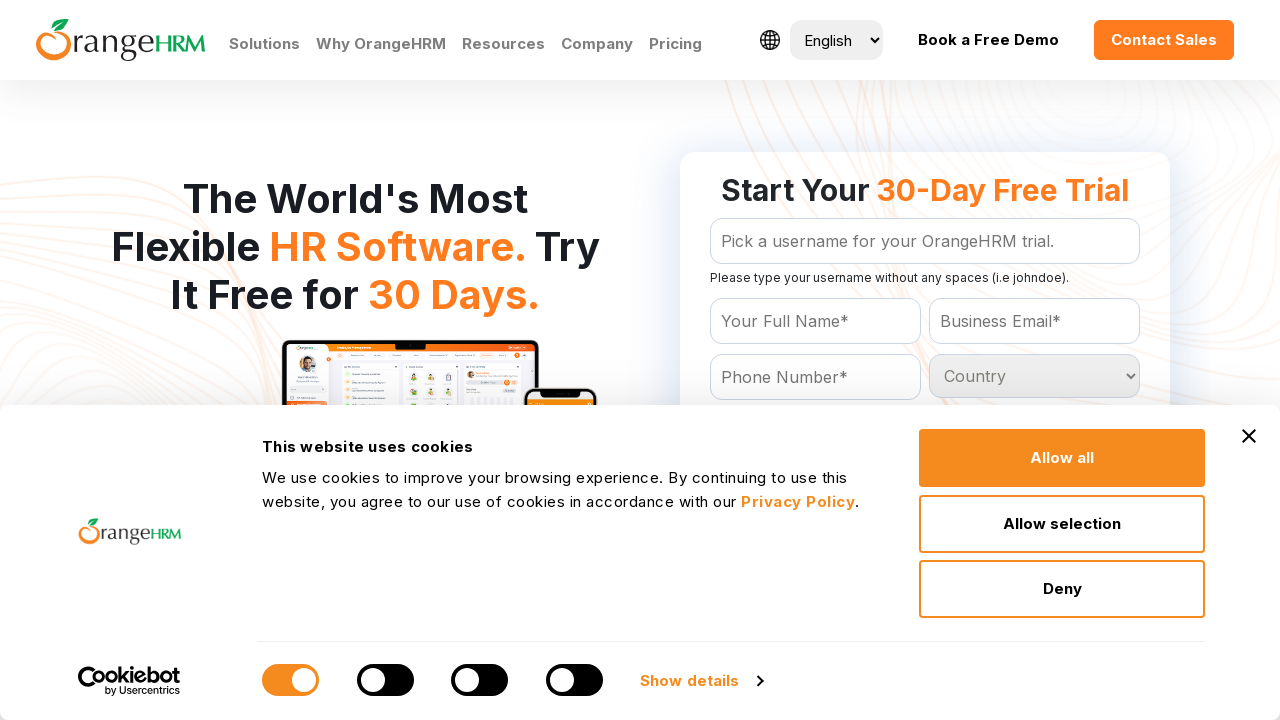

Retrieved option at index 84
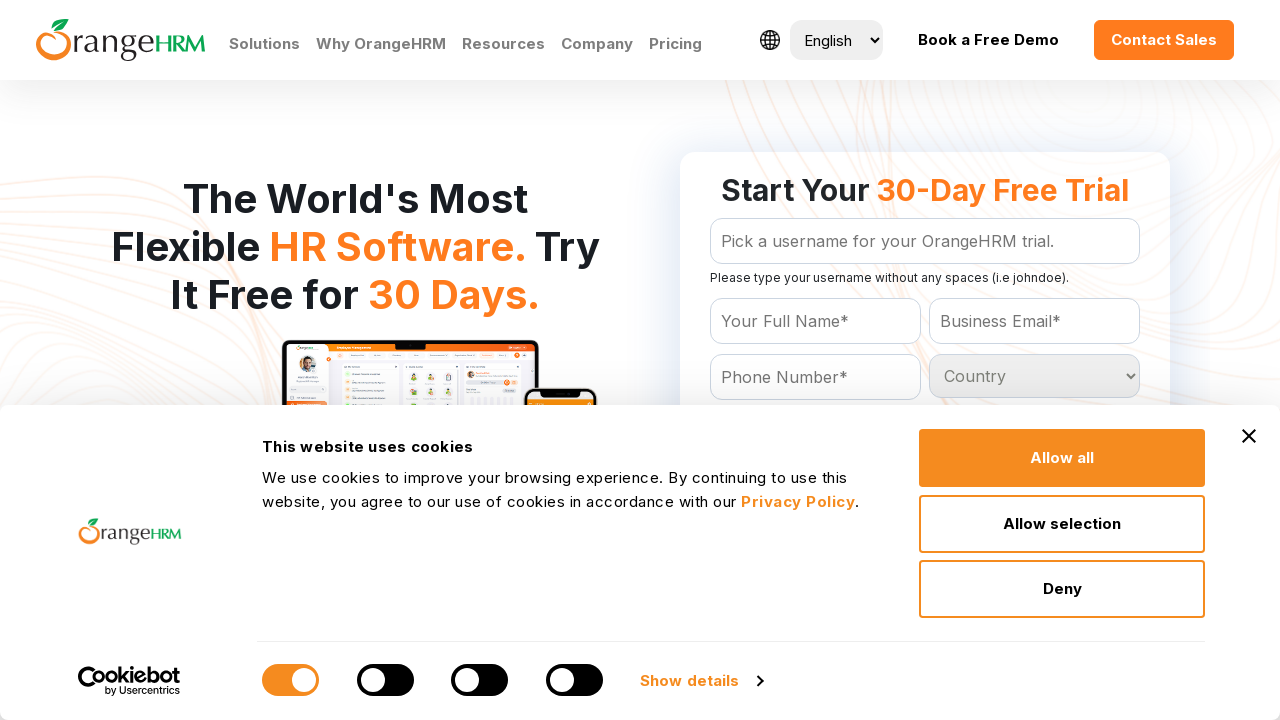

Retrieved option at index 85
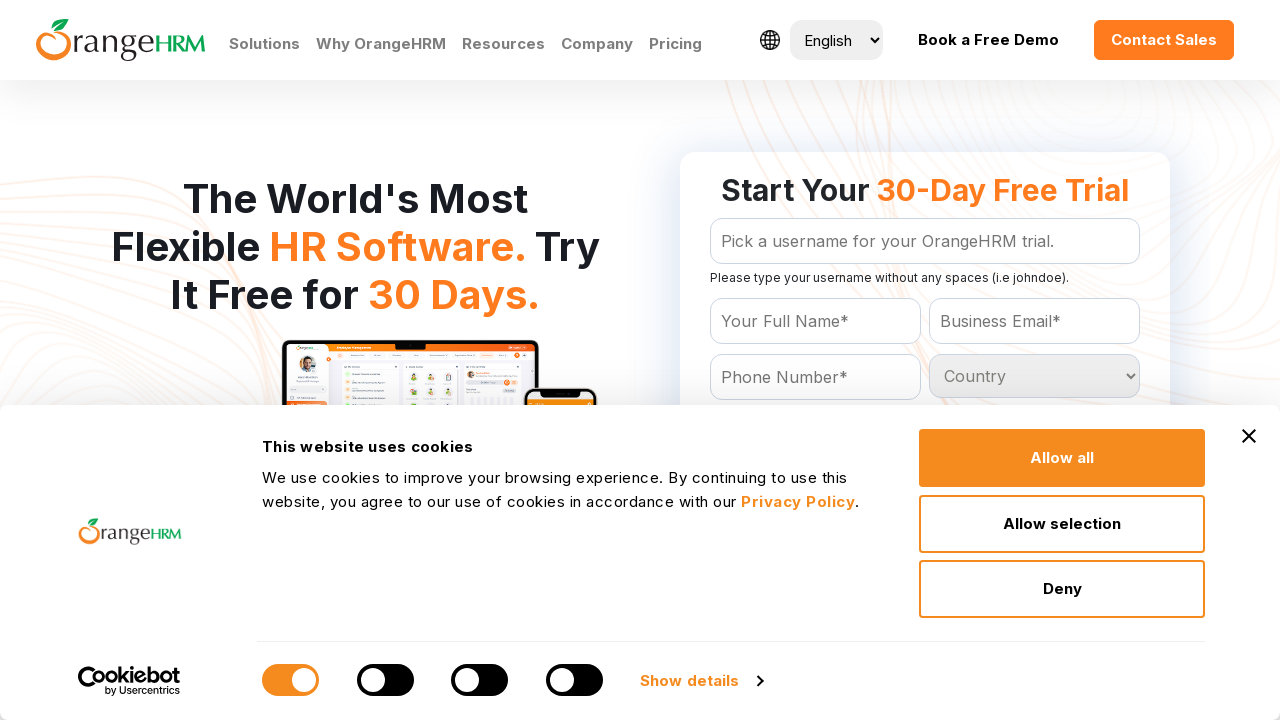

Retrieved option at index 86
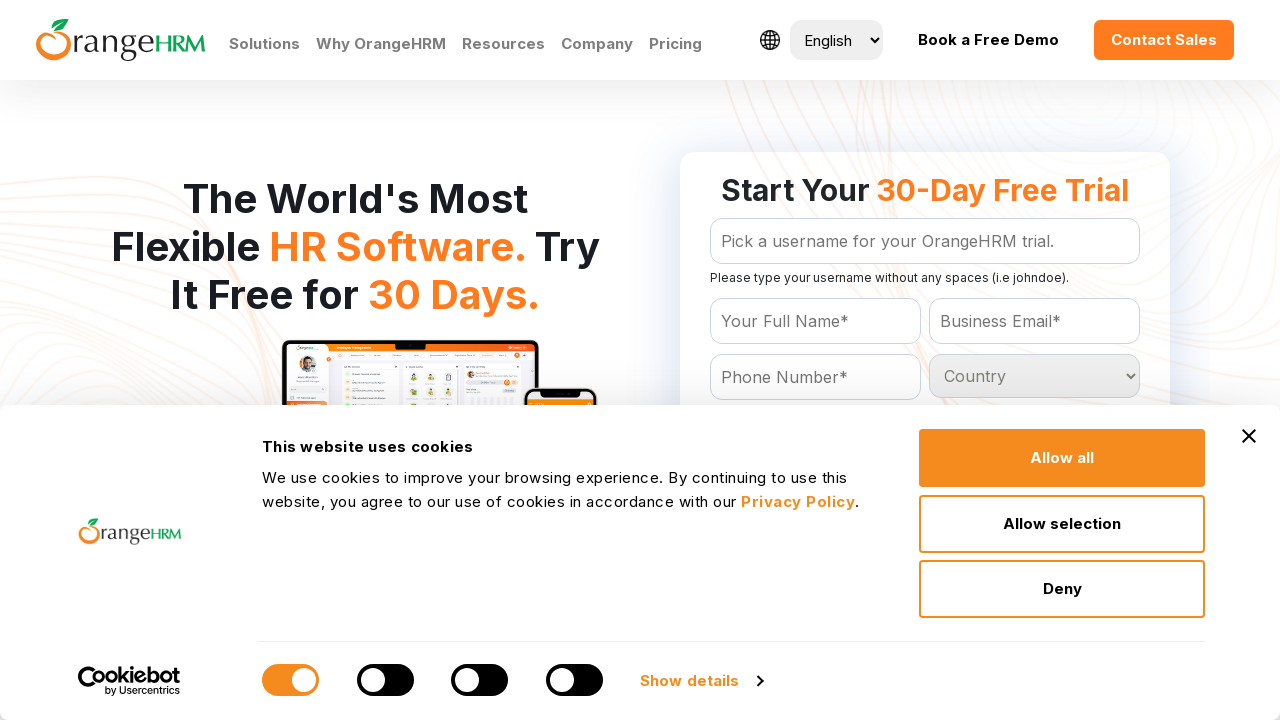

Retrieved option at index 87
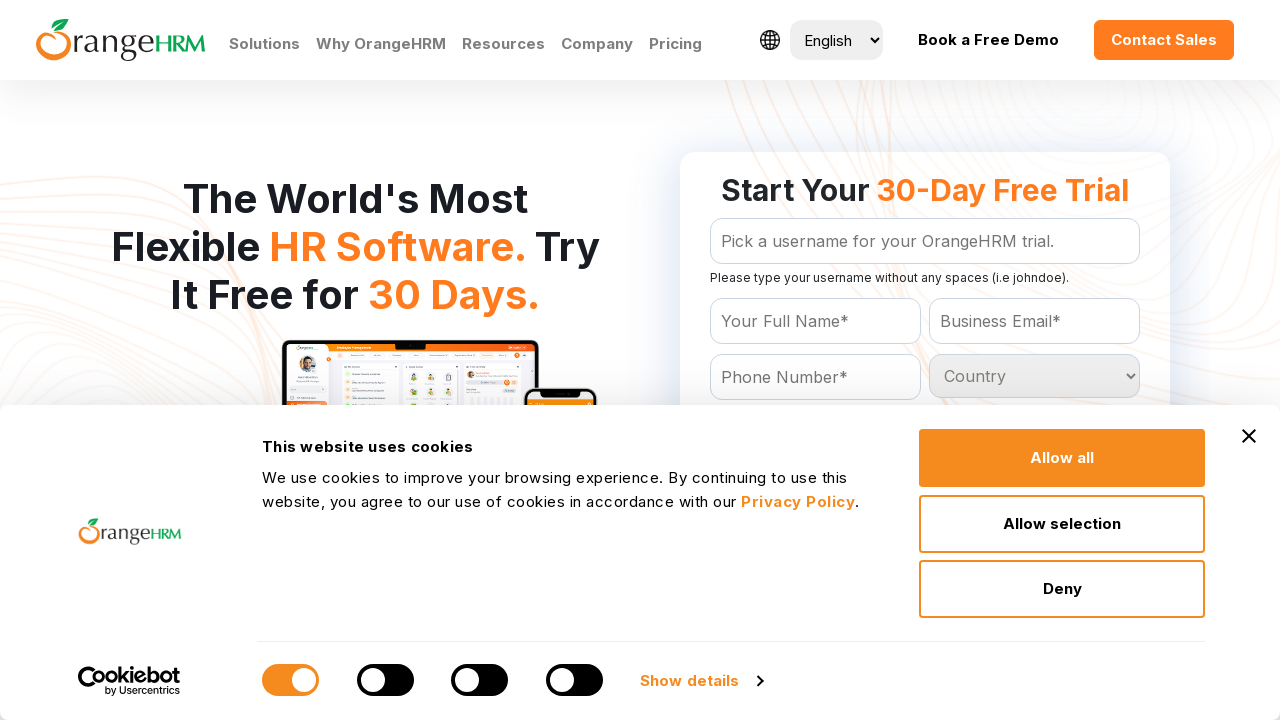

Retrieved option at index 88
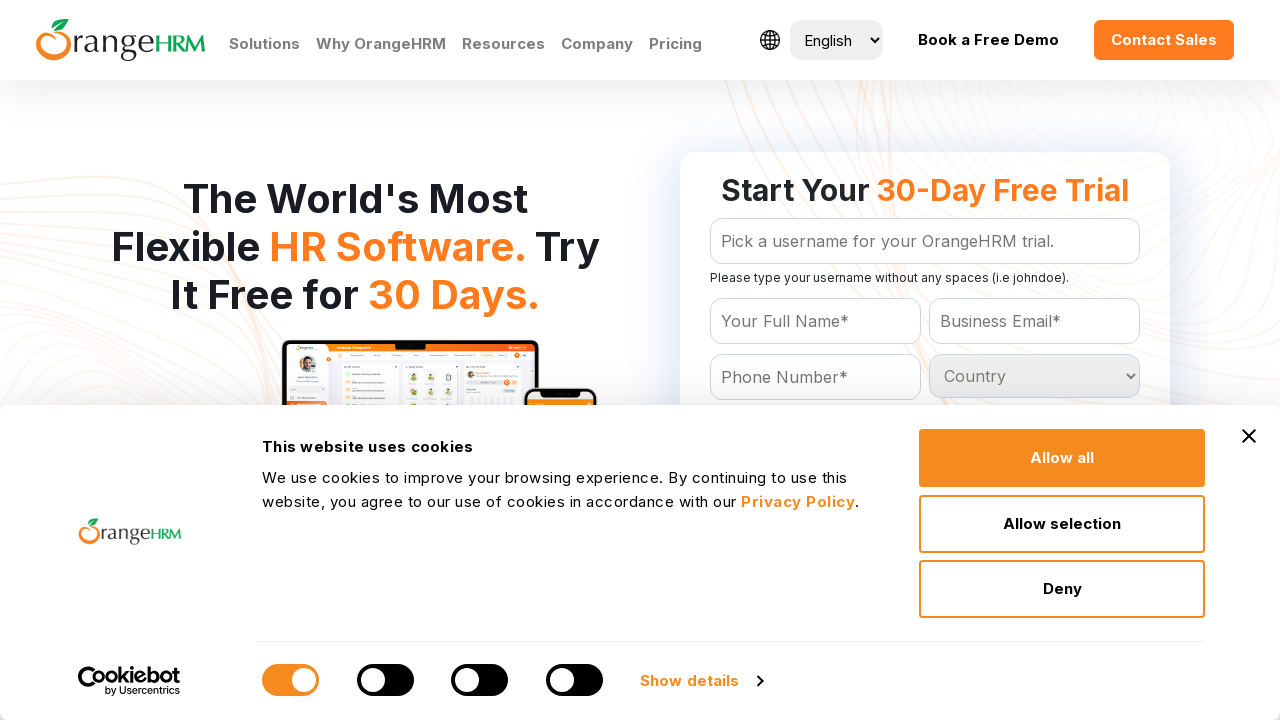

Retrieved option at index 89
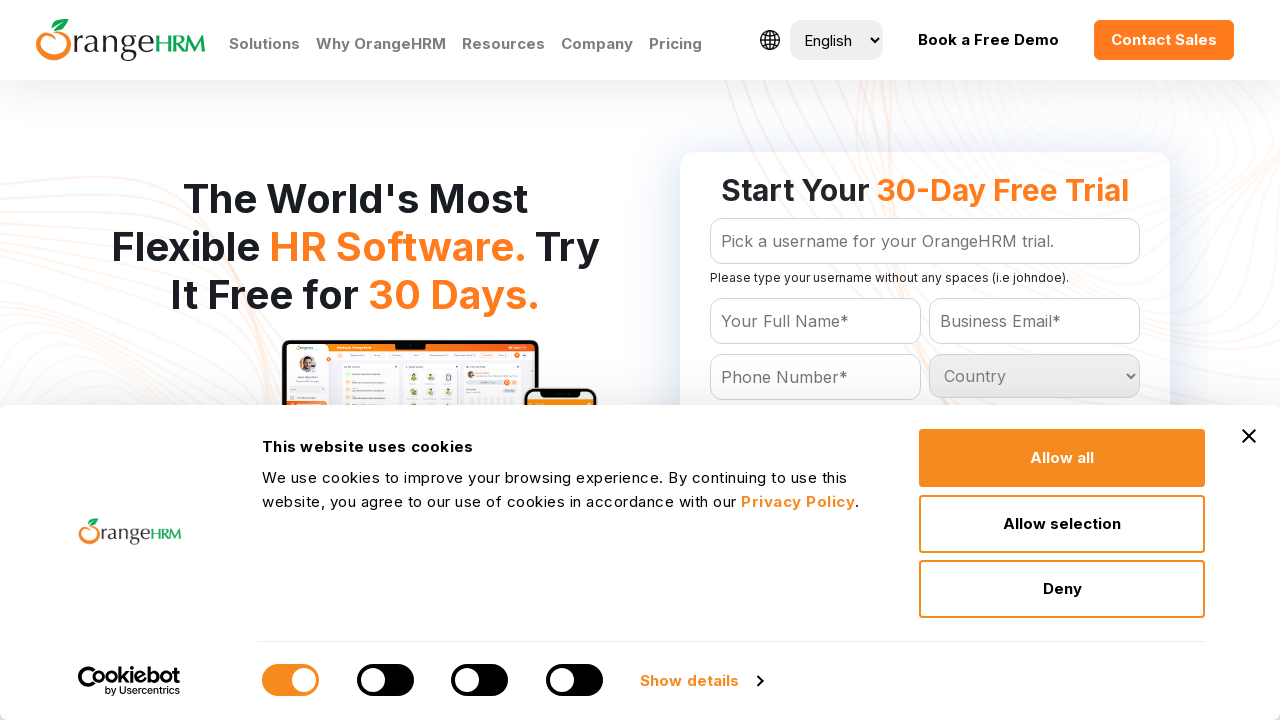

Retrieved option at index 90
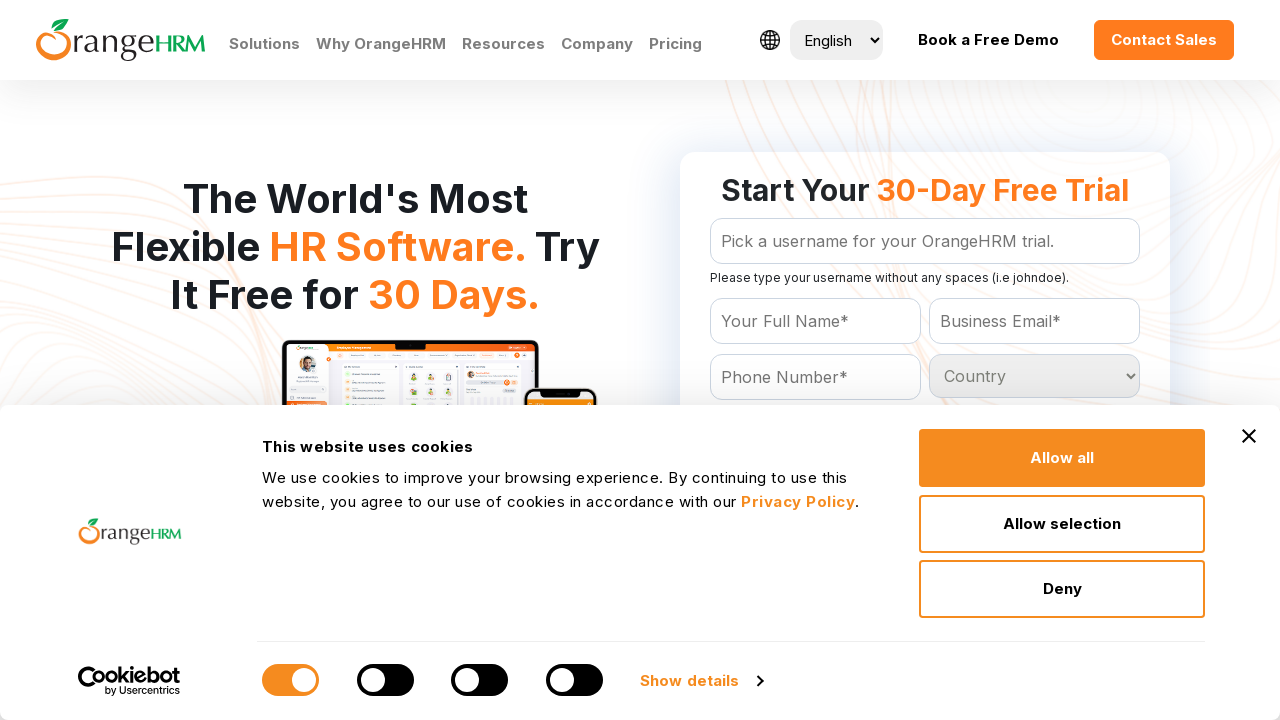

Retrieved option at index 91
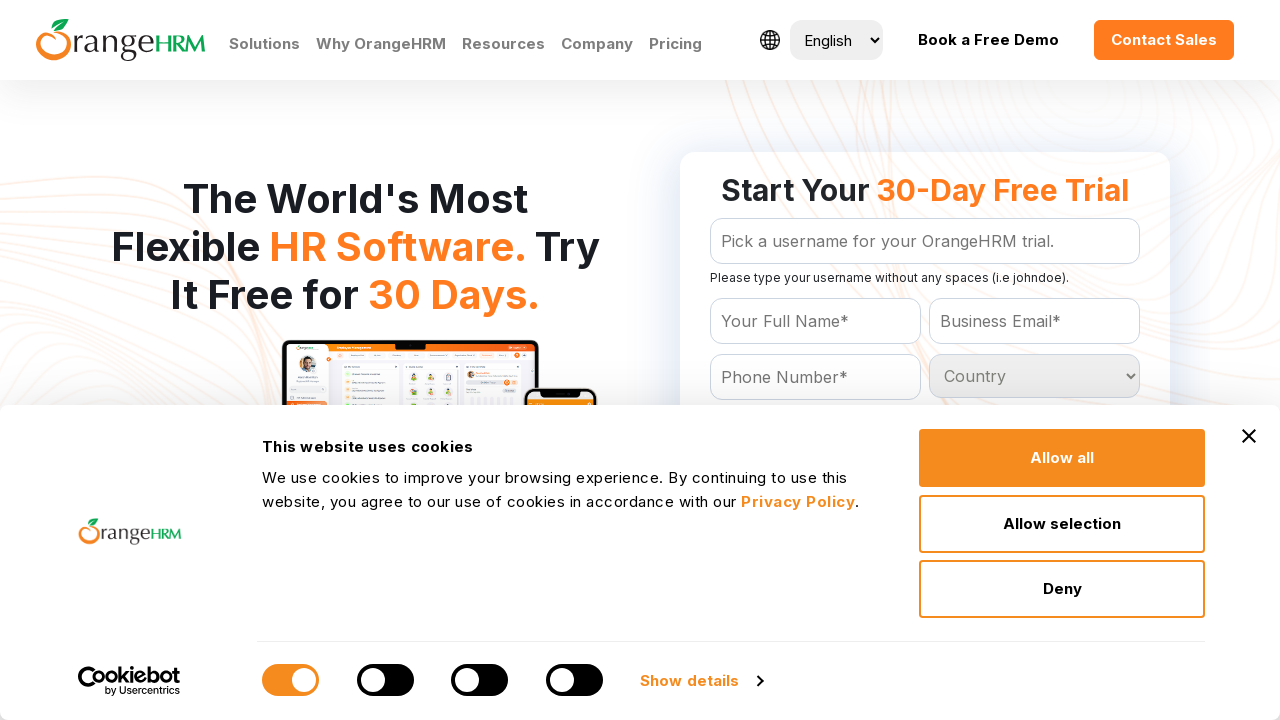

Retrieved option at index 92
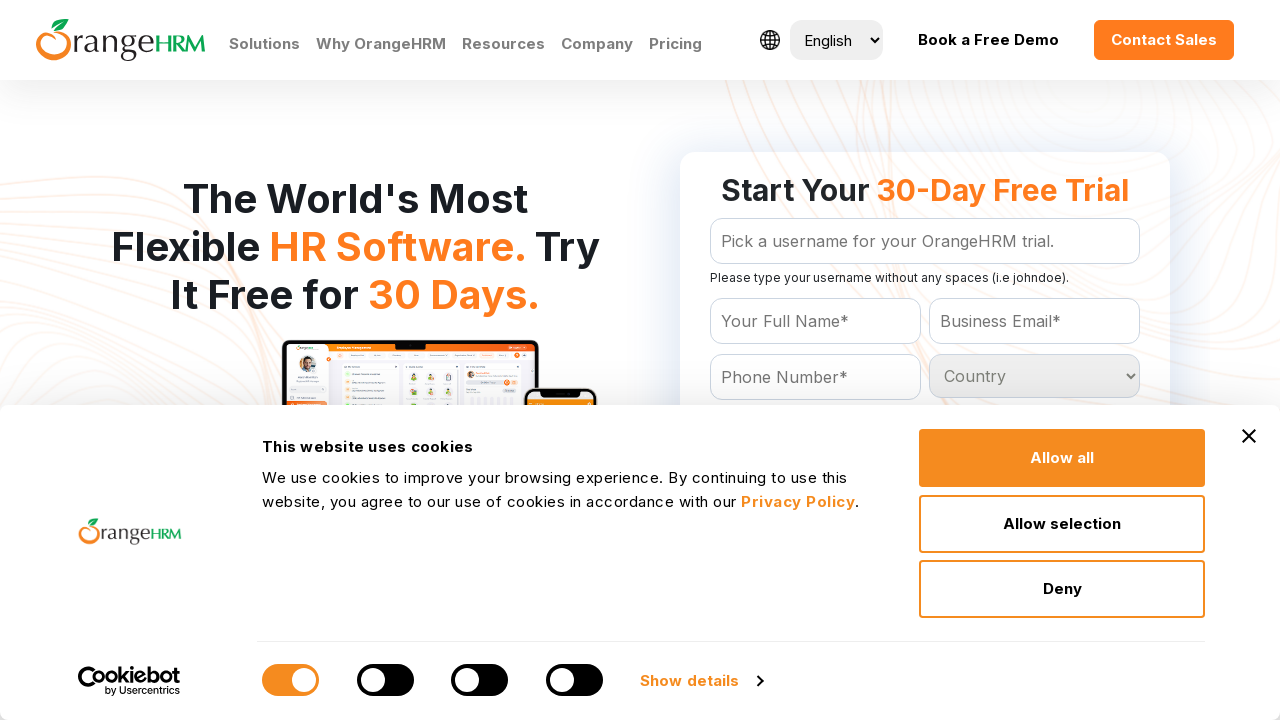

Retrieved option at index 93
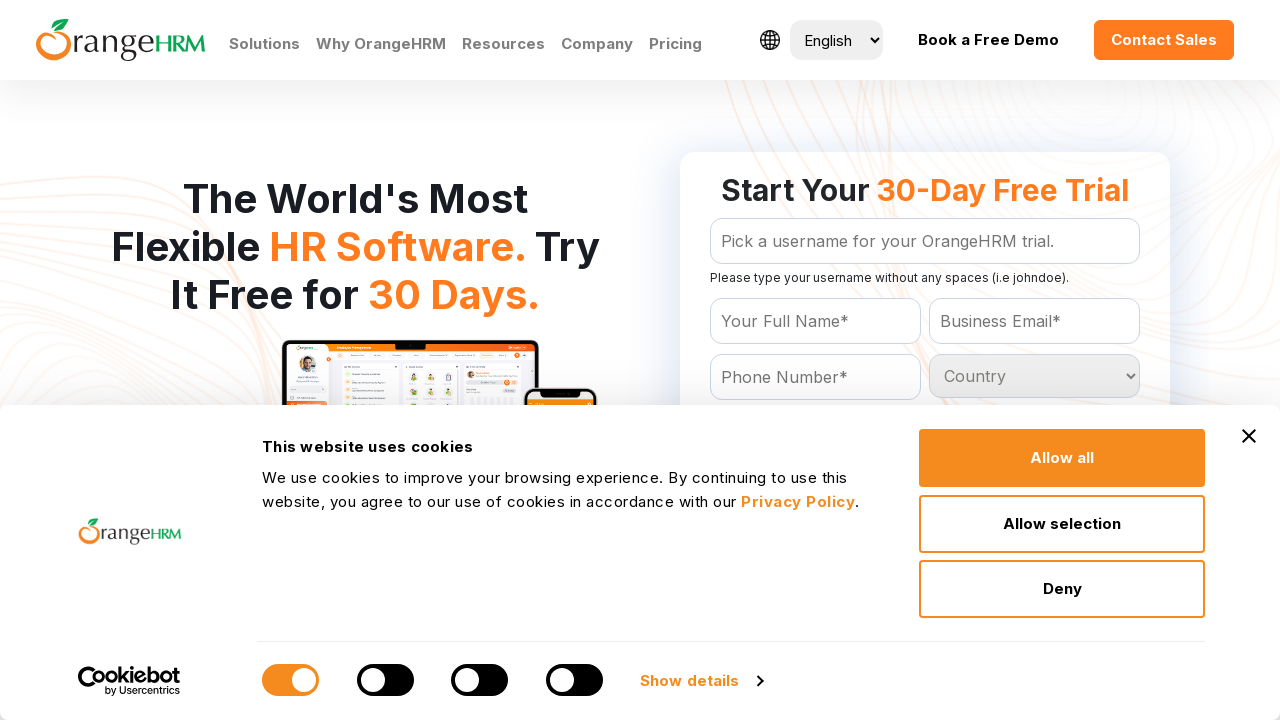

Retrieved option at index 94
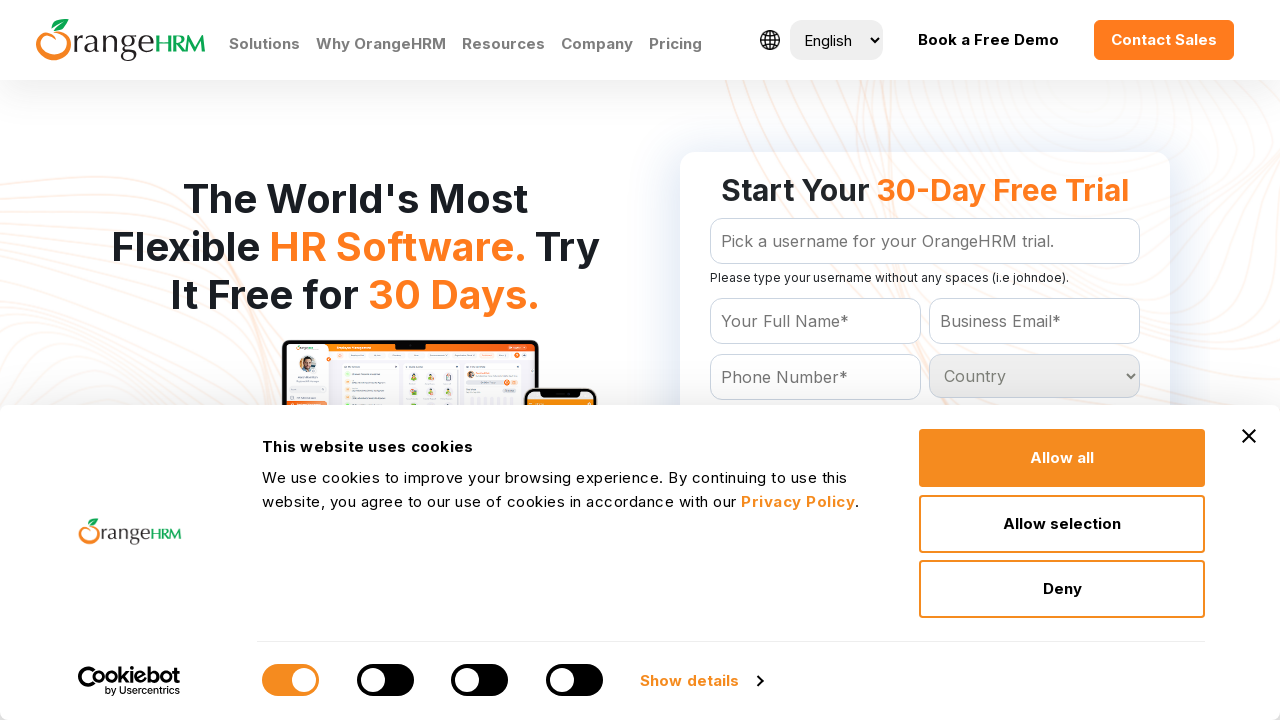

Retrieved option at index 95
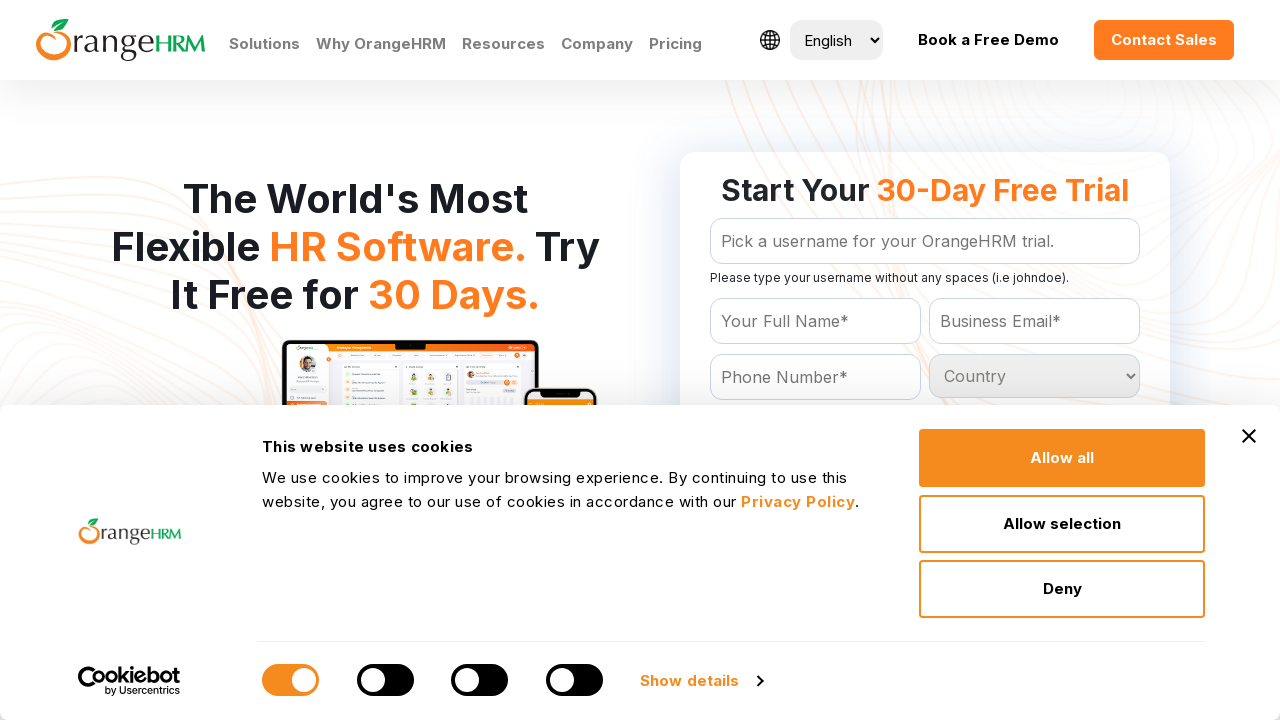

Retrieved option at index 96
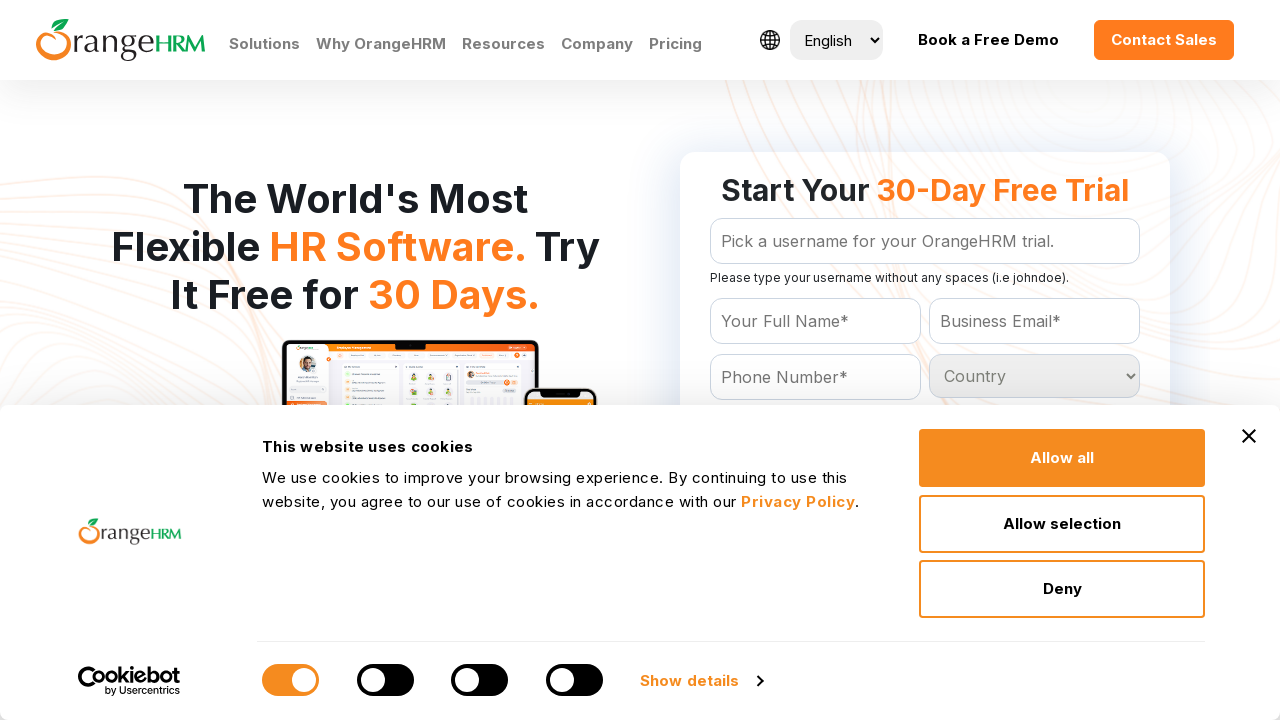

Retrieved option at index 97
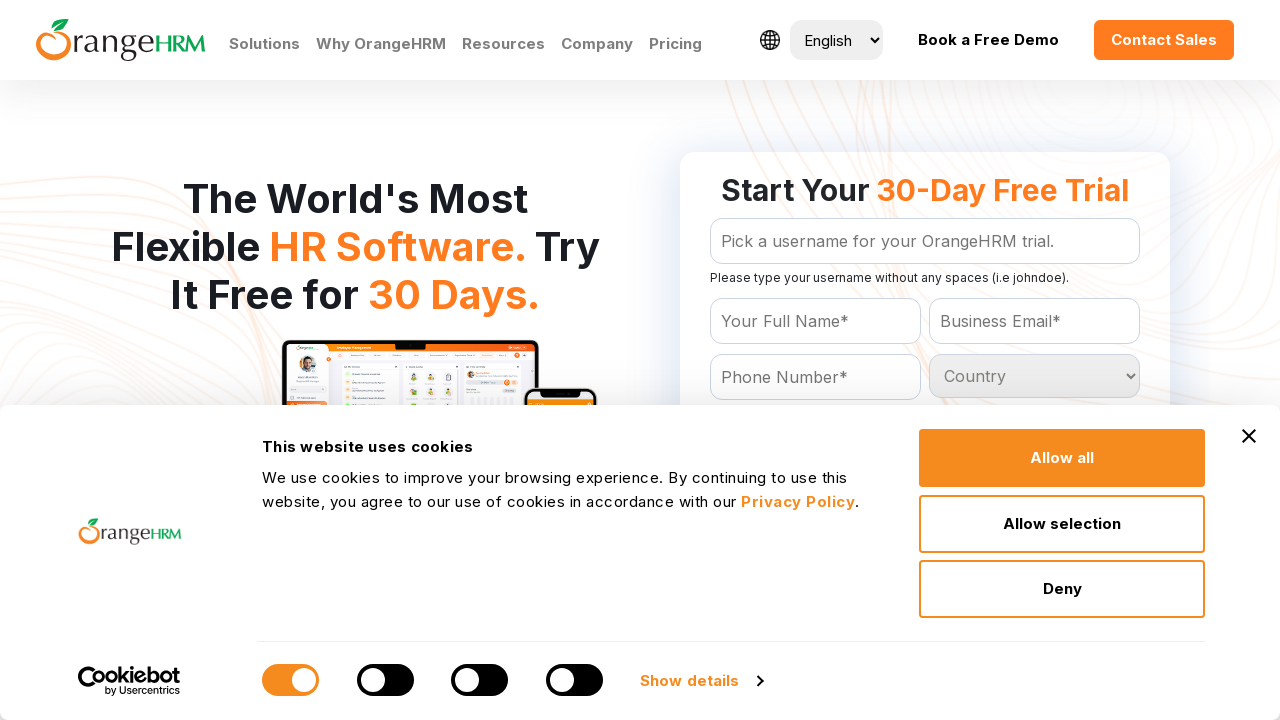

Retrieved option at index 98
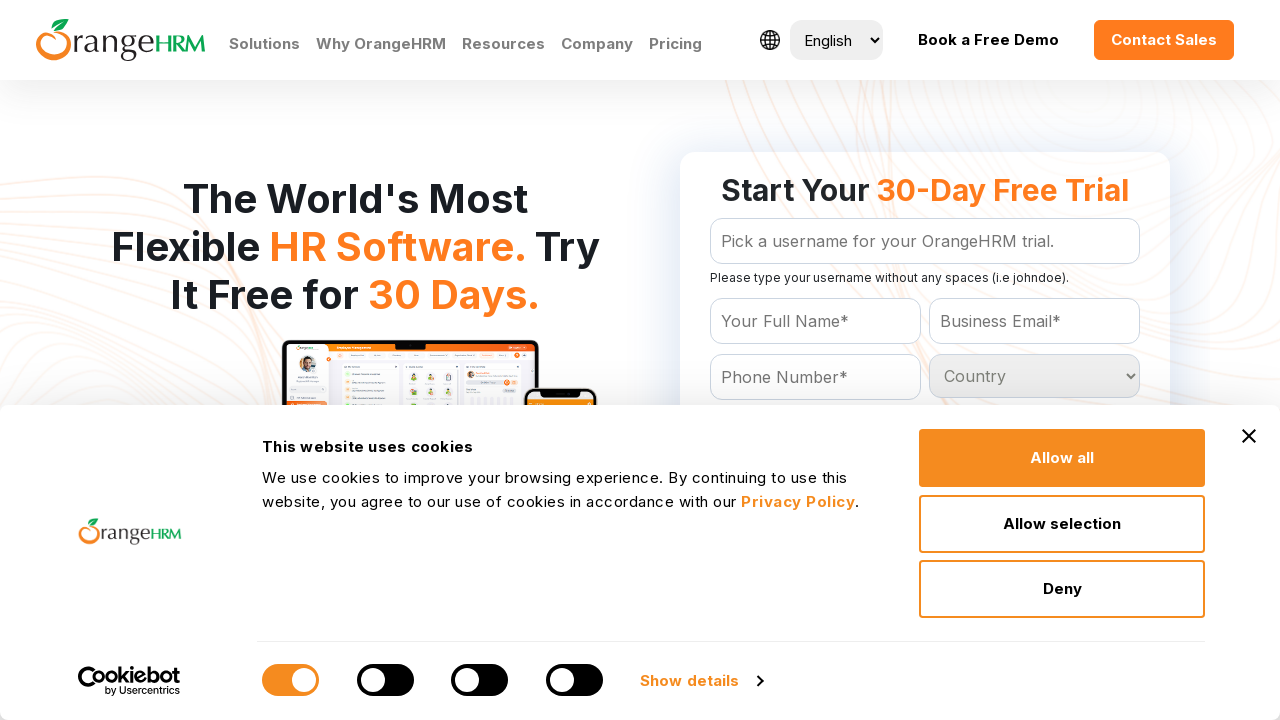

Retrieved option at index 99
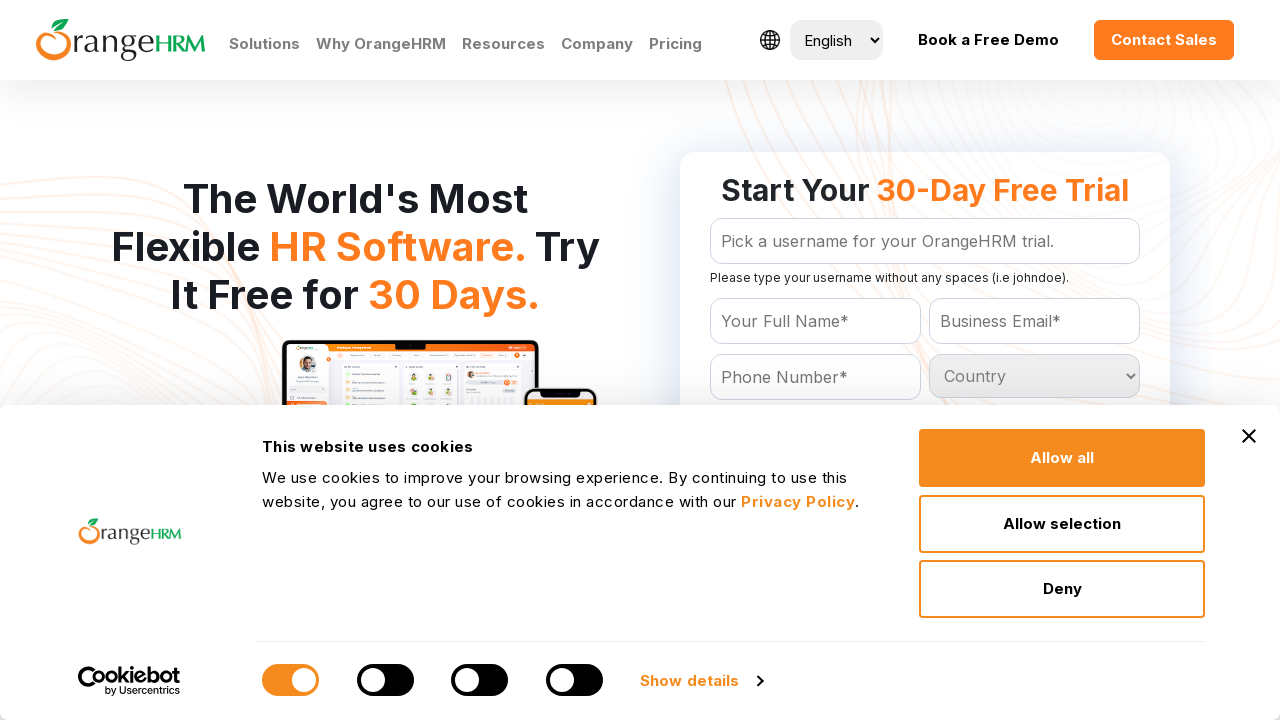

Retrieved option at index 100
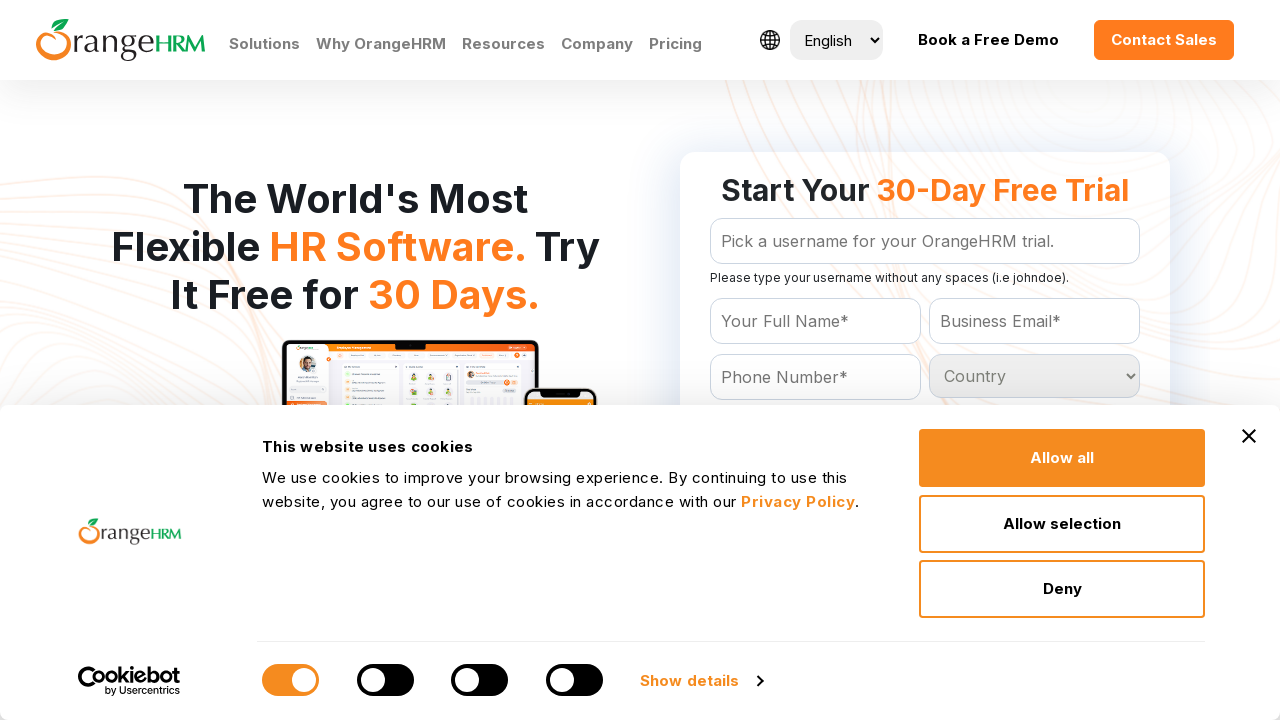

Retrieved option at index 101
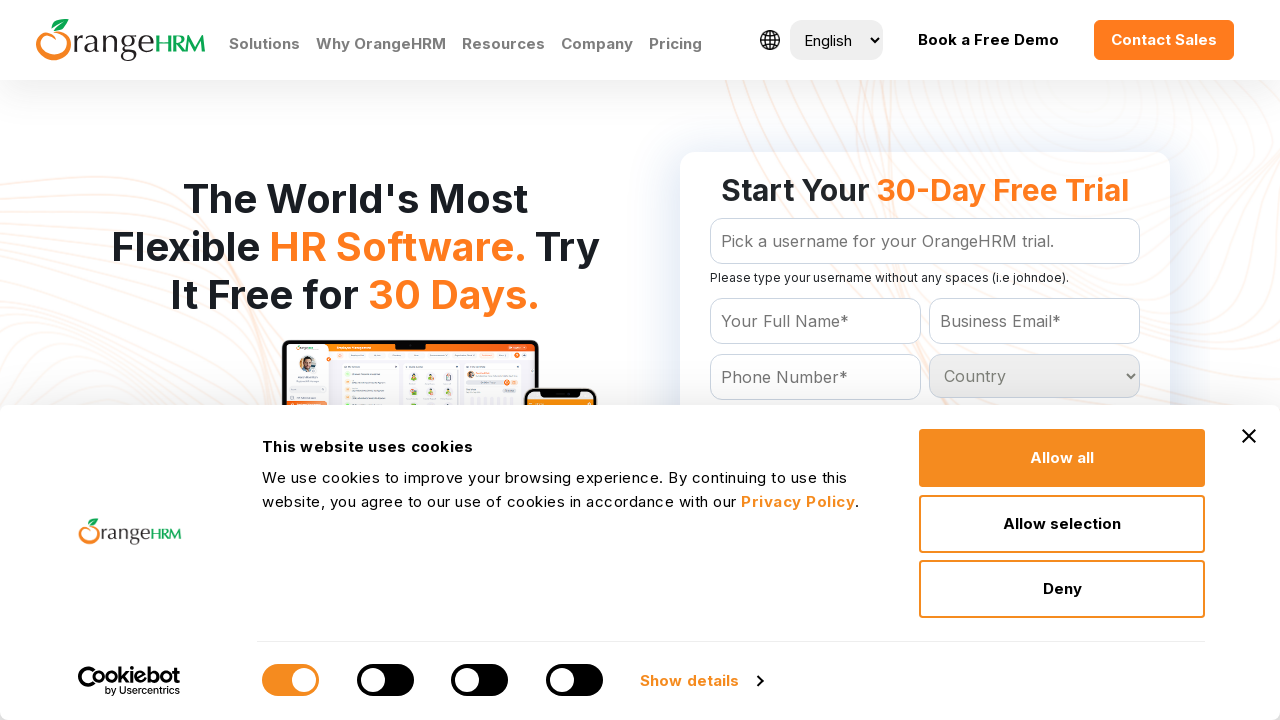

Retrieved option at index 102
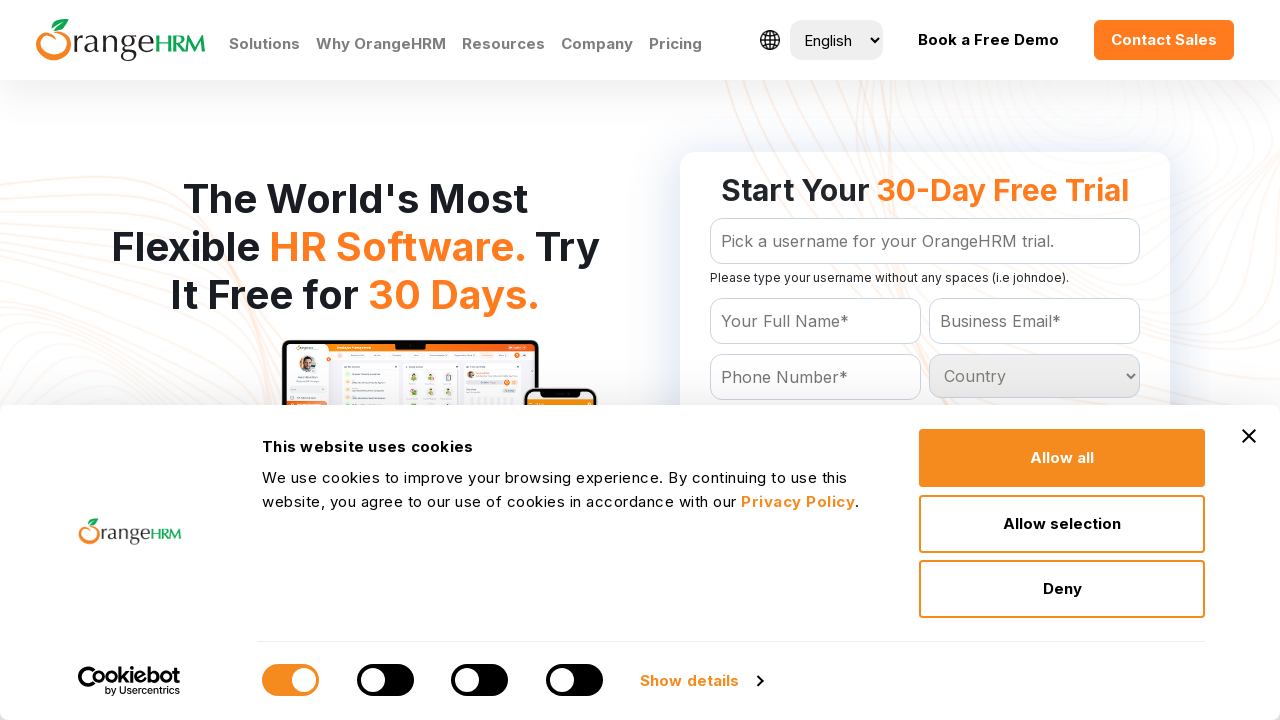

Retrieved option at index 103
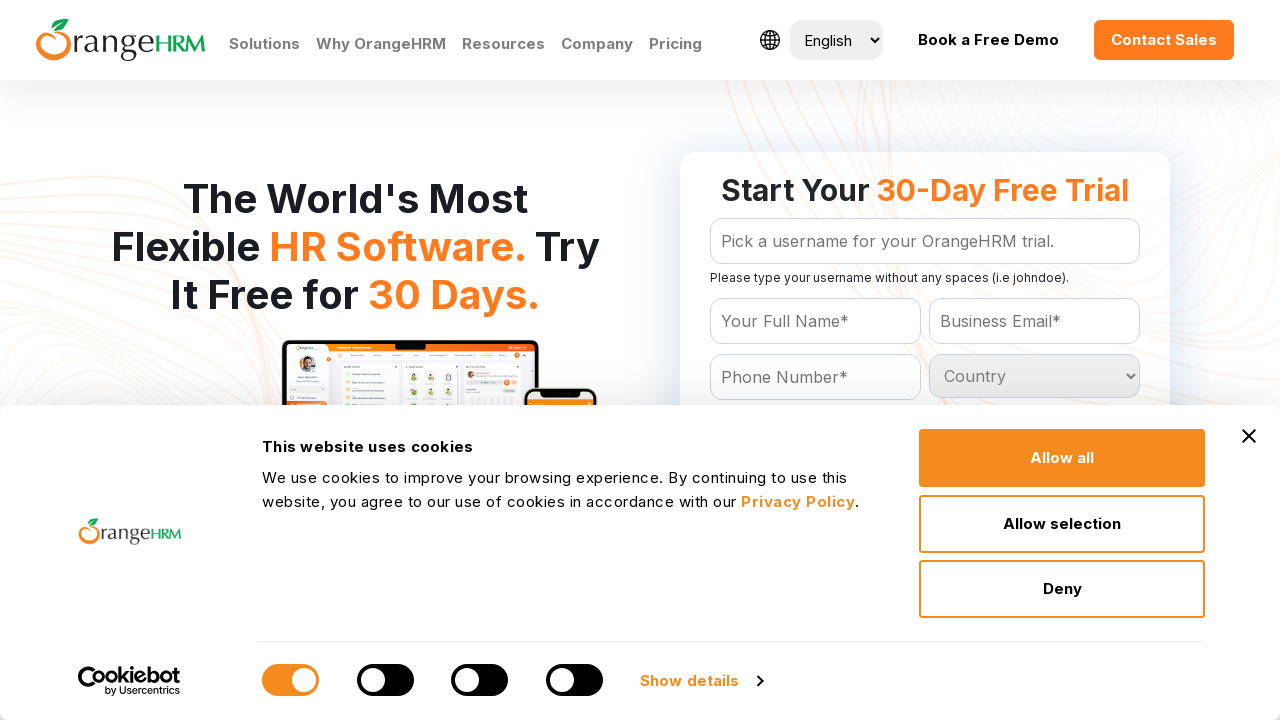

Retrieved option at index 104
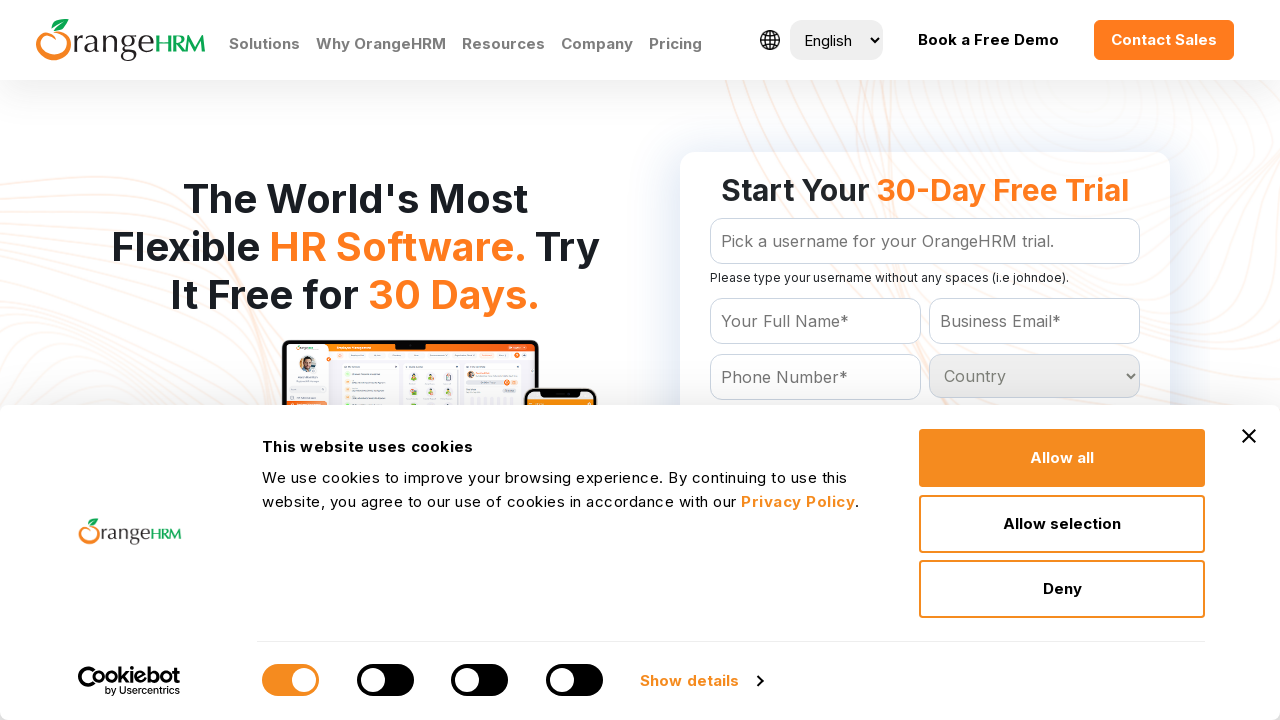

Retrieved option at index 105
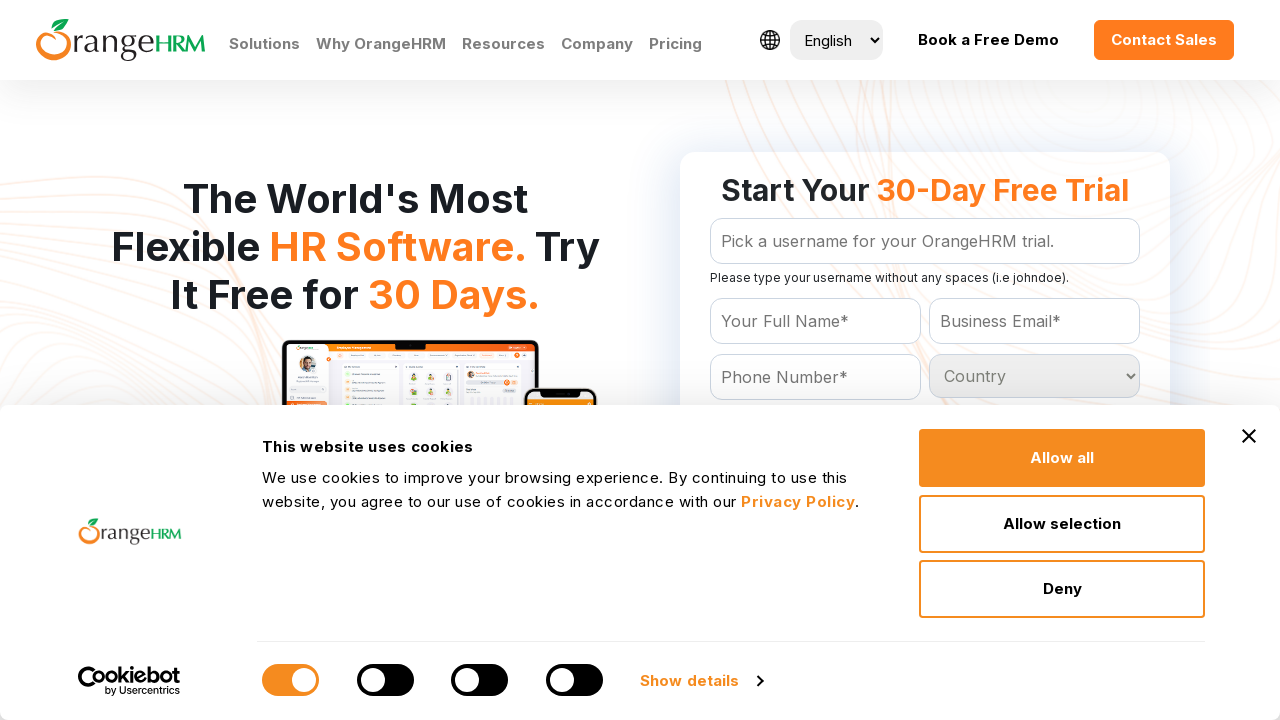

Retrieved option at index 106
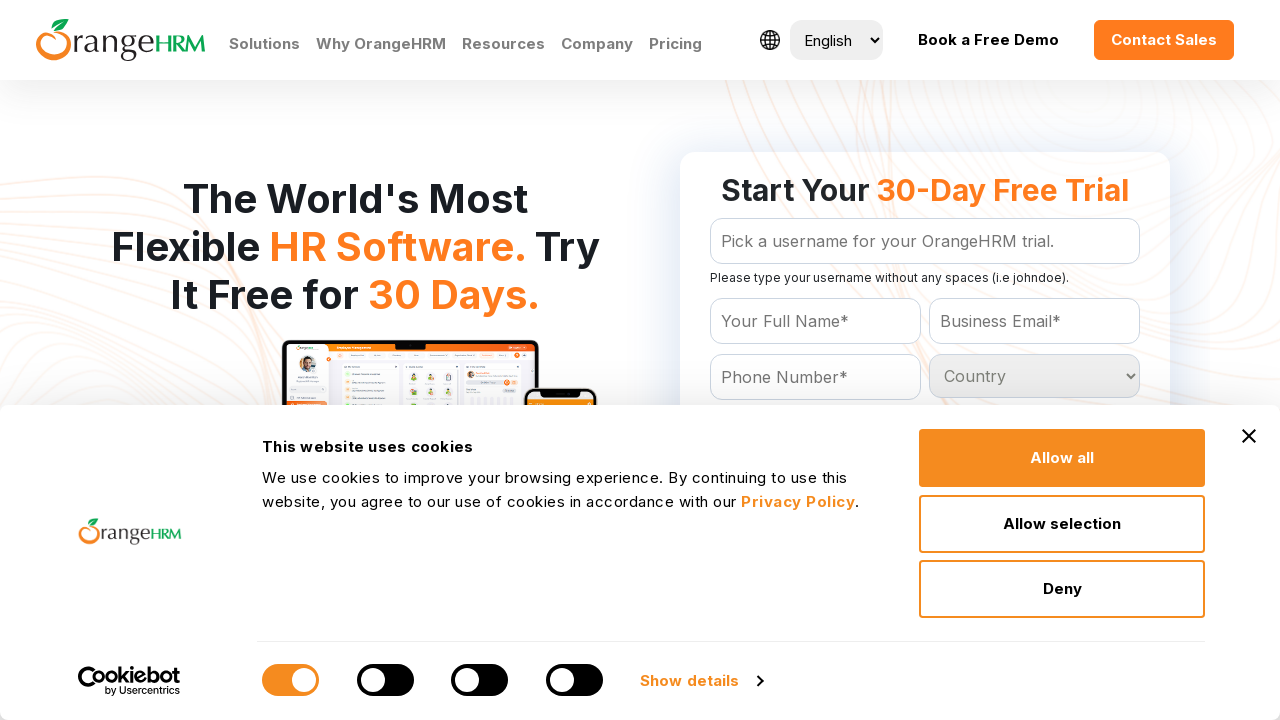

Retrieved option at index 107
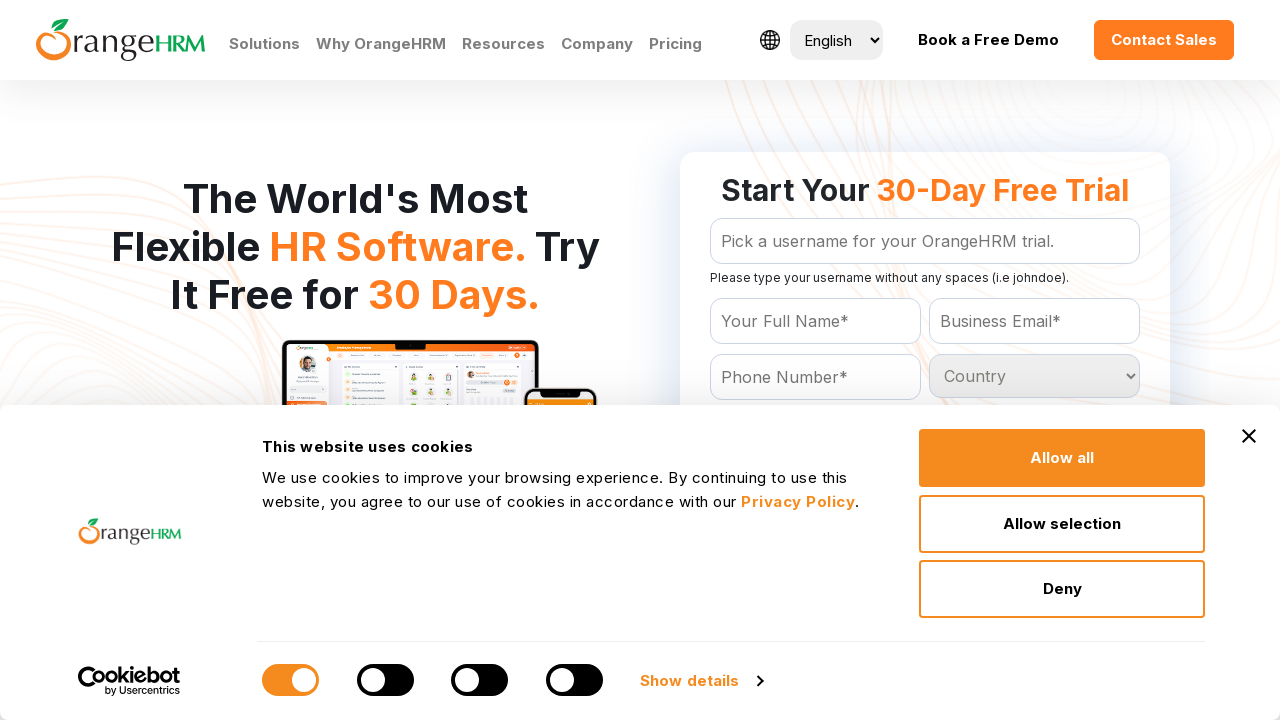

Retrieved option at index 108
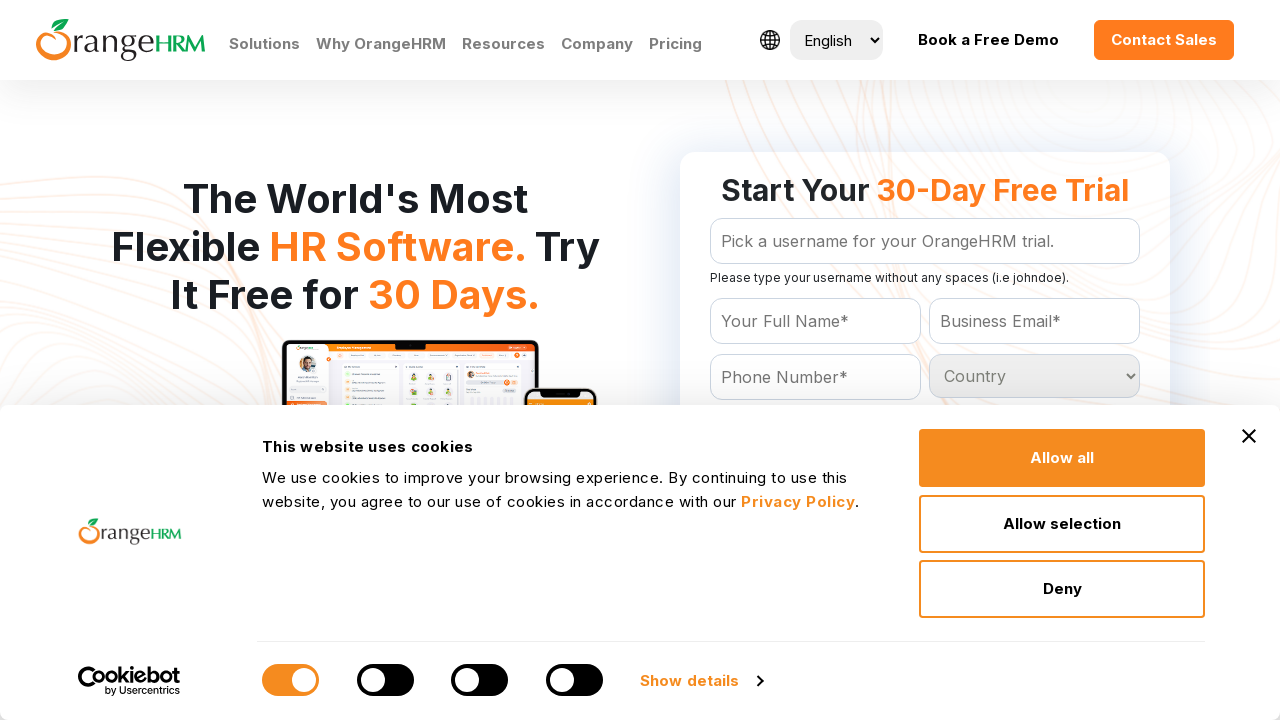

Retrieved option at index 109
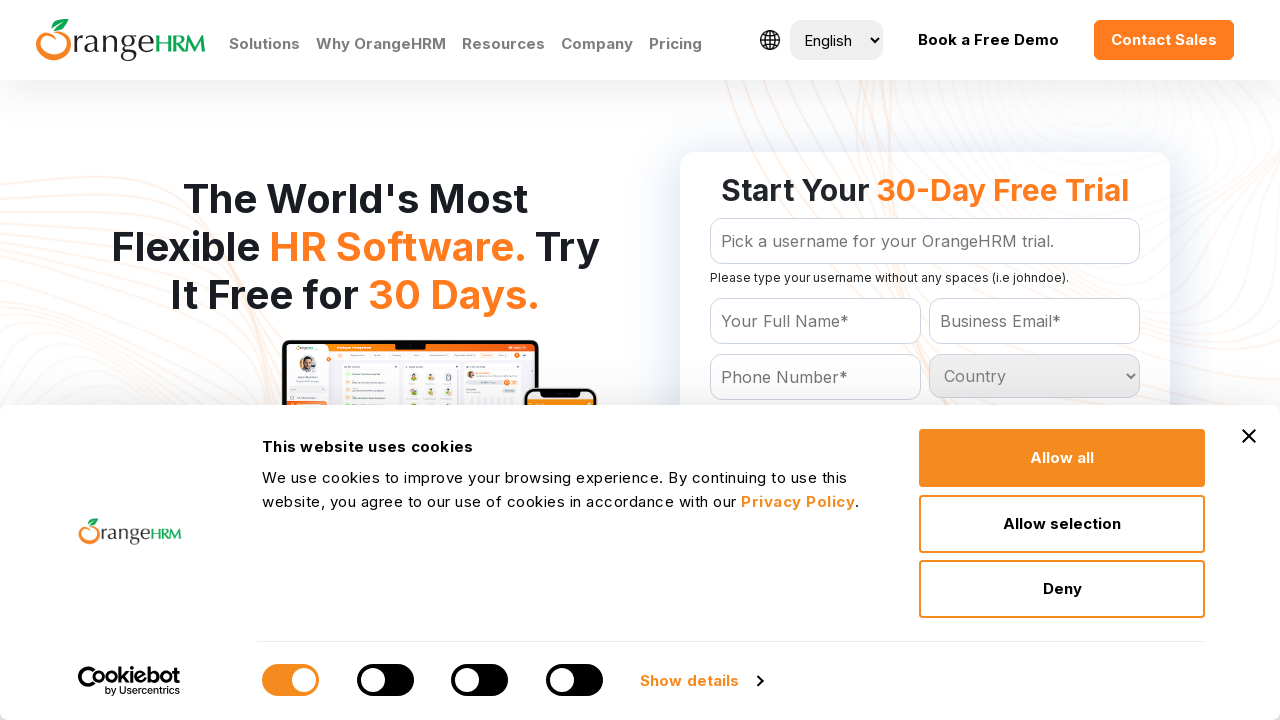

Retrieved option at index 110
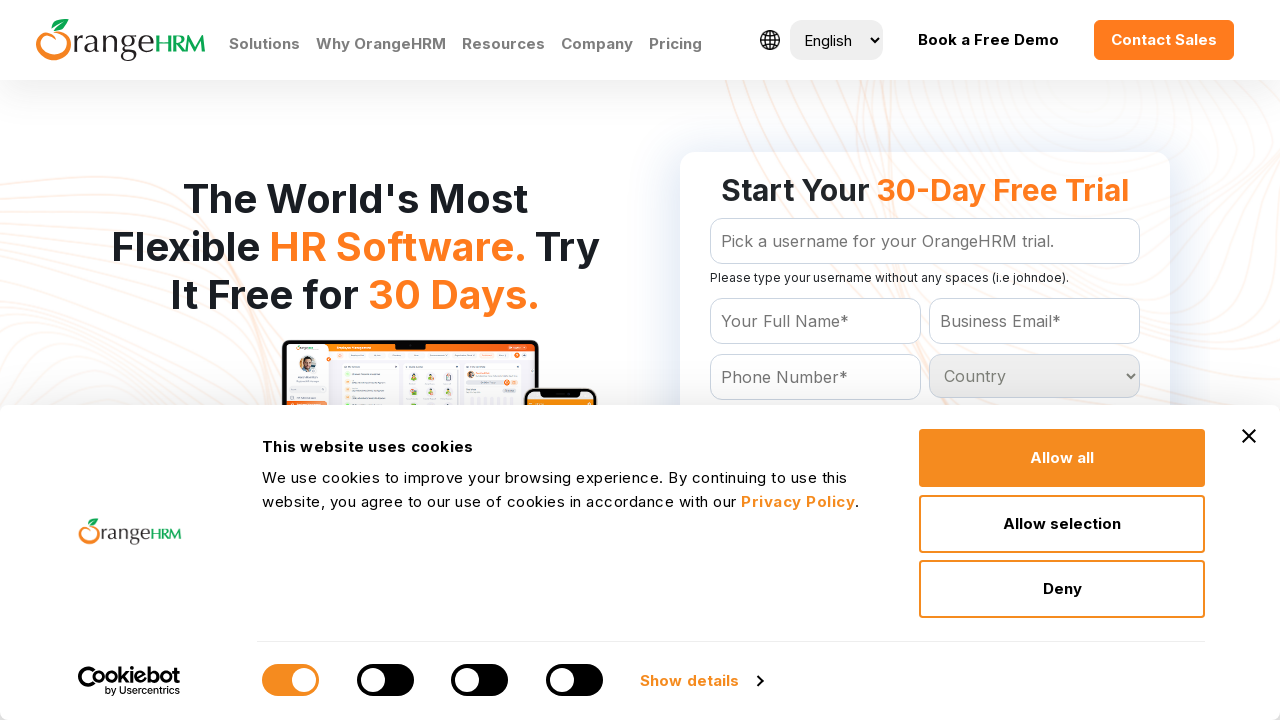

Retrieved option at index 111
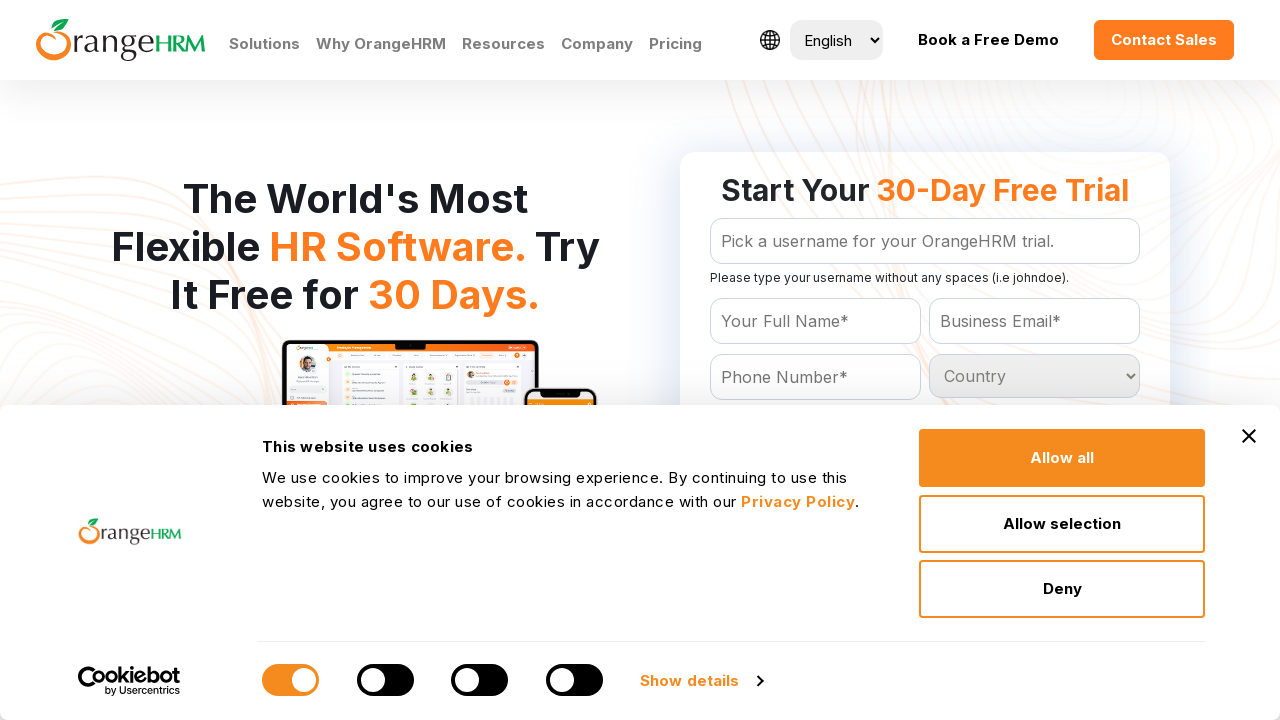

Retrieved option at index 112
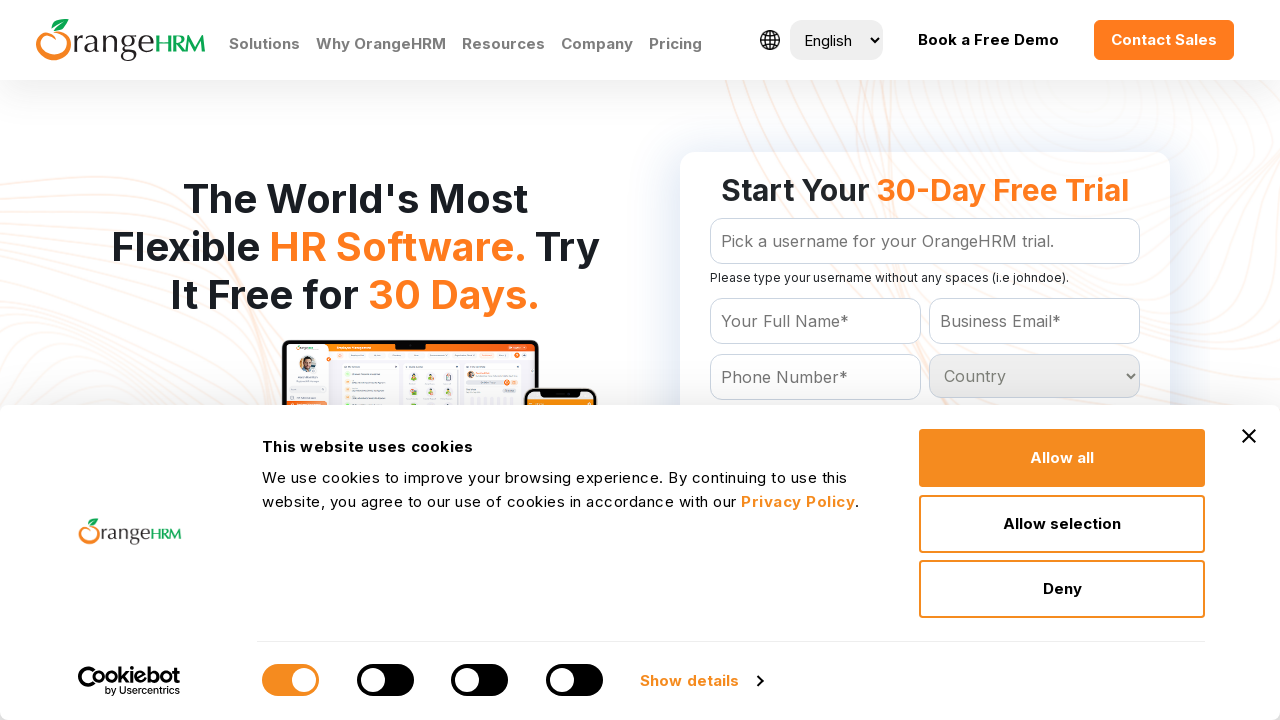

Retrieved option at index 113
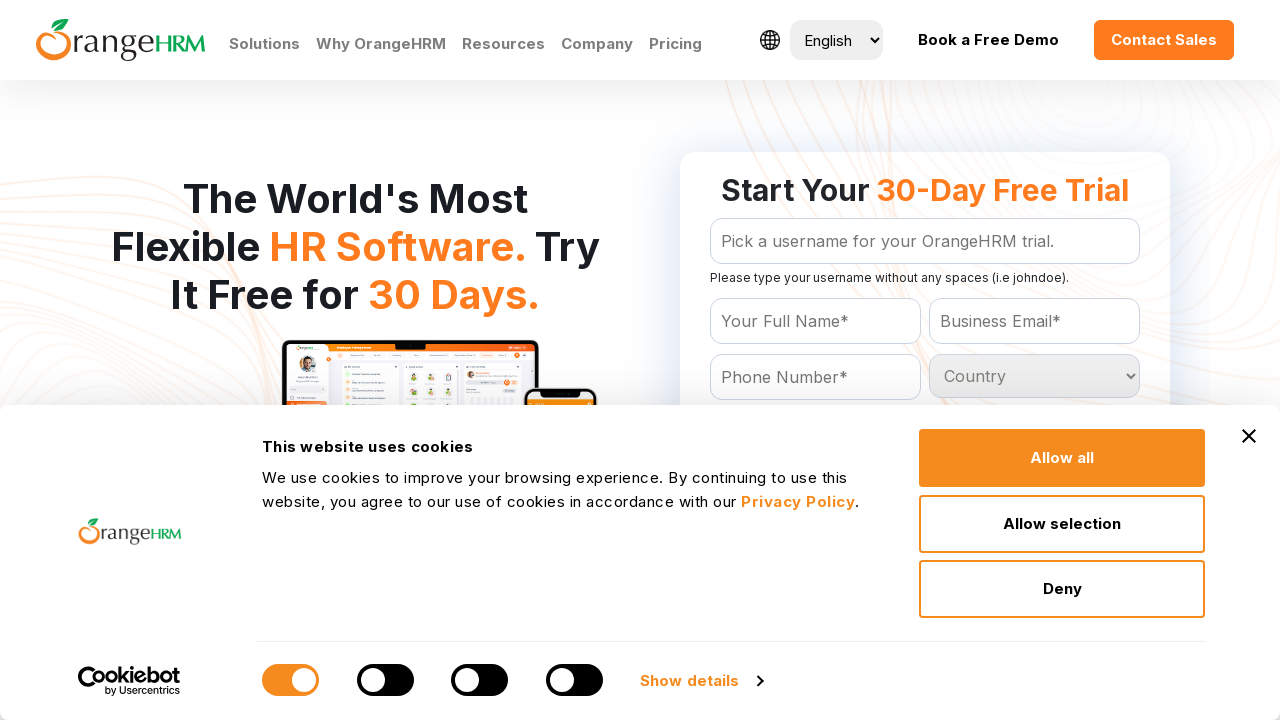

Retrieved option at index 114
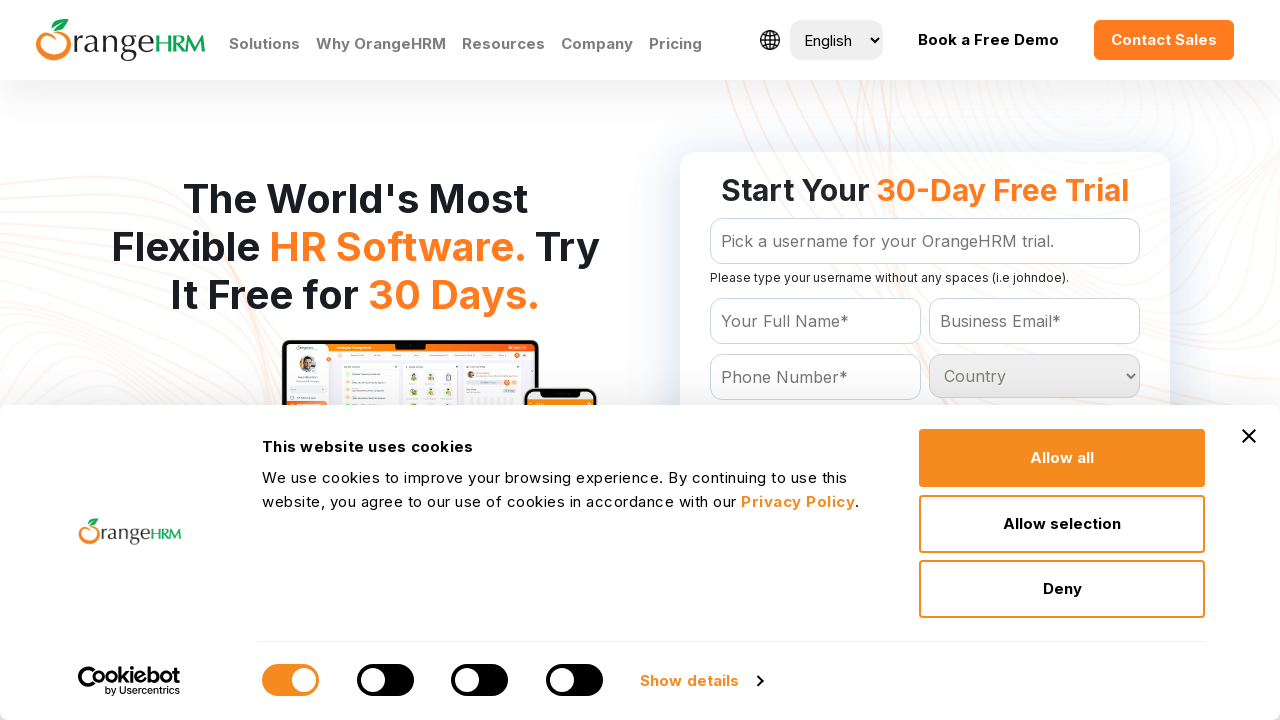

Retrieved option at index 115
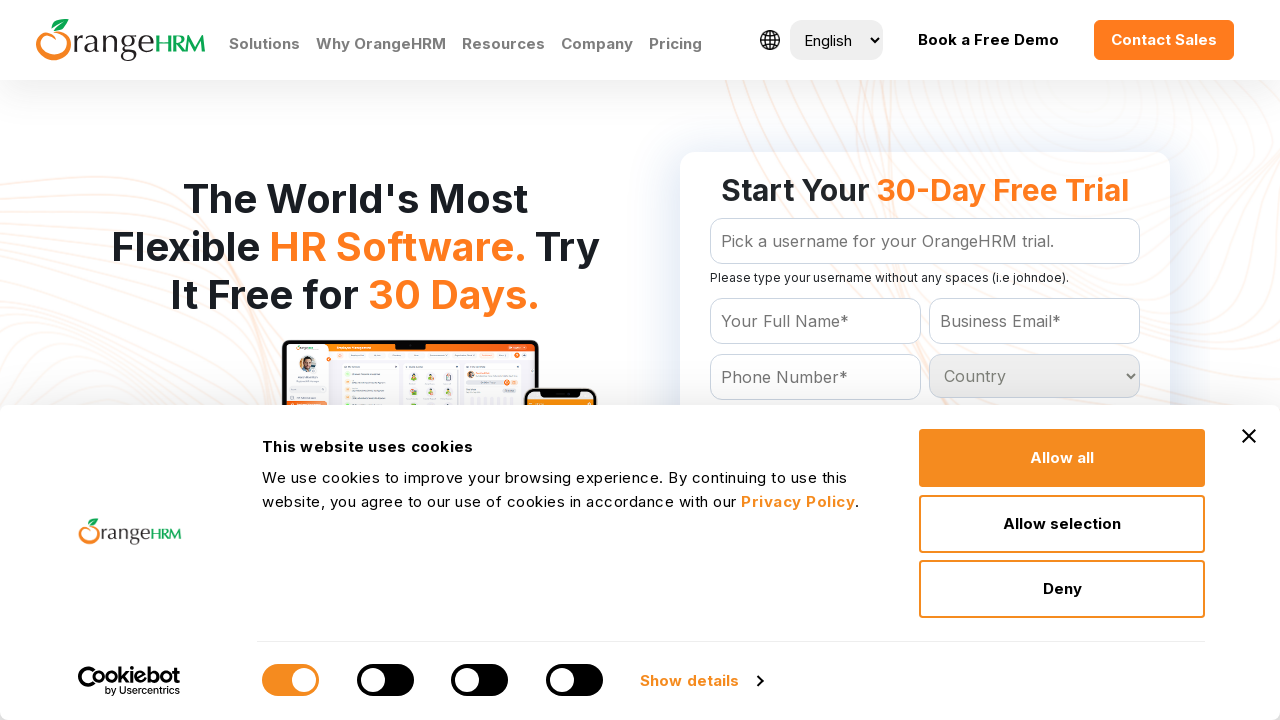

Retrieved option at index 116
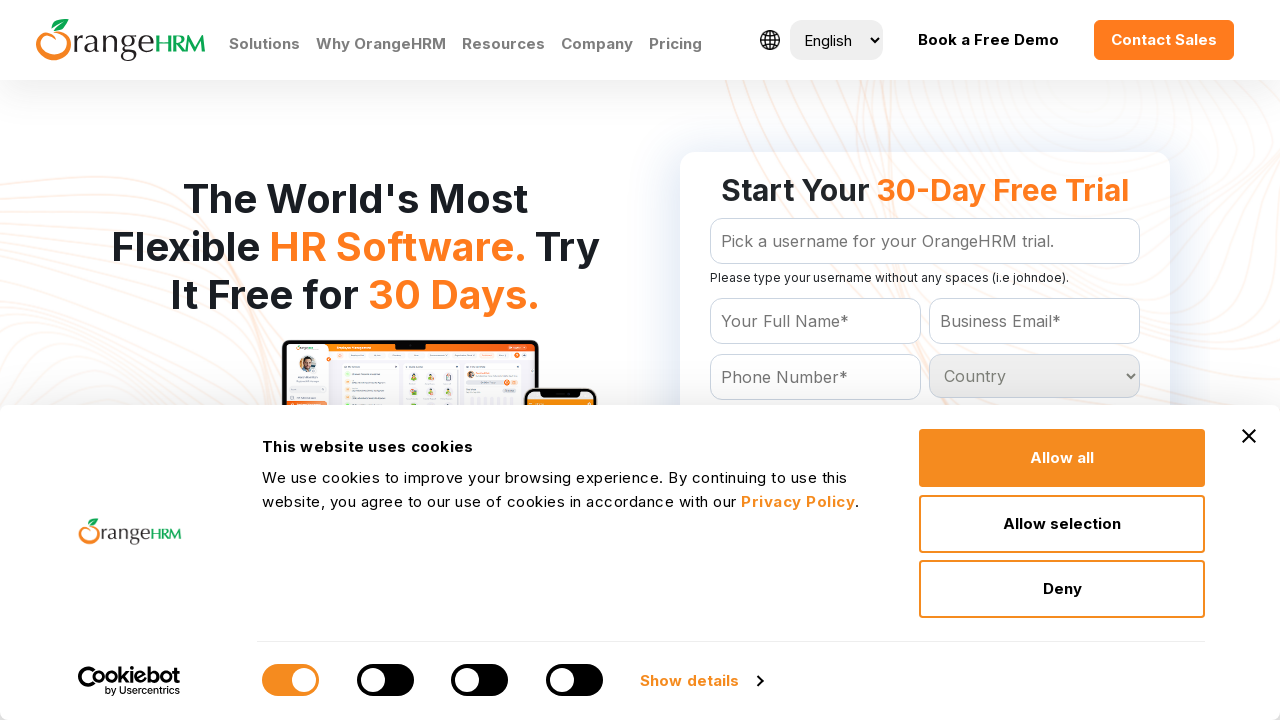

Retrieved option at index 117
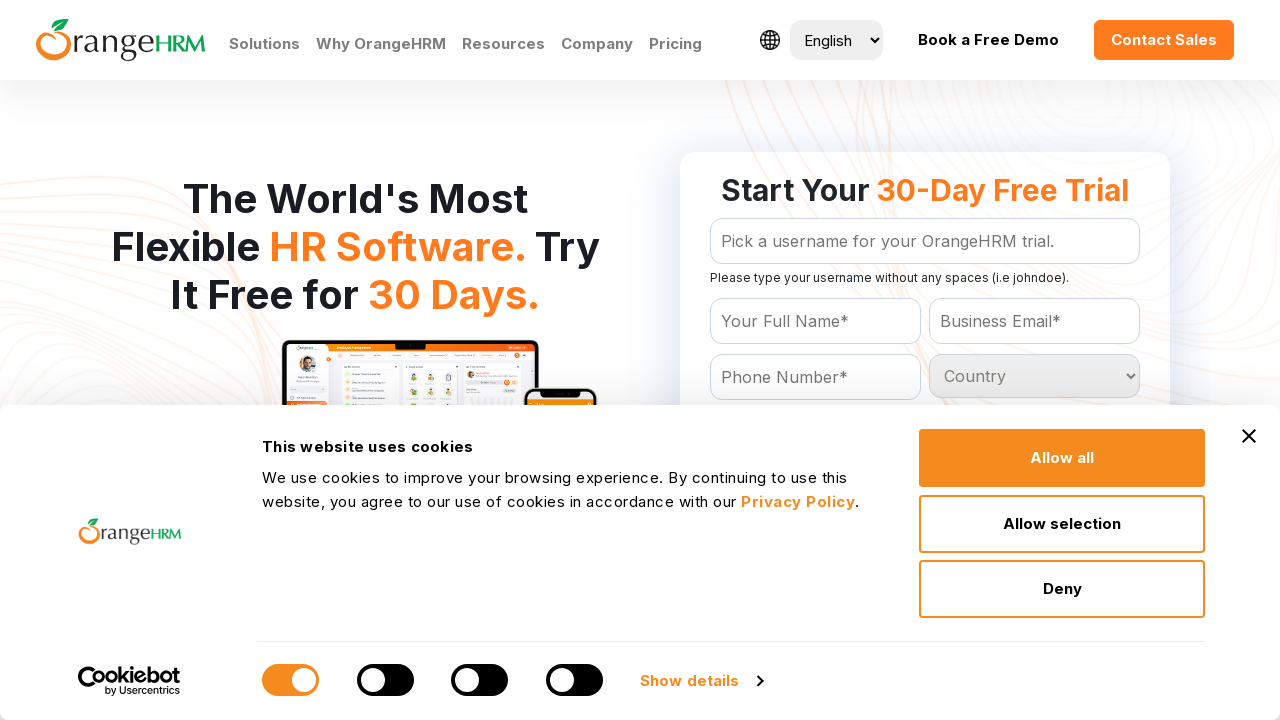

Retrieved option at index 118
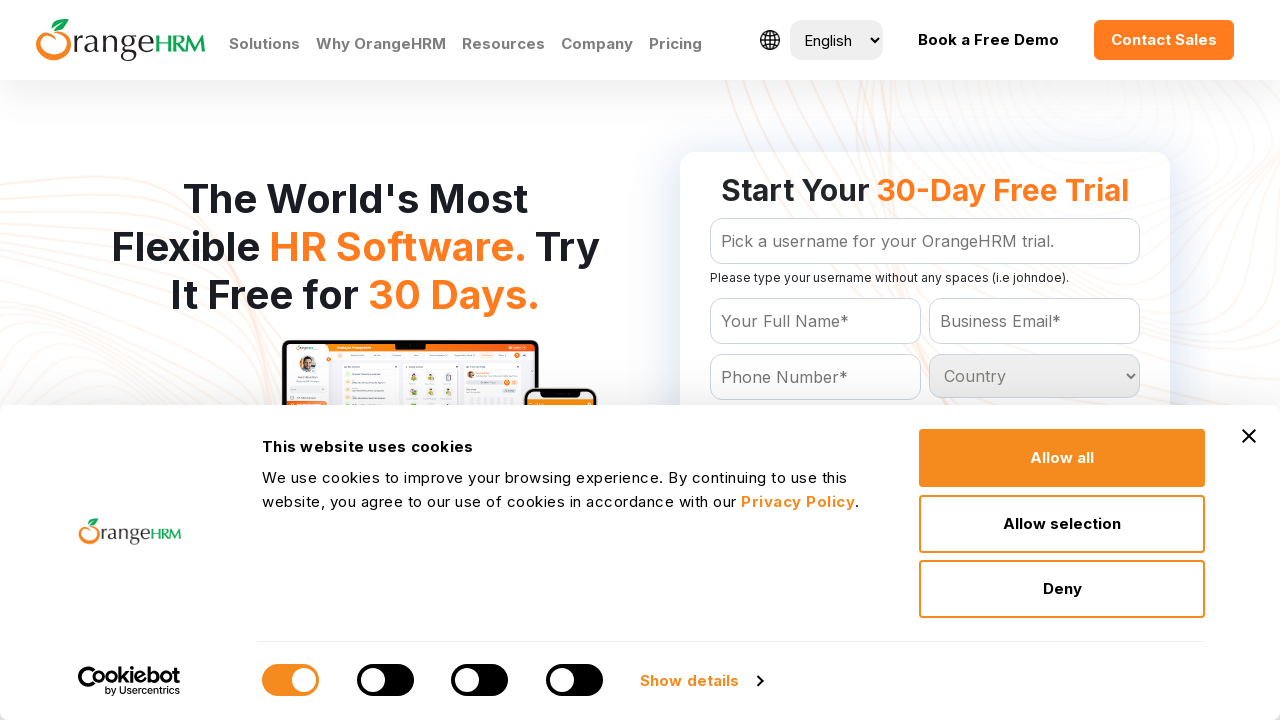

Retrieved option at index 119
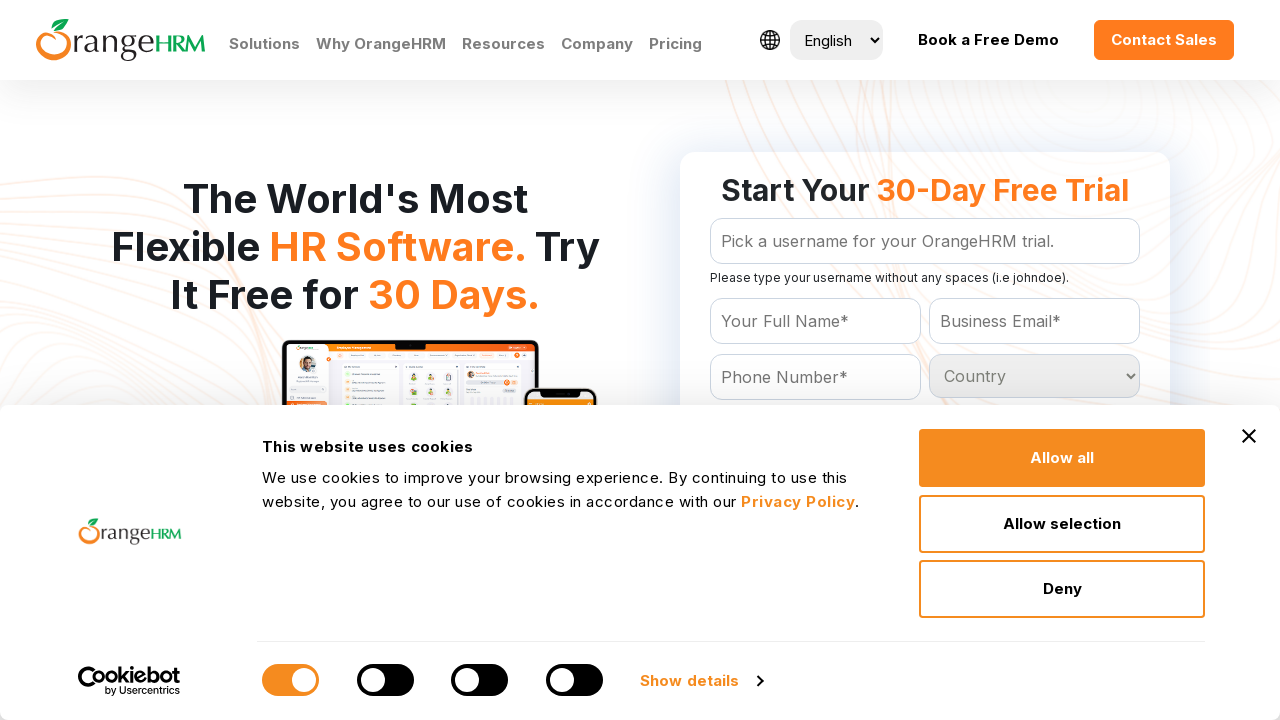

Retrieved option at index 120
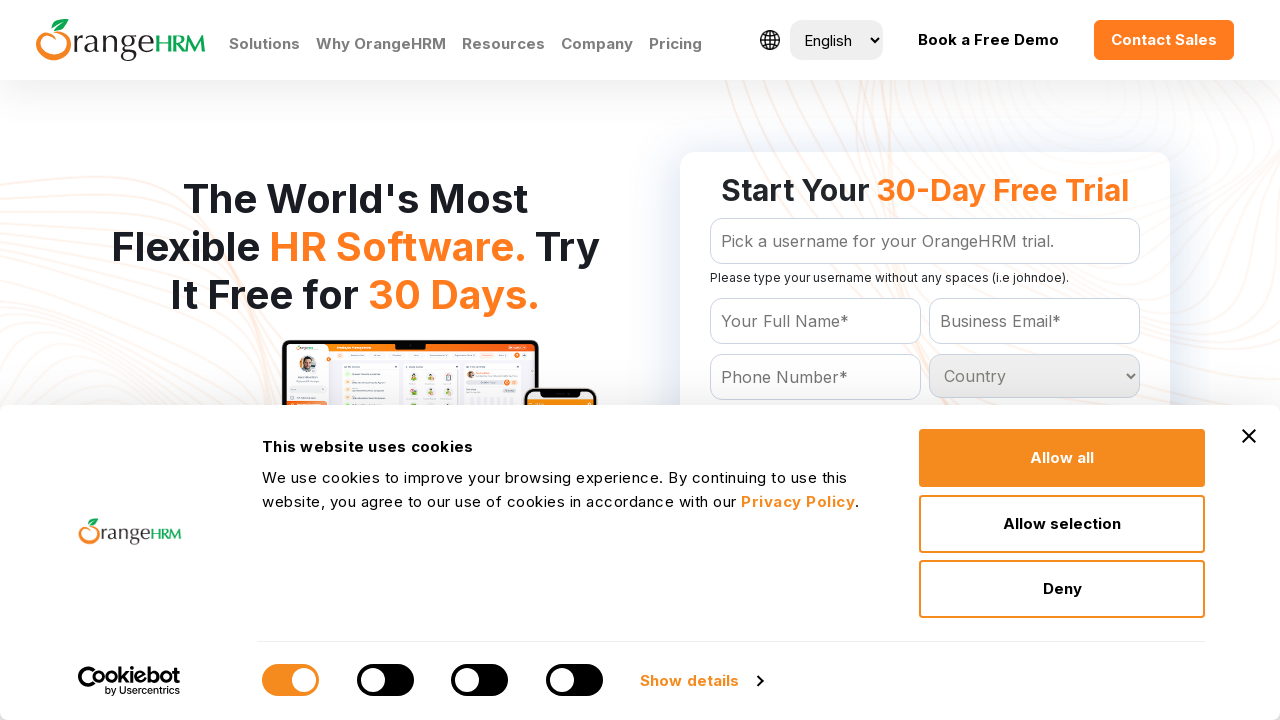

Retrieved option at index 121
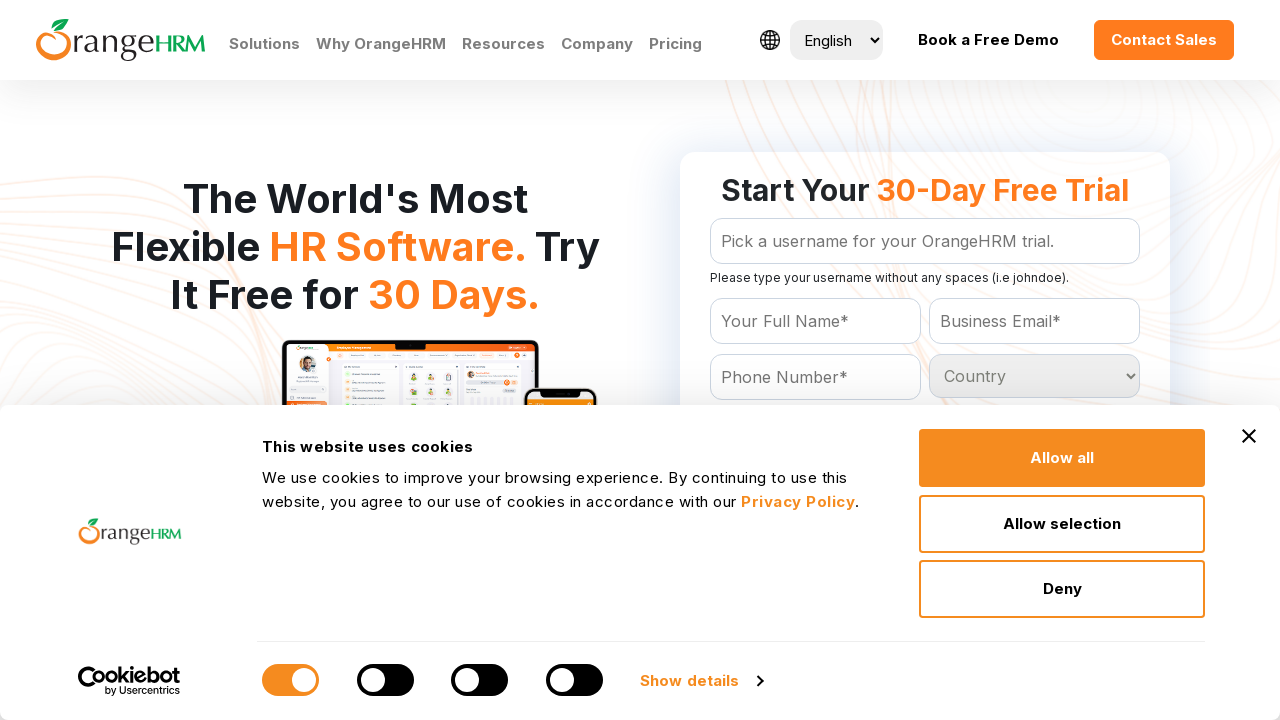

Retrieved option at index 122
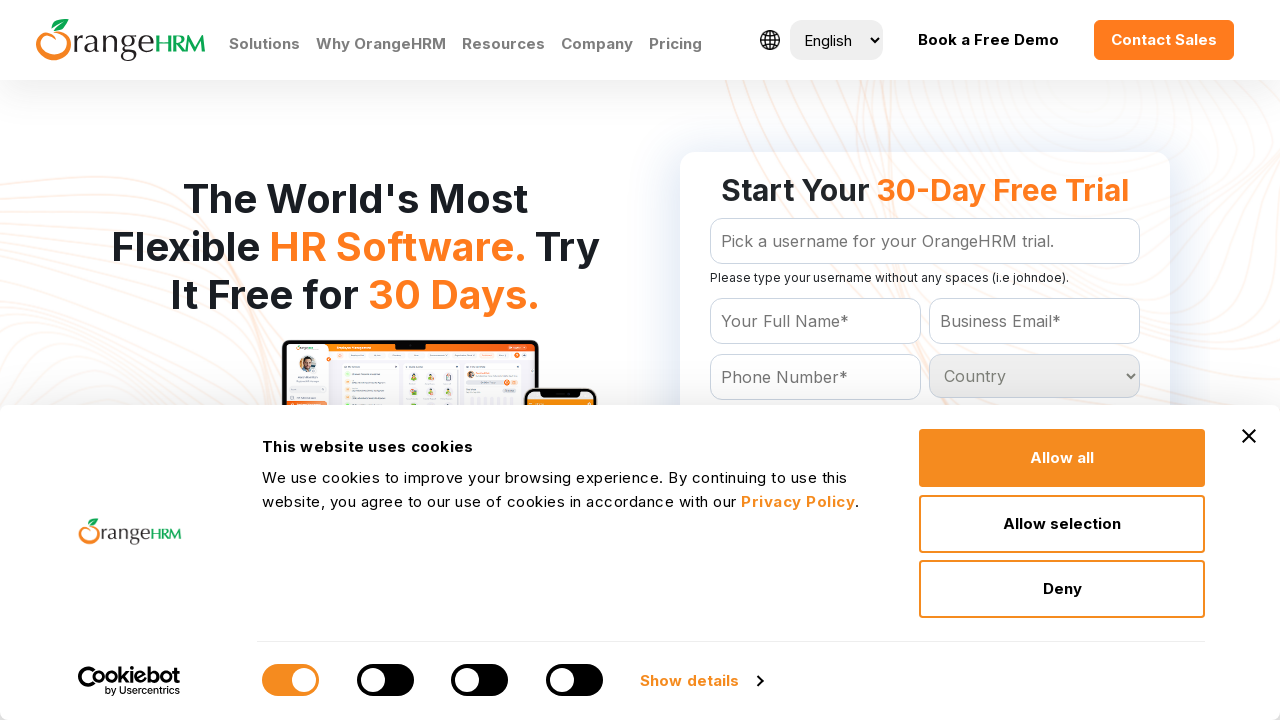

Retrieved option at index 123
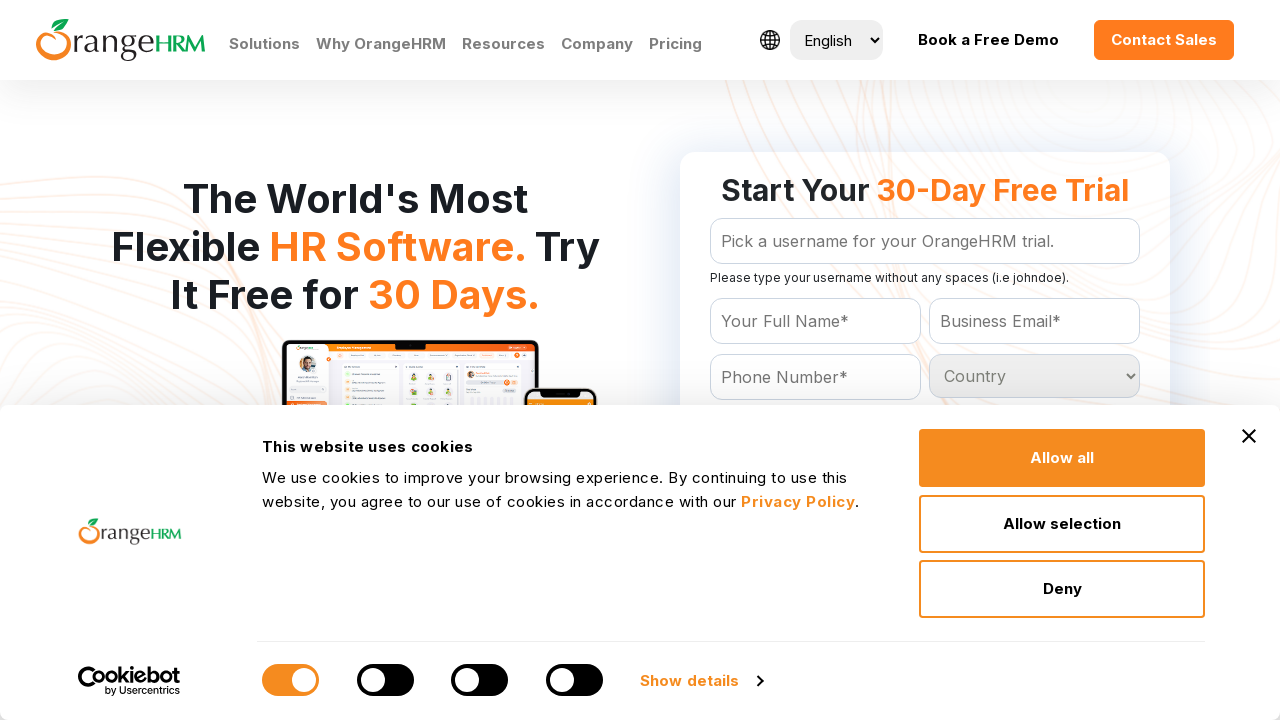

Retrieved option at index 124
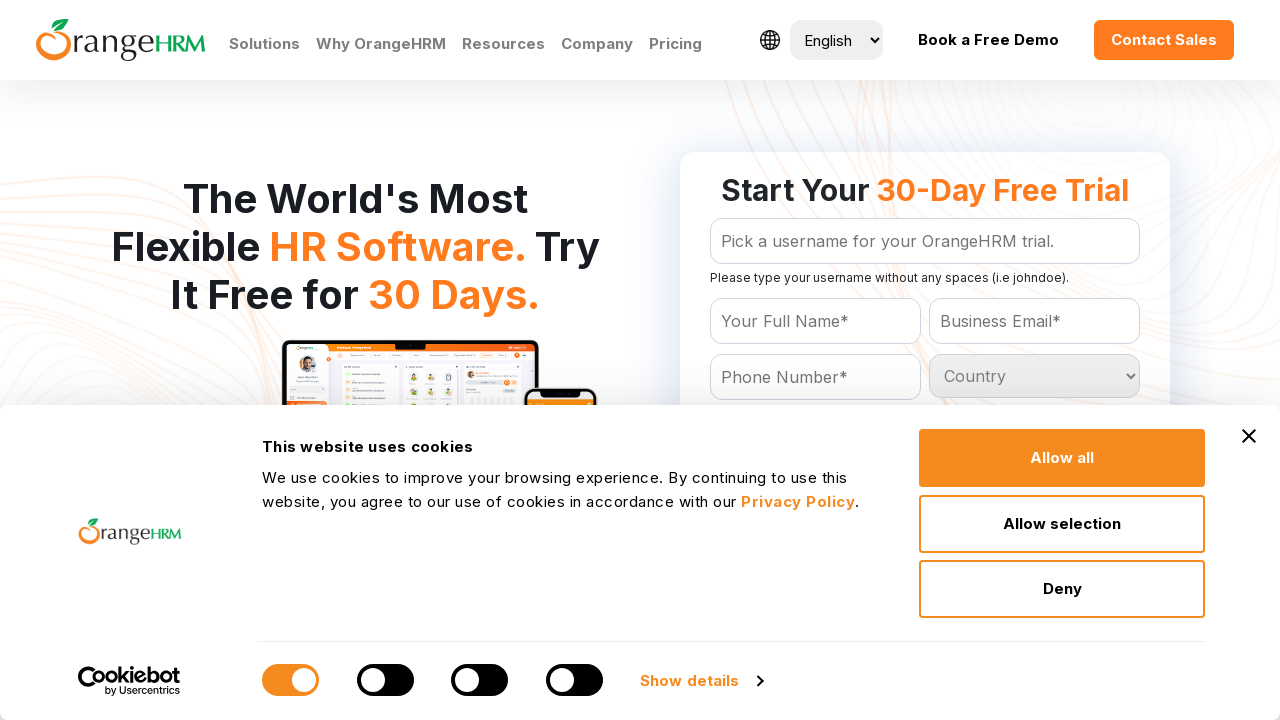

Retrieved option at index 125
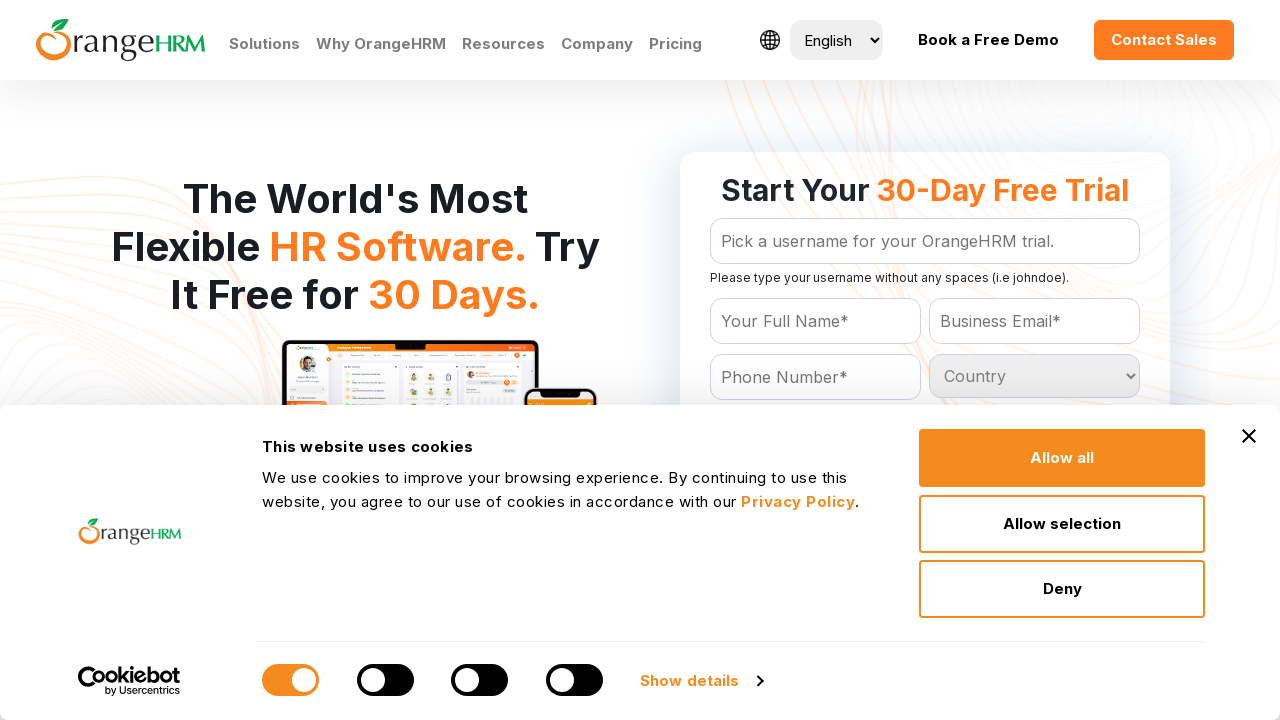

Retrieved option at index 126
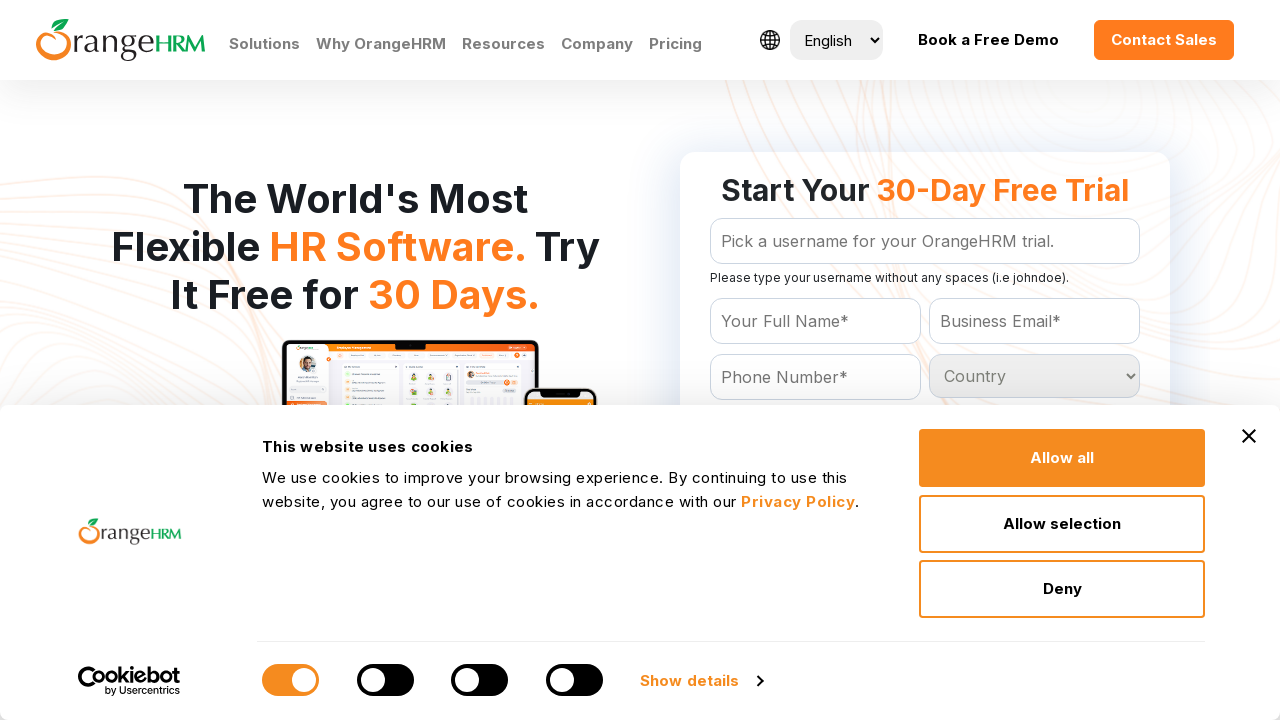

Retrieved option at index 127
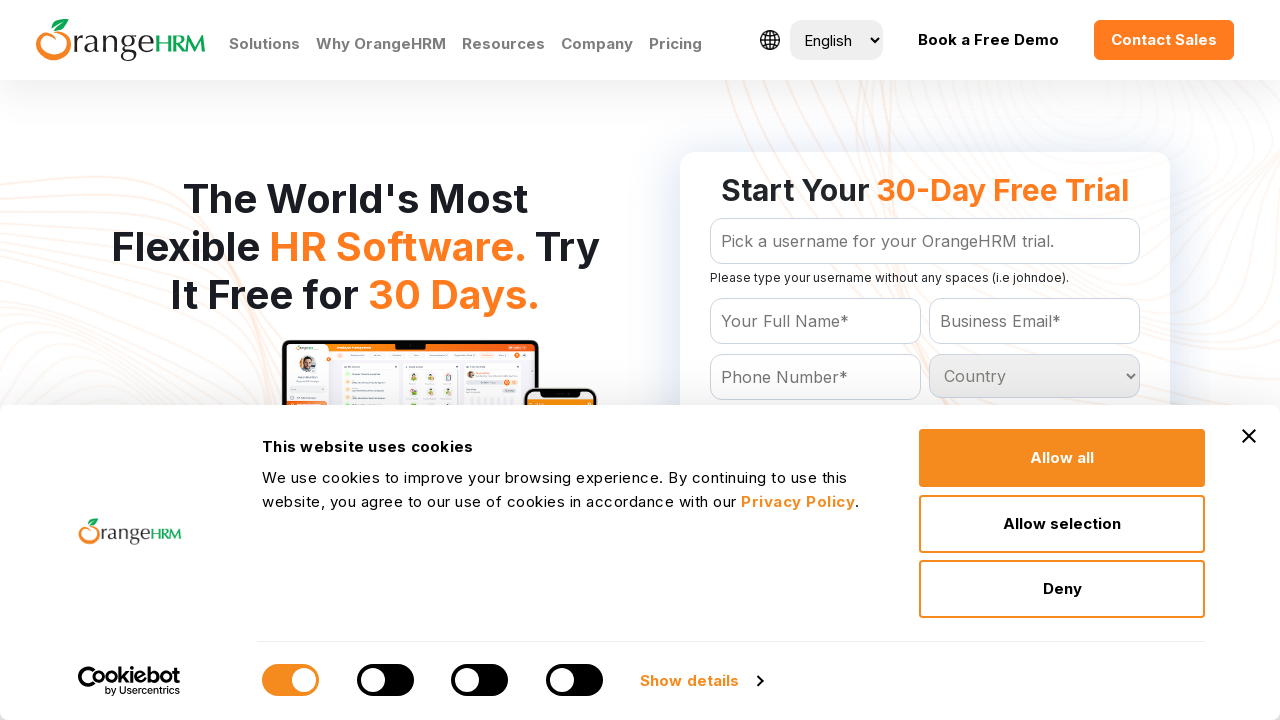

Retrieved option at index 128
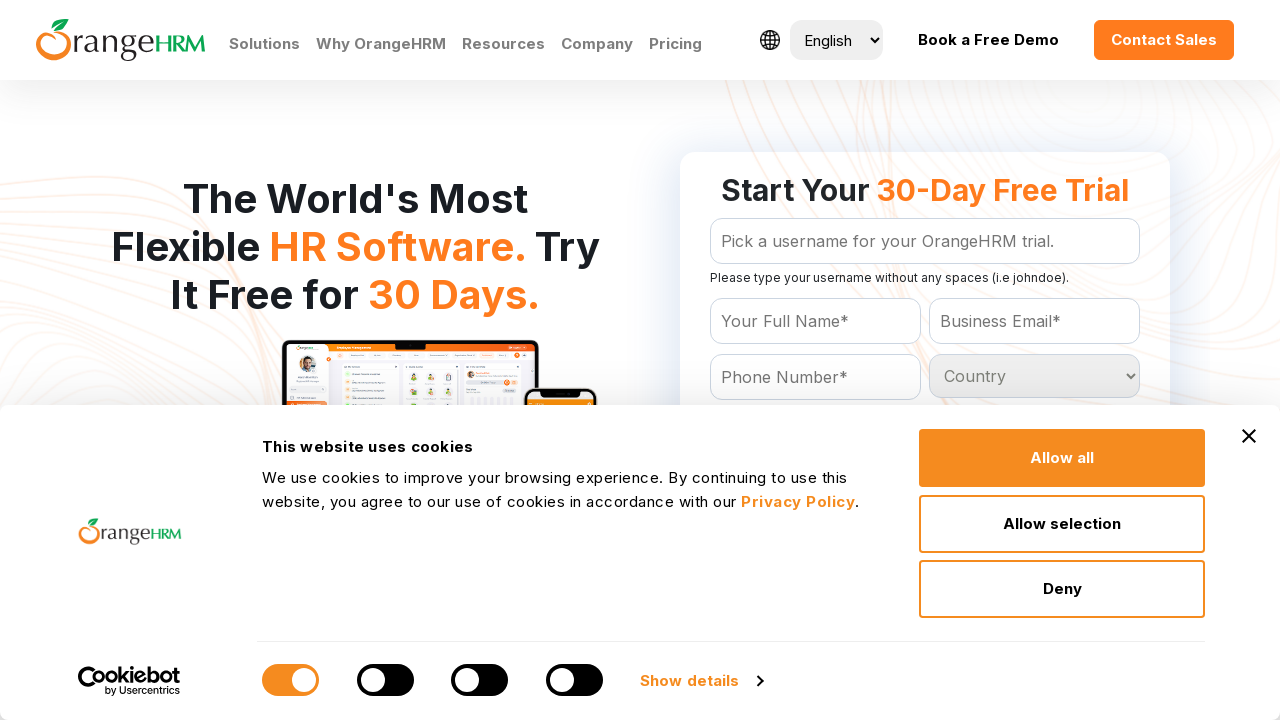

Retrieved option at index 129
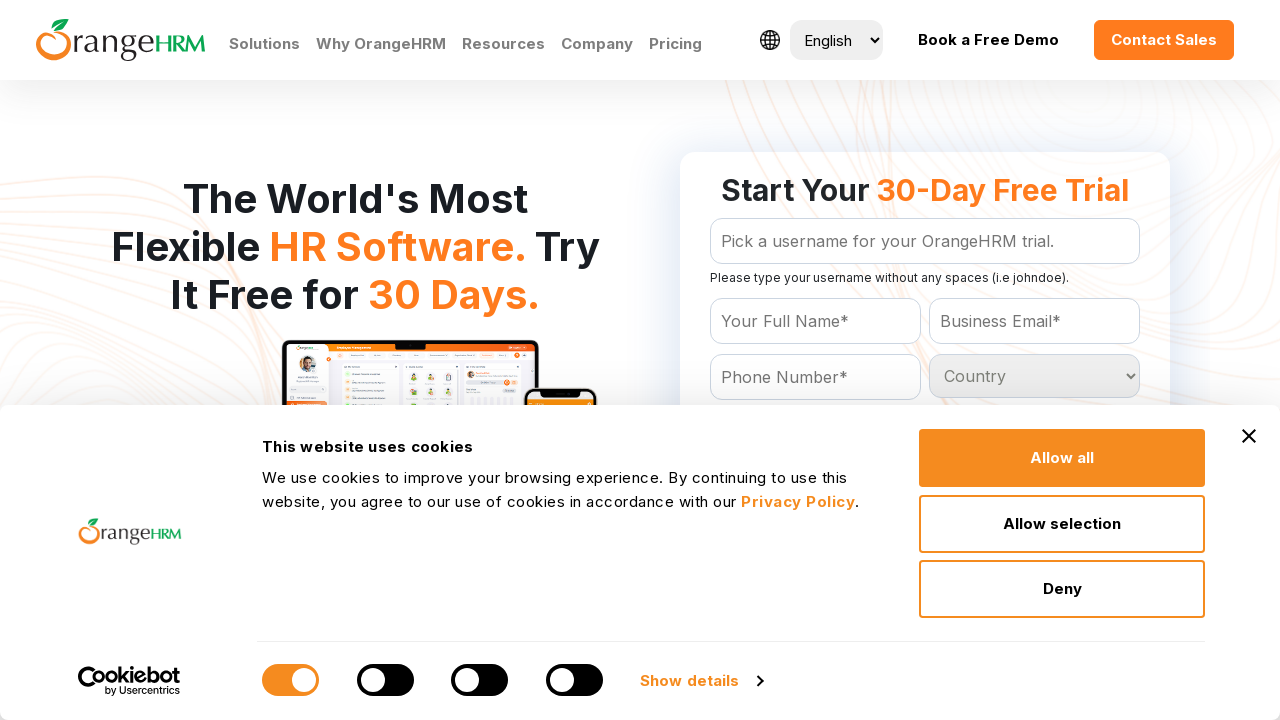

Retrieved option at index 130
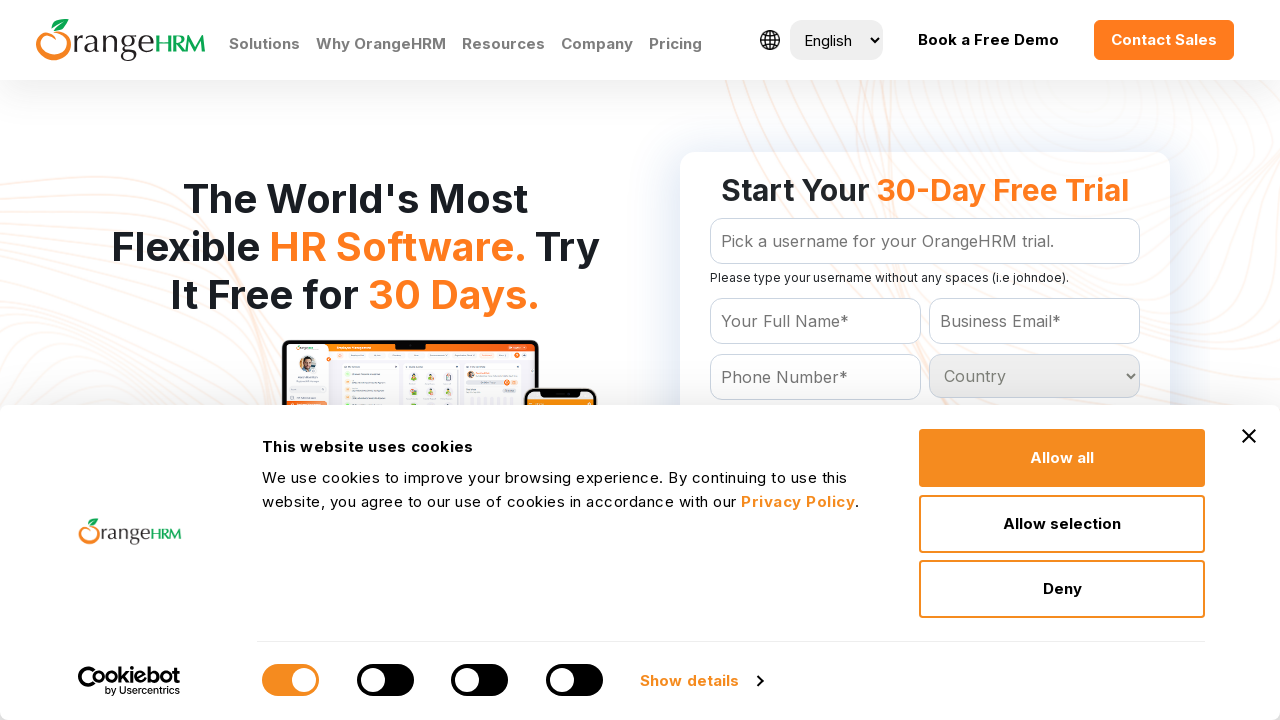

Retrieved option at index 131
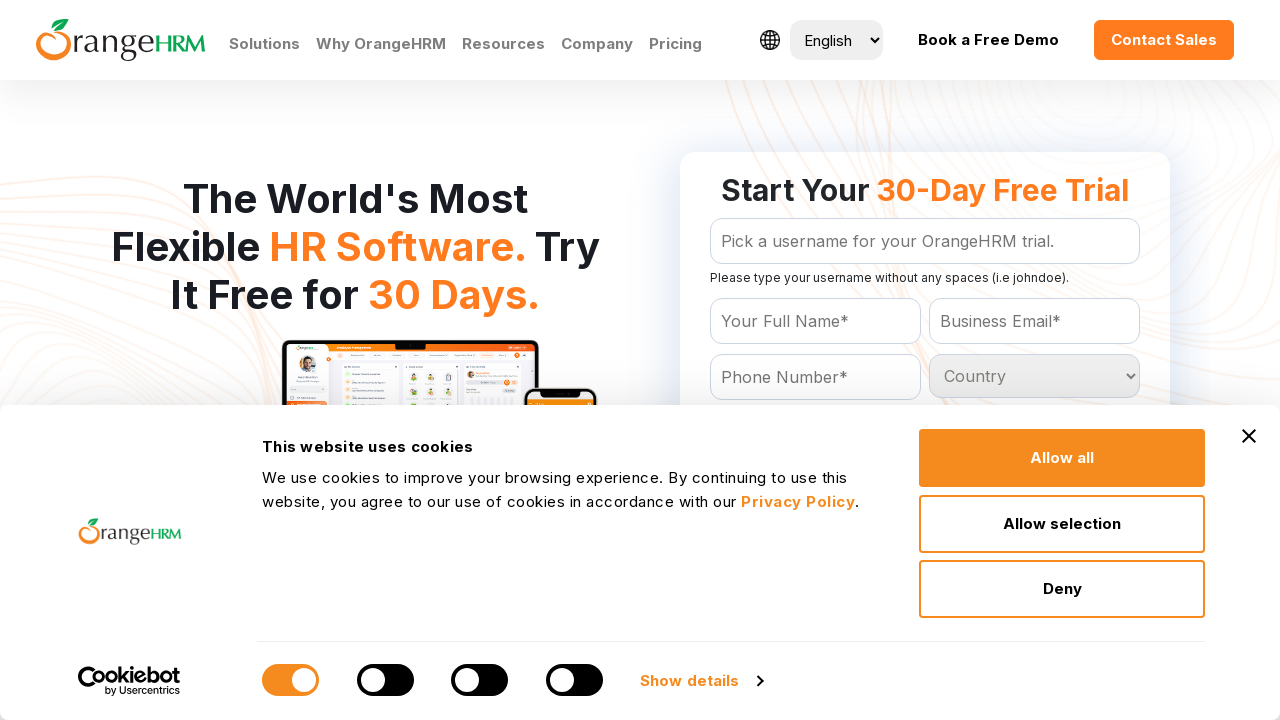

Retrieved option at index 132
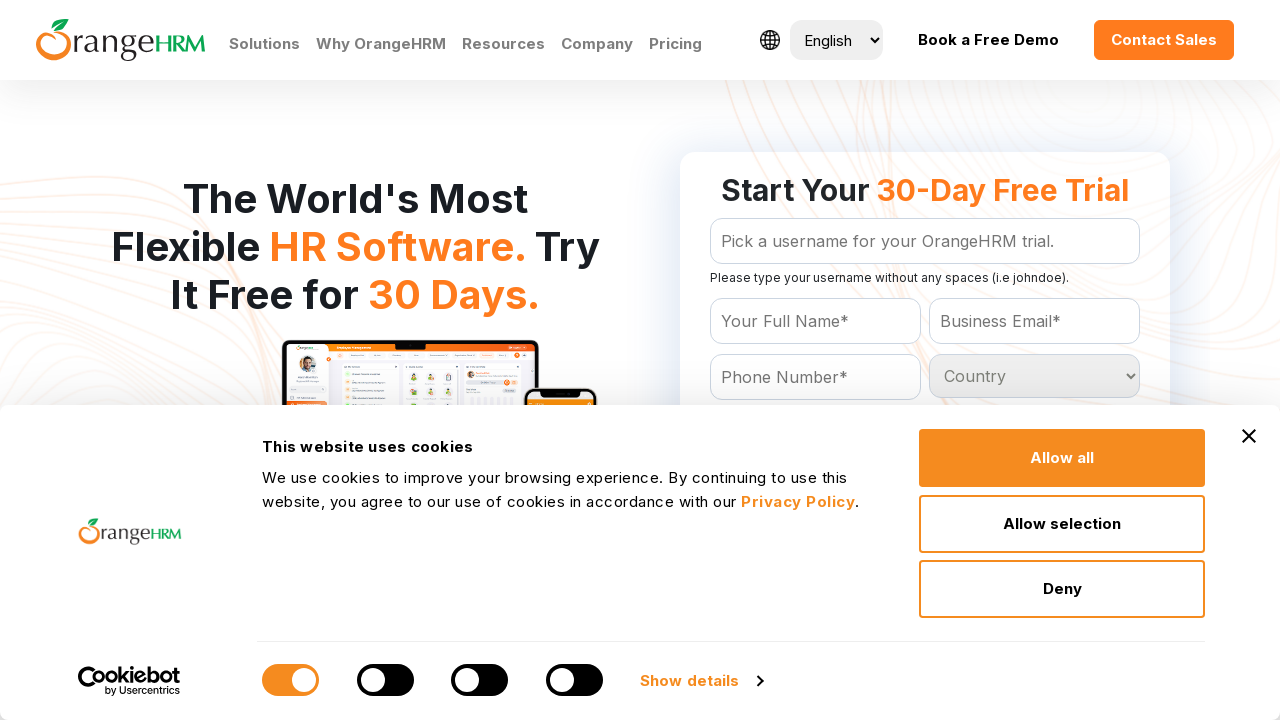

Retrieved option at index 133
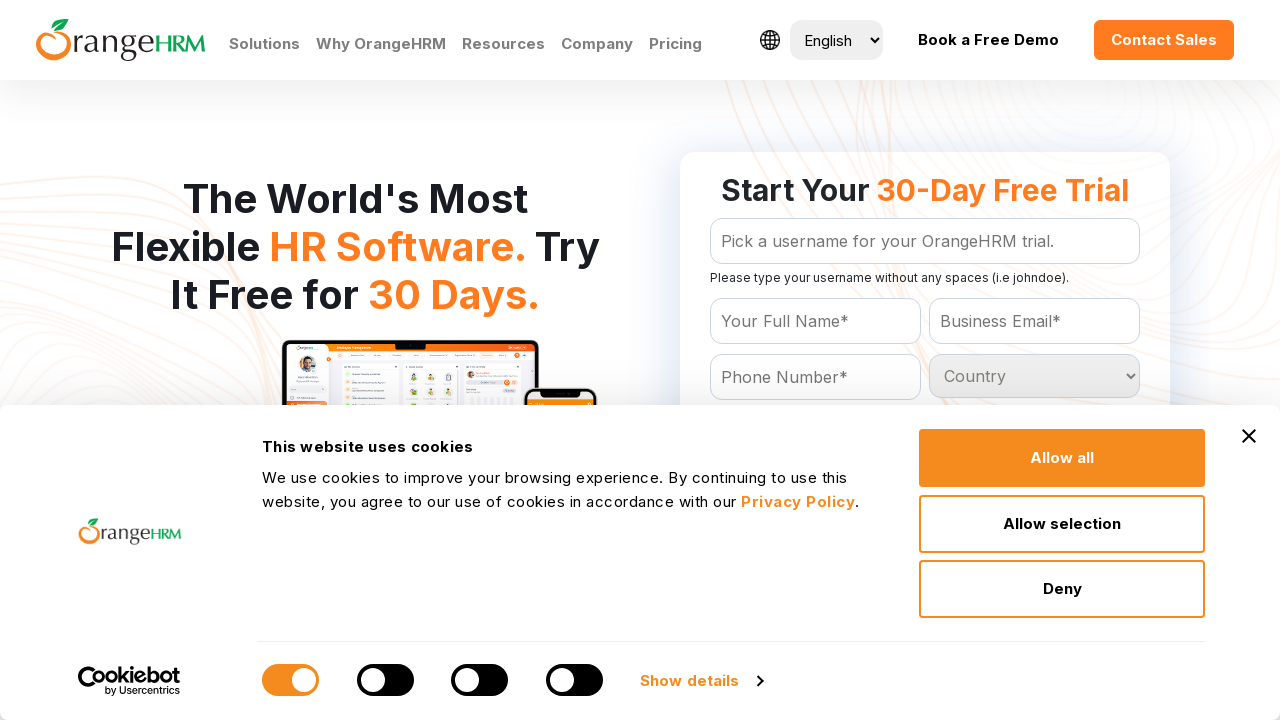

Retrieved option at index 134
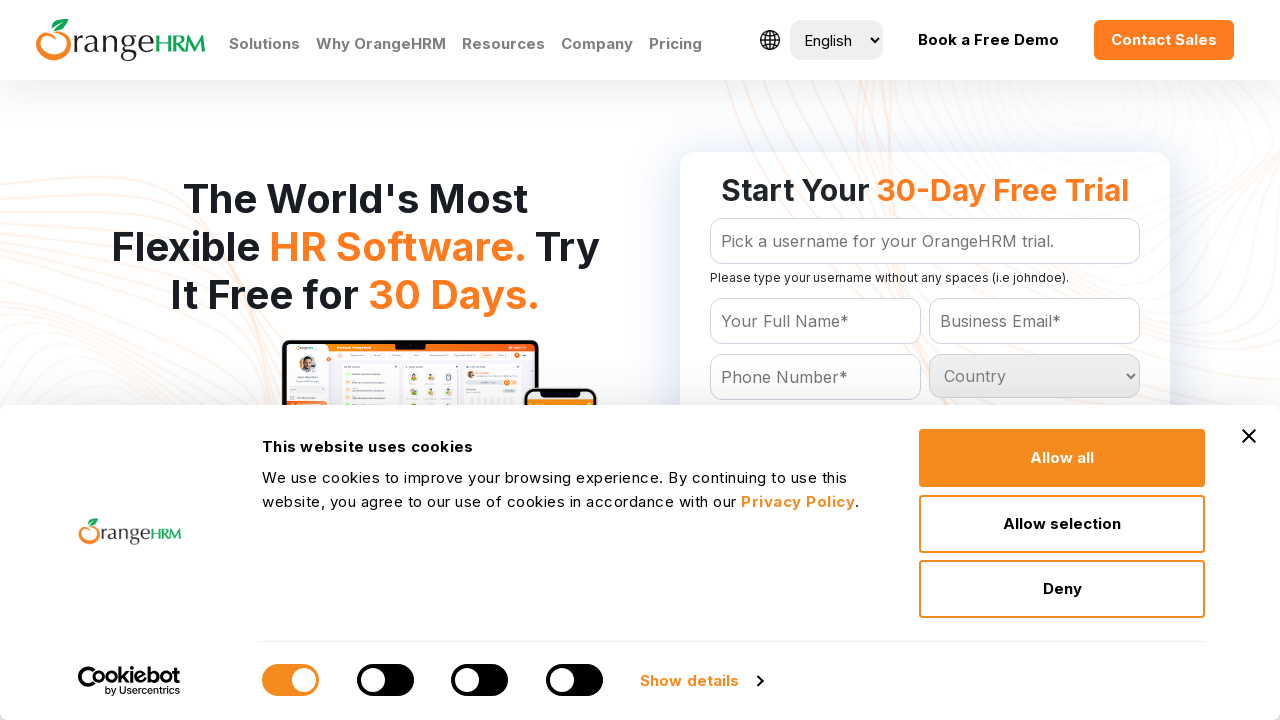

Retrieved option at index 135
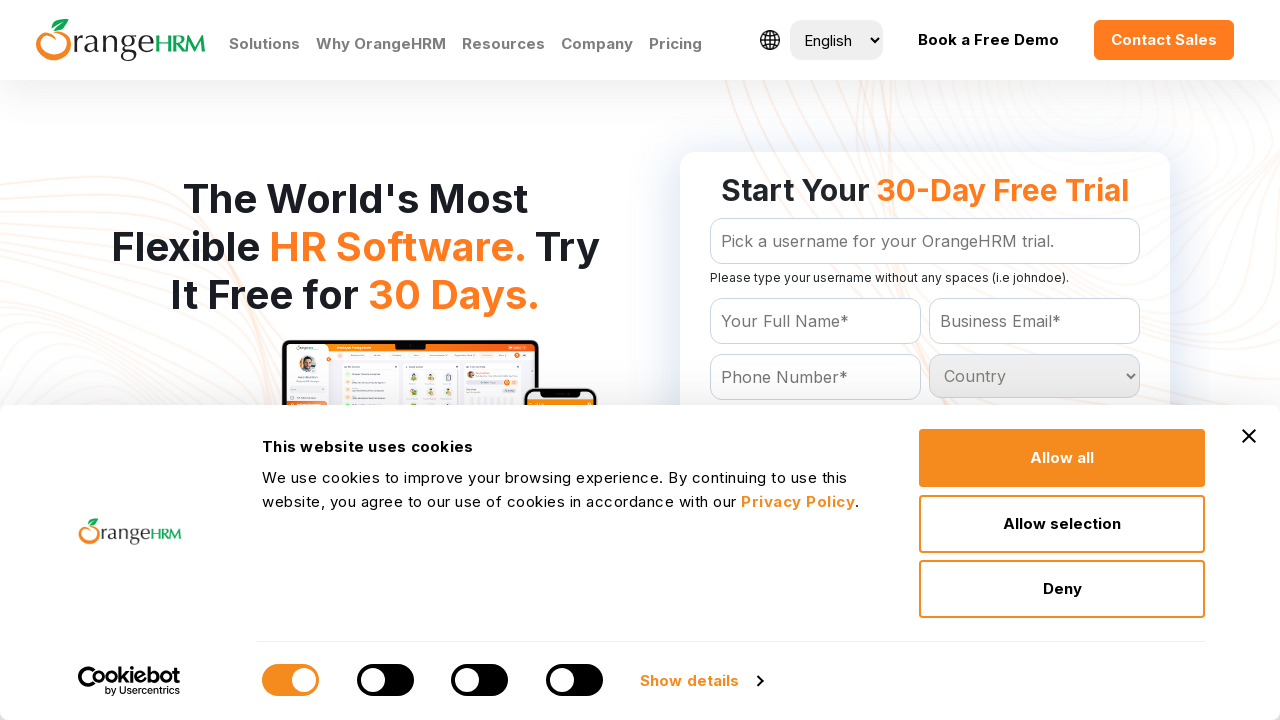

Retrieved option at index 136
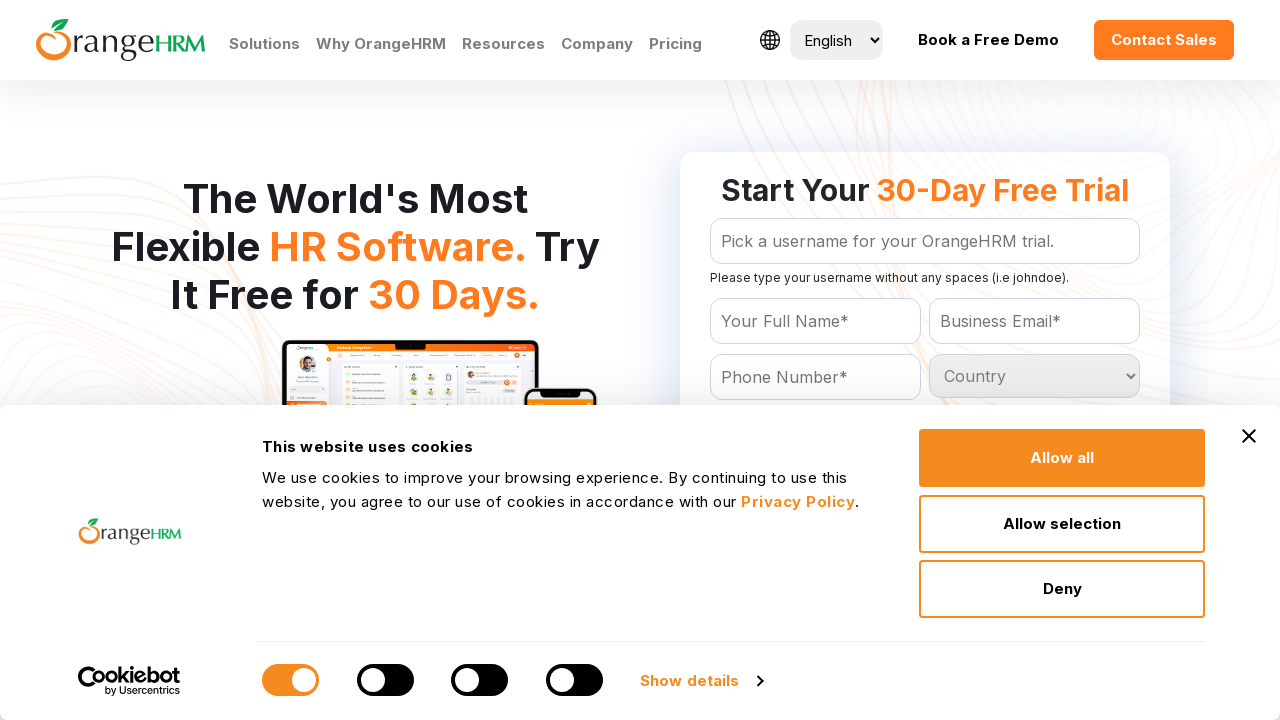

Retrieved option at index 137
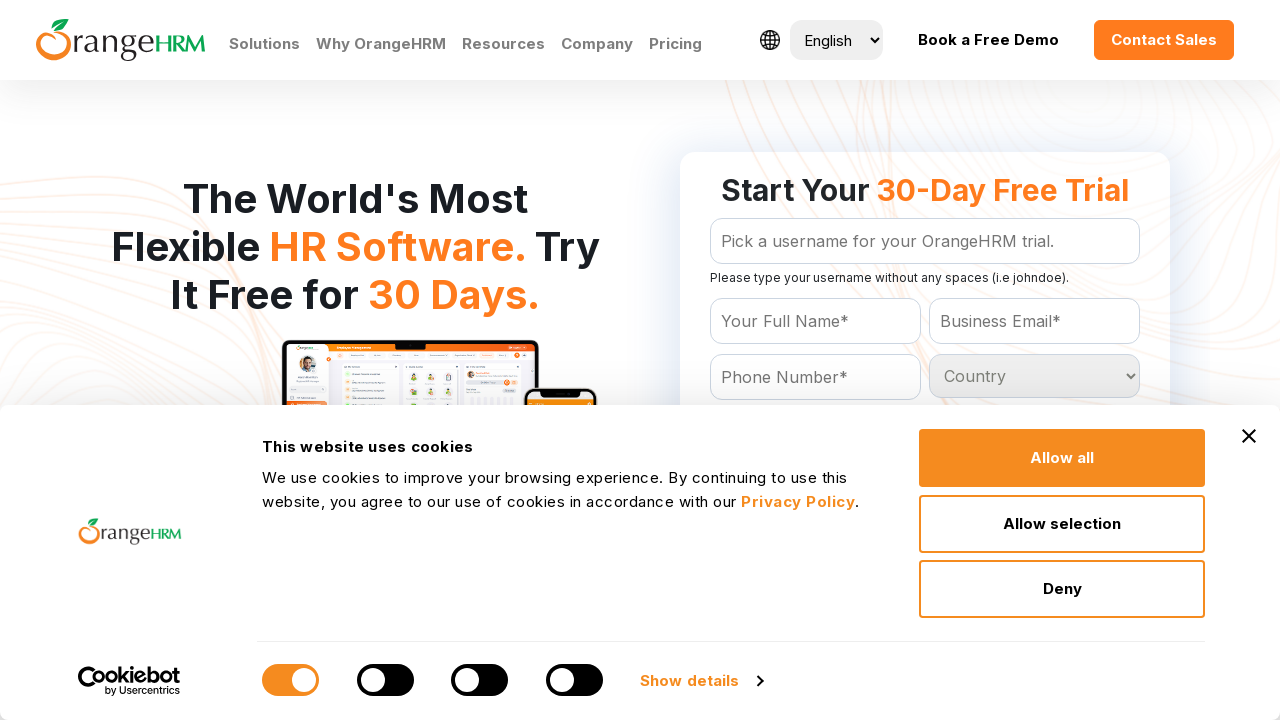

Retrieved option at index 138
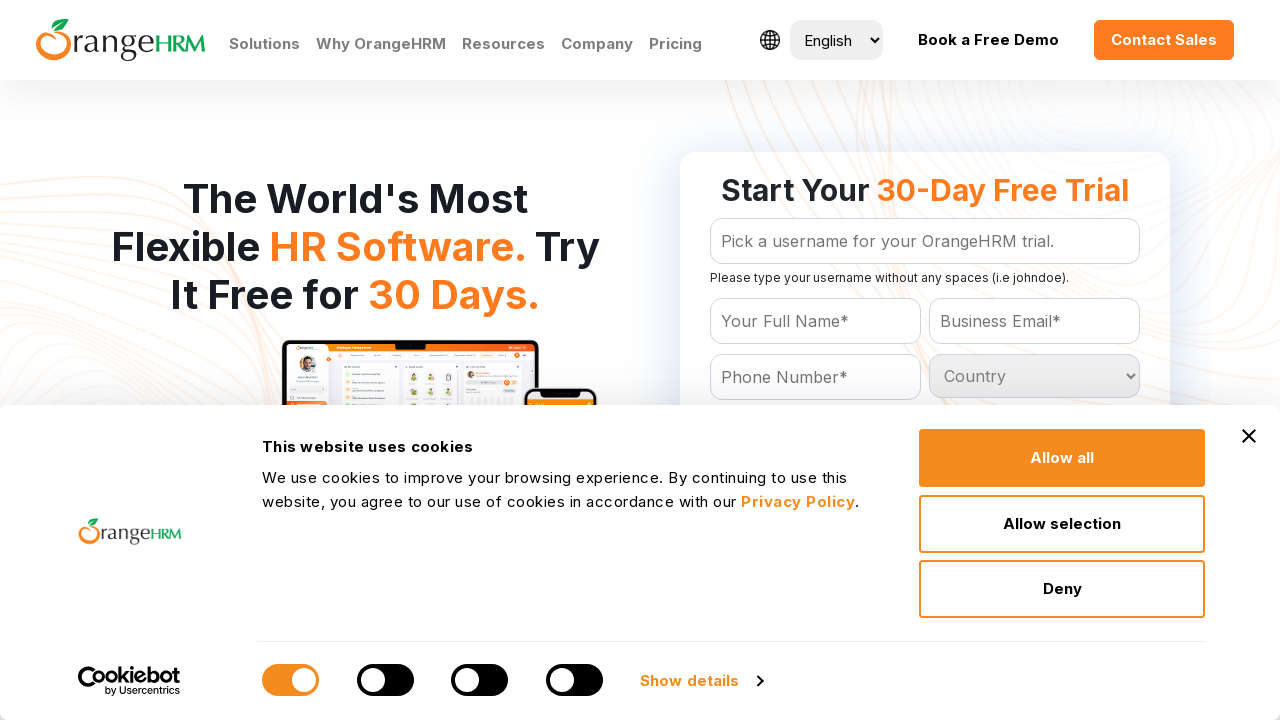

Retrieved option at index 139
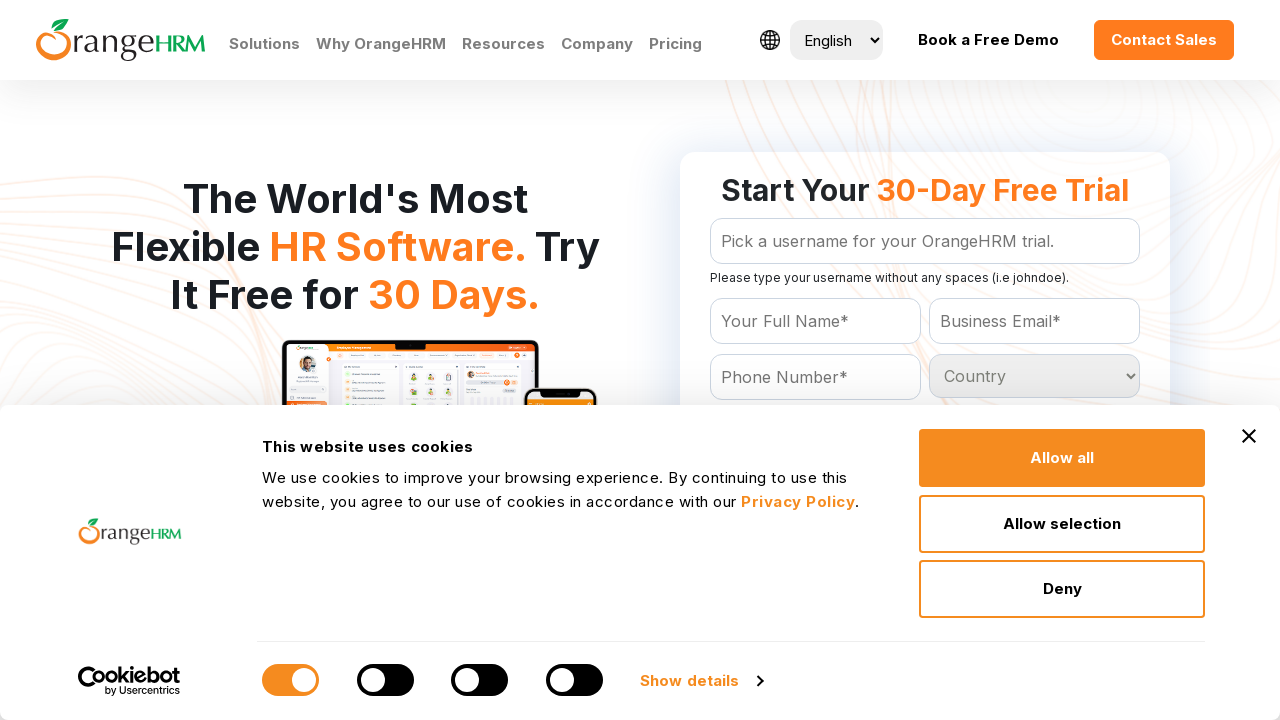

Retrieved option at index 140
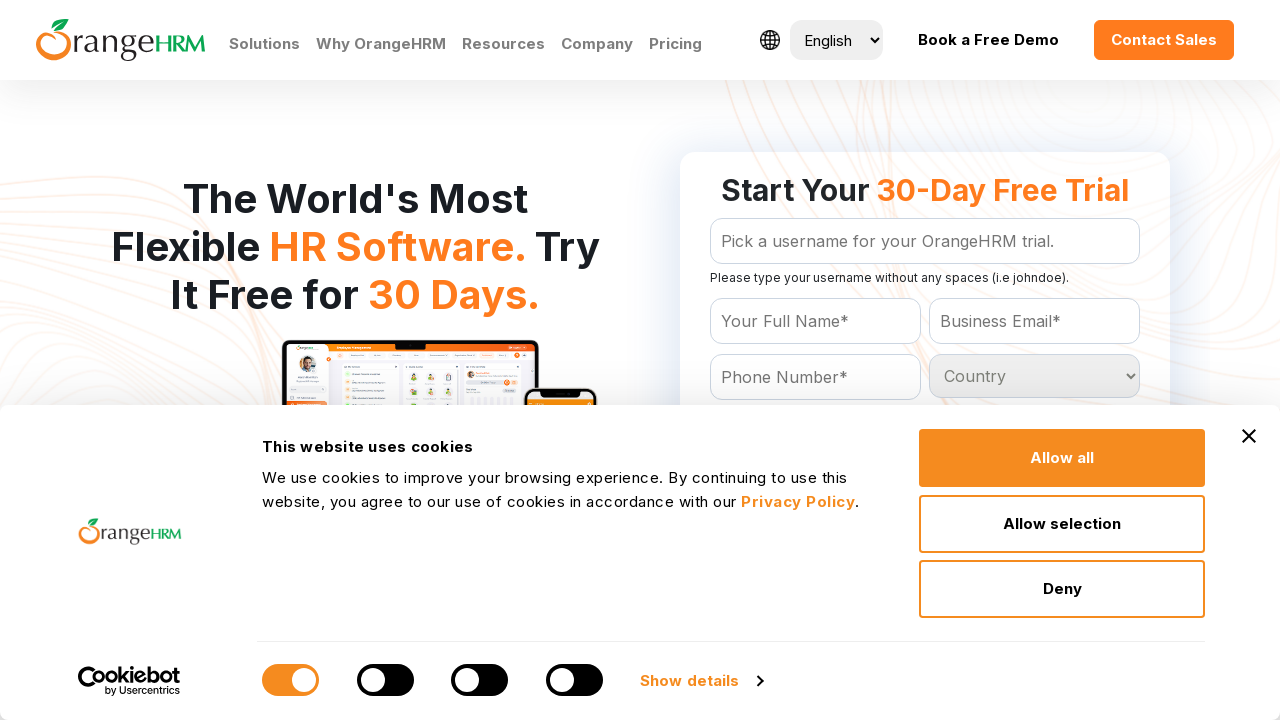

Retrieved option at index 141
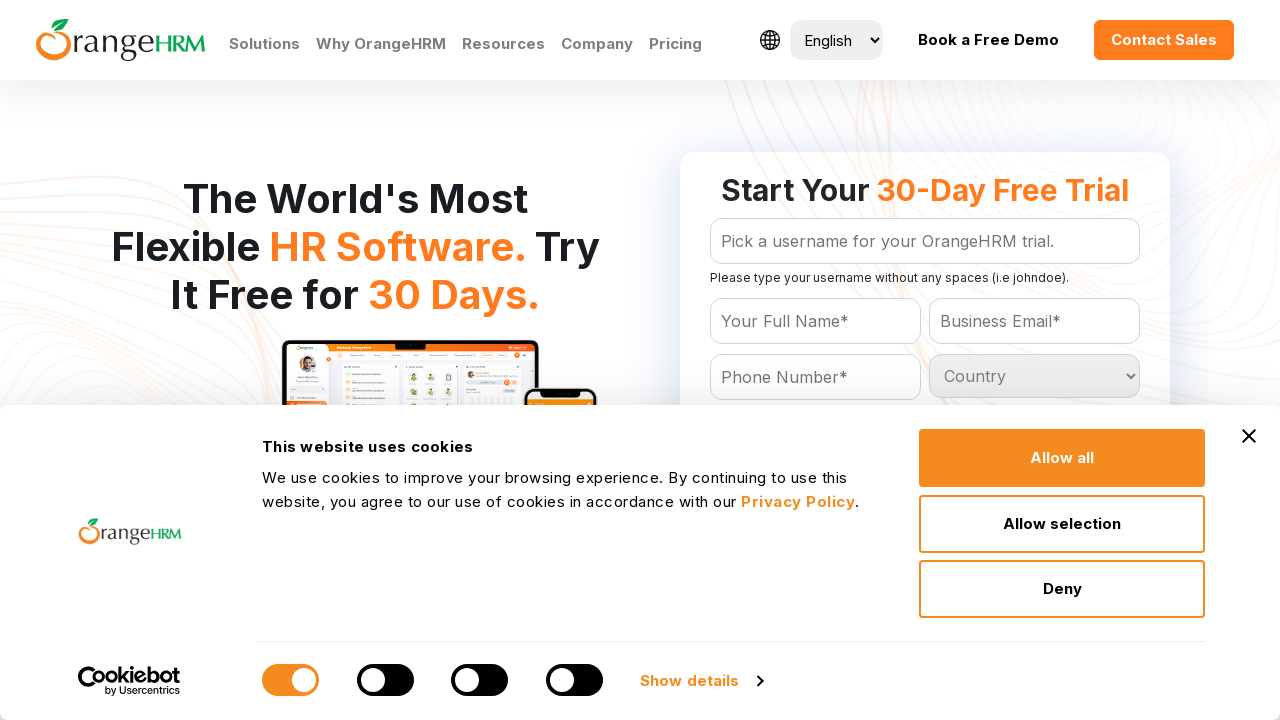

Retrieved option at index 142
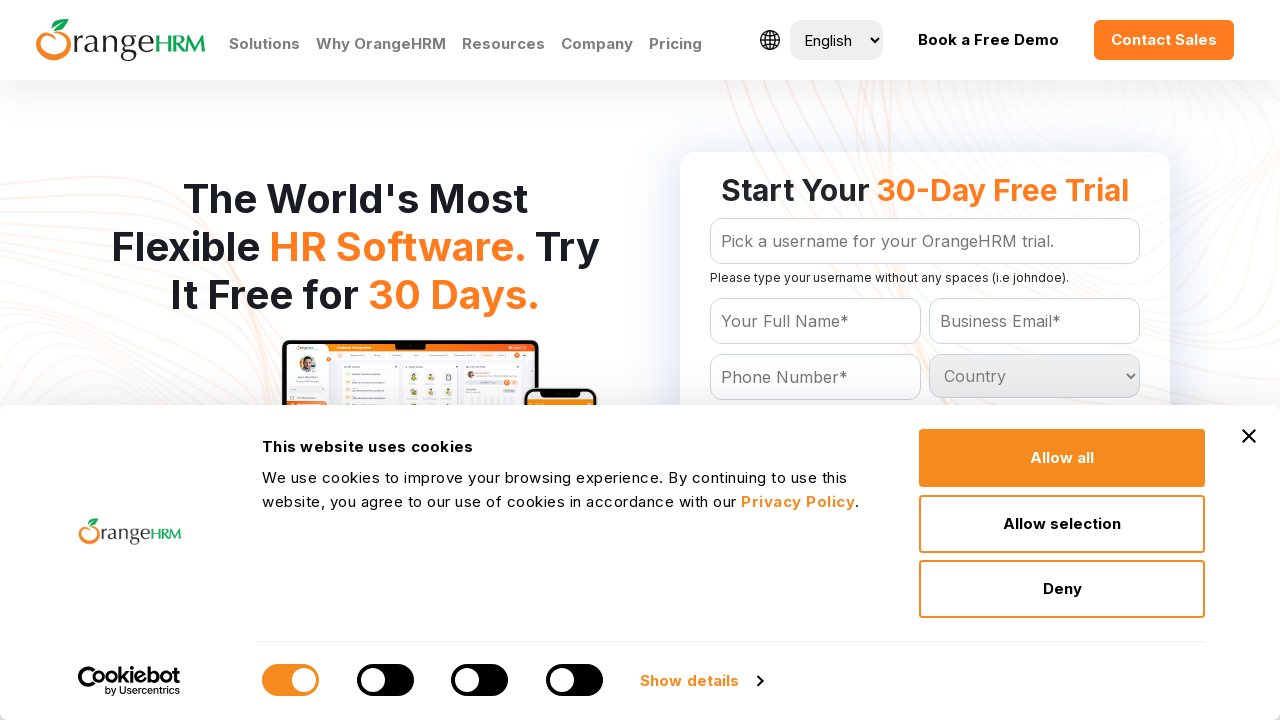

Retrieved option at index 143
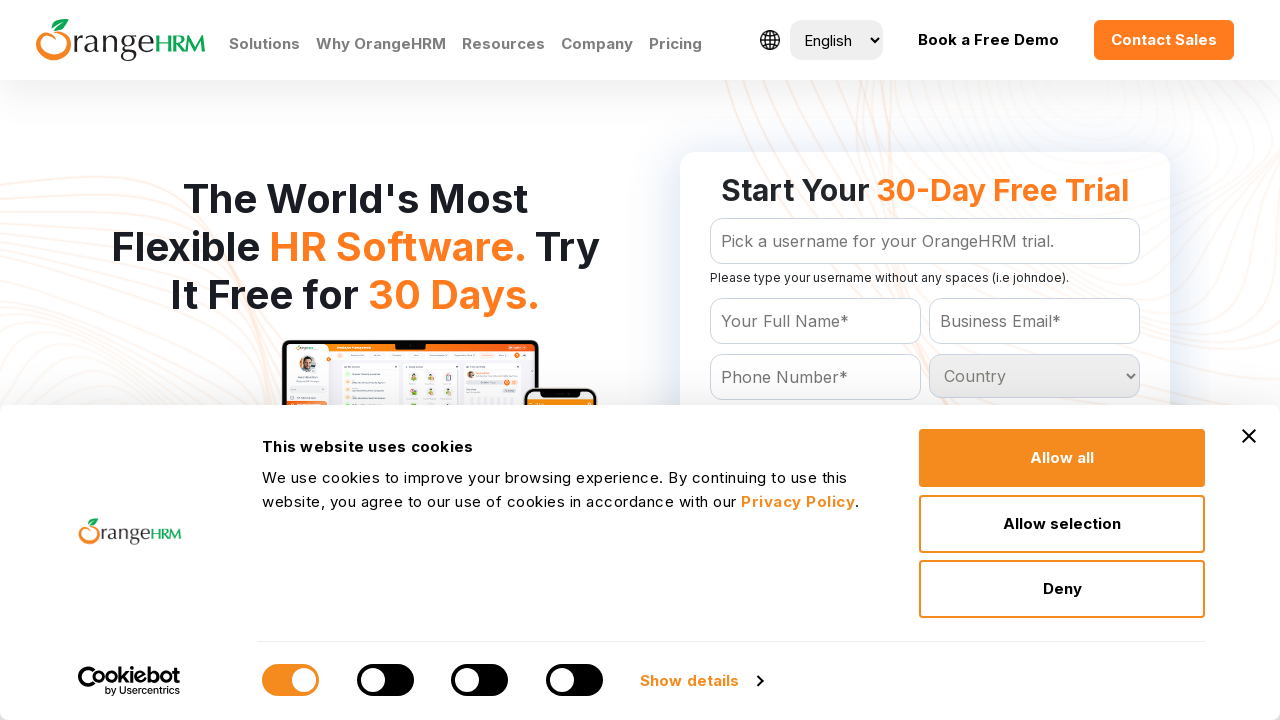

Retrieved option at index 144
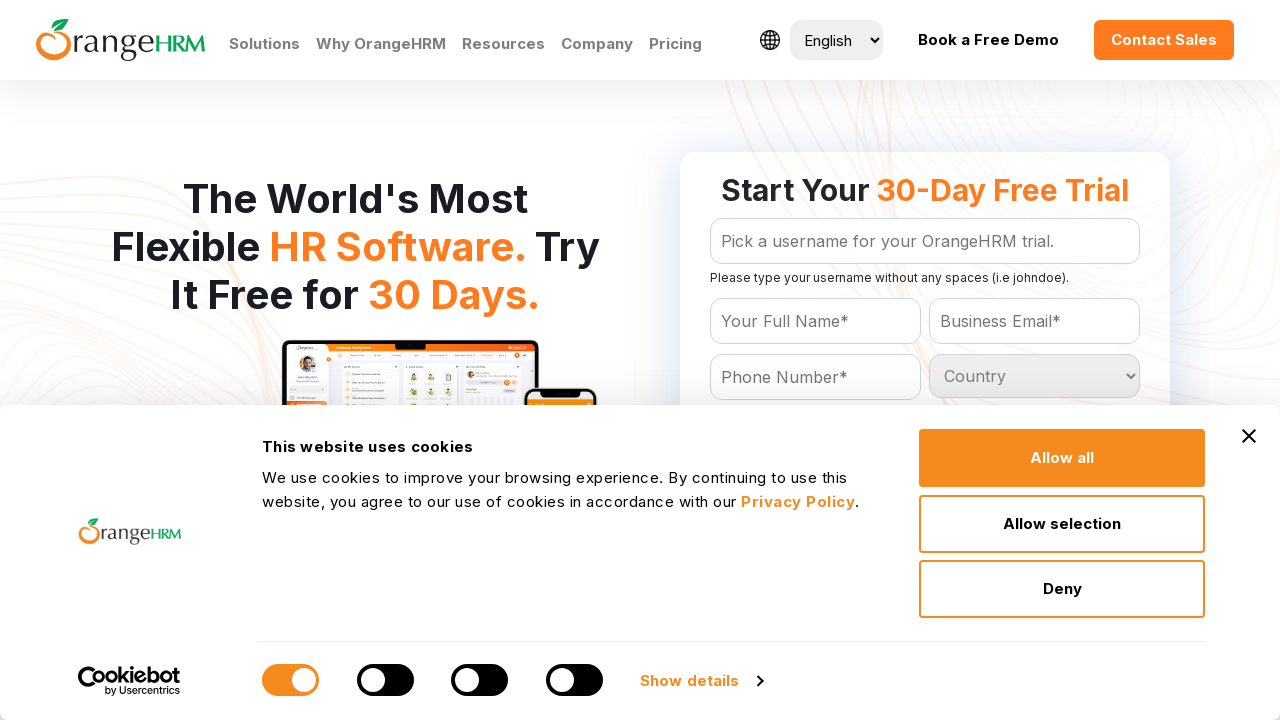

Retrieved option at index 145
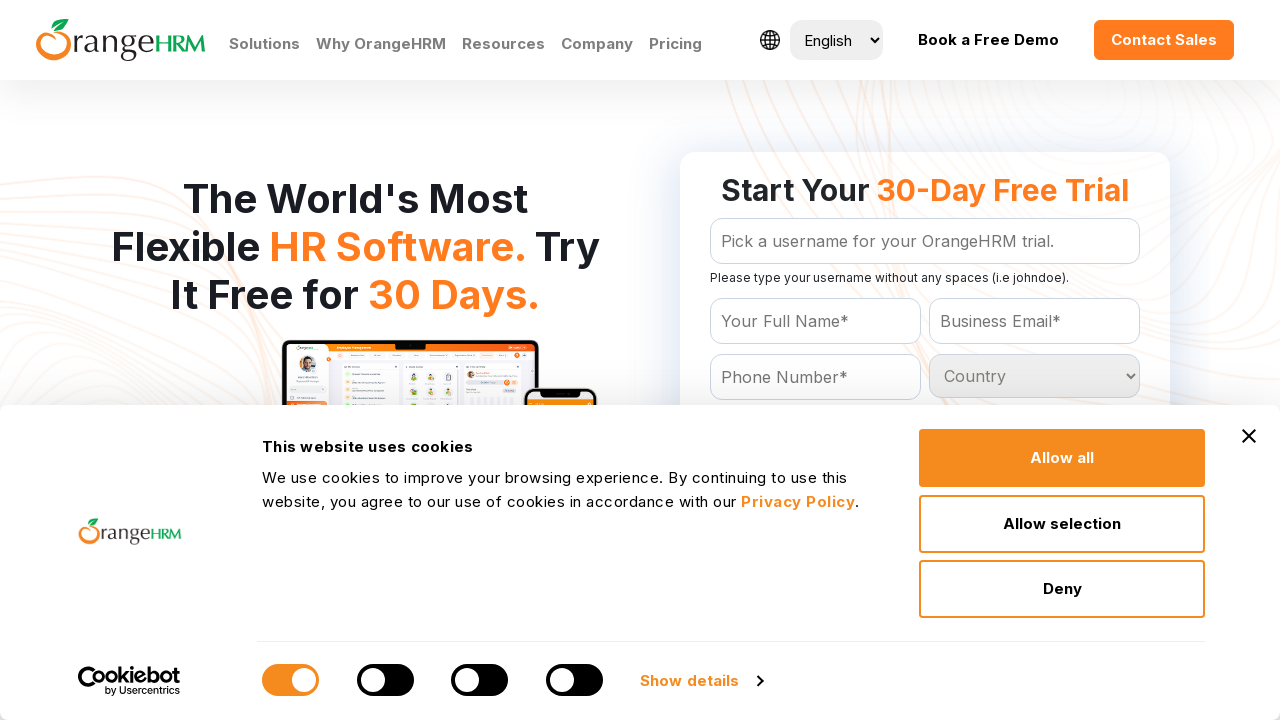

Retrieved option at index 146
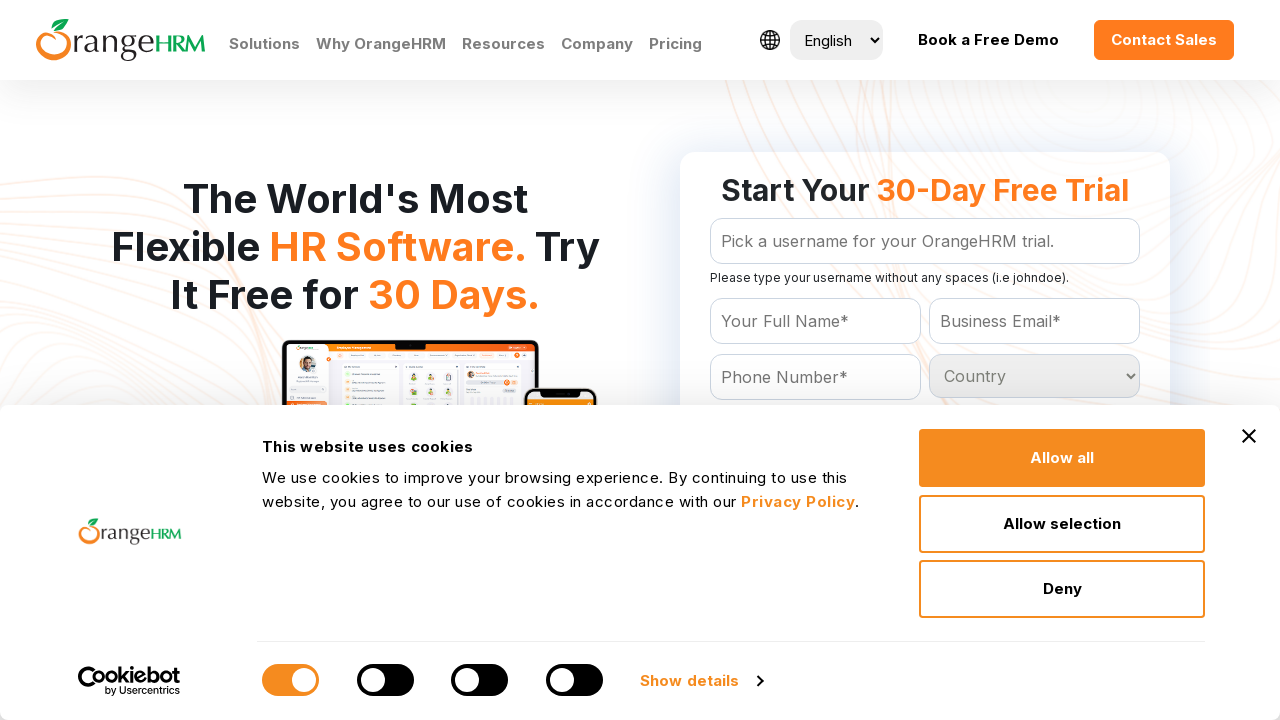

Retrieved option at index 147
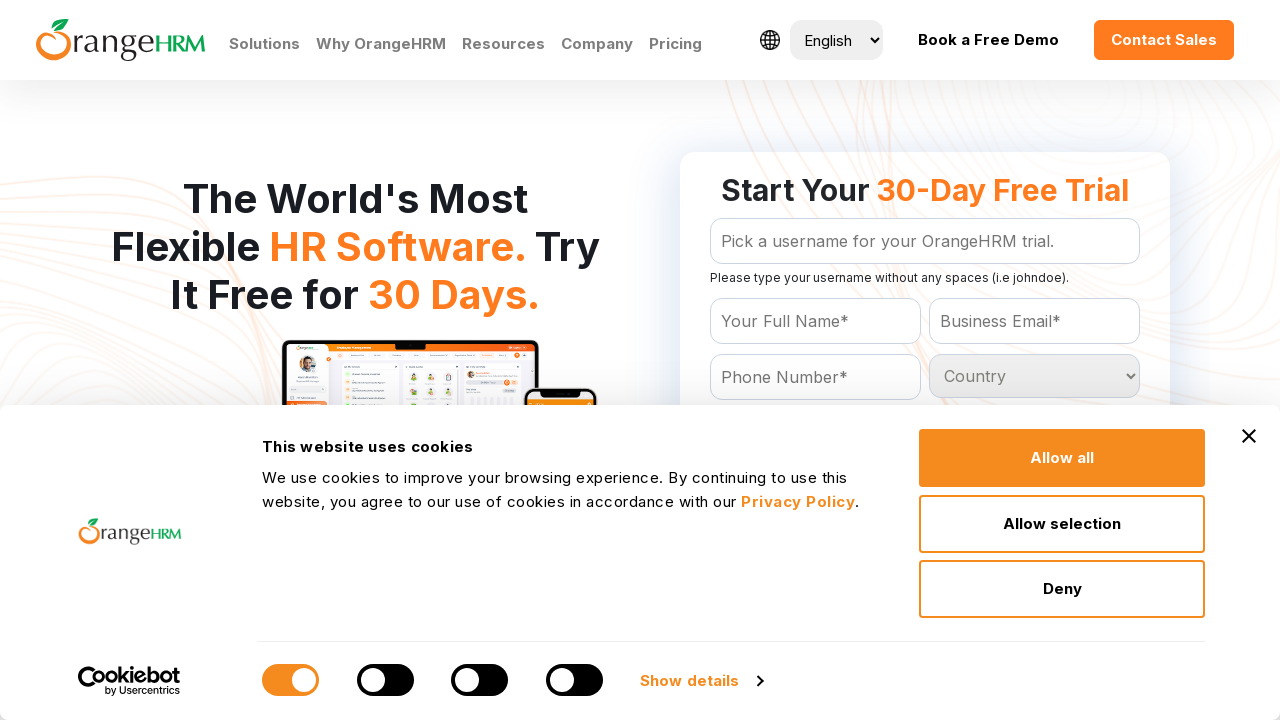

Retrieved option at index 148
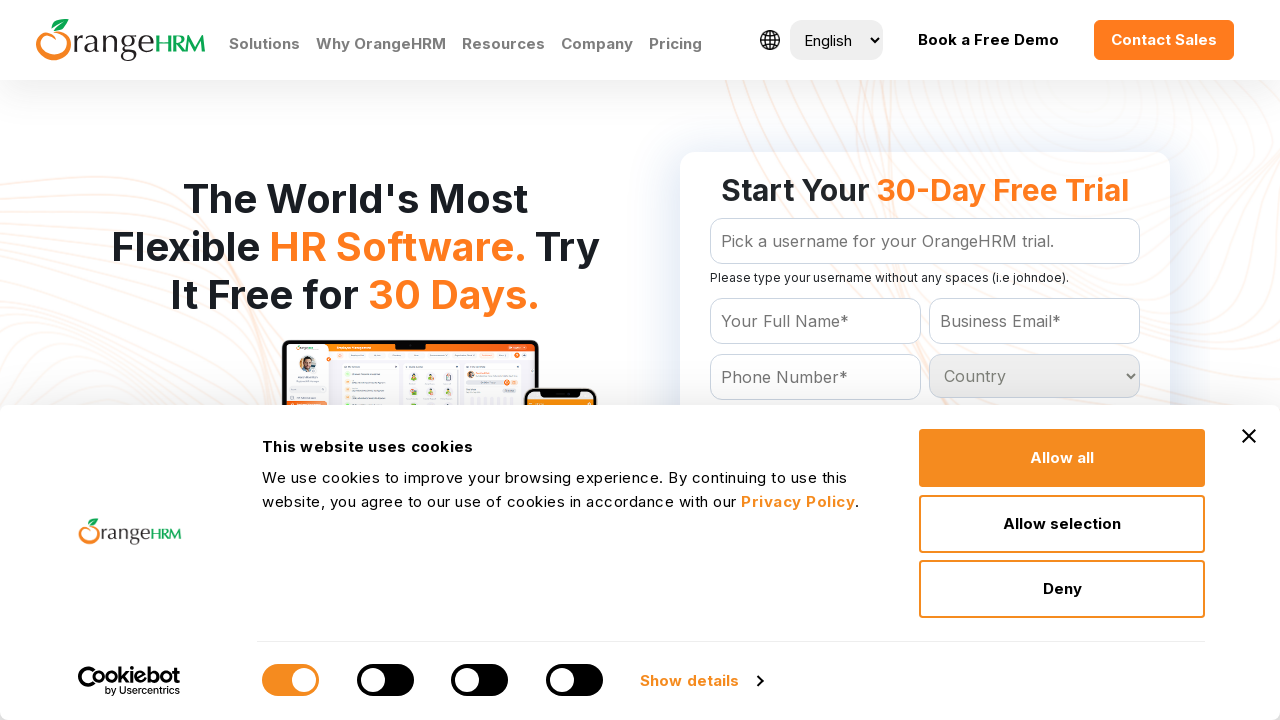

Retrieved option at index 149
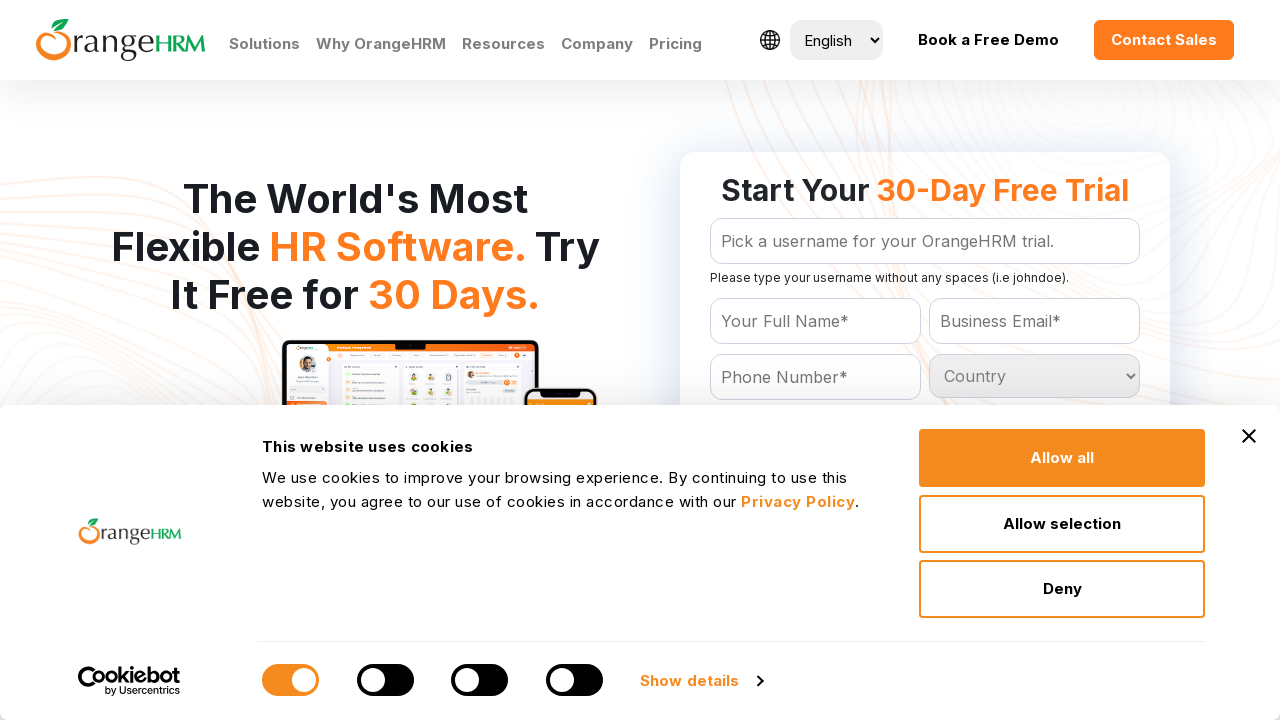

Retrieved option at index 150
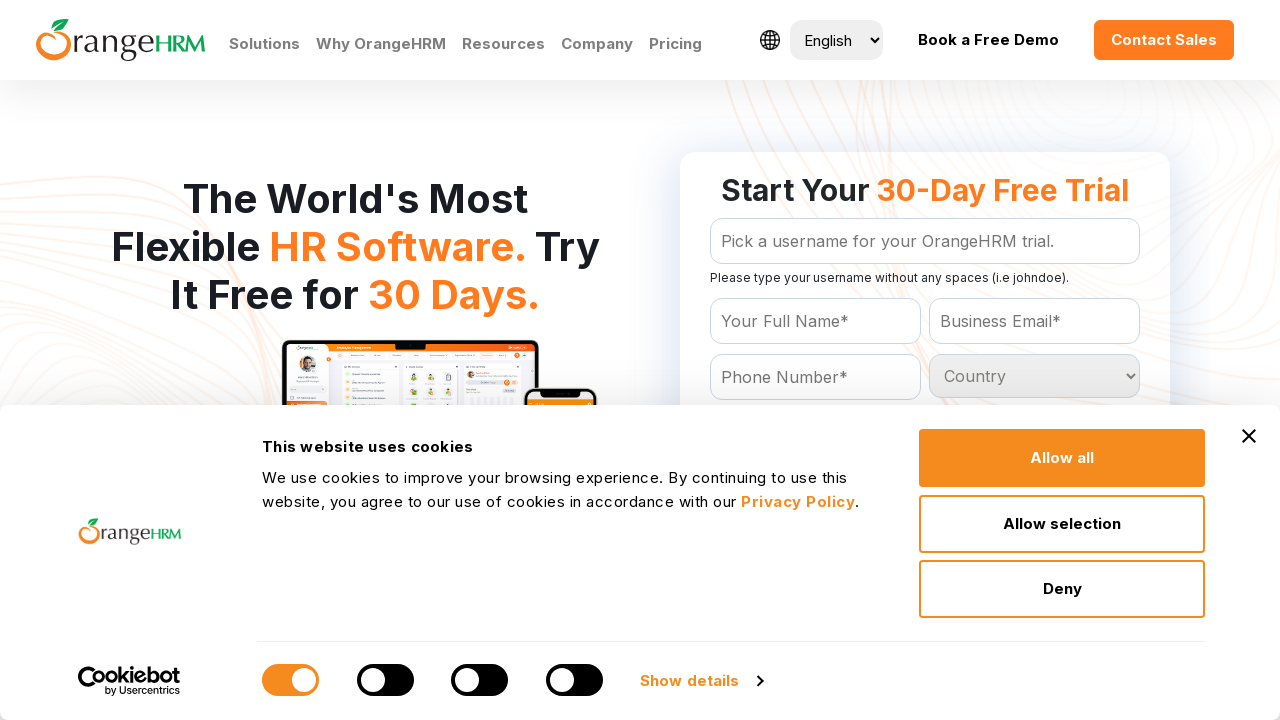

Retrieved option at index 151
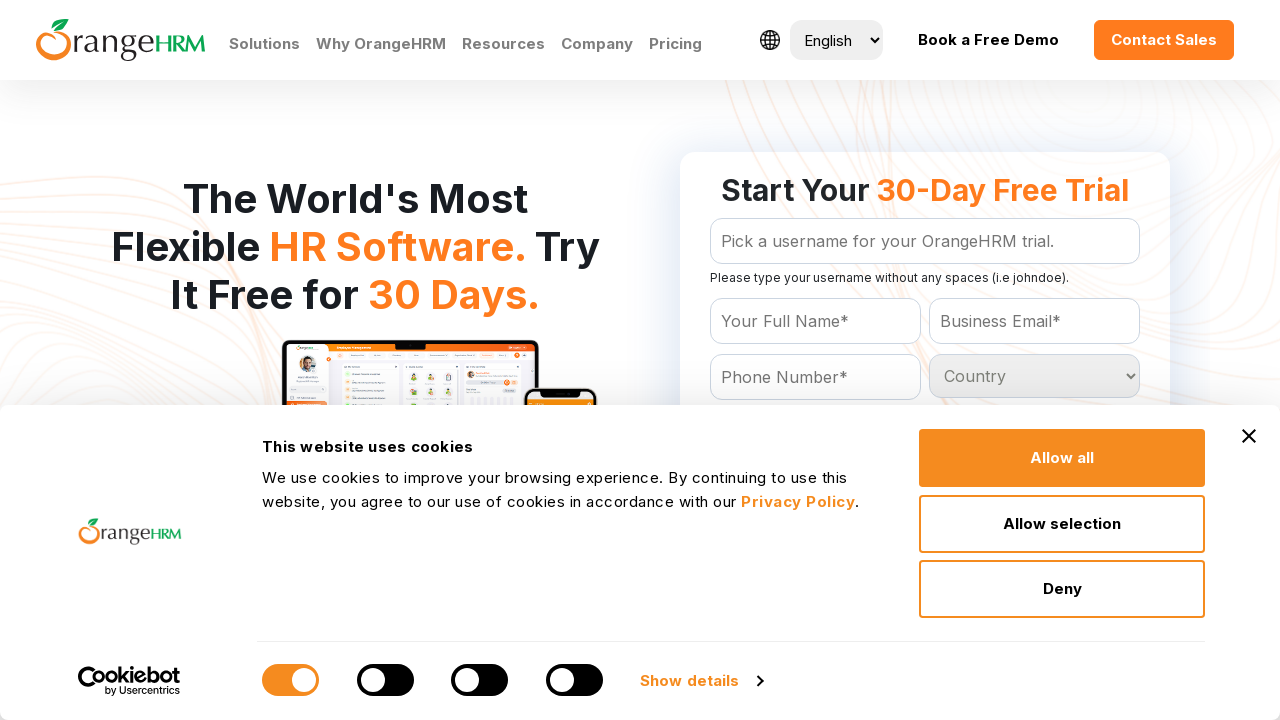

Retrieved option at index 152
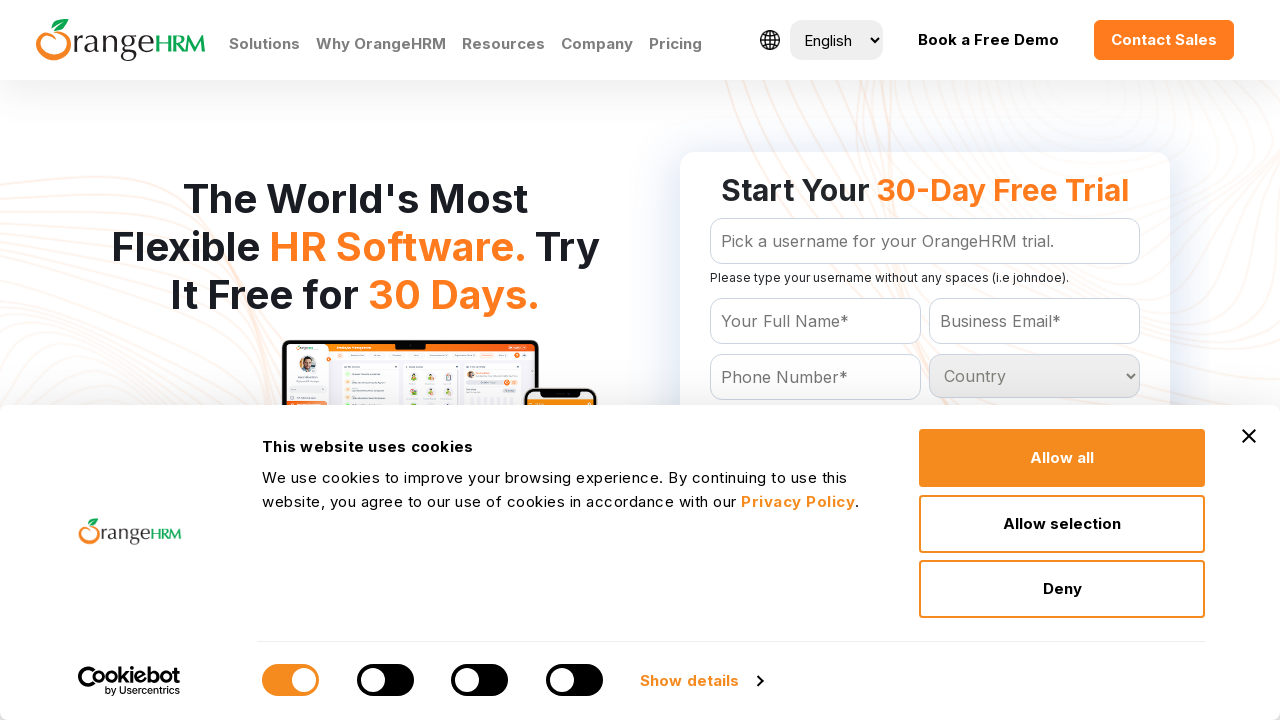

Retrieved option at index 153
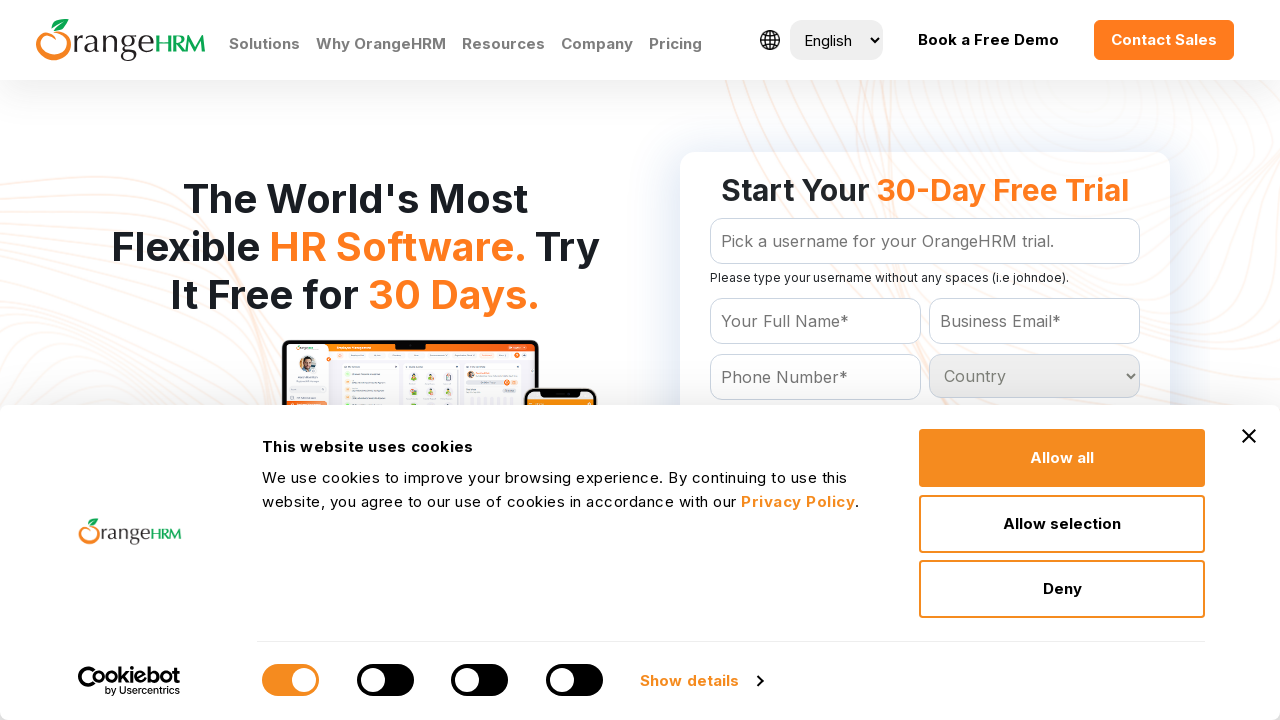

Retrieved option at index 154
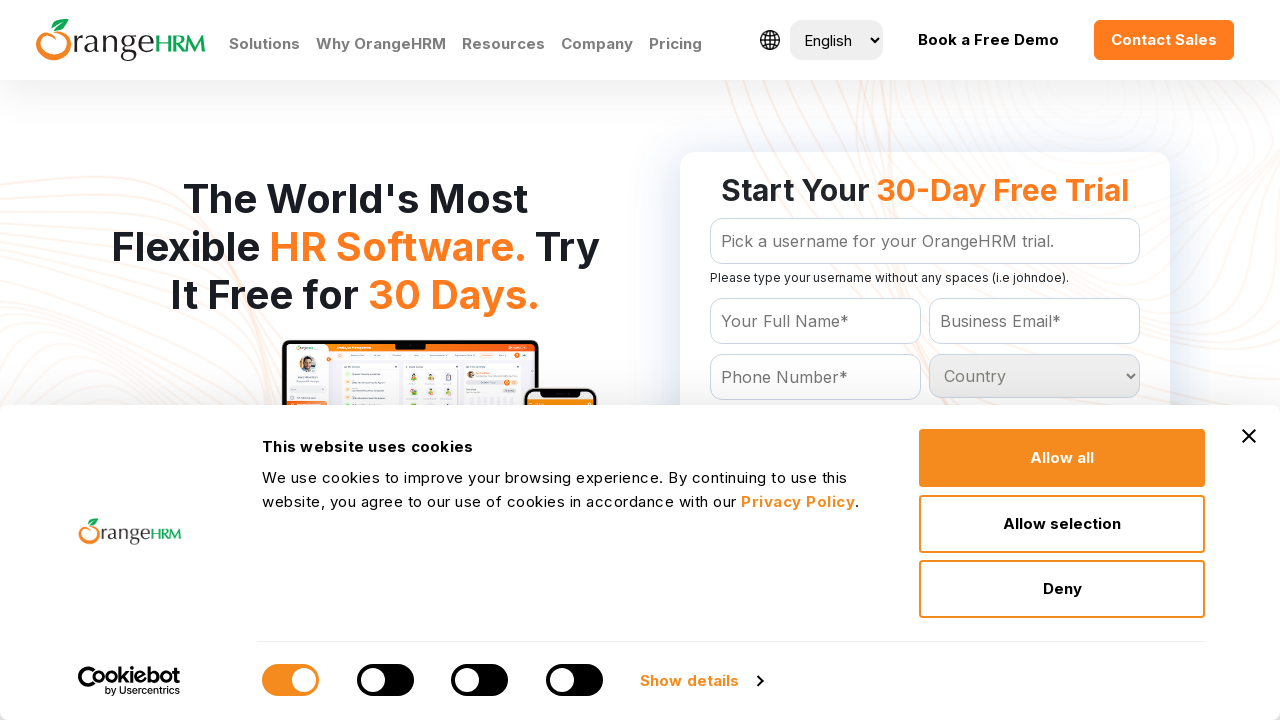

Retrieved option at index 155
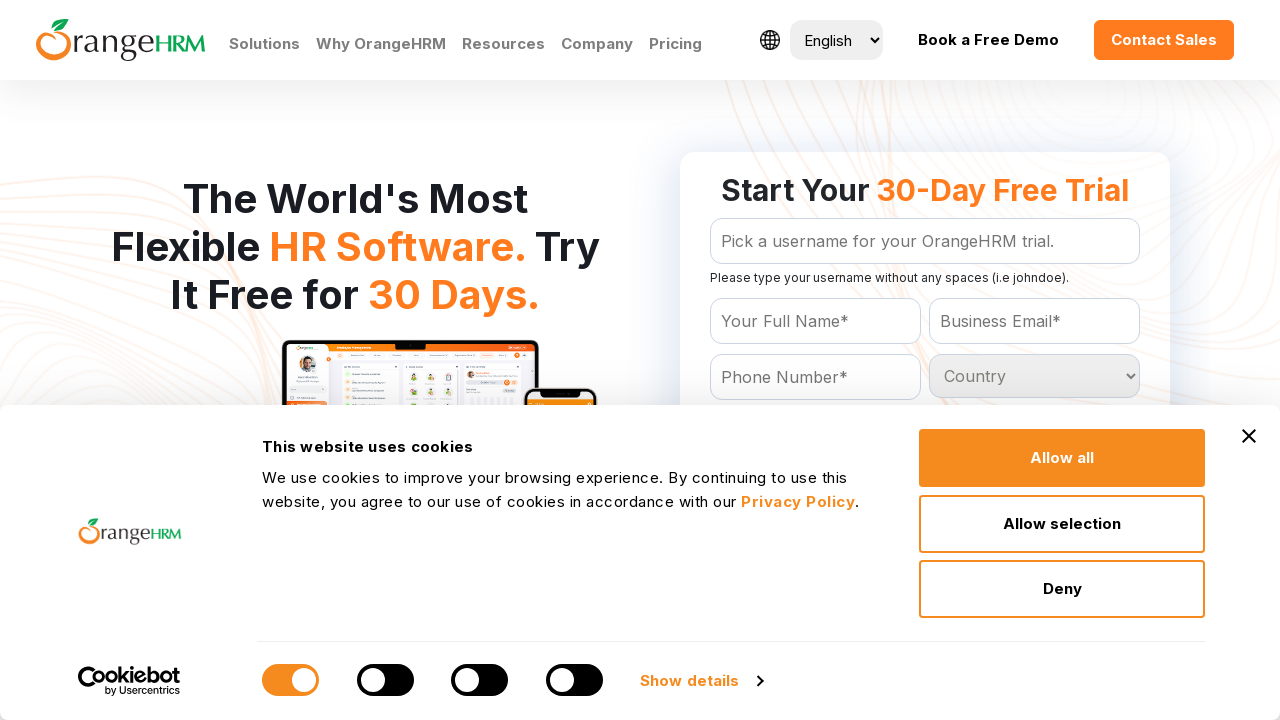

Retrieved option at index 156
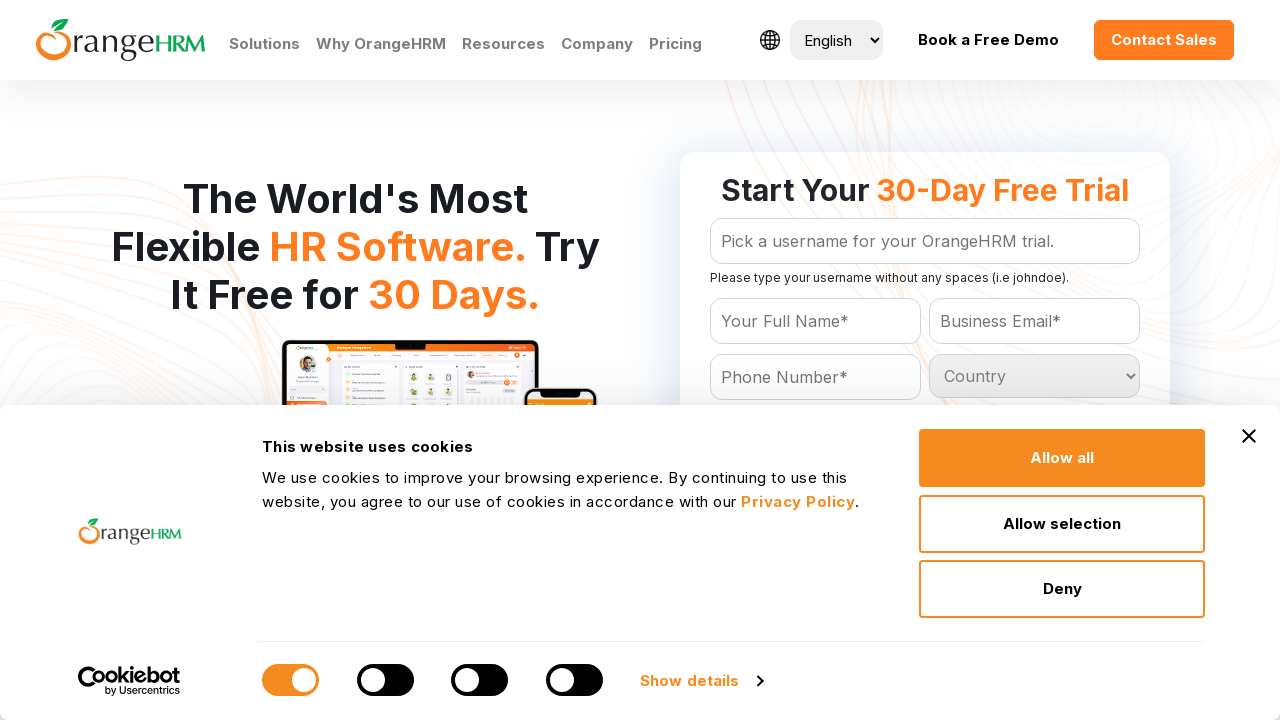

Retrieved option at index 157
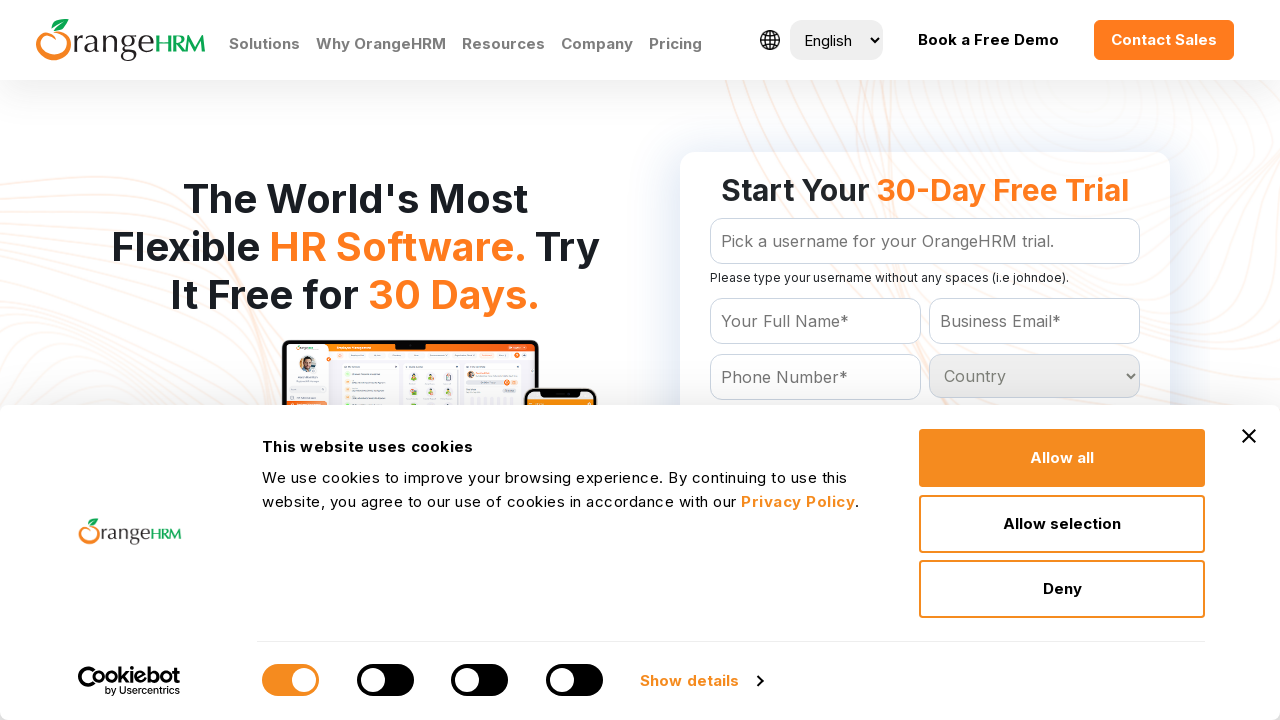

Retrieved option at index 158
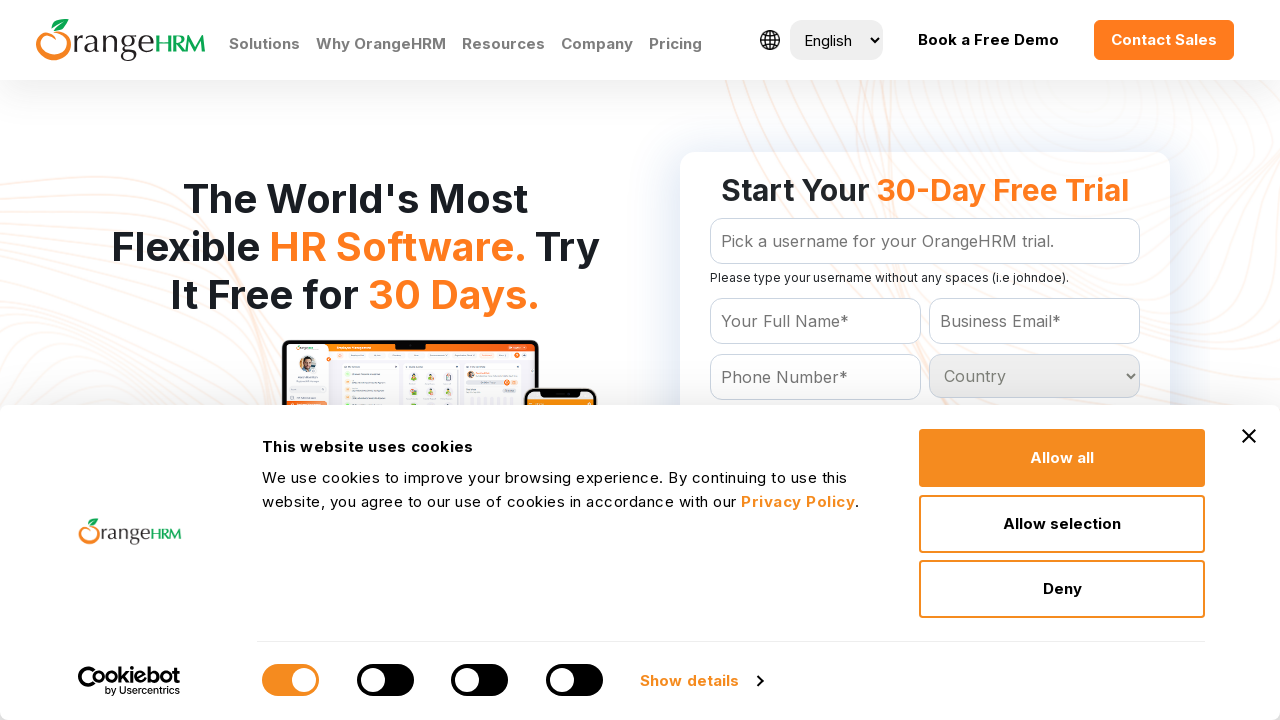

Retrieved option at index 159
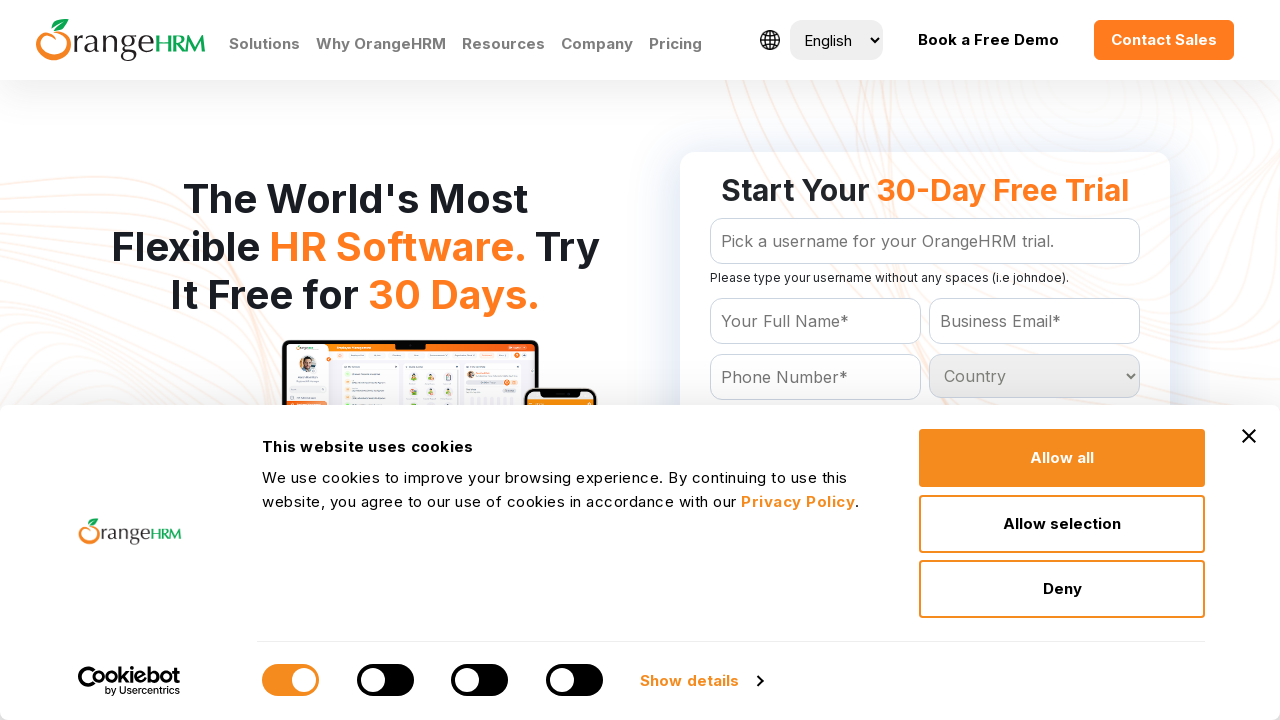

Retrieved option at index 160
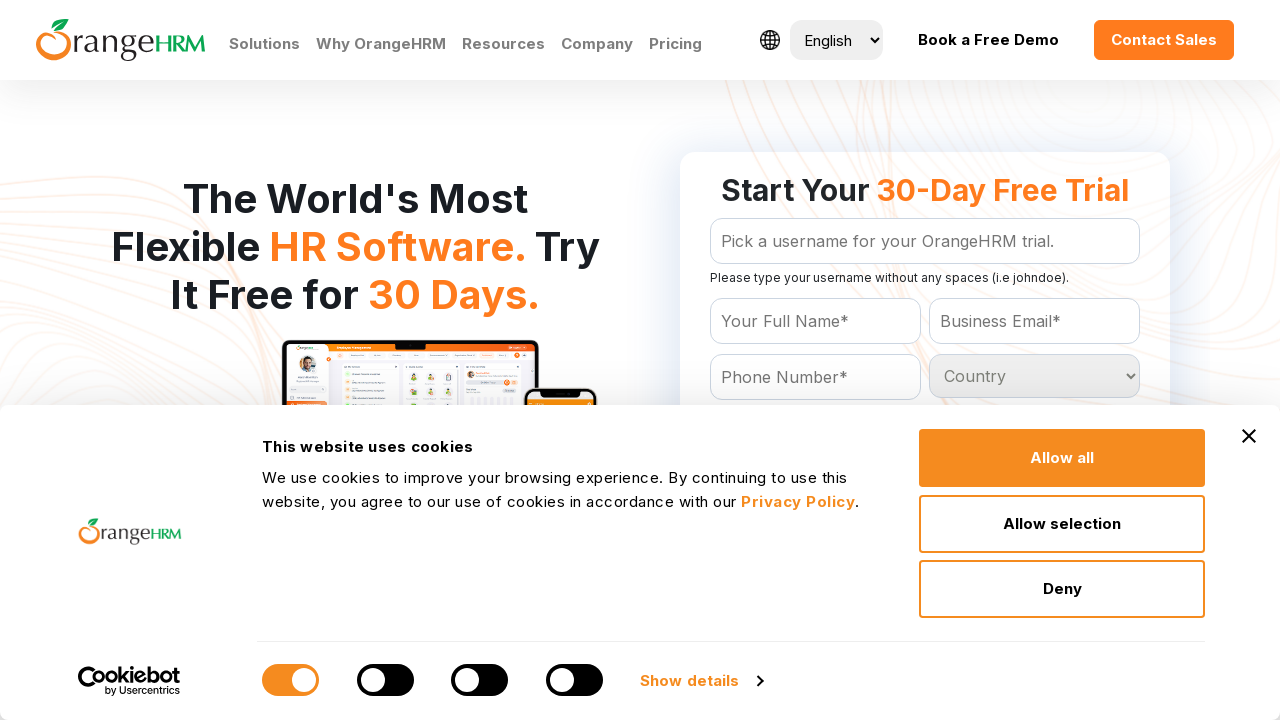

Retrieved option at index 161
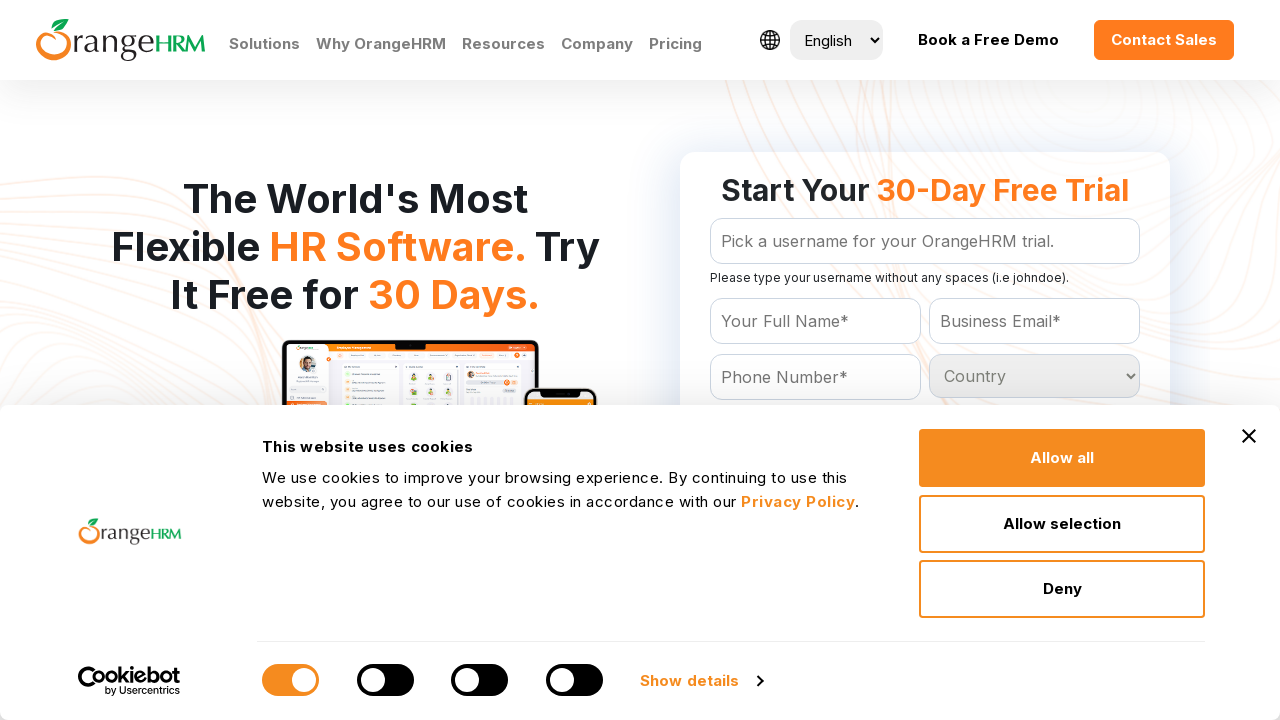

Retrieved option at index 162
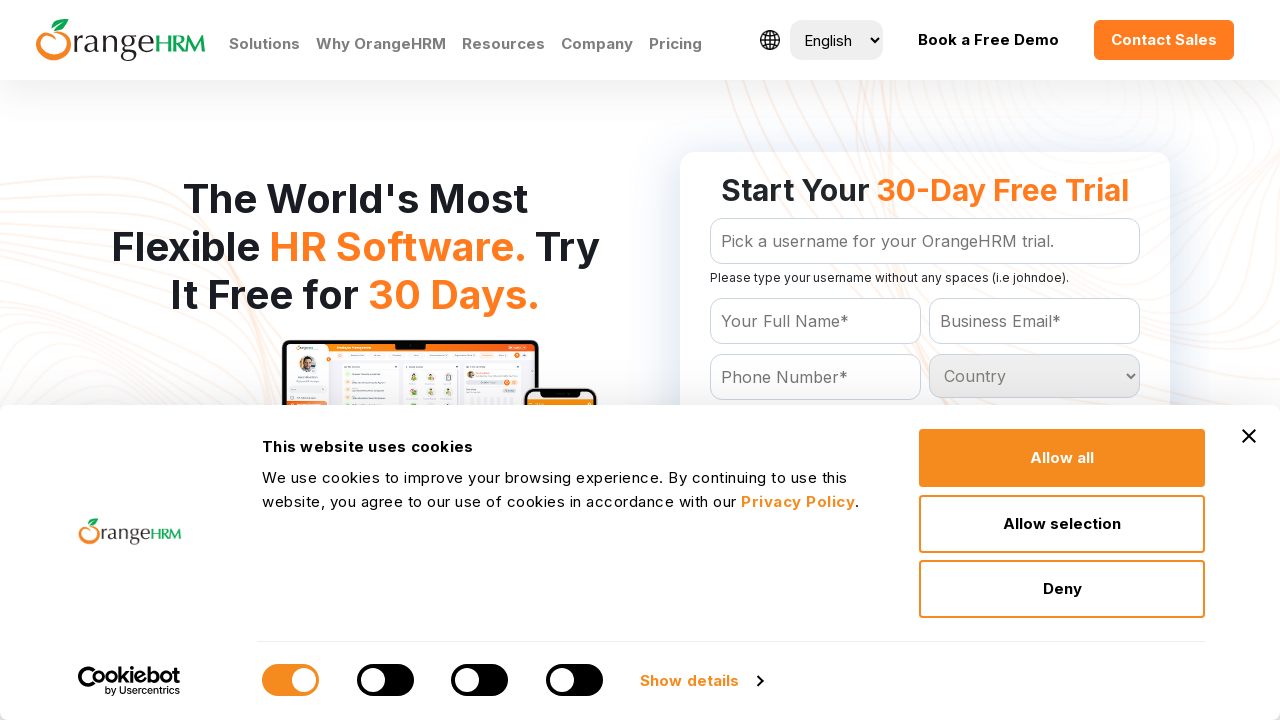

Retrieved option at index 163
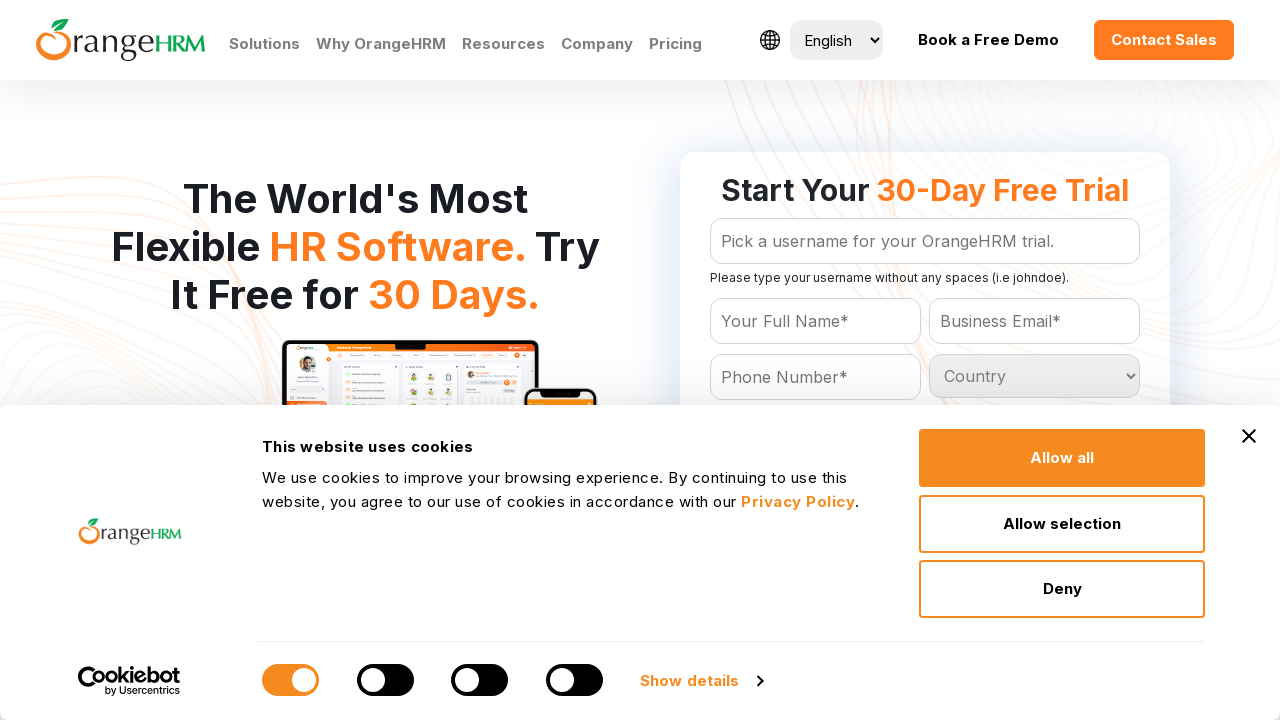

Retrieved option at index 164
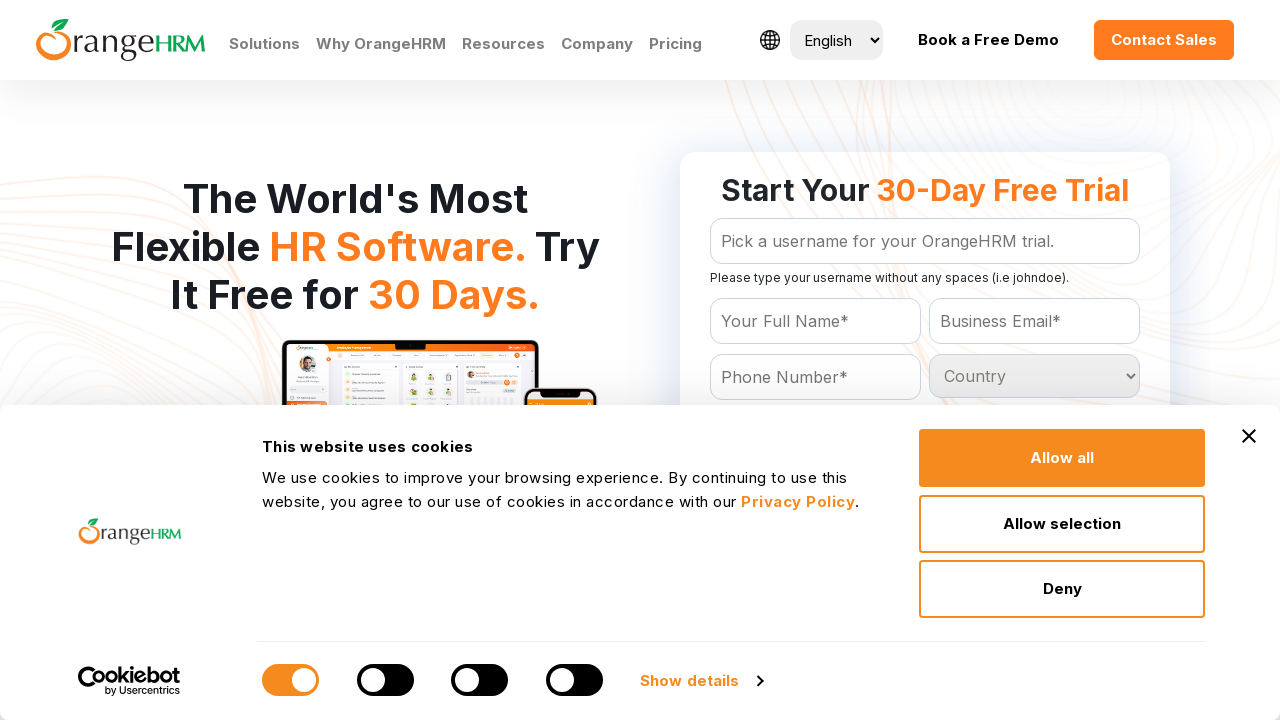

Retrieved option at index 165
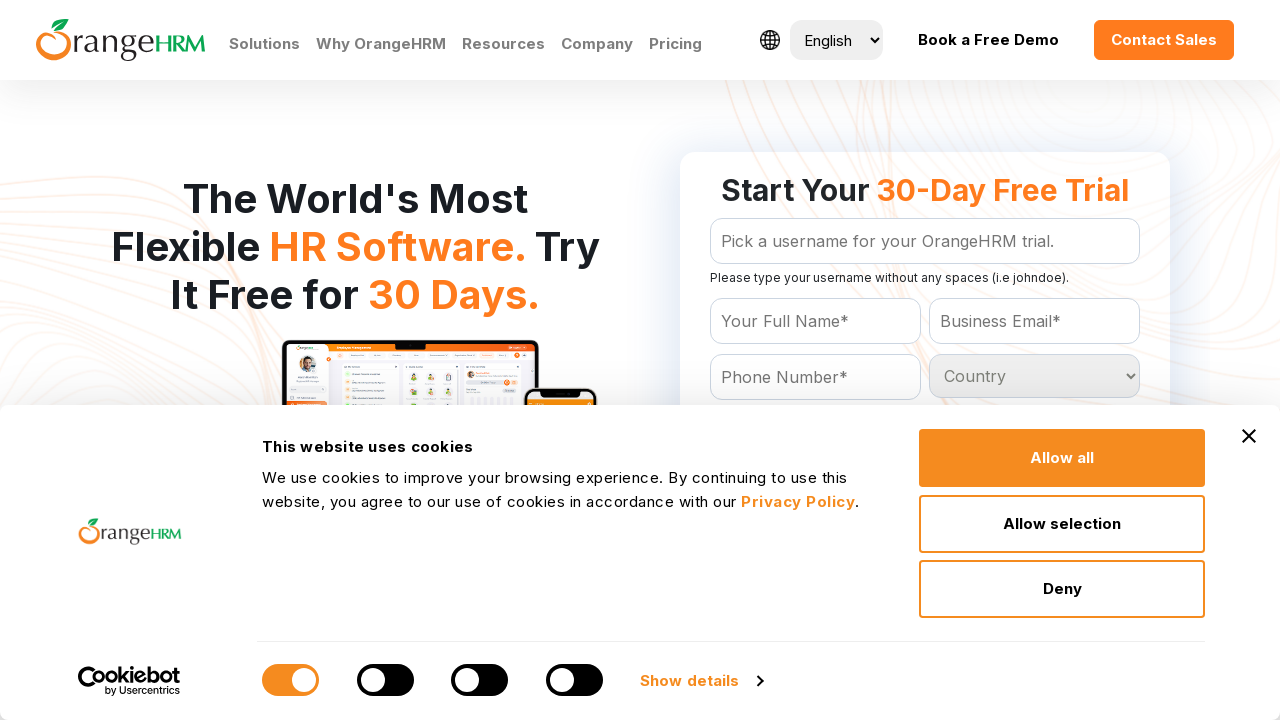

Retrieved option at index 166
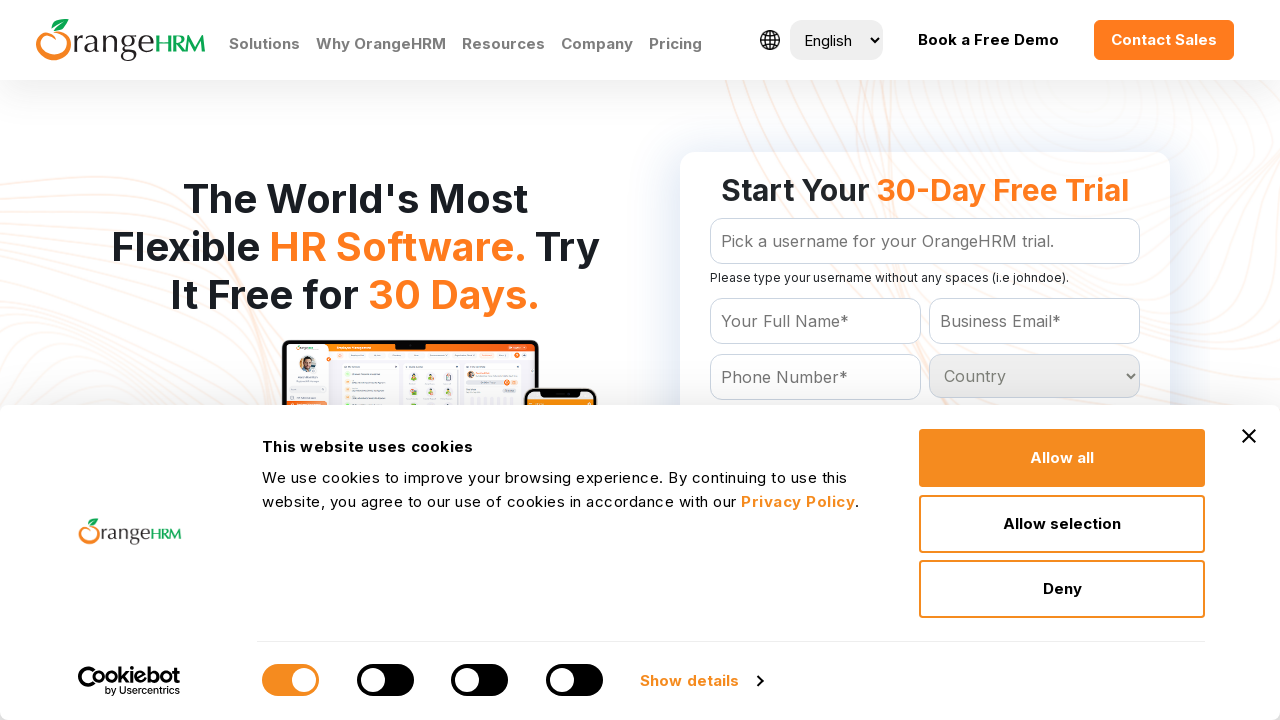

Retrieved option at index 167
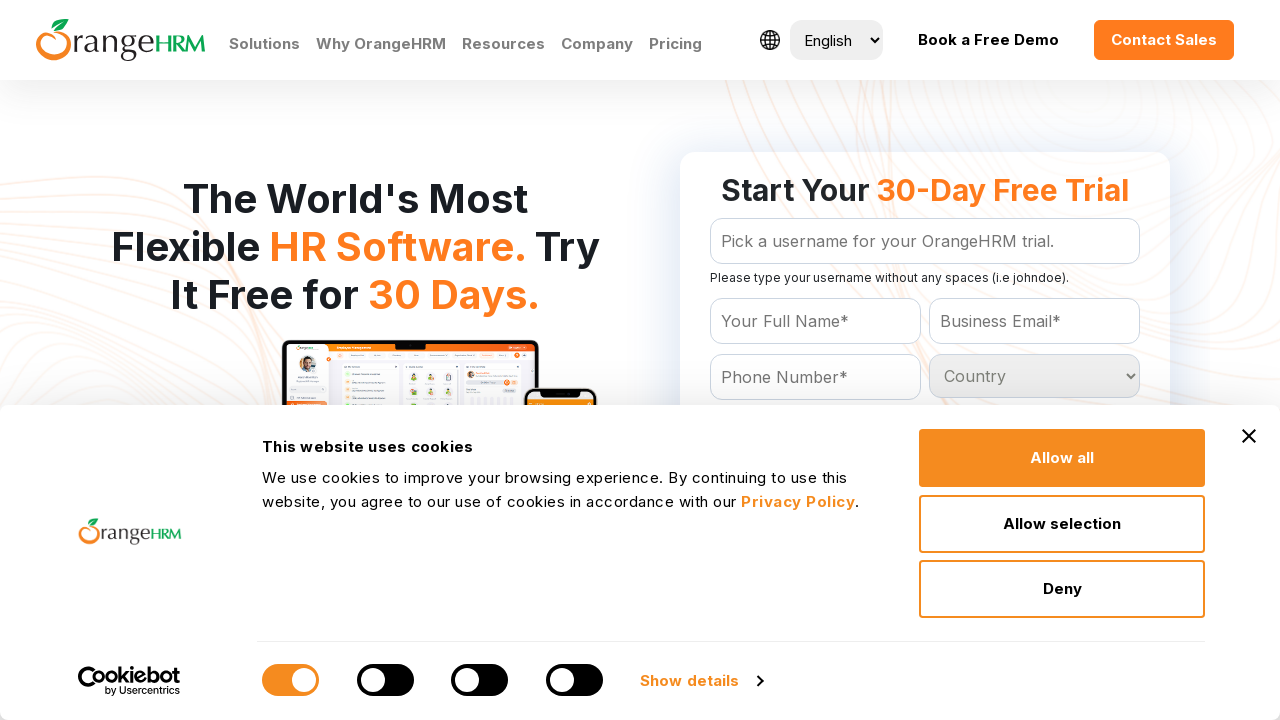

Retrieved option at index 168
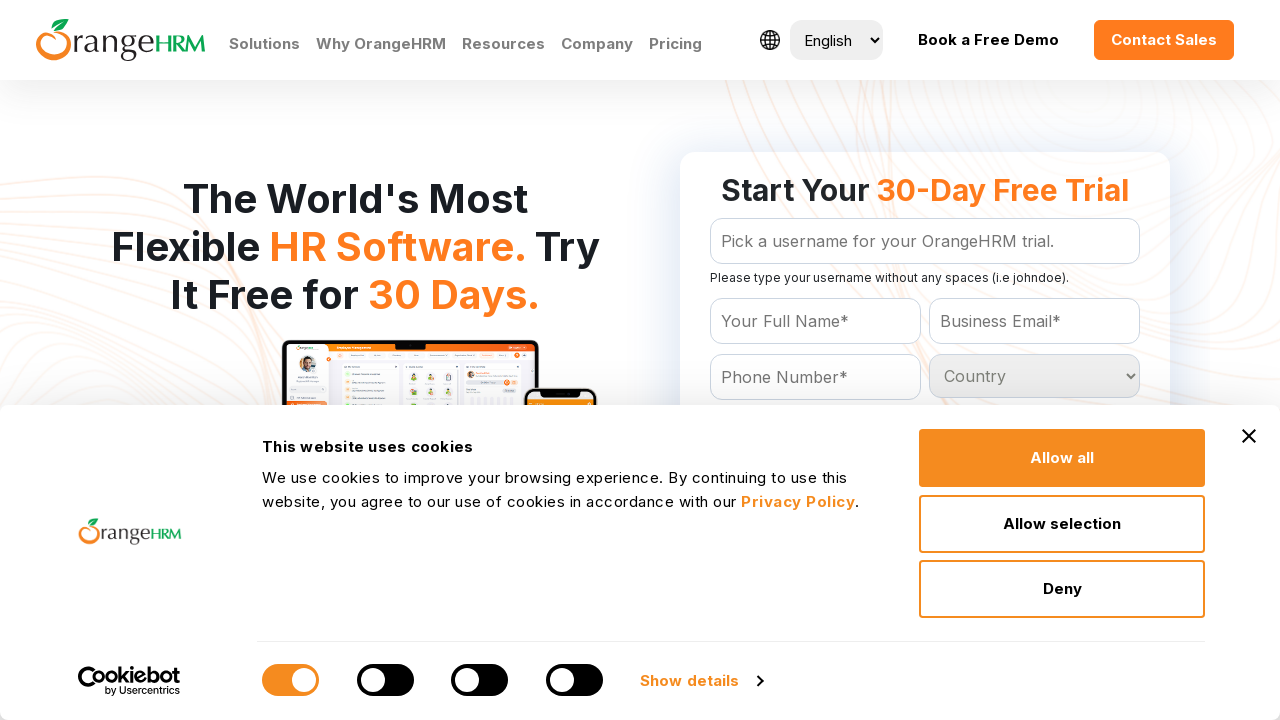

Retrieved option at index 169
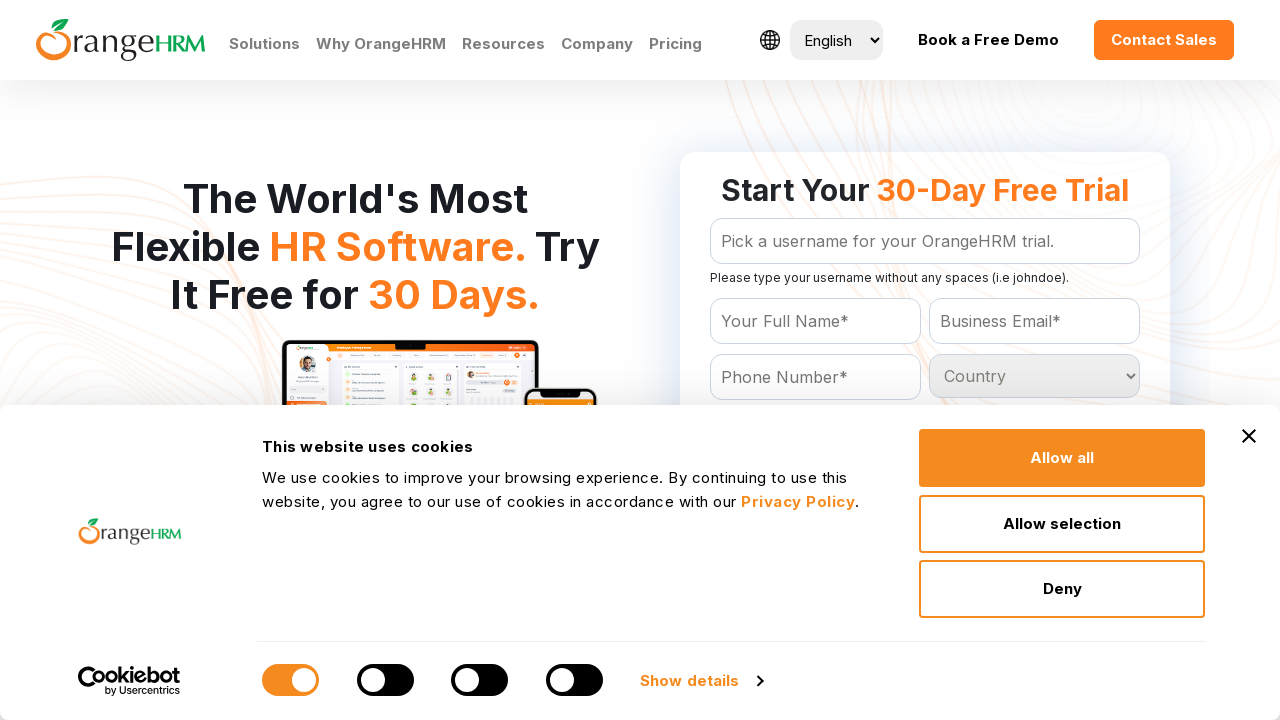

Retrieved option at index 170
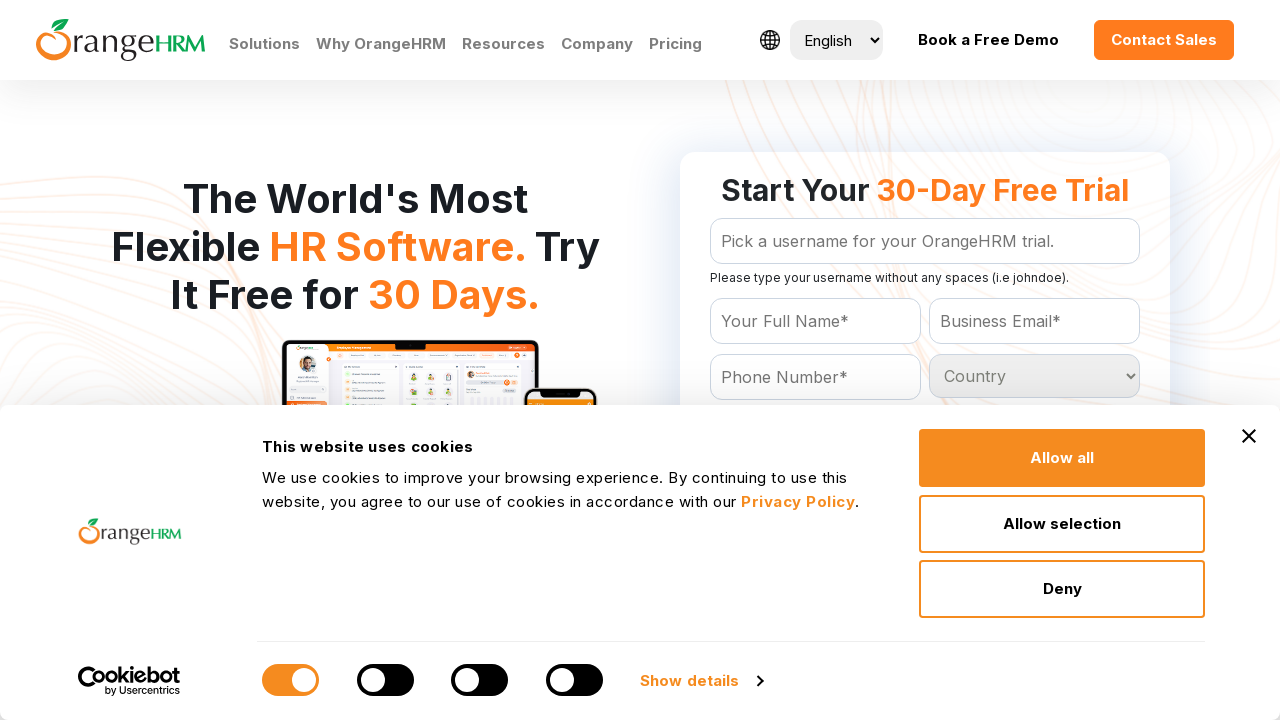

Retrieved option at index 171
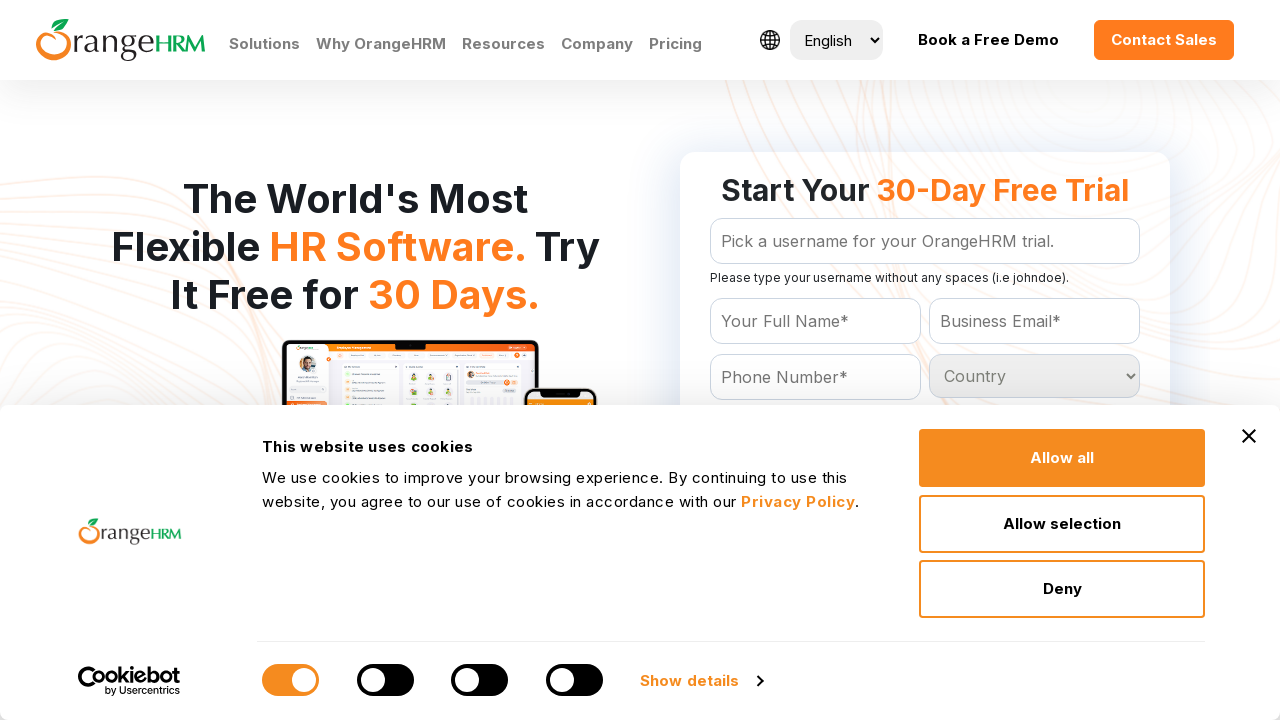

Retrieved option at index 172
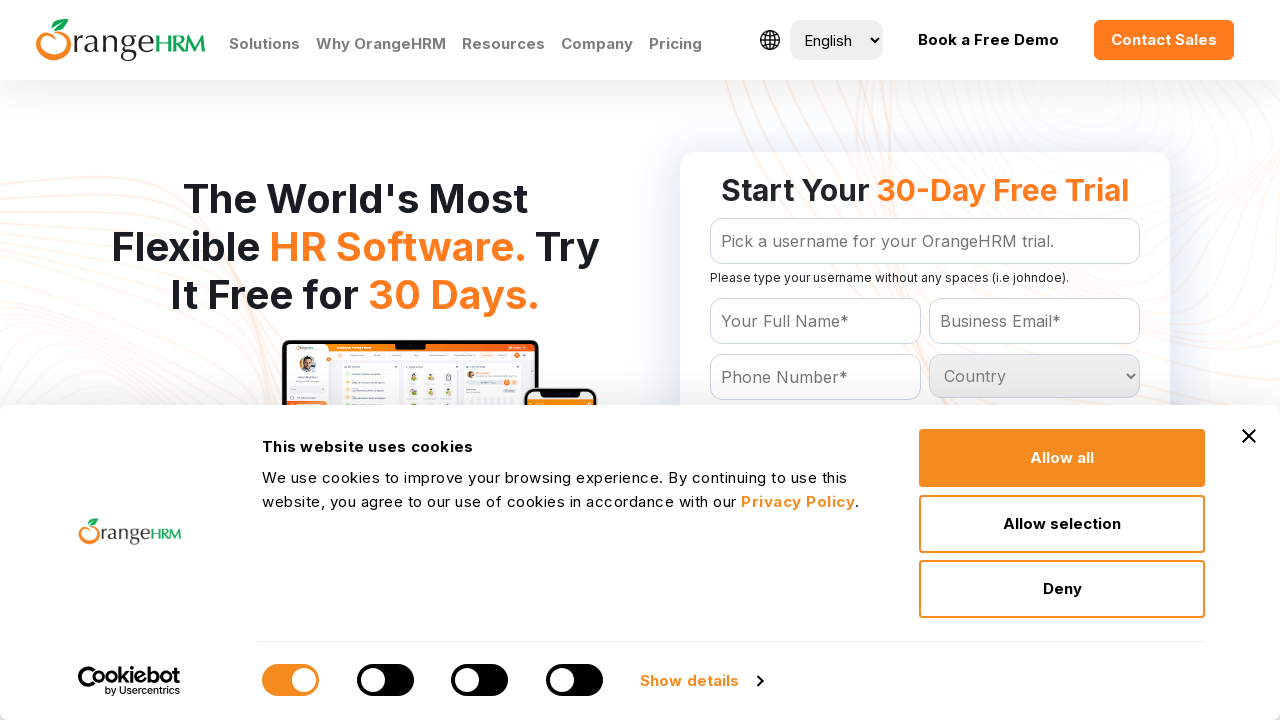

Retrieved option at index 173
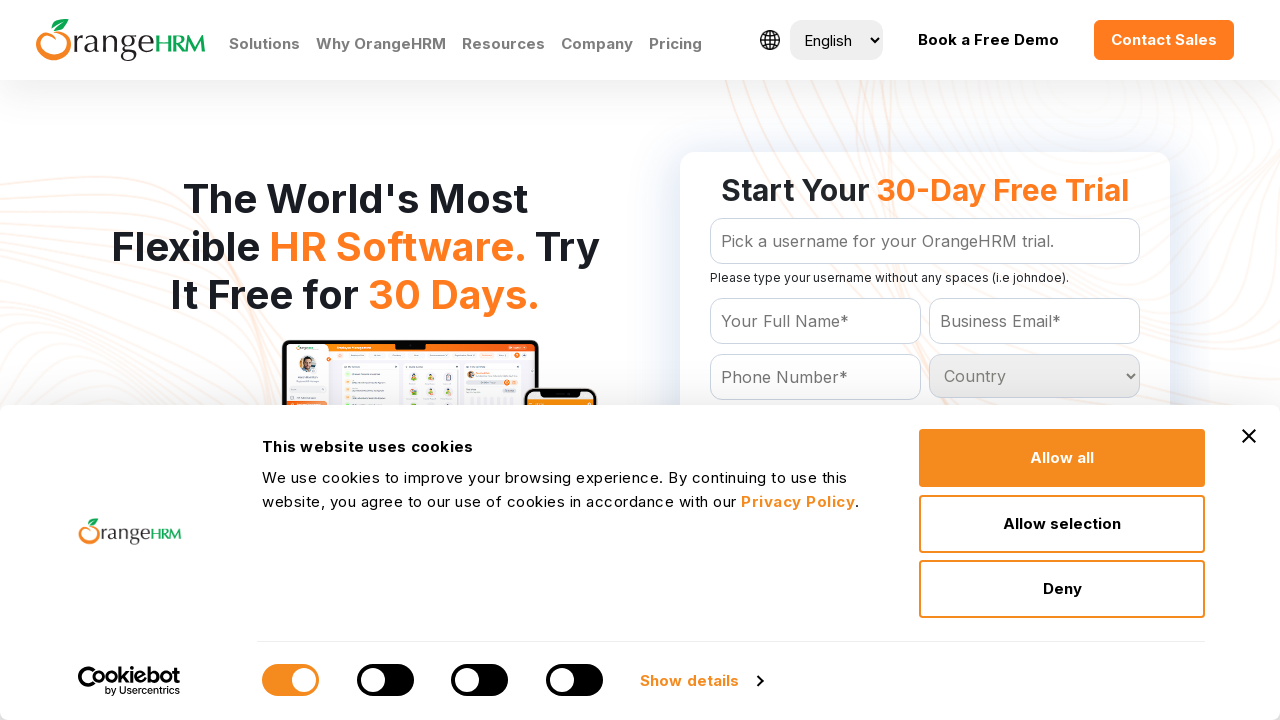

Retrieved option at index 174
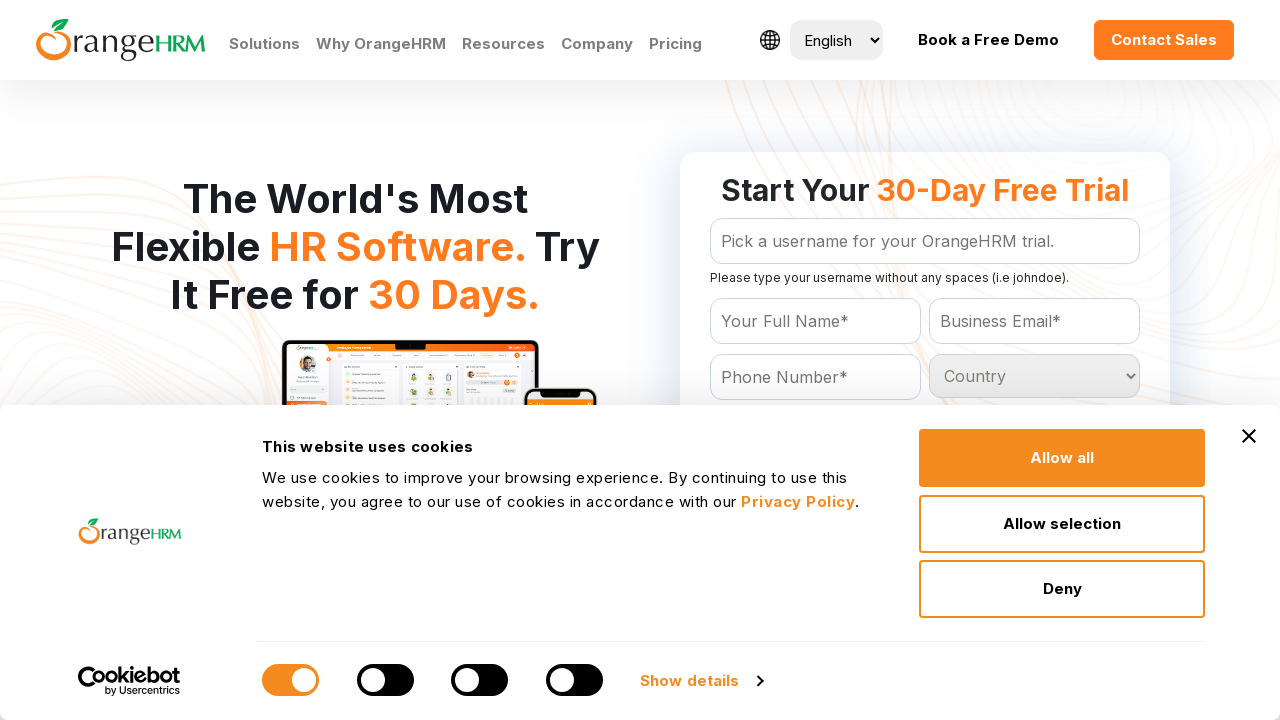

Retrieved option at index 175
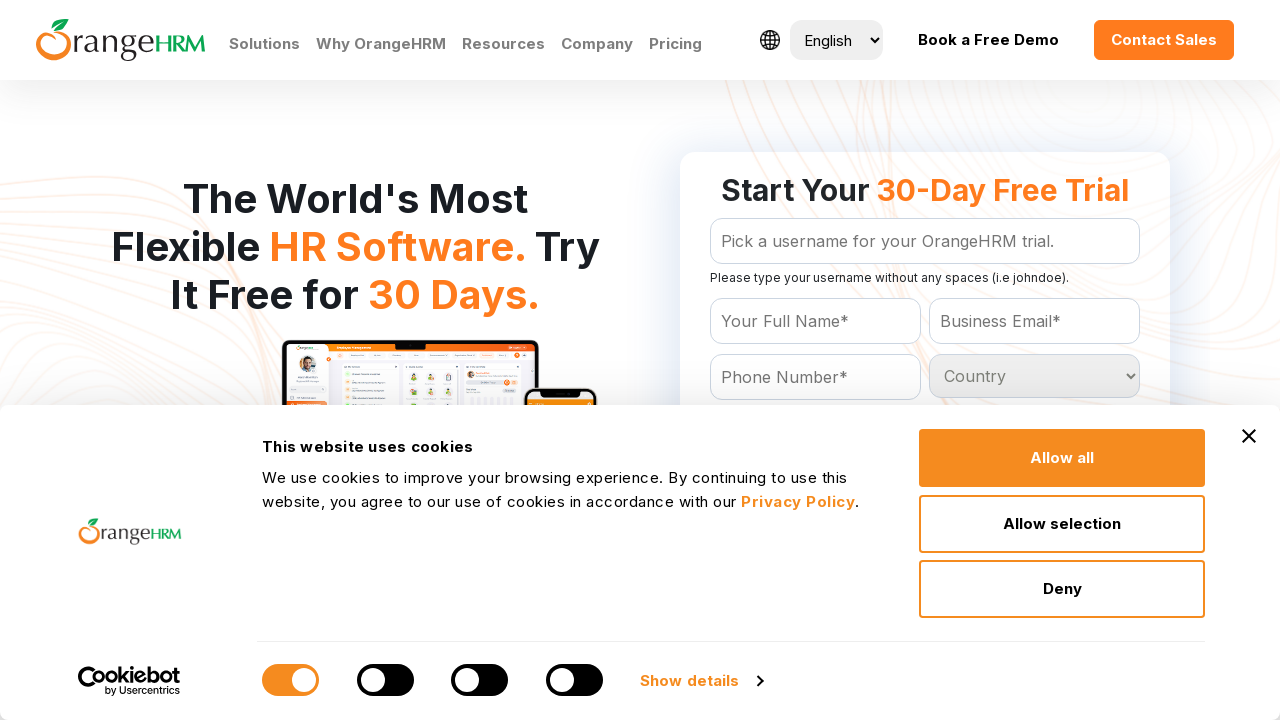

Retrieved option at index 176
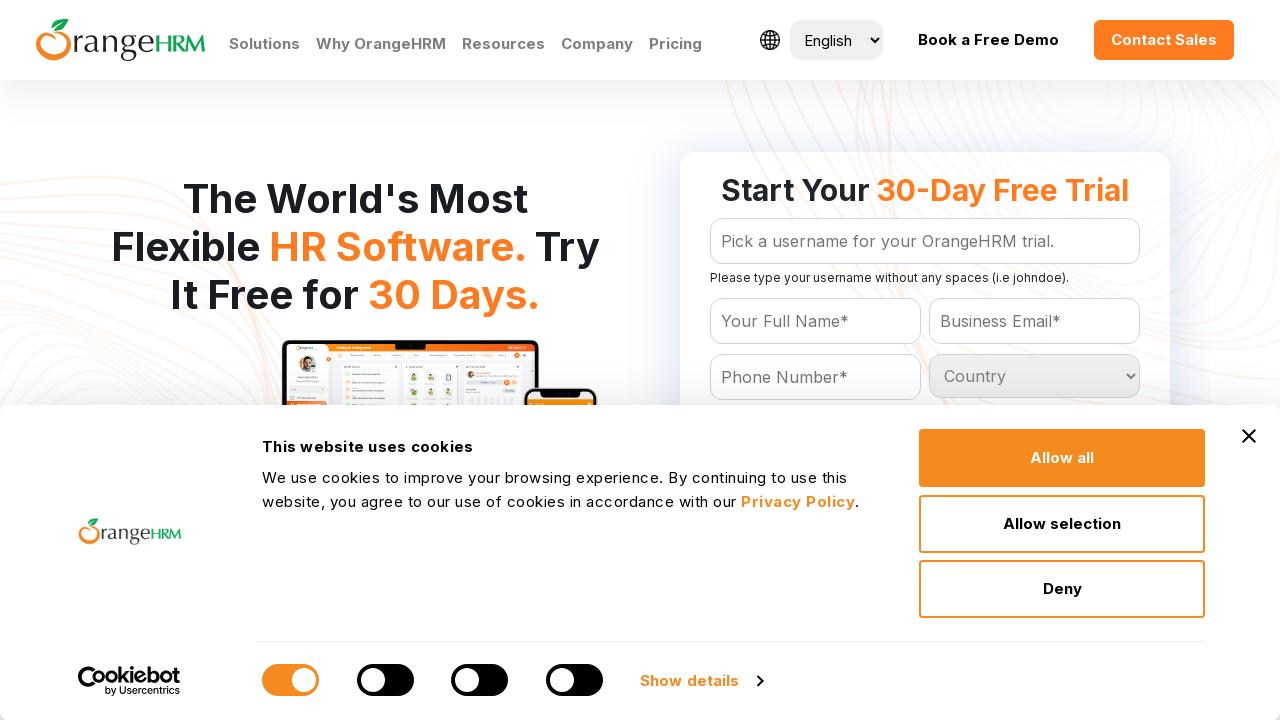

Retrieved option at index 177
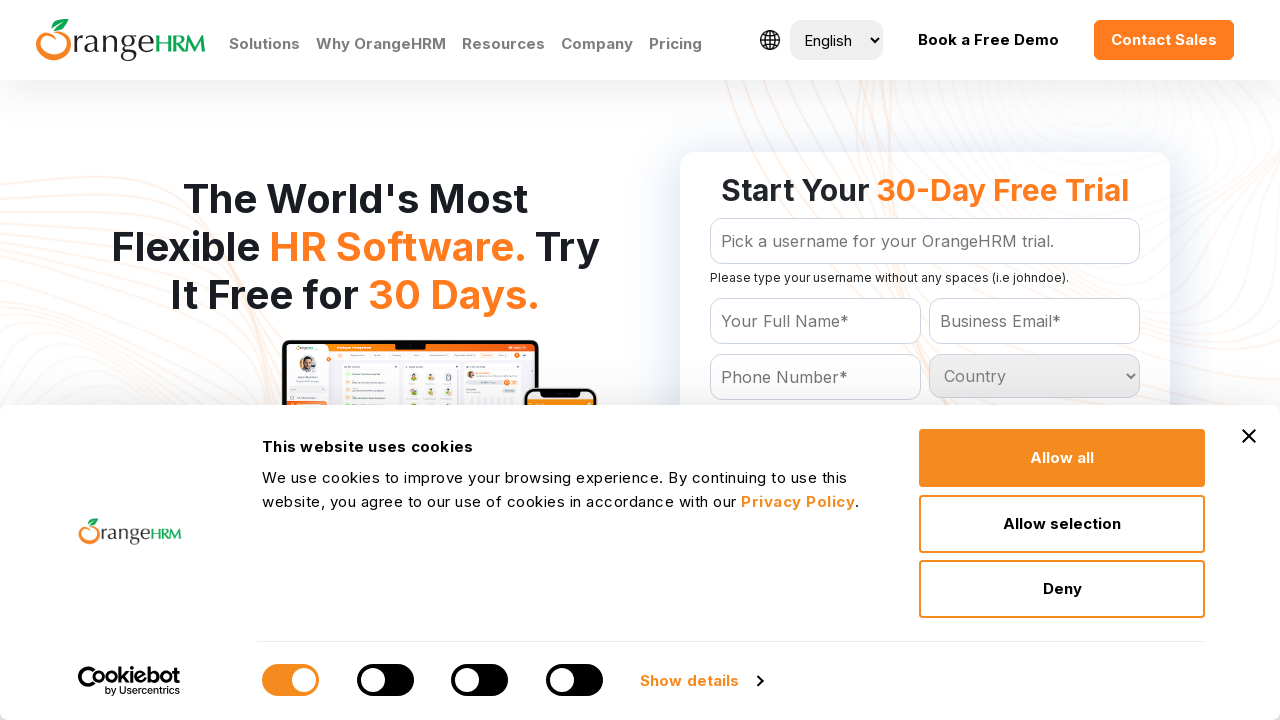

Retrieved option at index 178
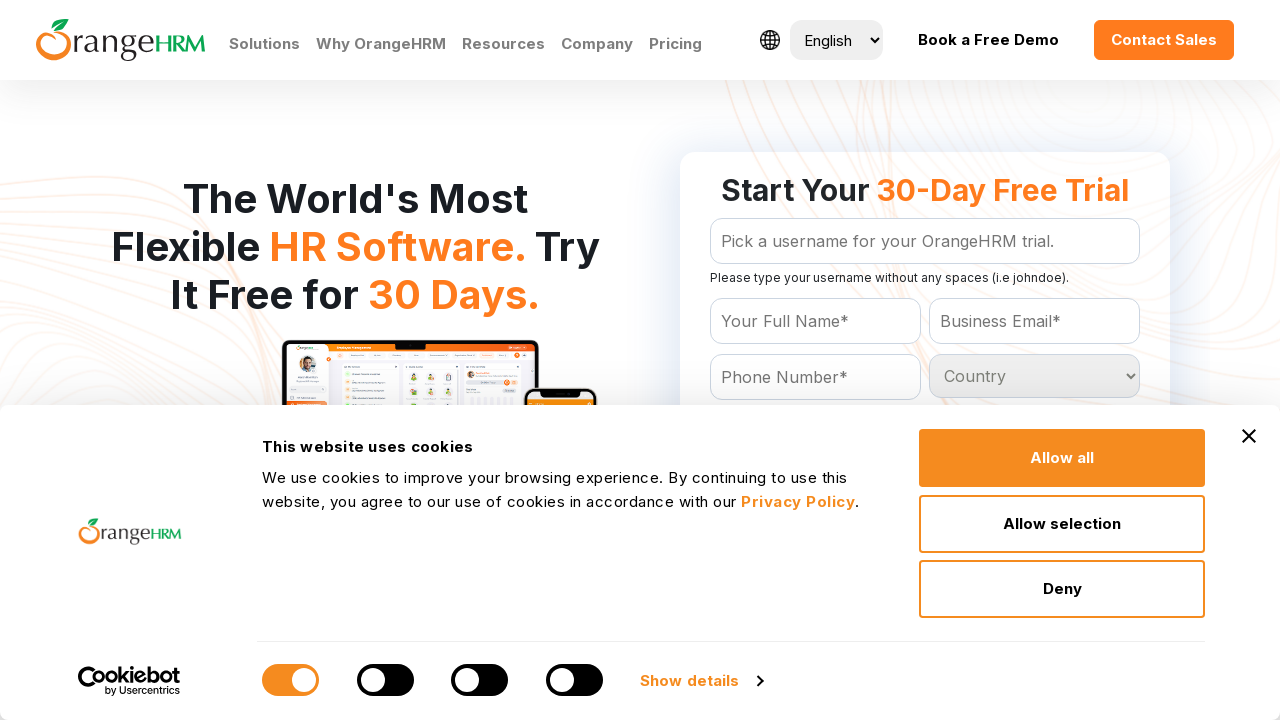

Retrieved option at index 179
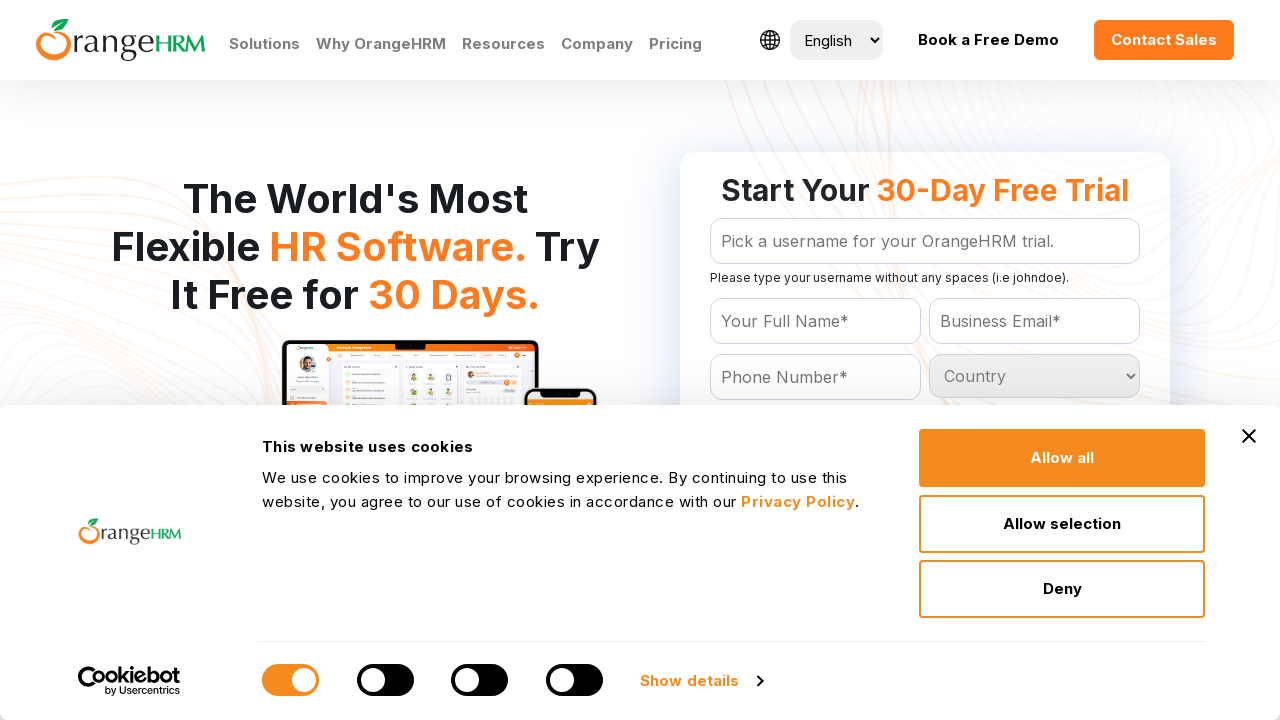

Retrieved option at index 180
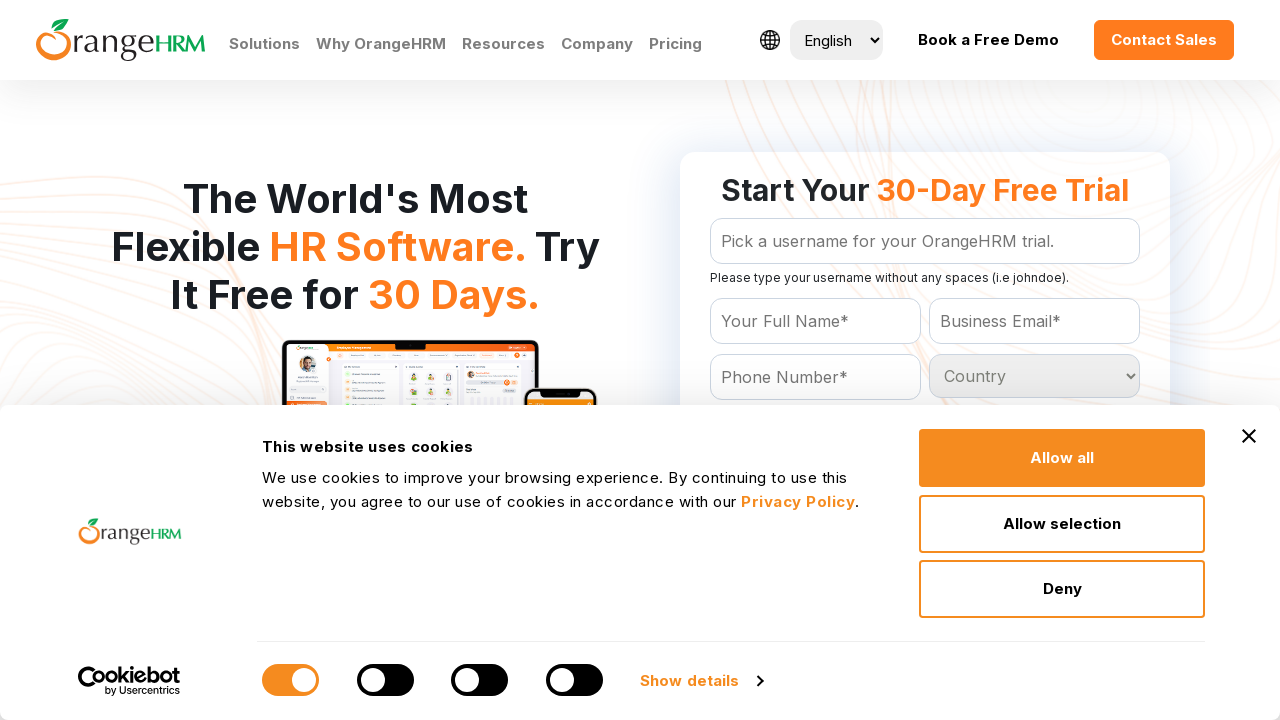

Retrieved option at index 181
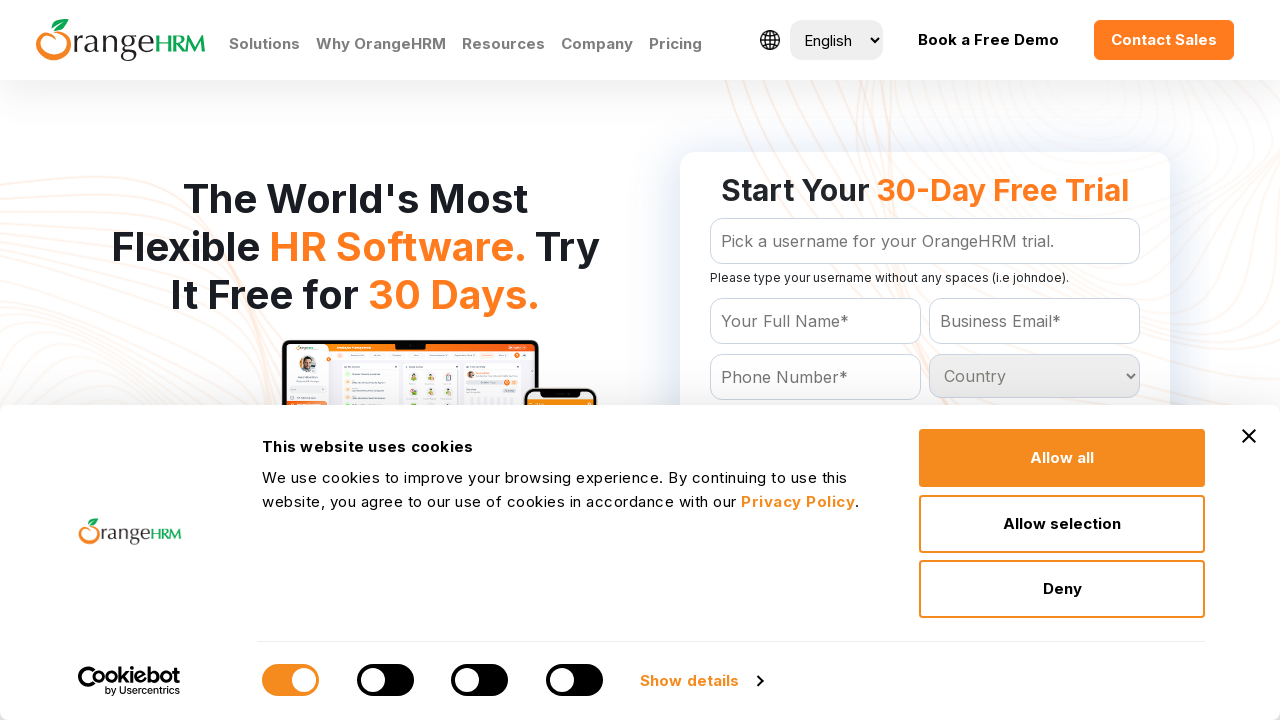

Retrieved option at index 182
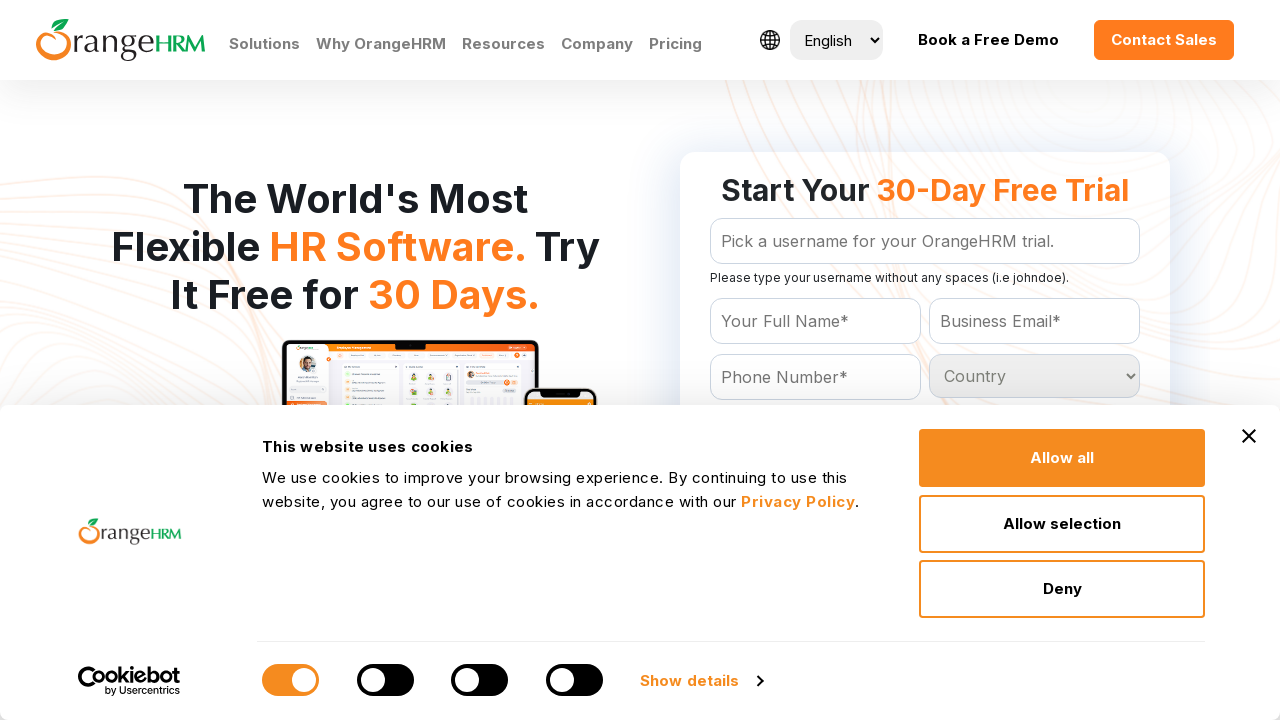

Retrieved option at index 183
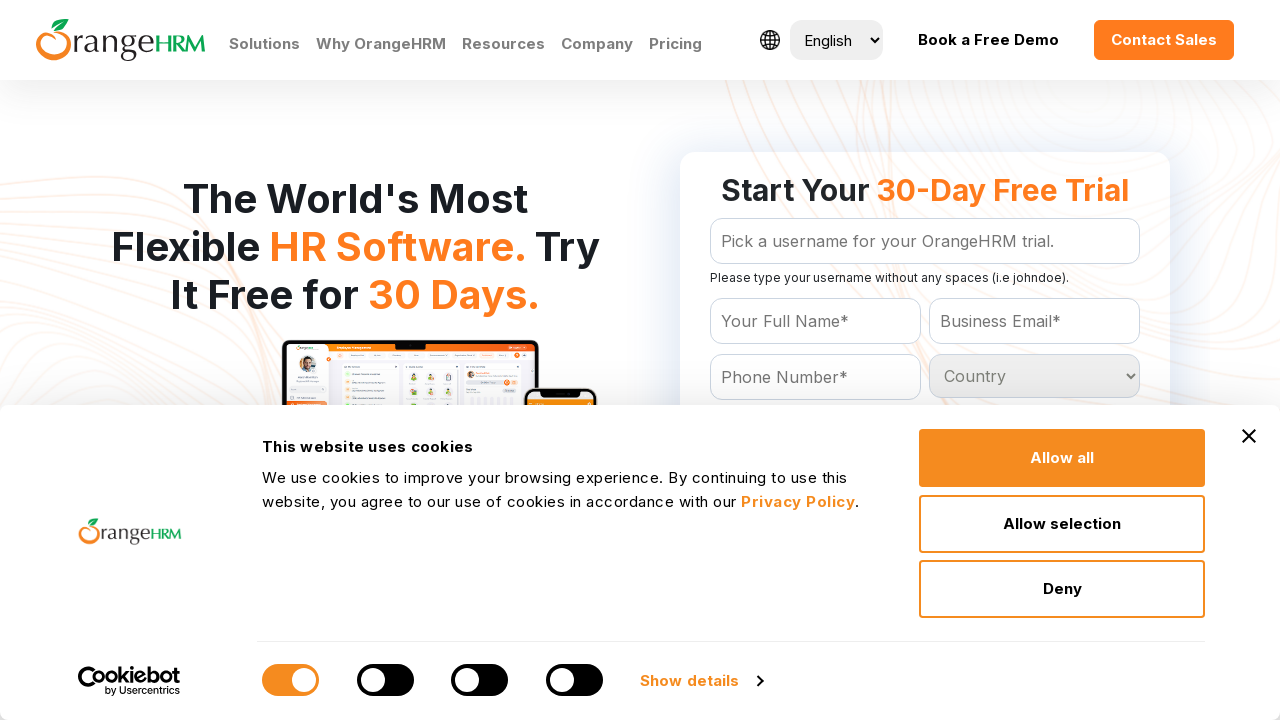

Retrieved option at index 184
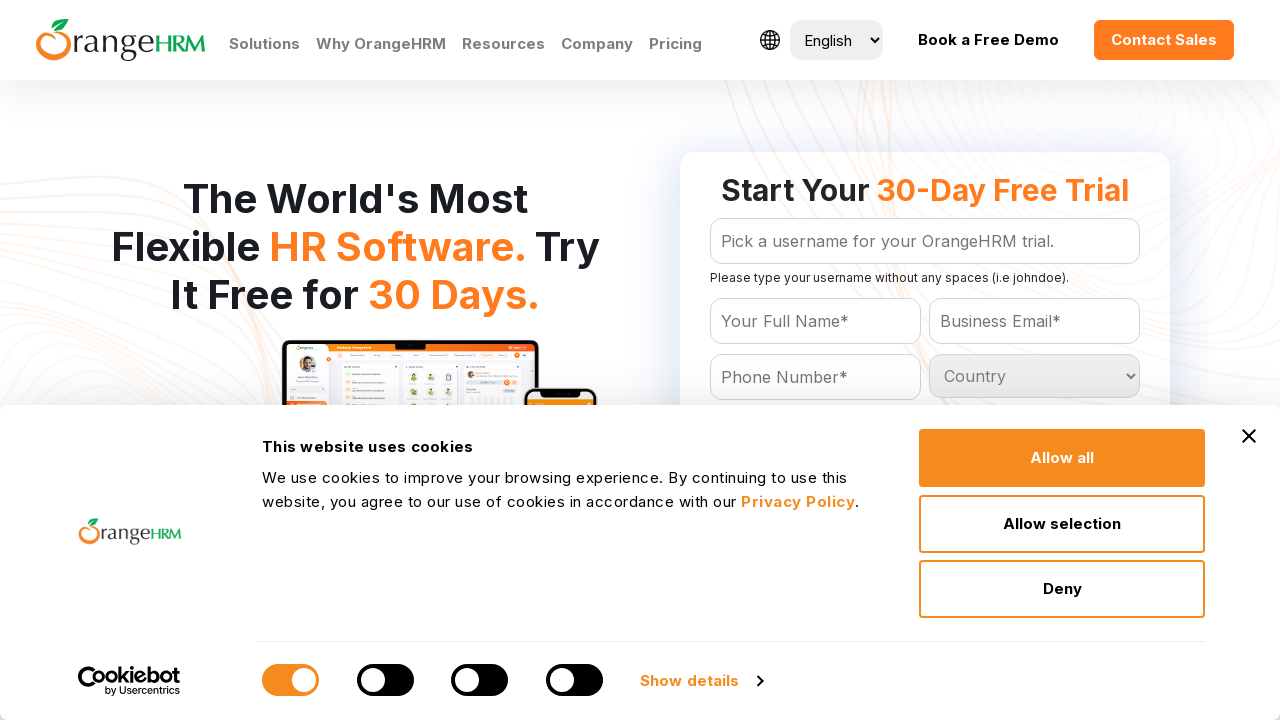

Retrieved option at index 185
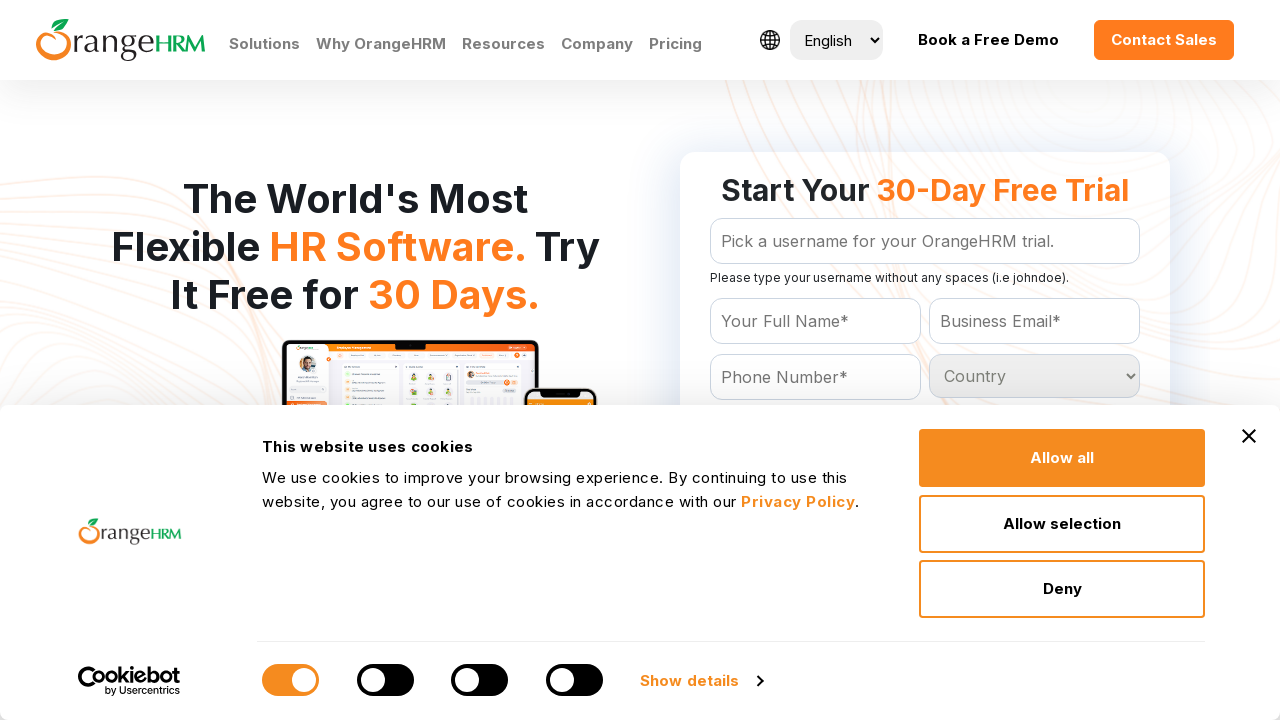

Retrieved option at index 186
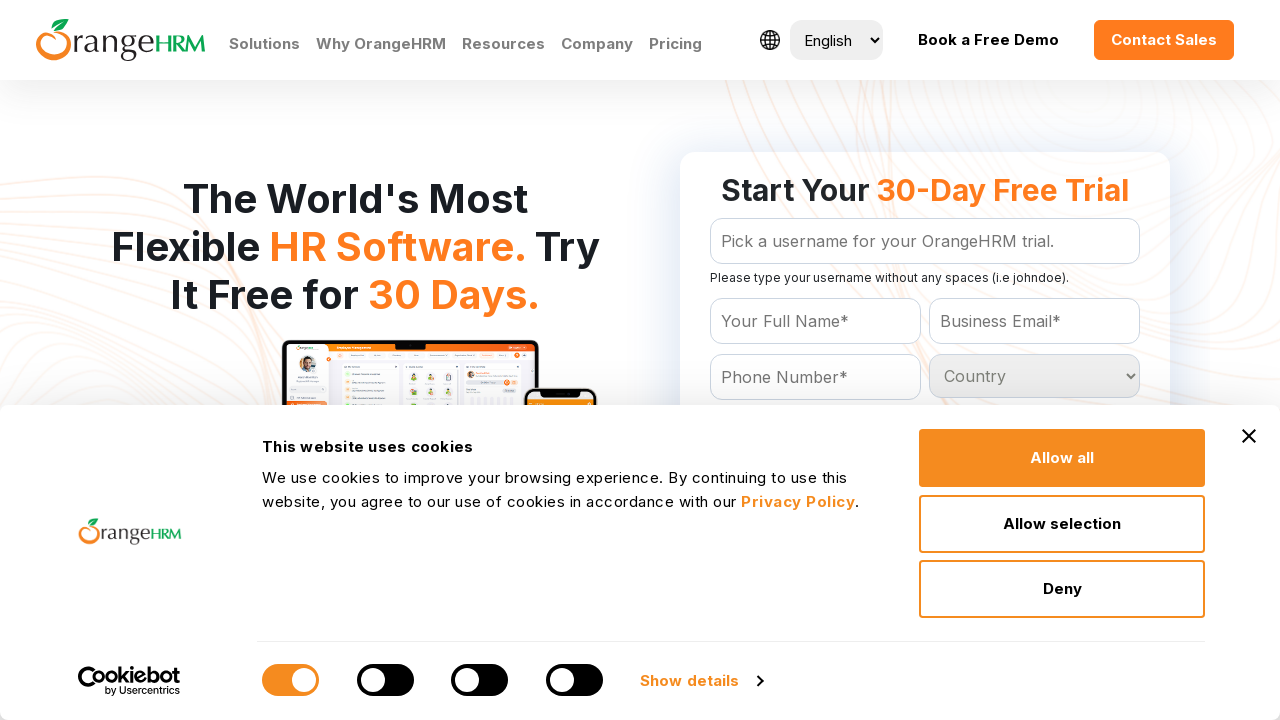

Retrieved option at index 187
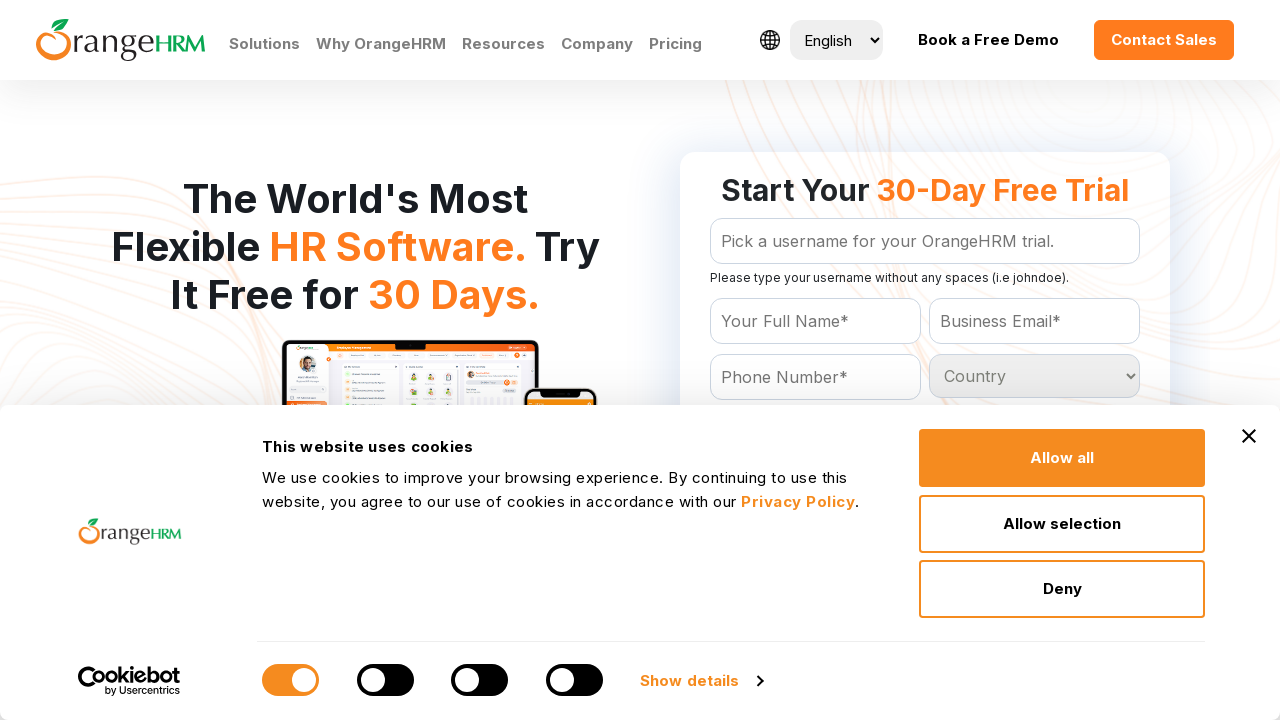

Retrieved option at index 188
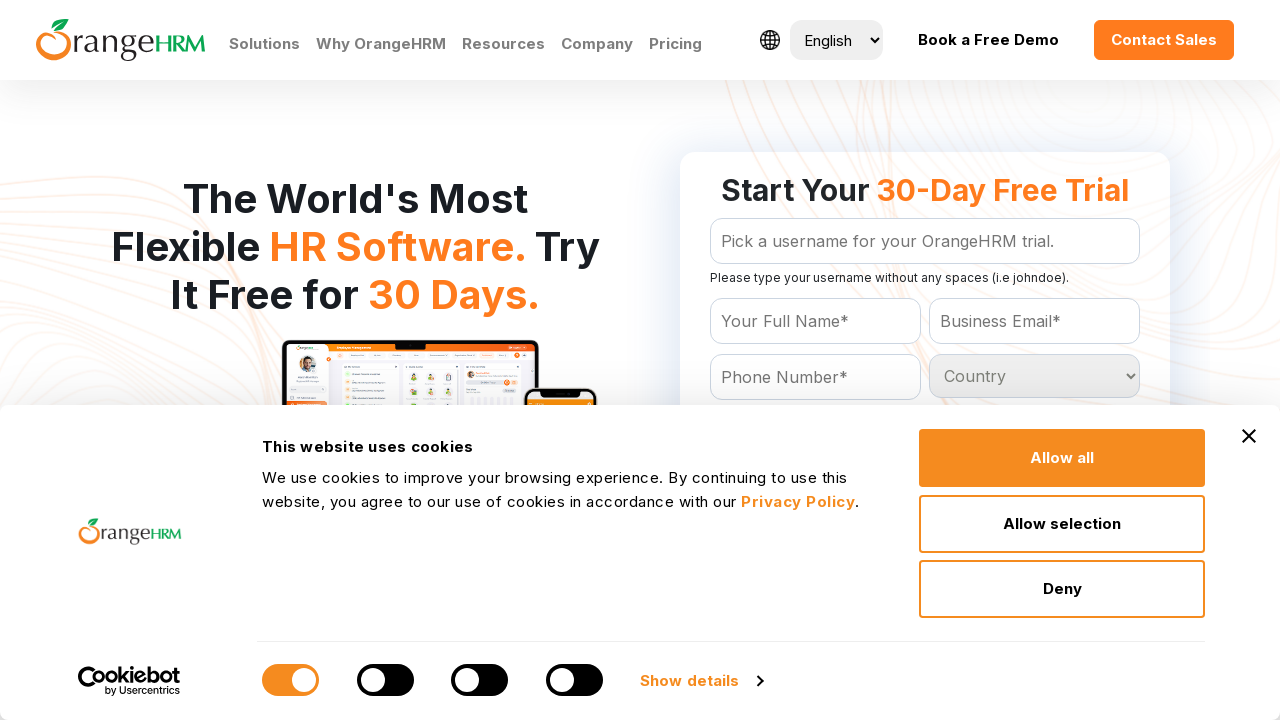

Retrieved option at index 189
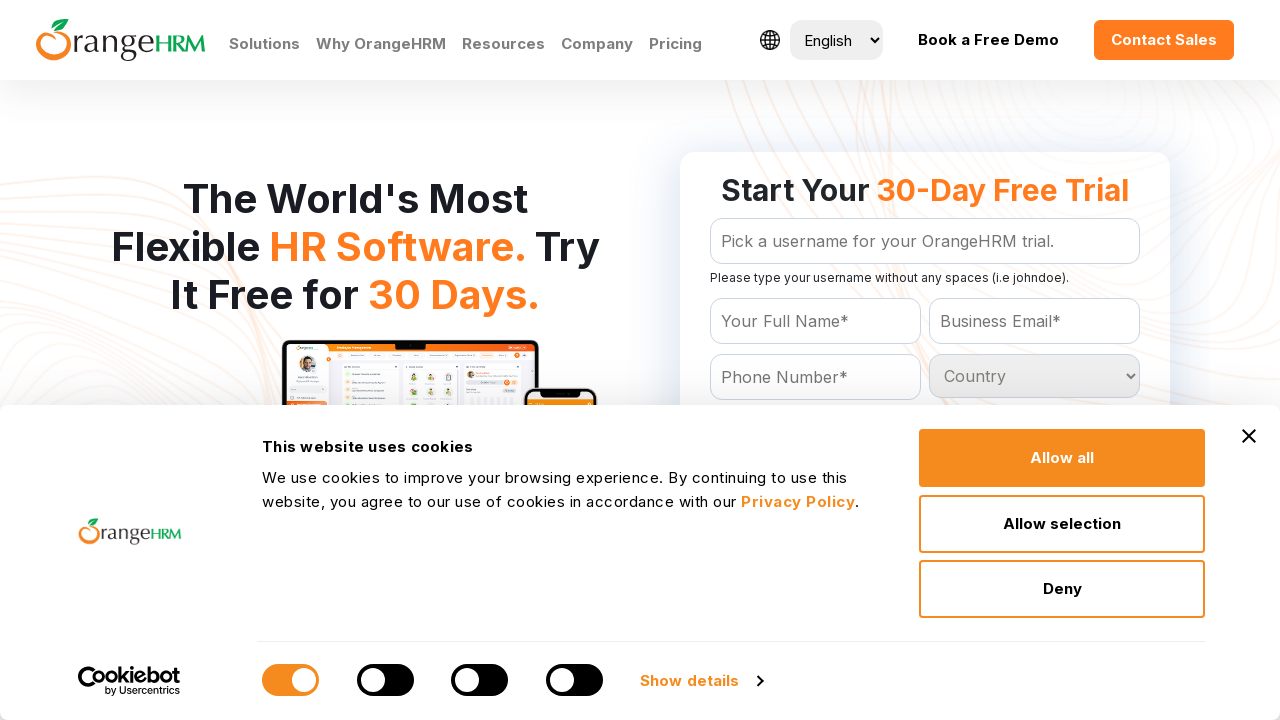

Retrieved option at index 190
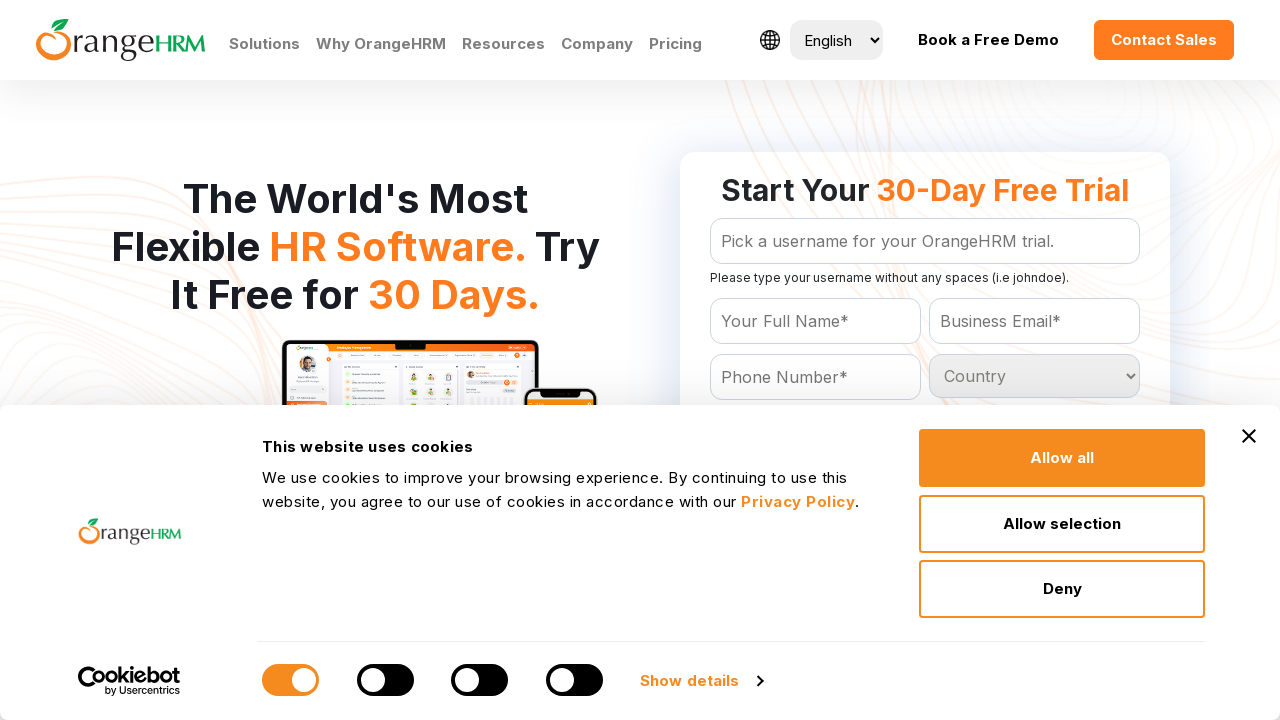

Retrieved option at index 191
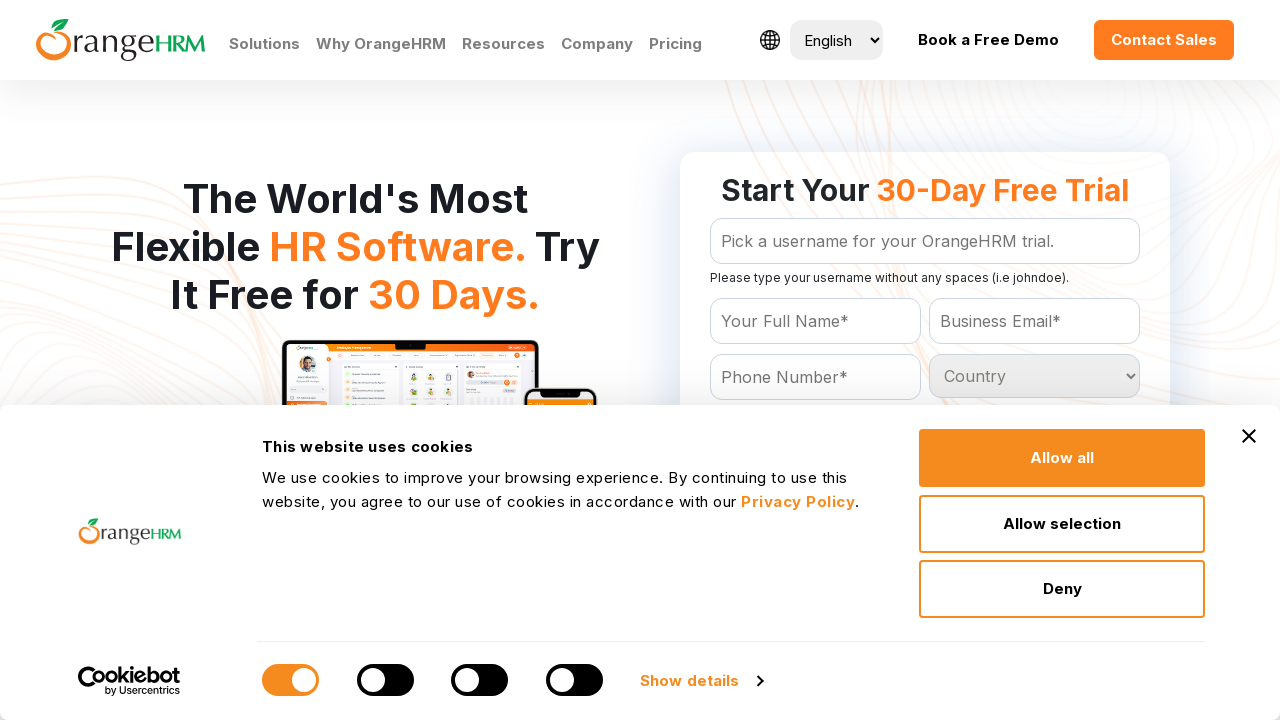

Retrieved option at index 192
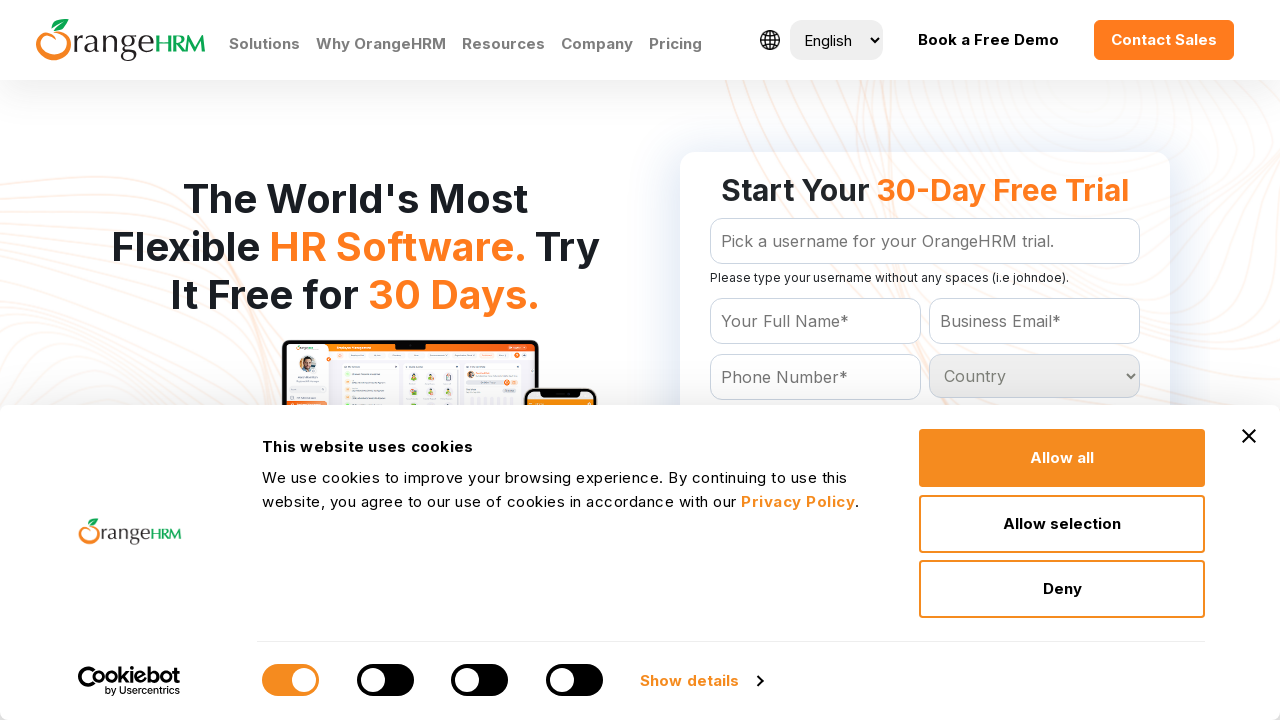

Retrieved option at index 193
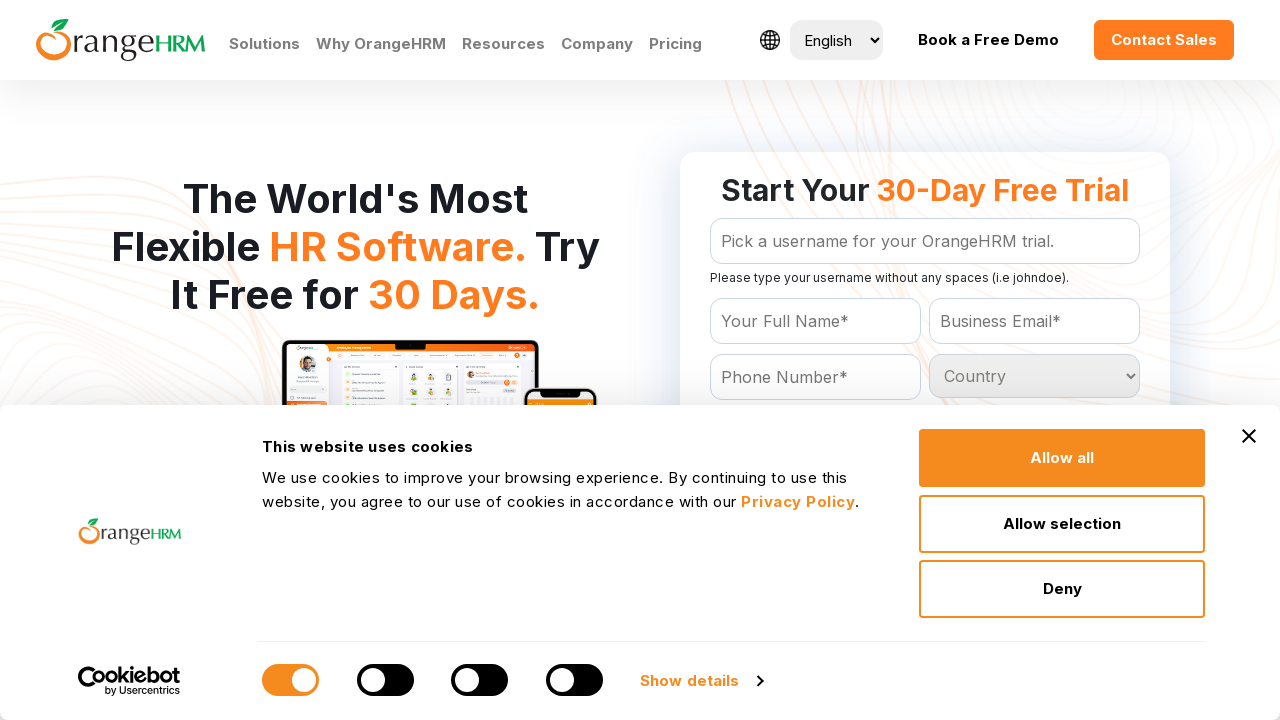

Retrieved option at index 194
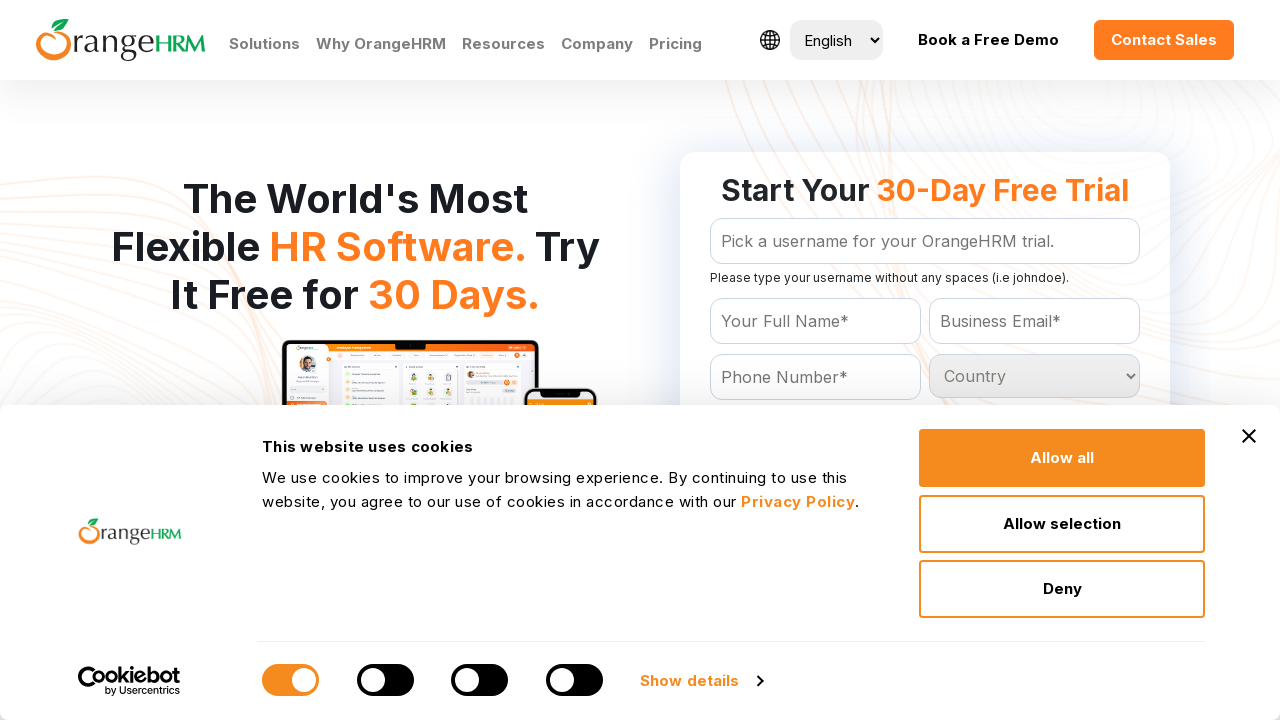

Retrieved option at index 195
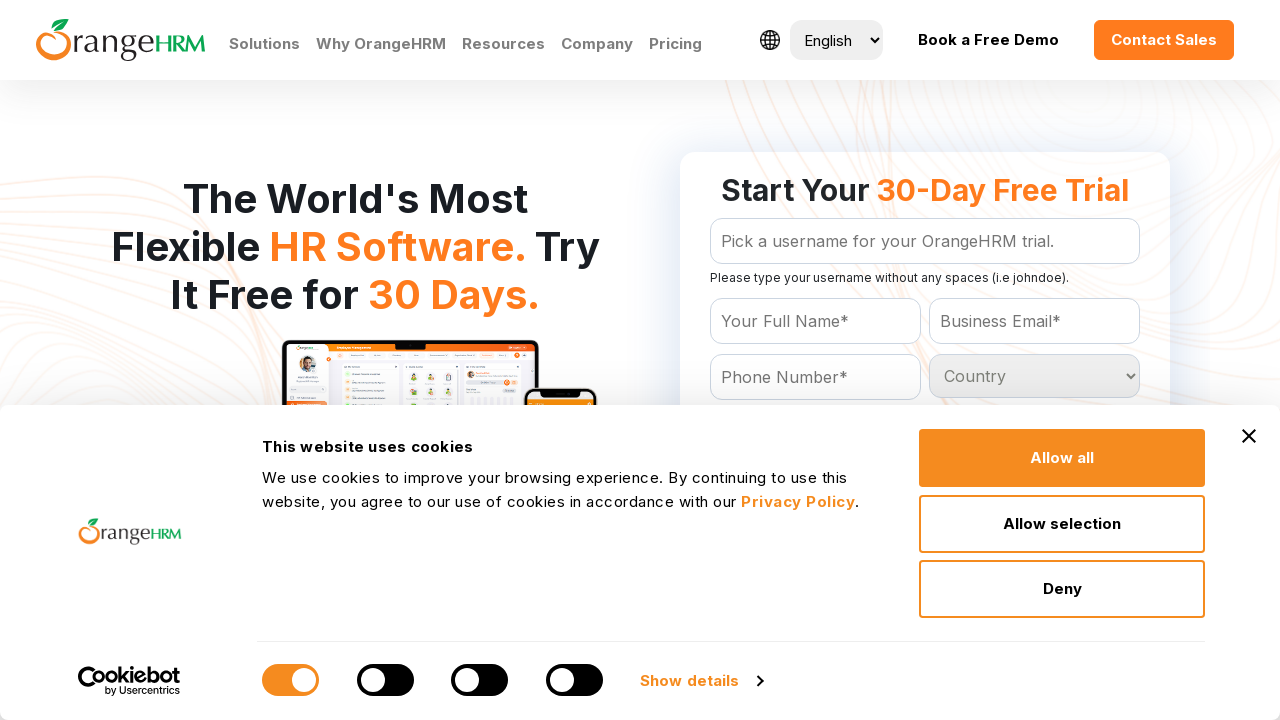

Retrieved option at index 196
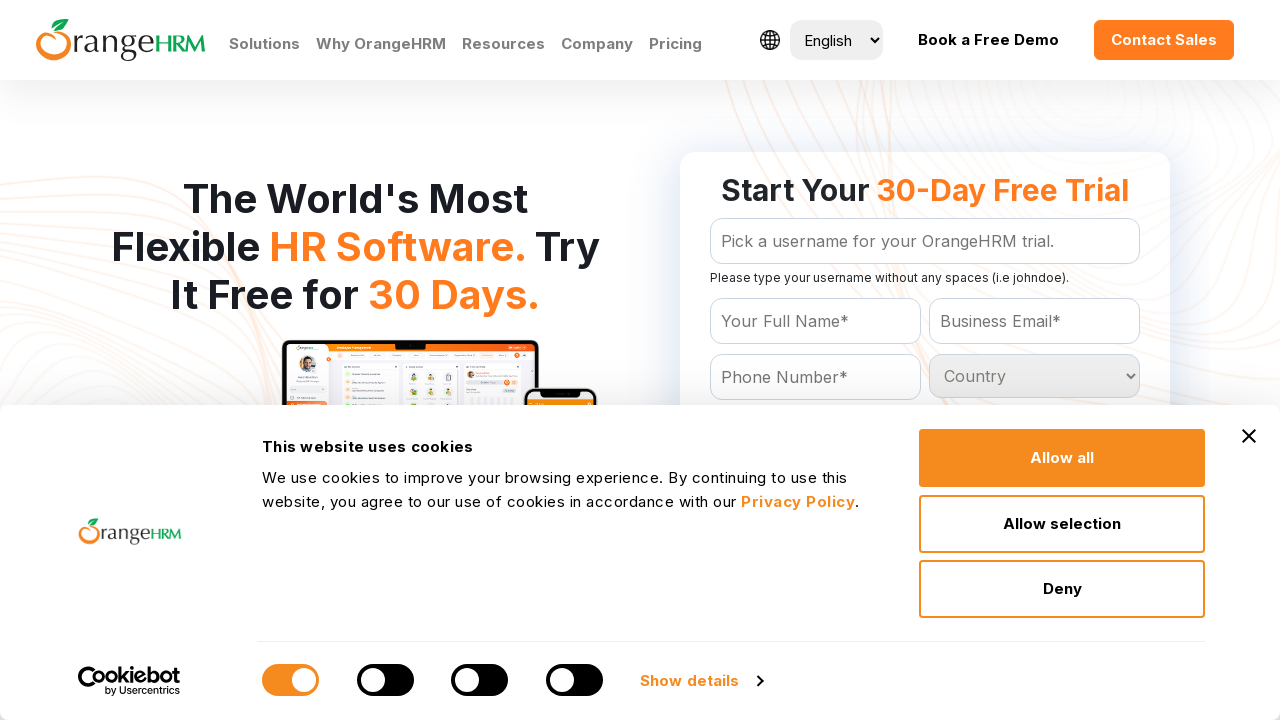

Retrieved option at index 197
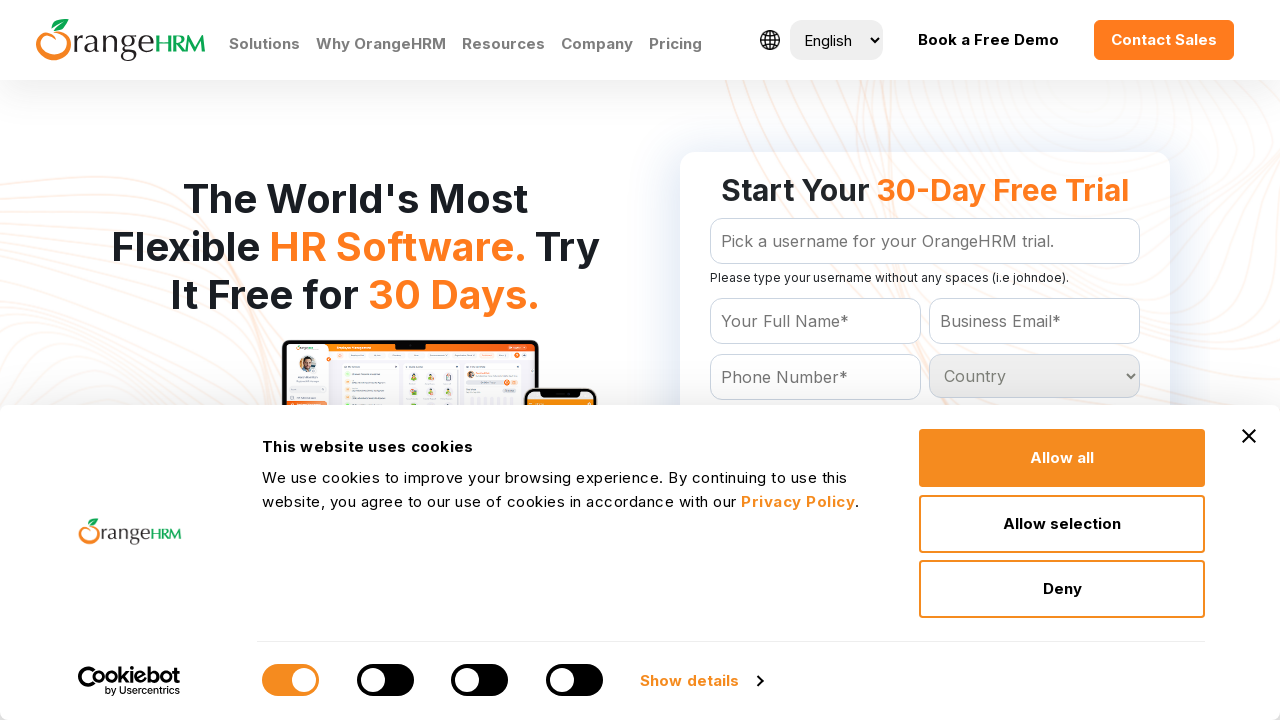

Retrieved option at index 198
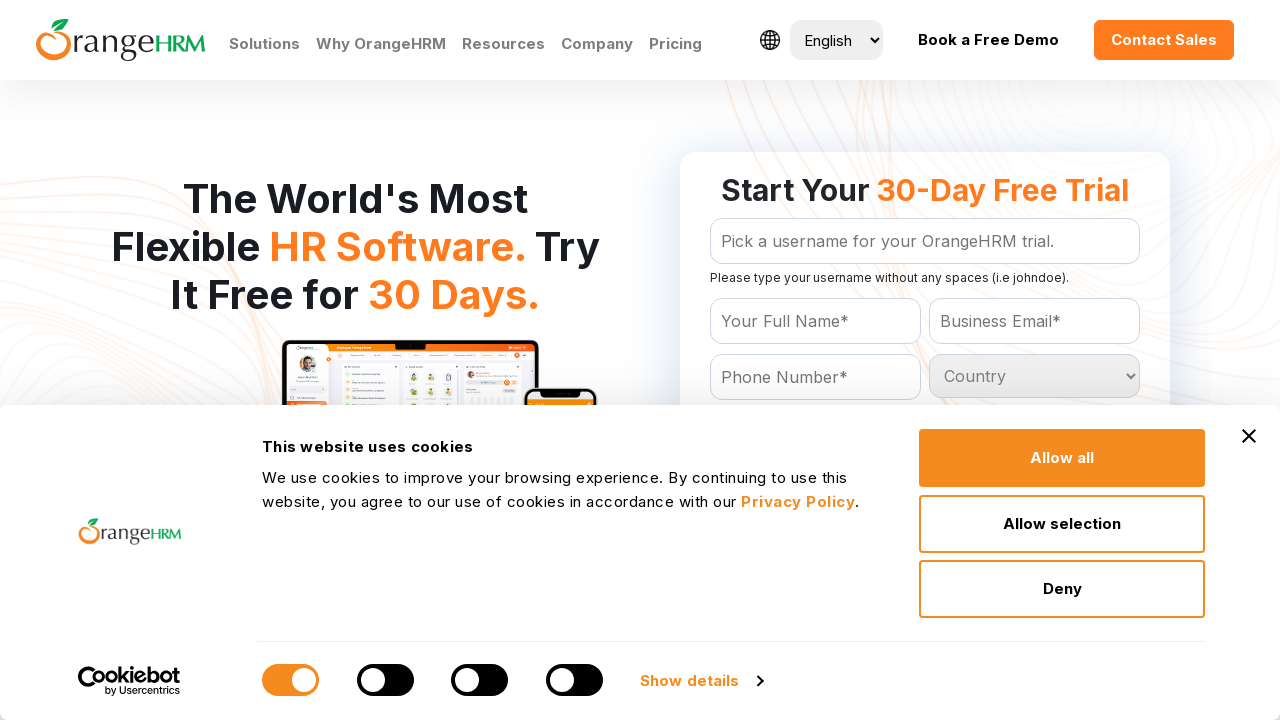

Retrieved option at index 199
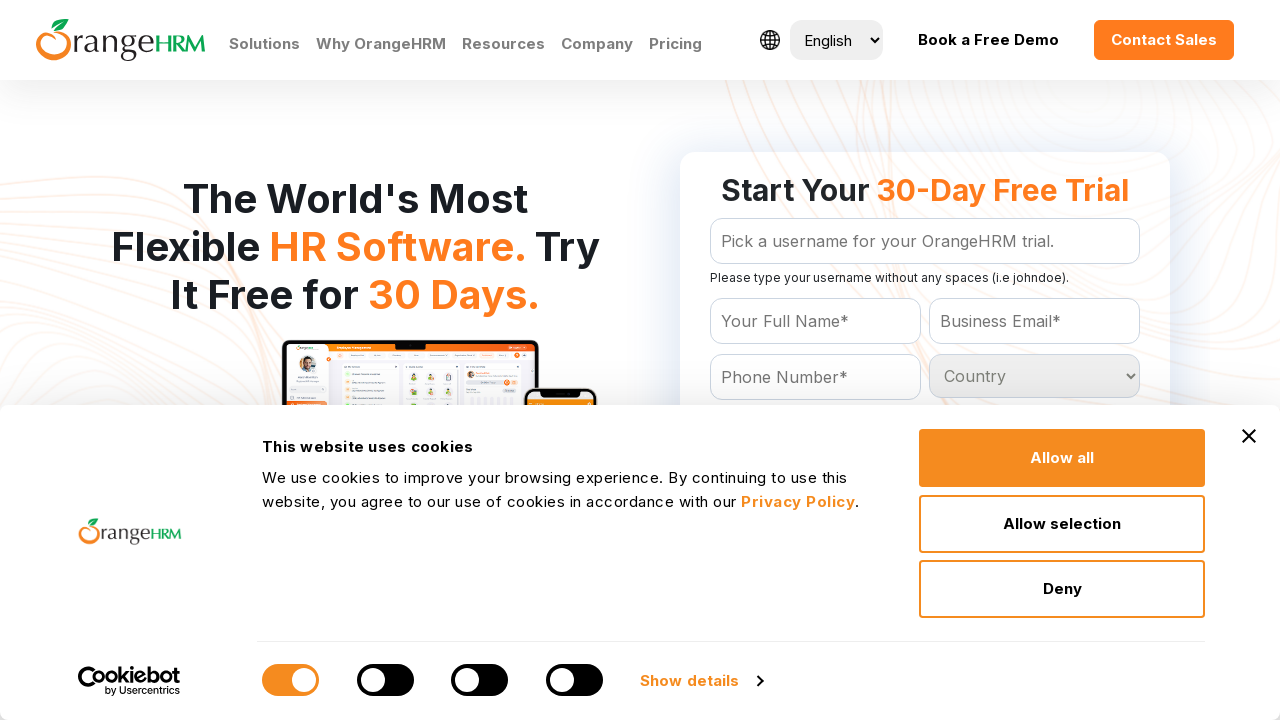

Retrieved option at index 200
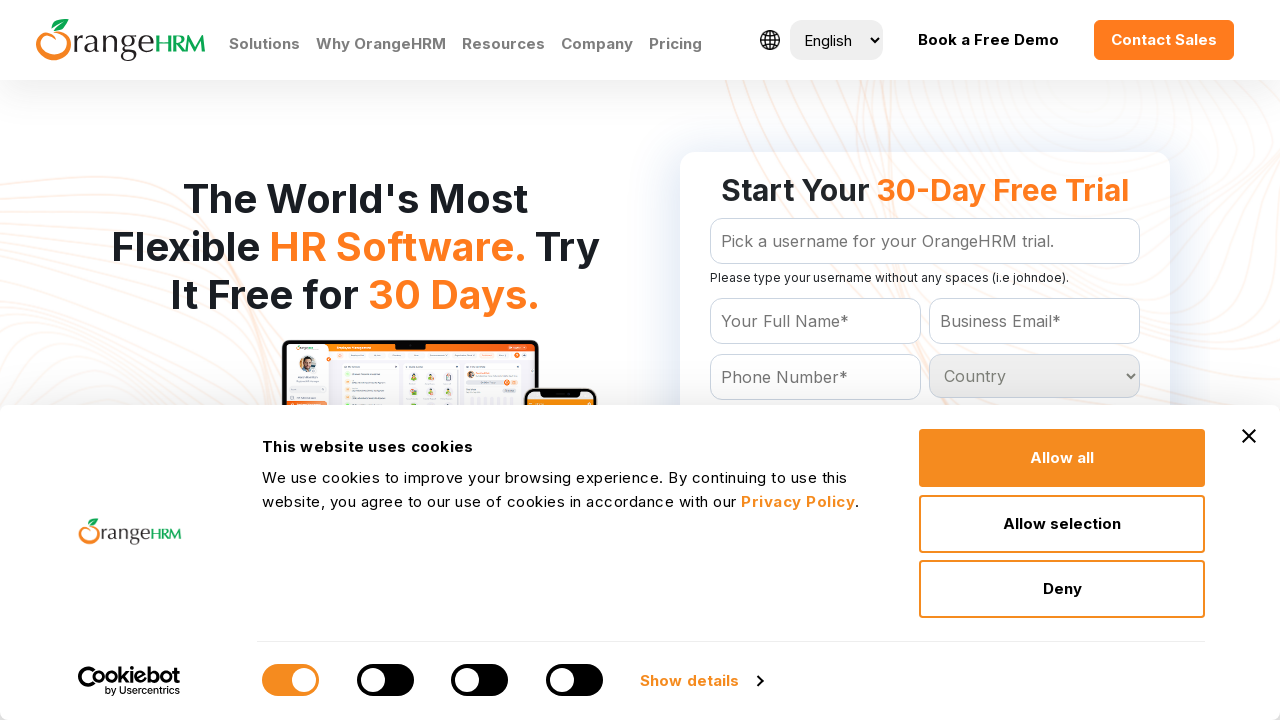

Retrieved option at index 201
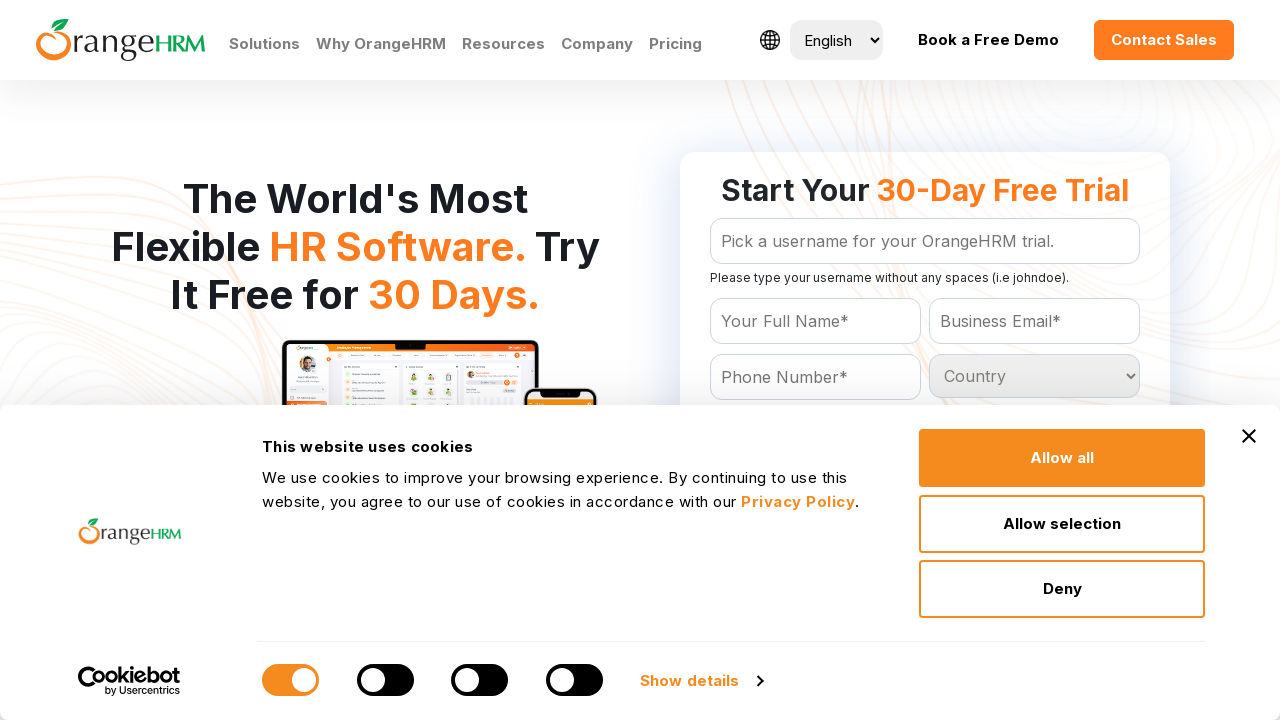

Retrieved option at index 202
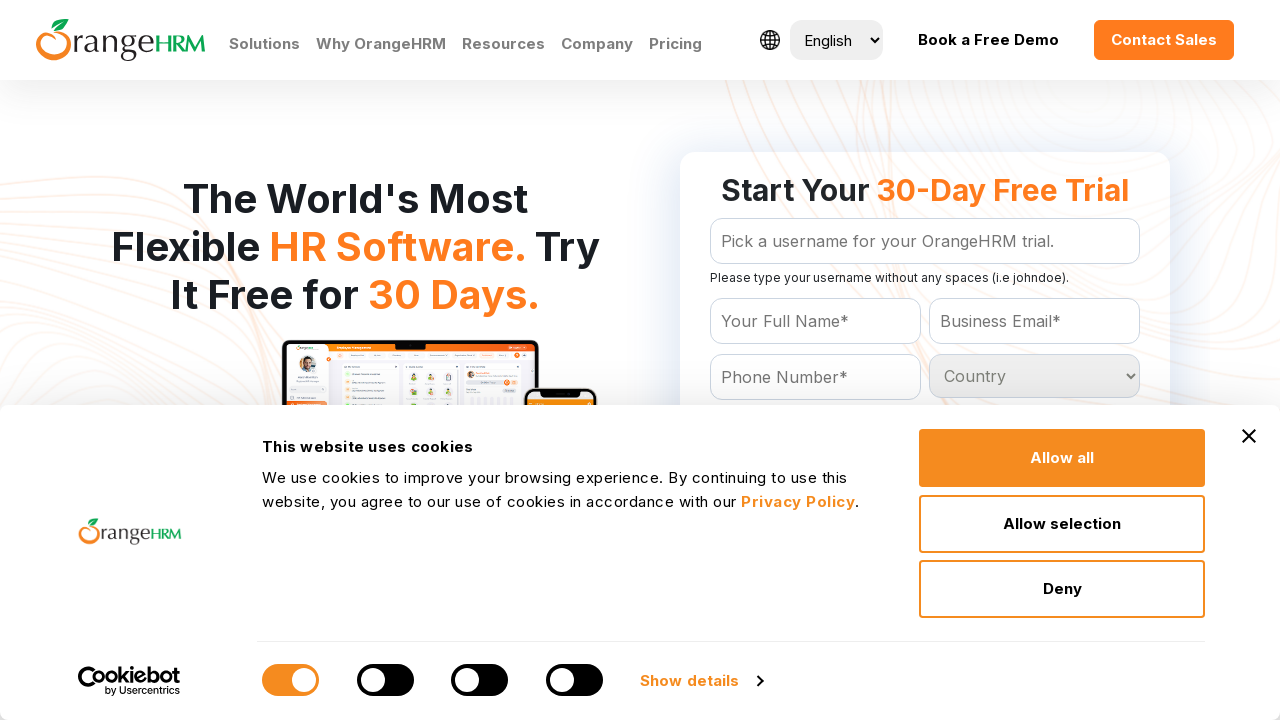

Retrieved option at index 203
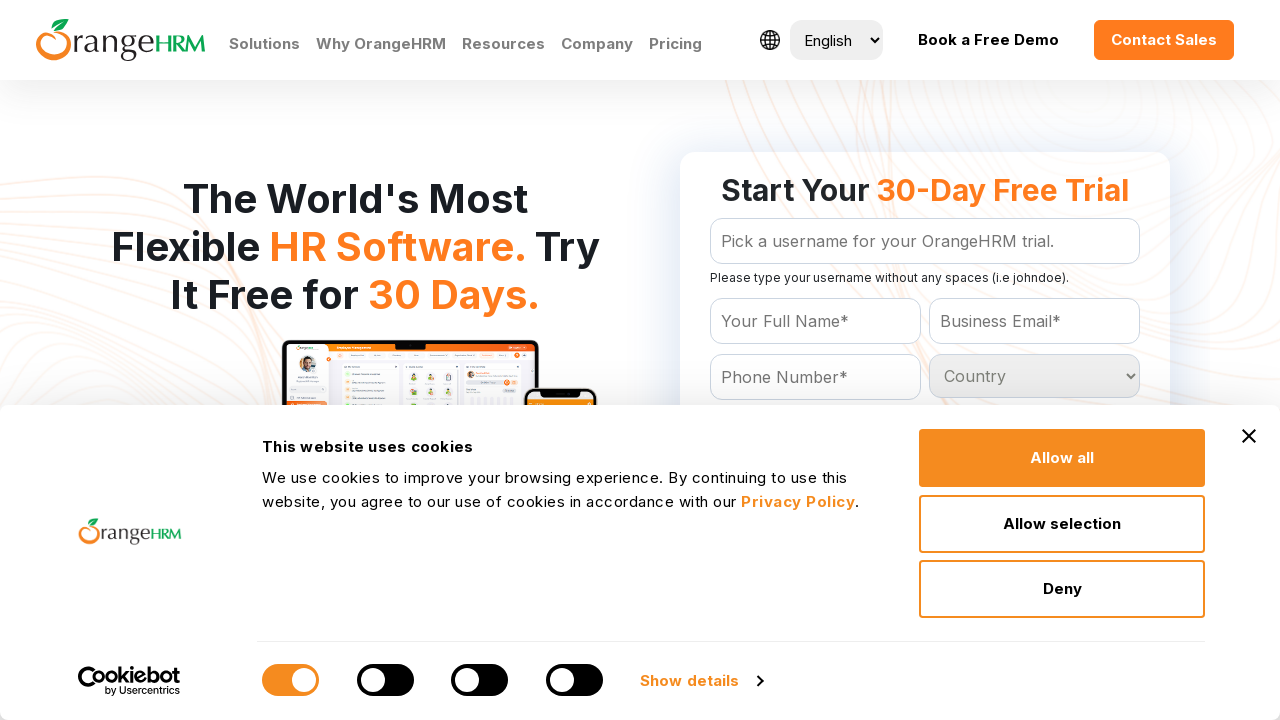

Retrieved option at index 204
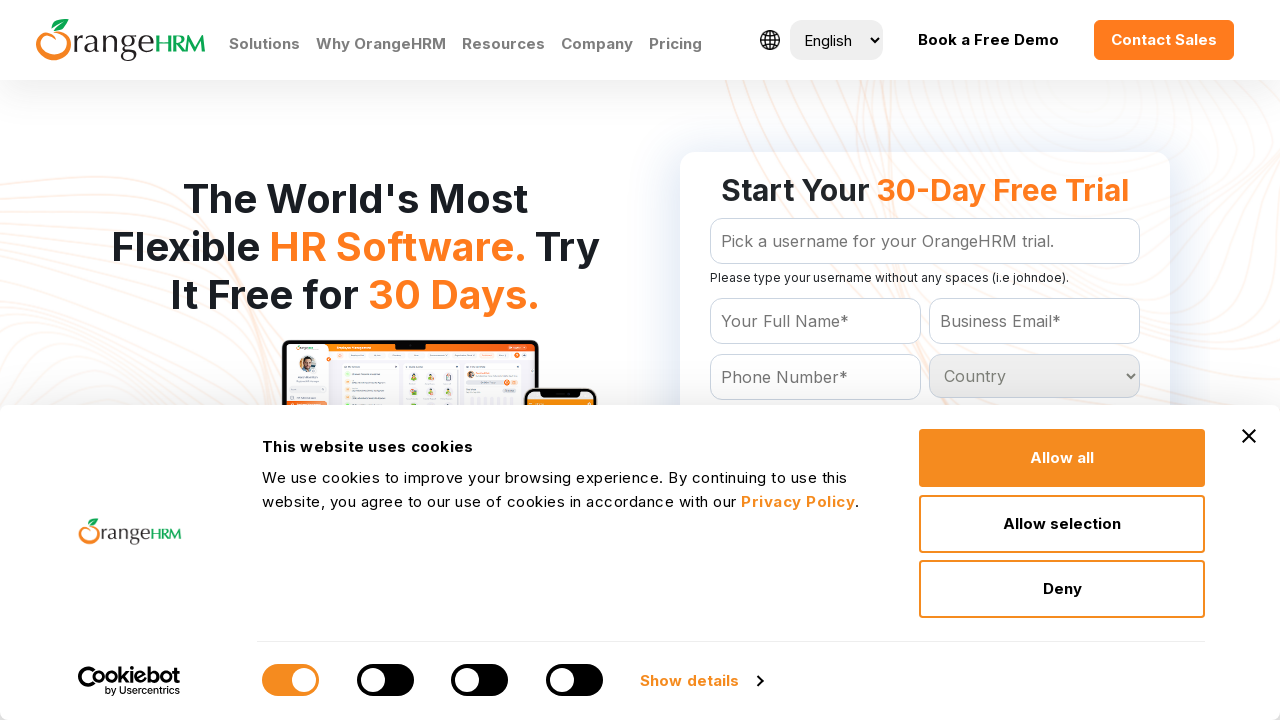

Retrieved option at index 205
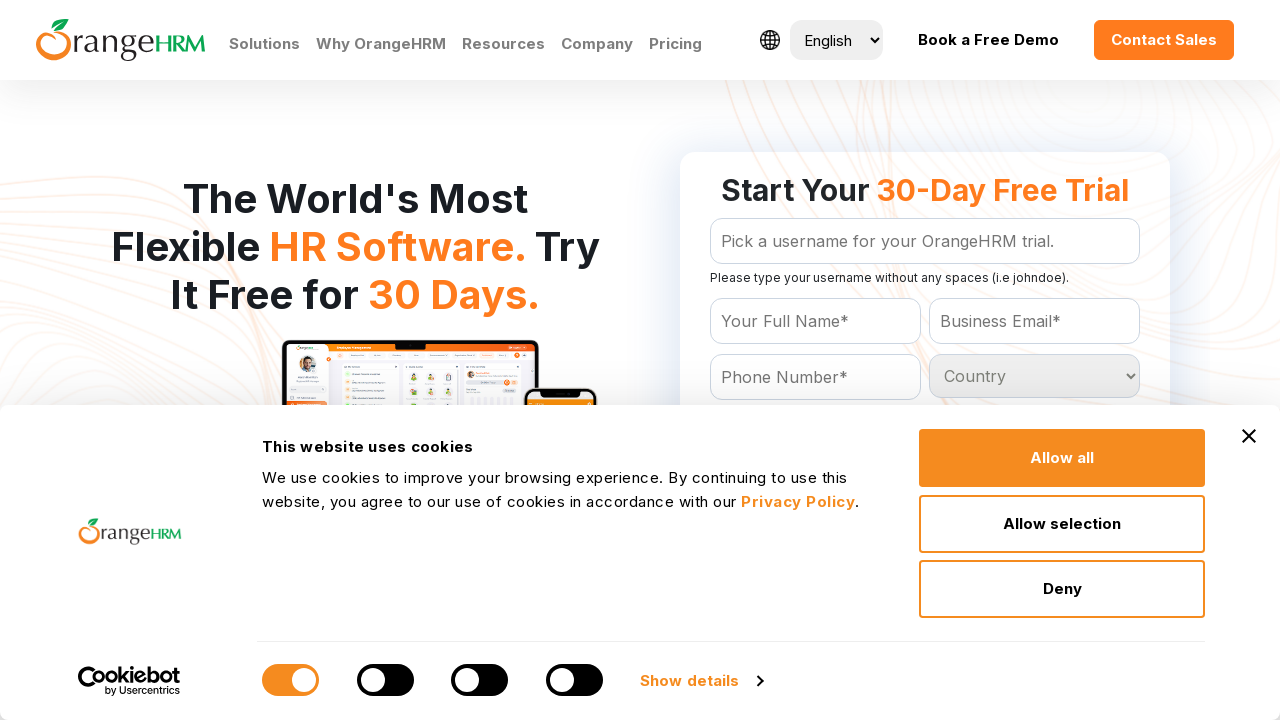

Retrieved option at index 206
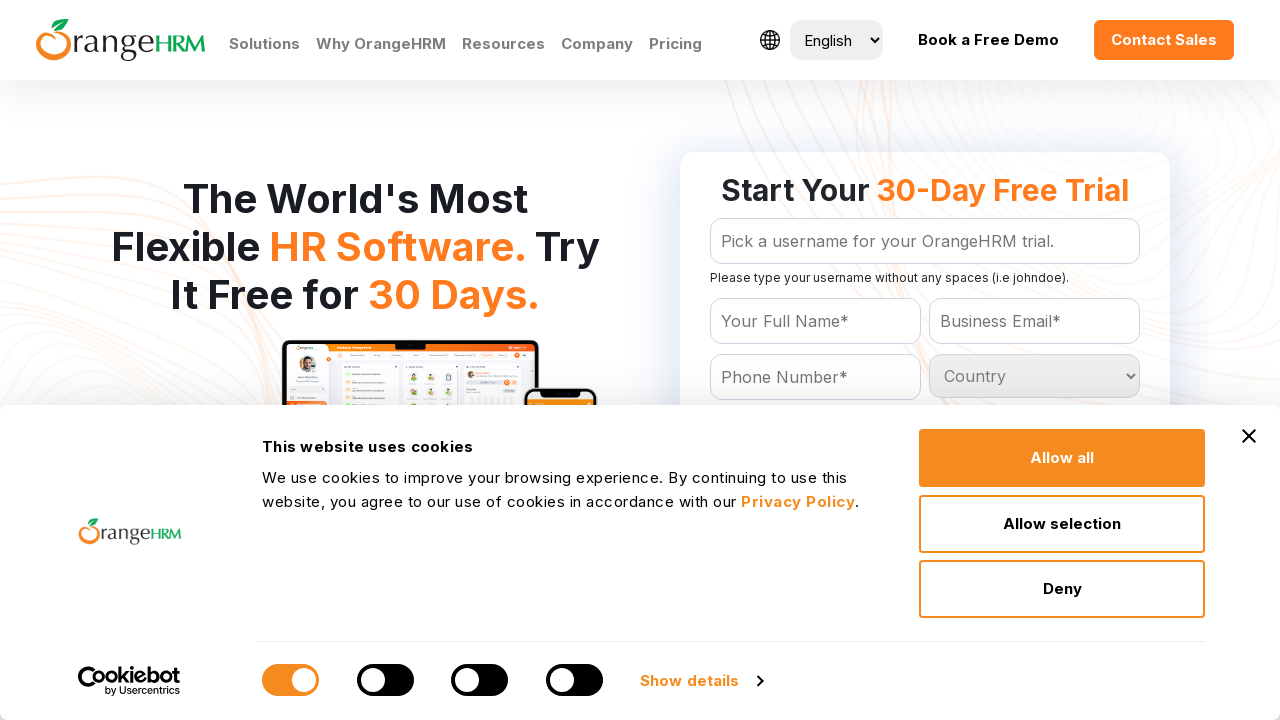

Retrieved option at index 207
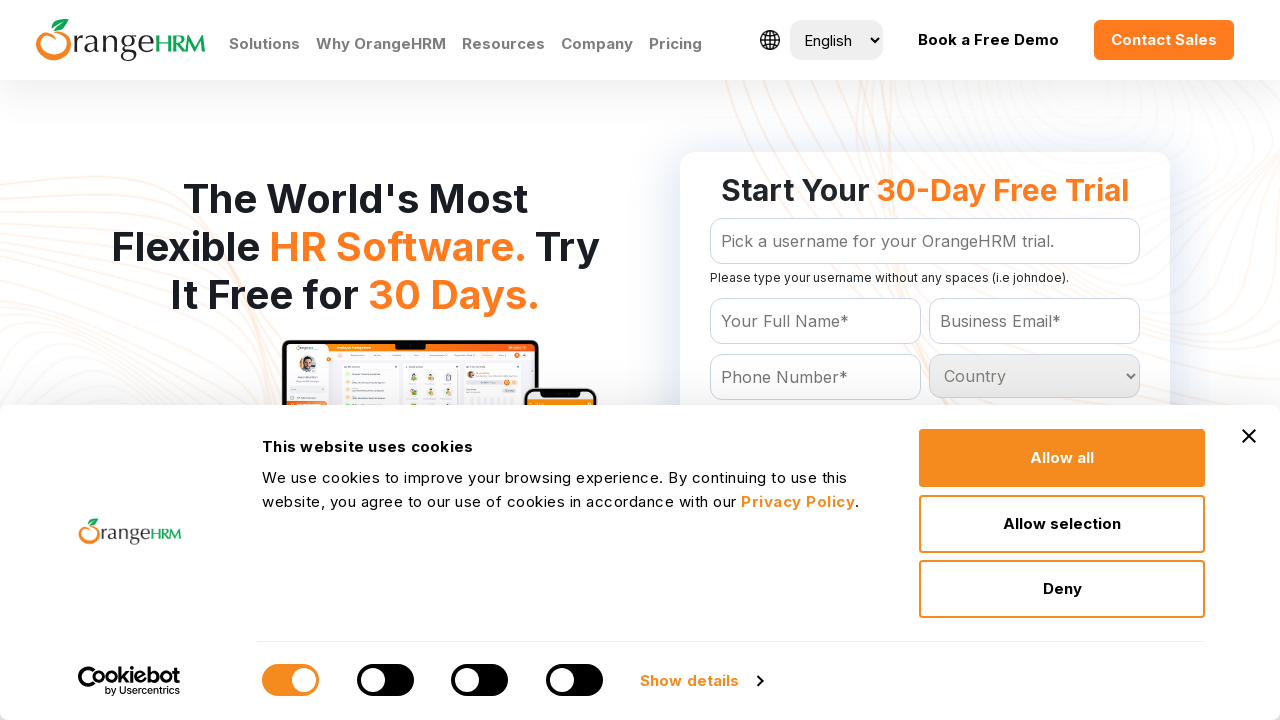

Retrieved option at index 208
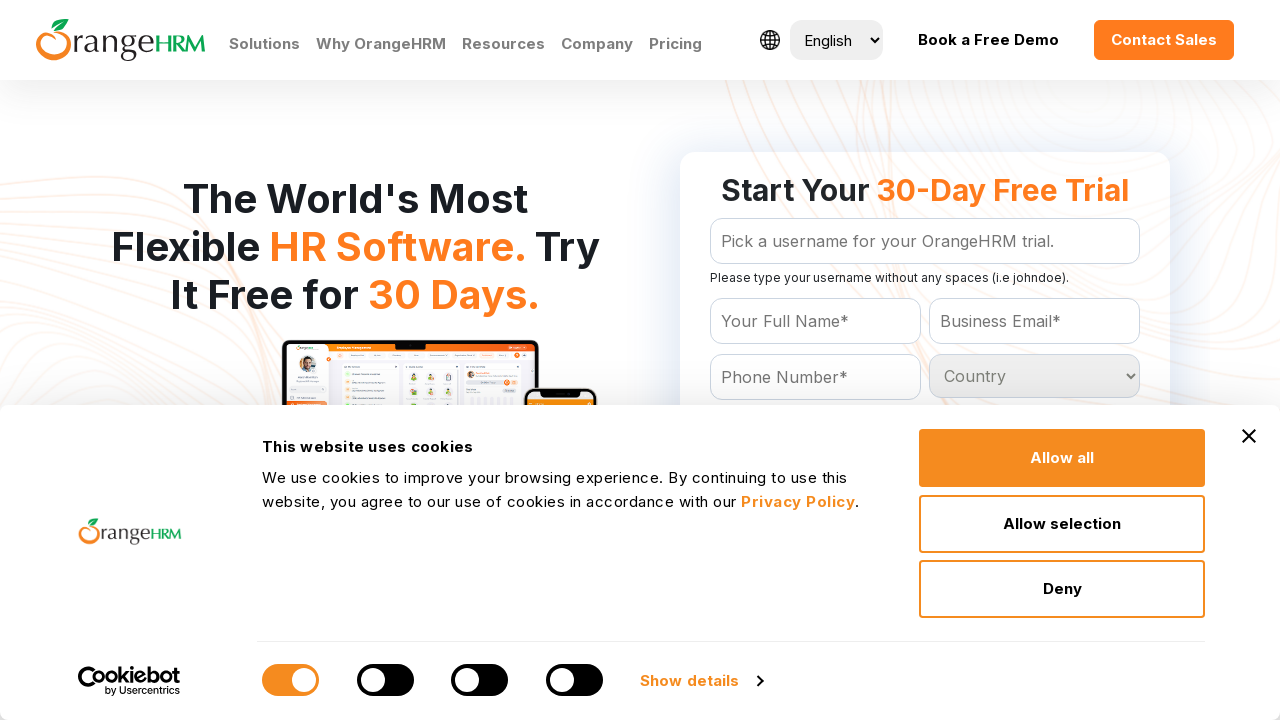

Retrieved option at index 209
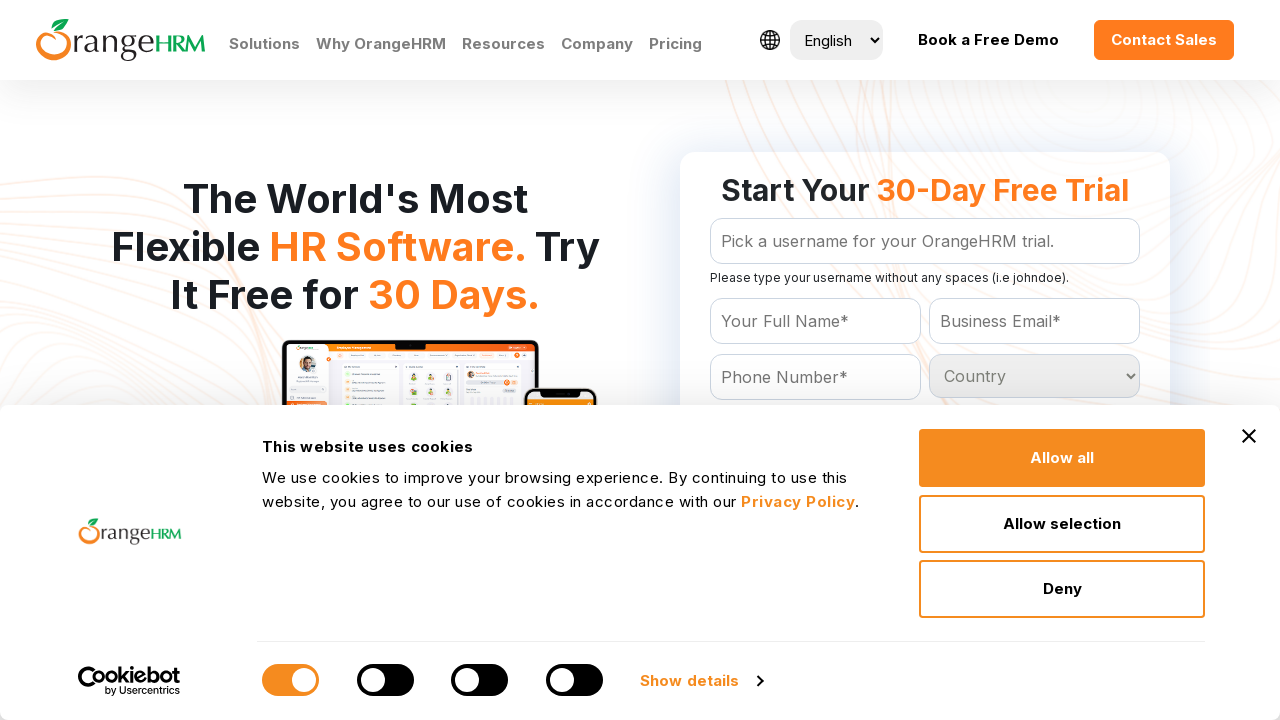

Retrieved option at index 210
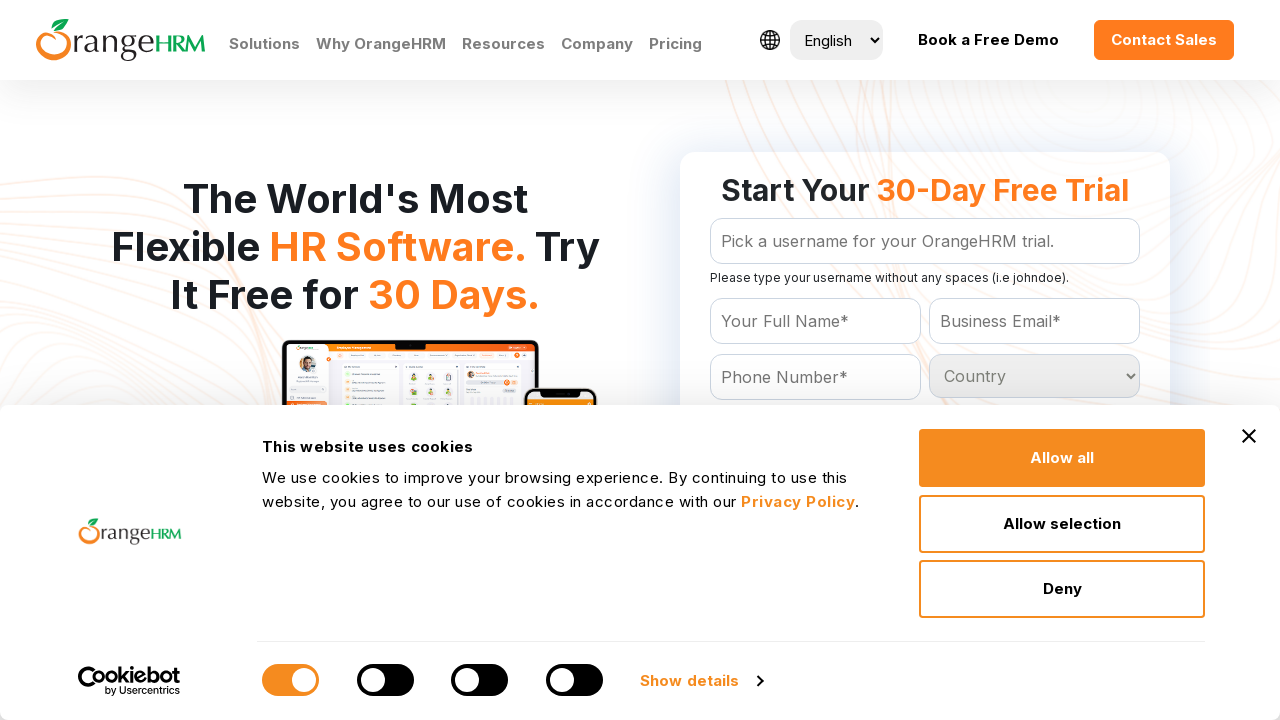

Retrieved option at index 211
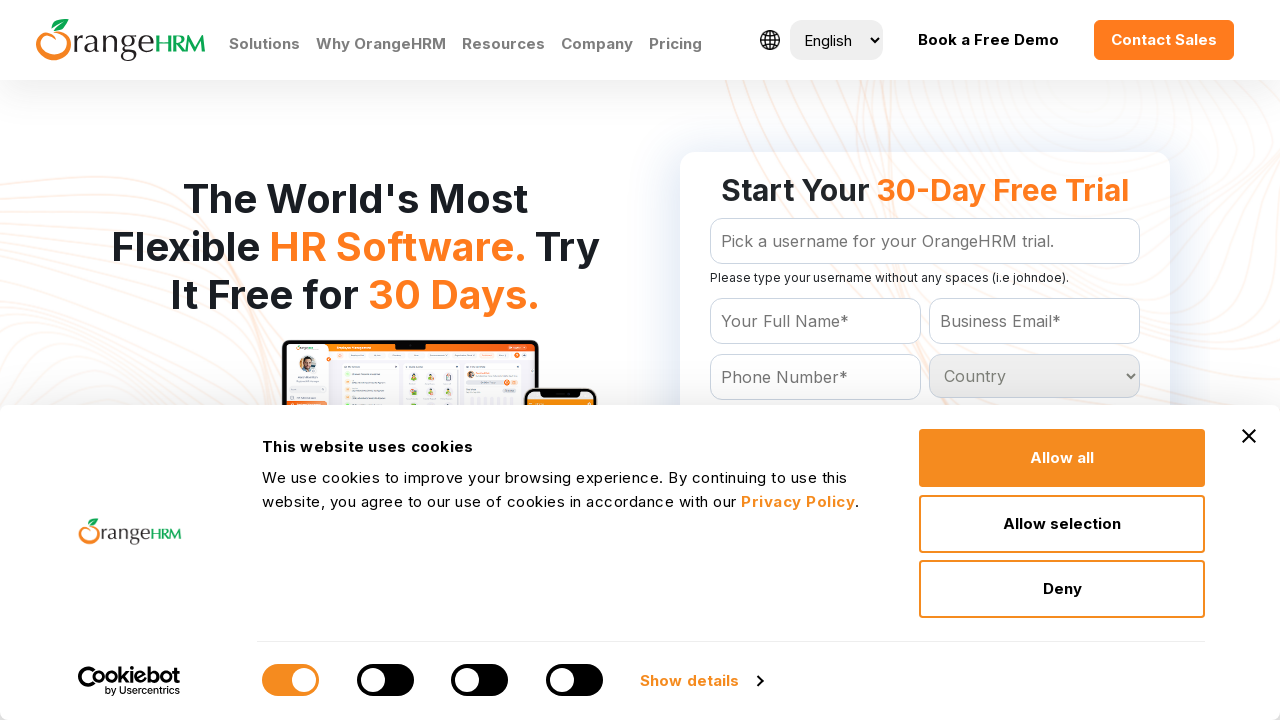

Retrieved option at index 212
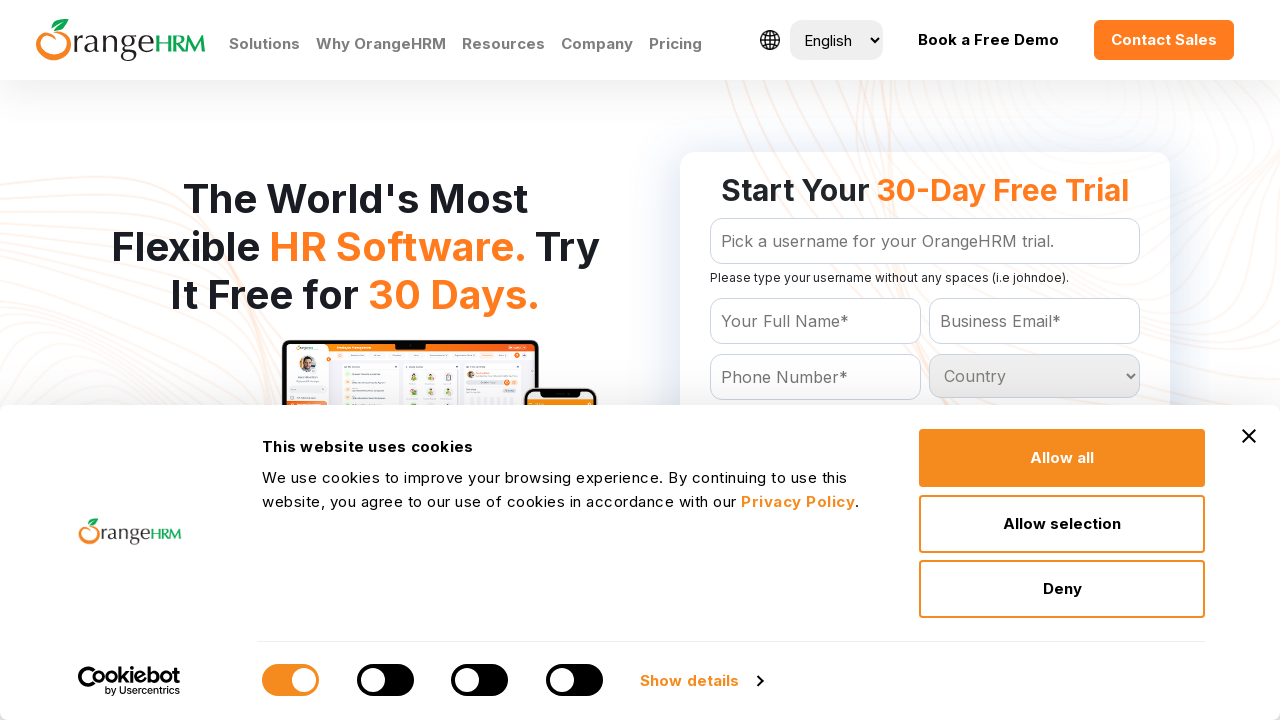

Retrieved option at index 213
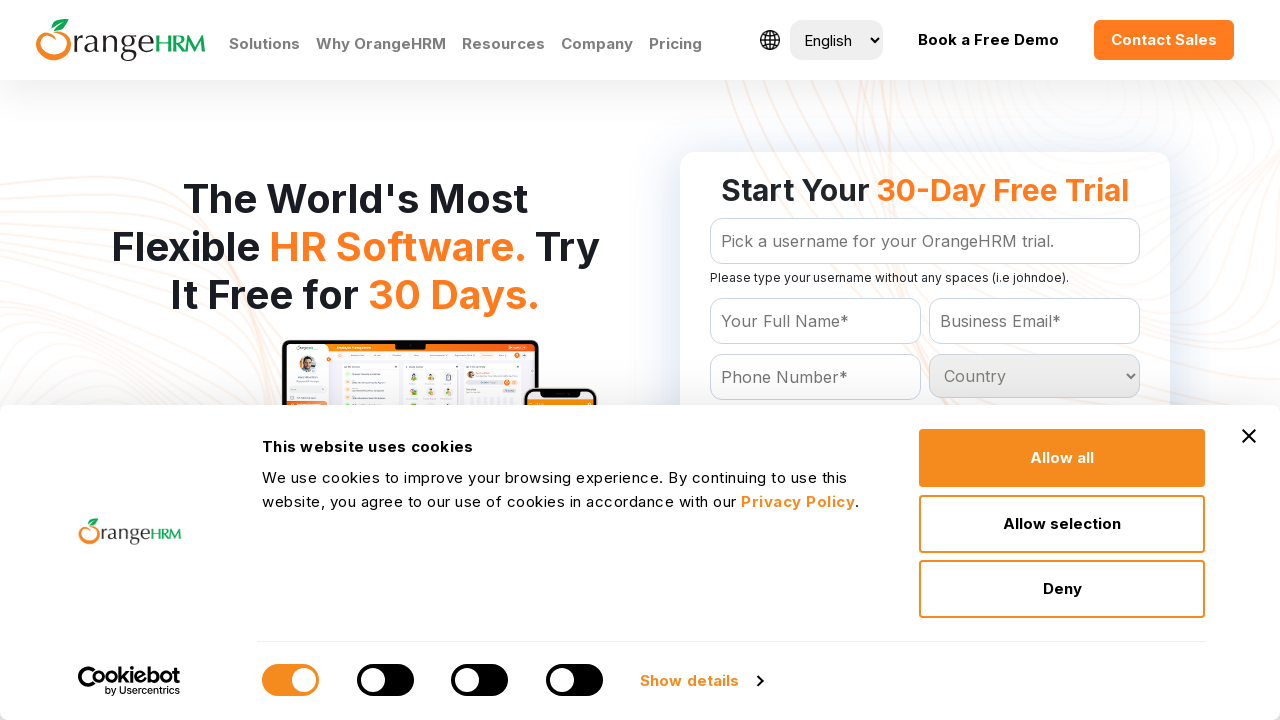

Retrieved option at index 214
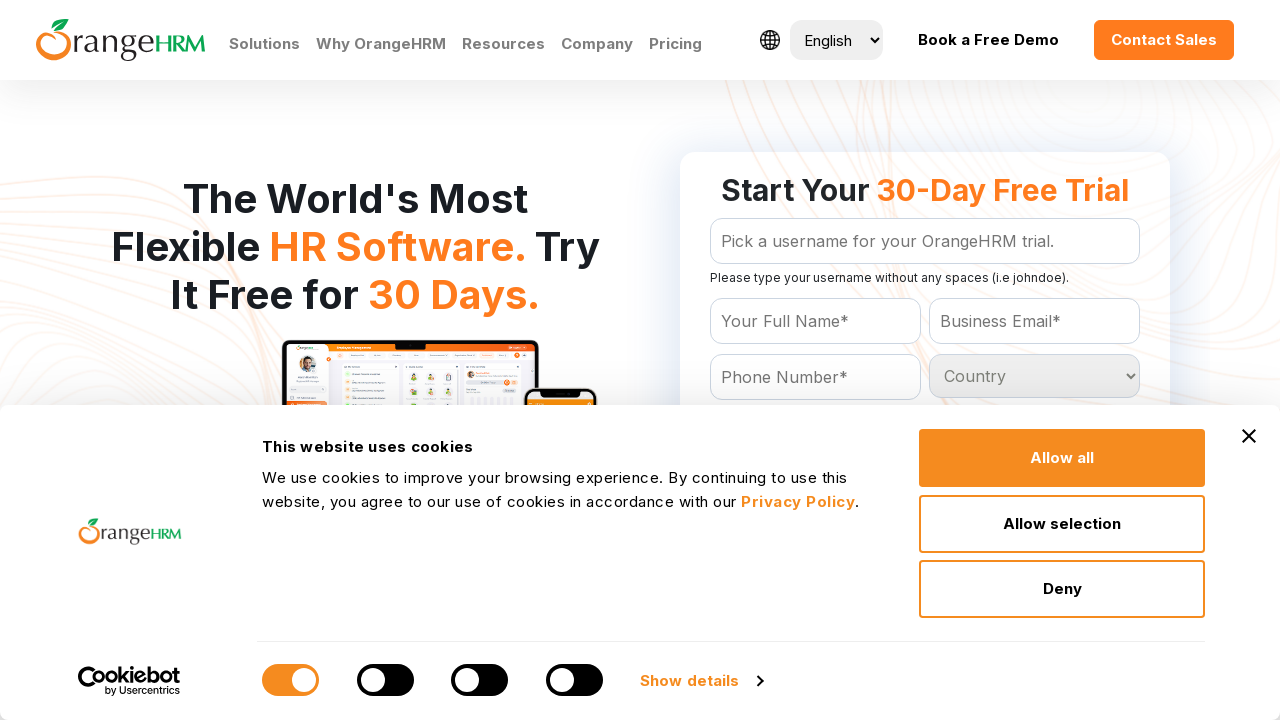

Retrieved option at index 215
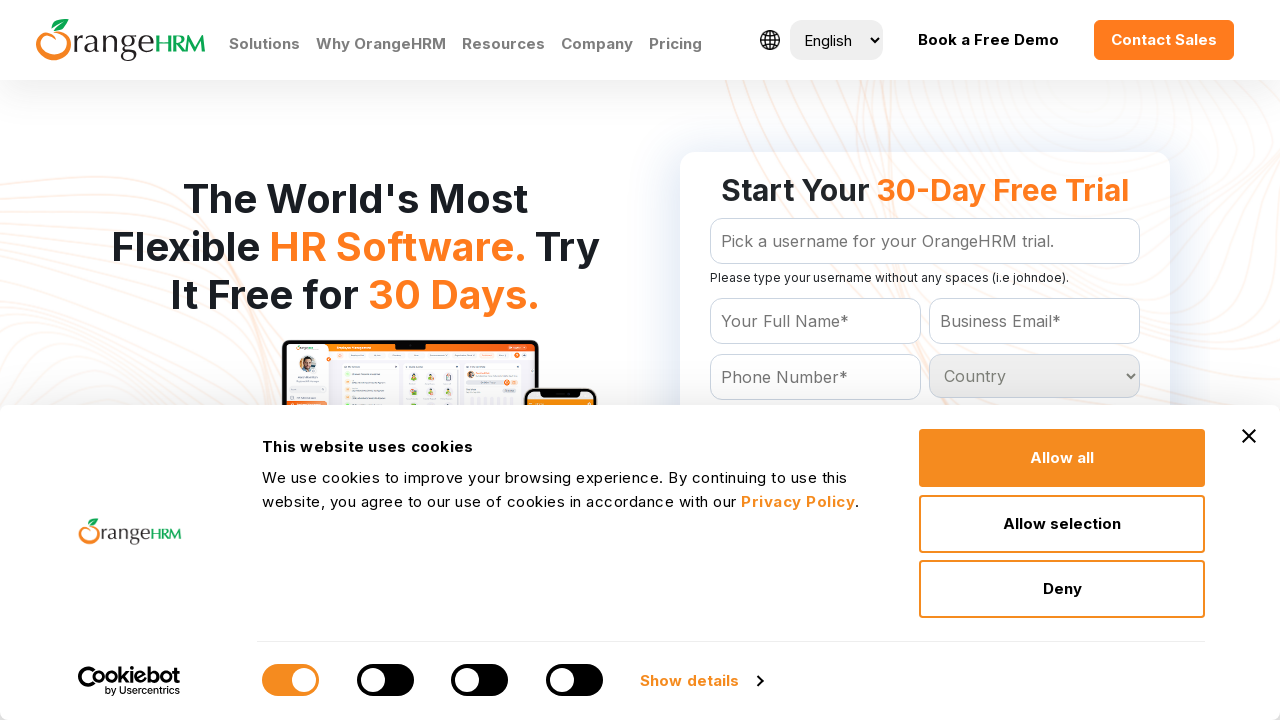

Retrieved option at index 216
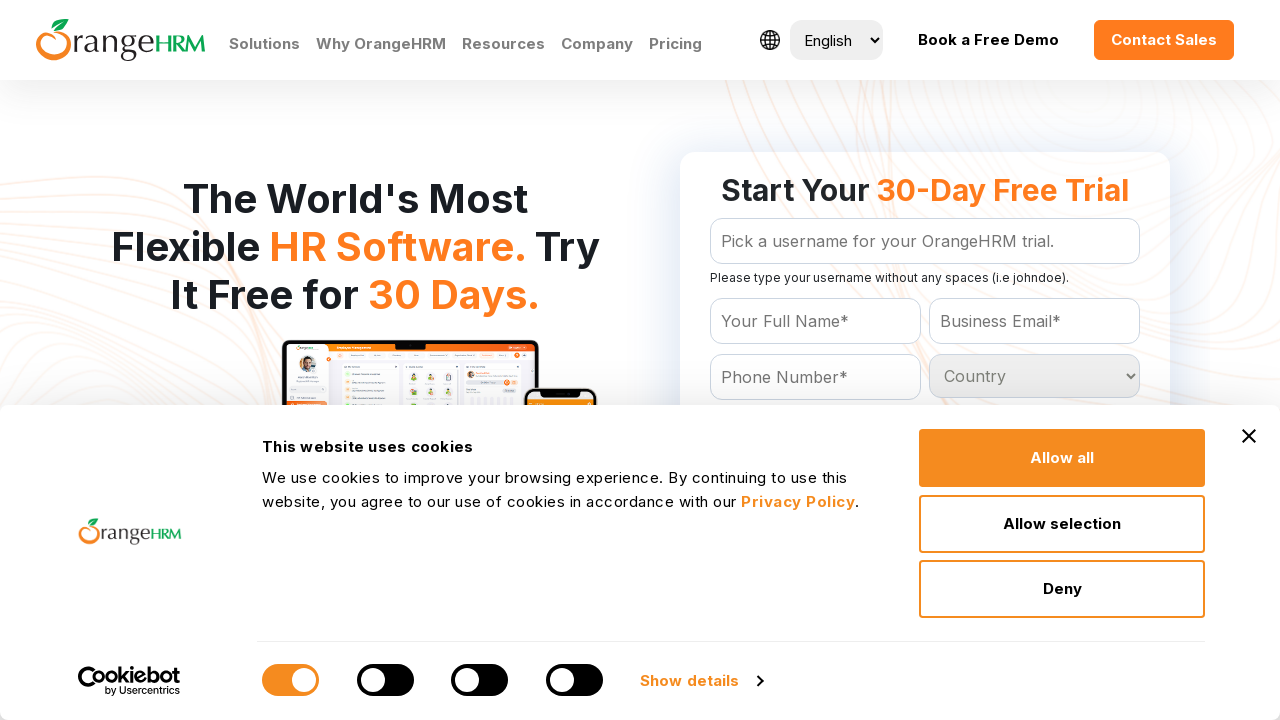

Retrieved option at index 217
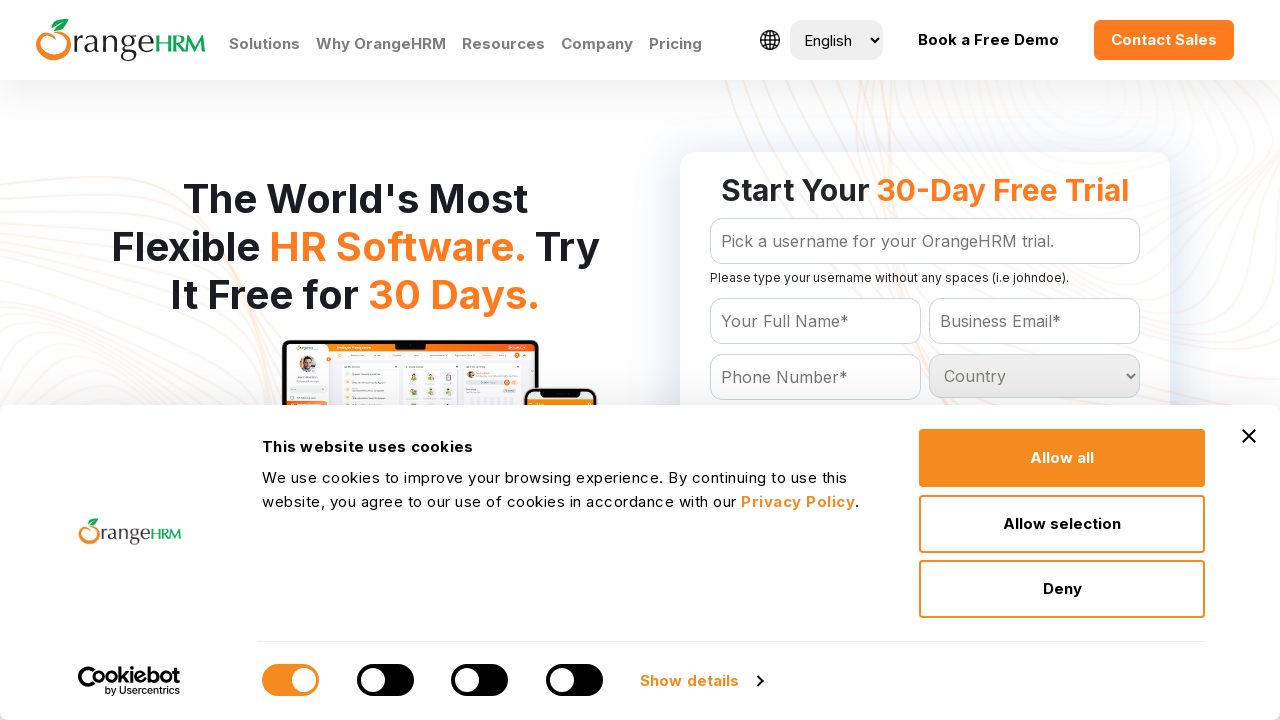

Retrieved option at index 218
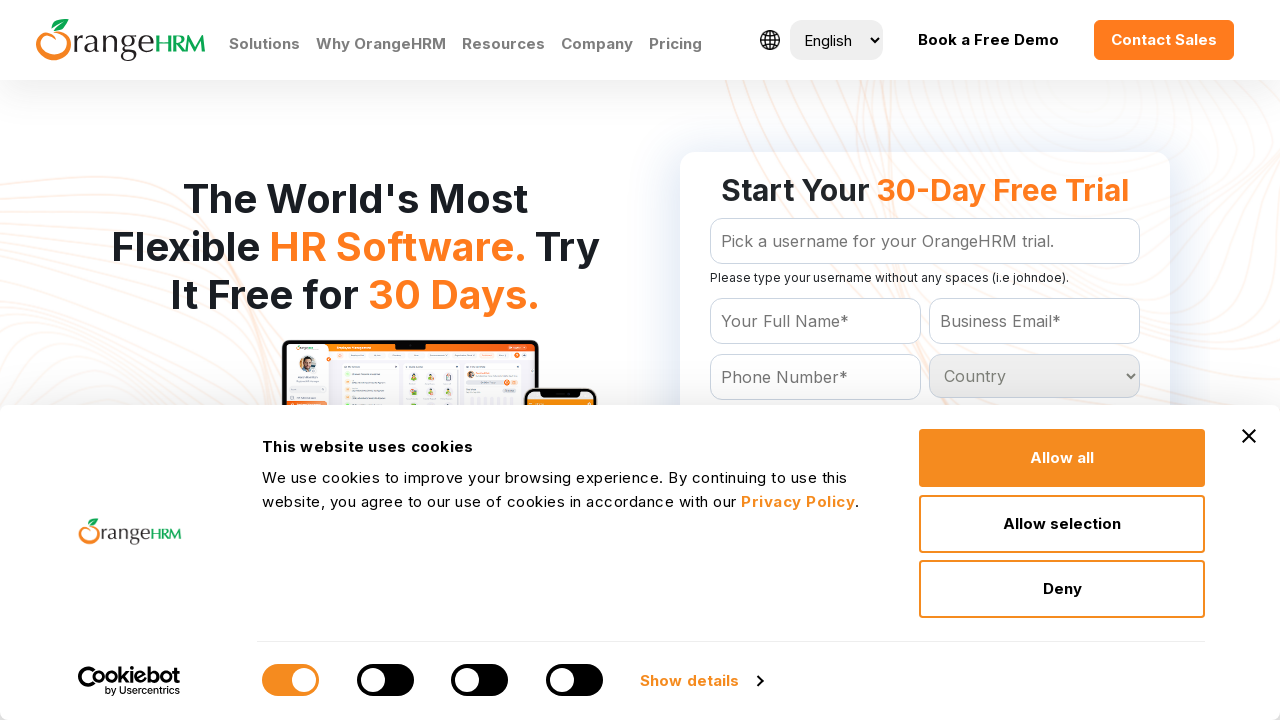

Retrieved option at index 219
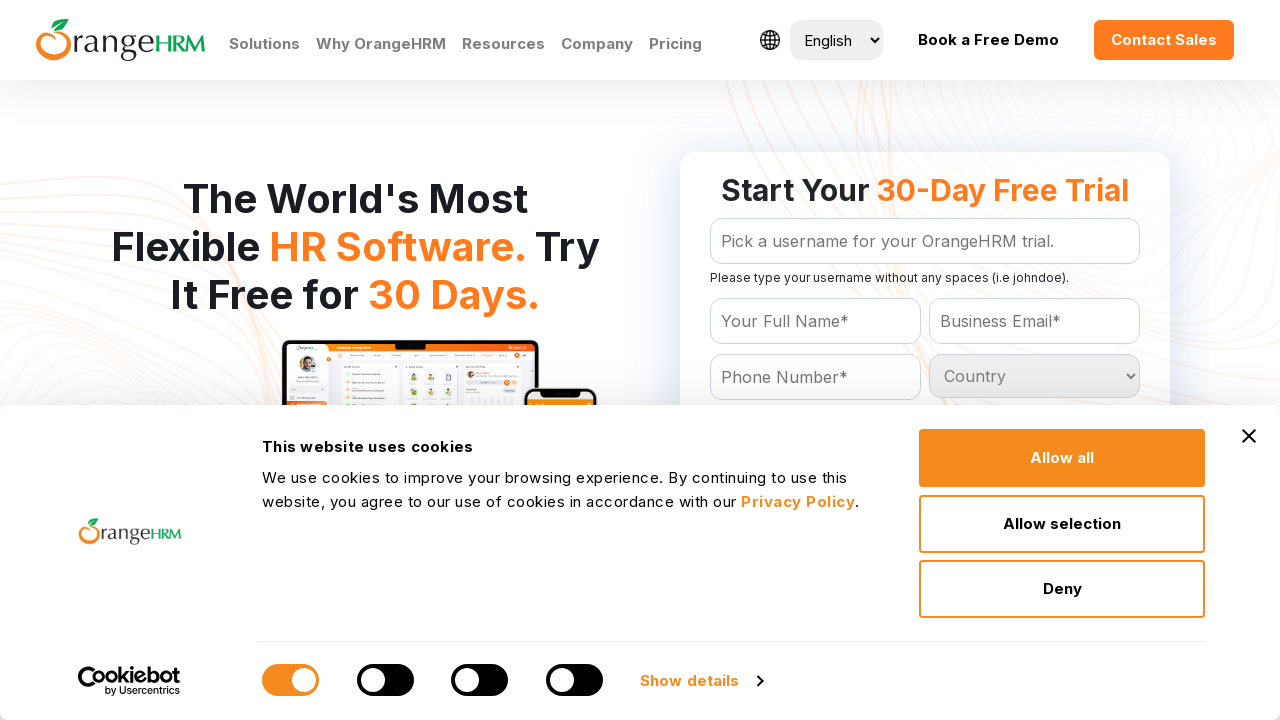

Retrieved option at index 220
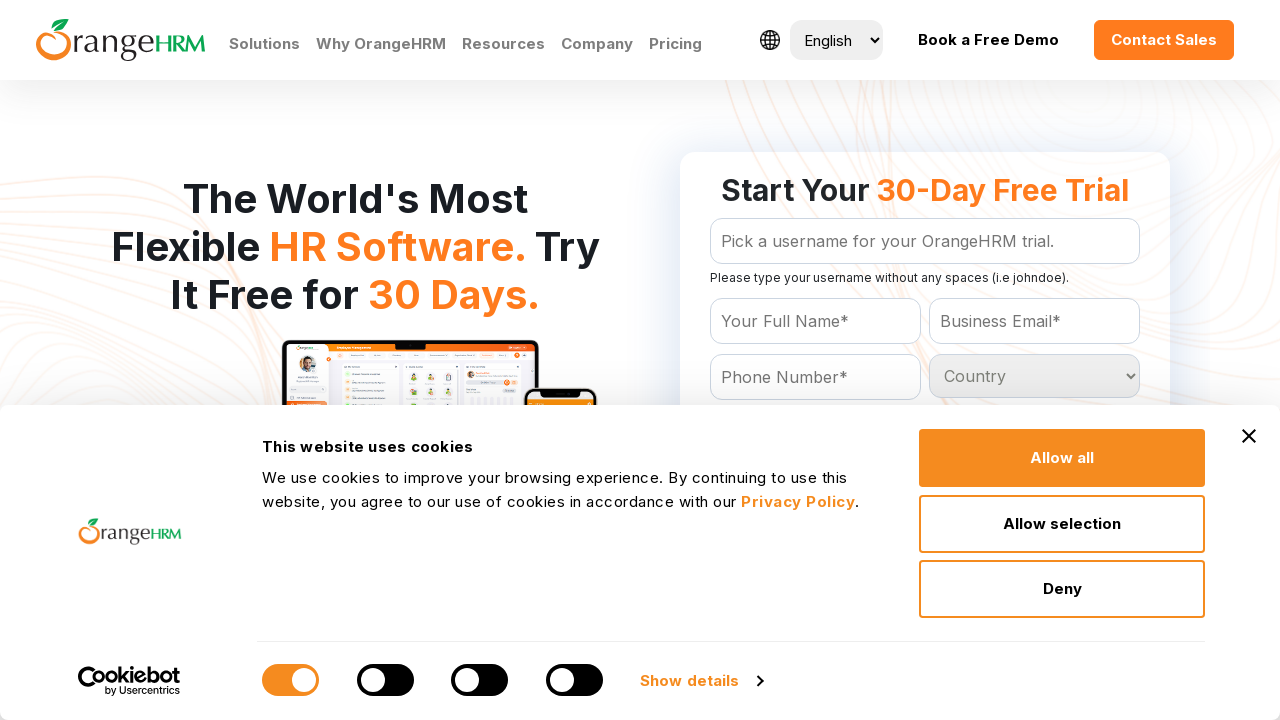

Retrieved option at index 221
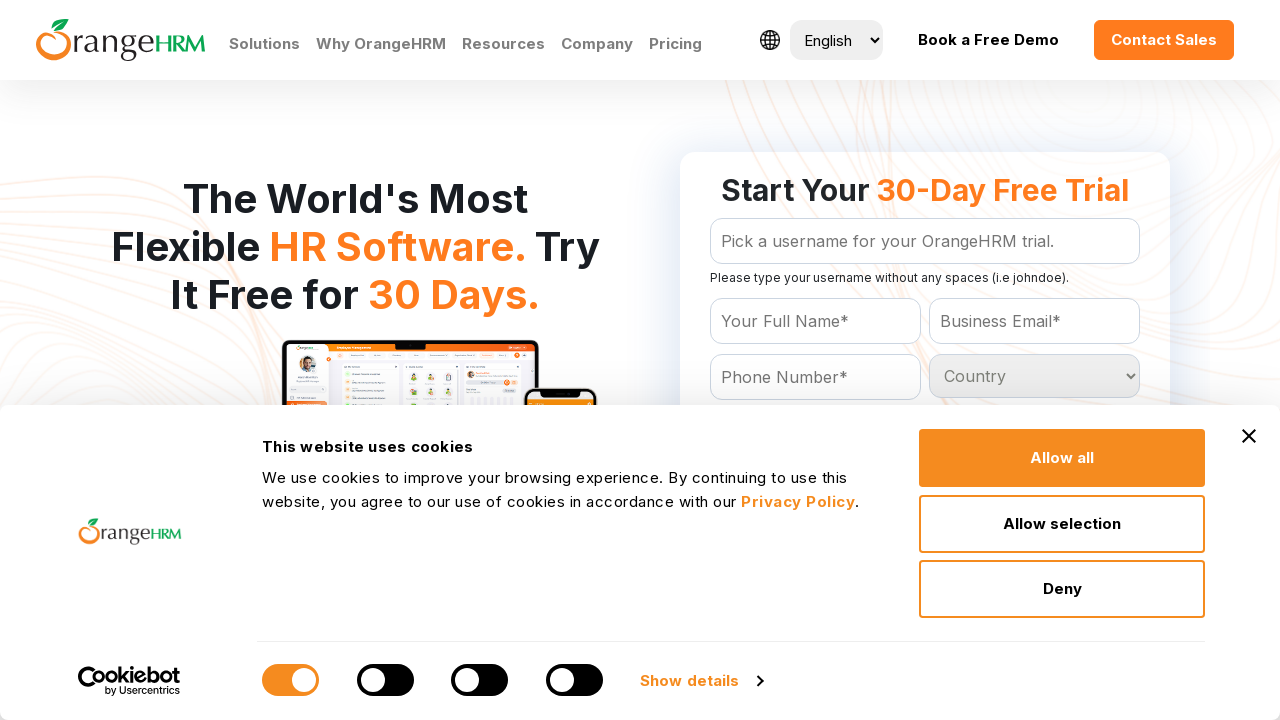

Retrieved option at index 222
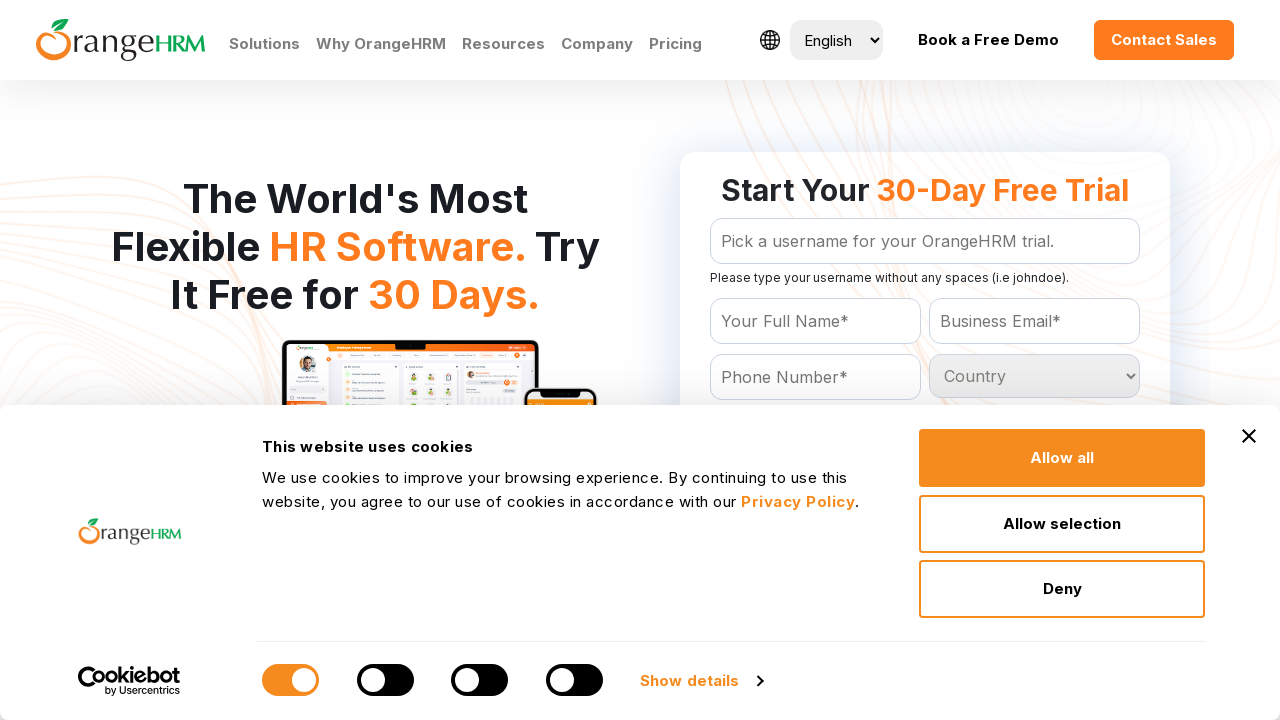

Retrieved option at index 223
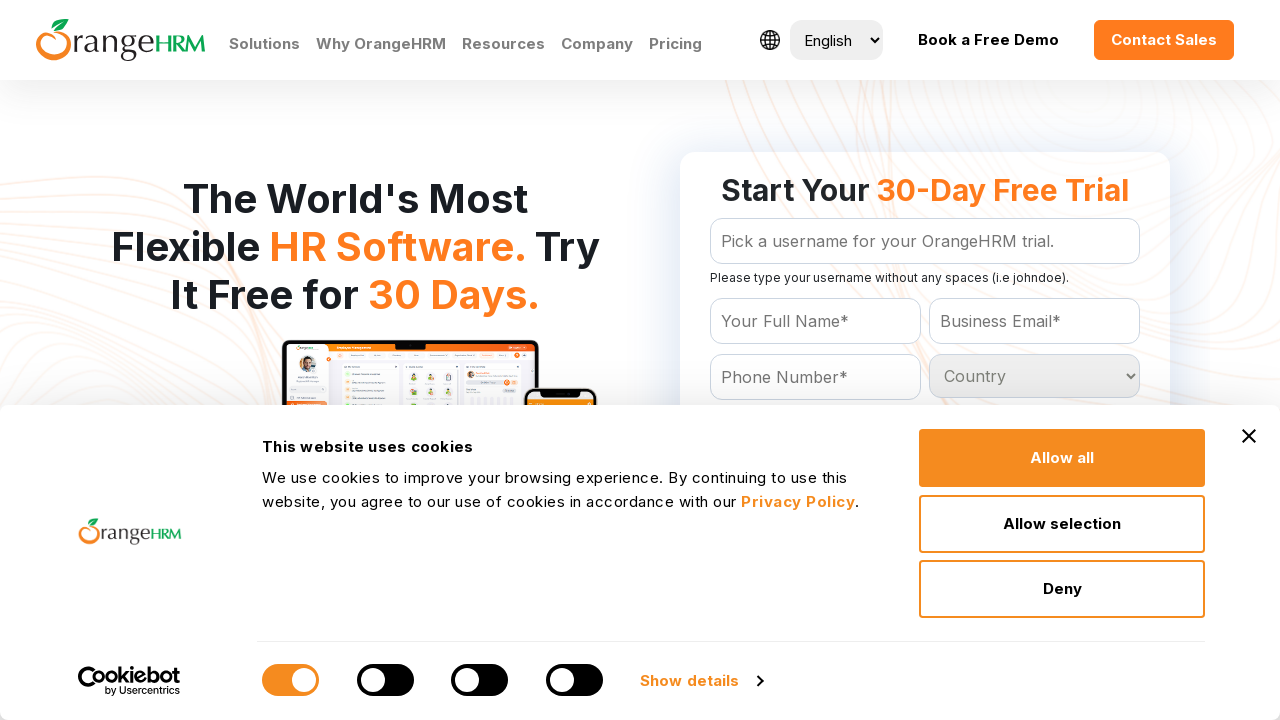

Retrieved option at index 224
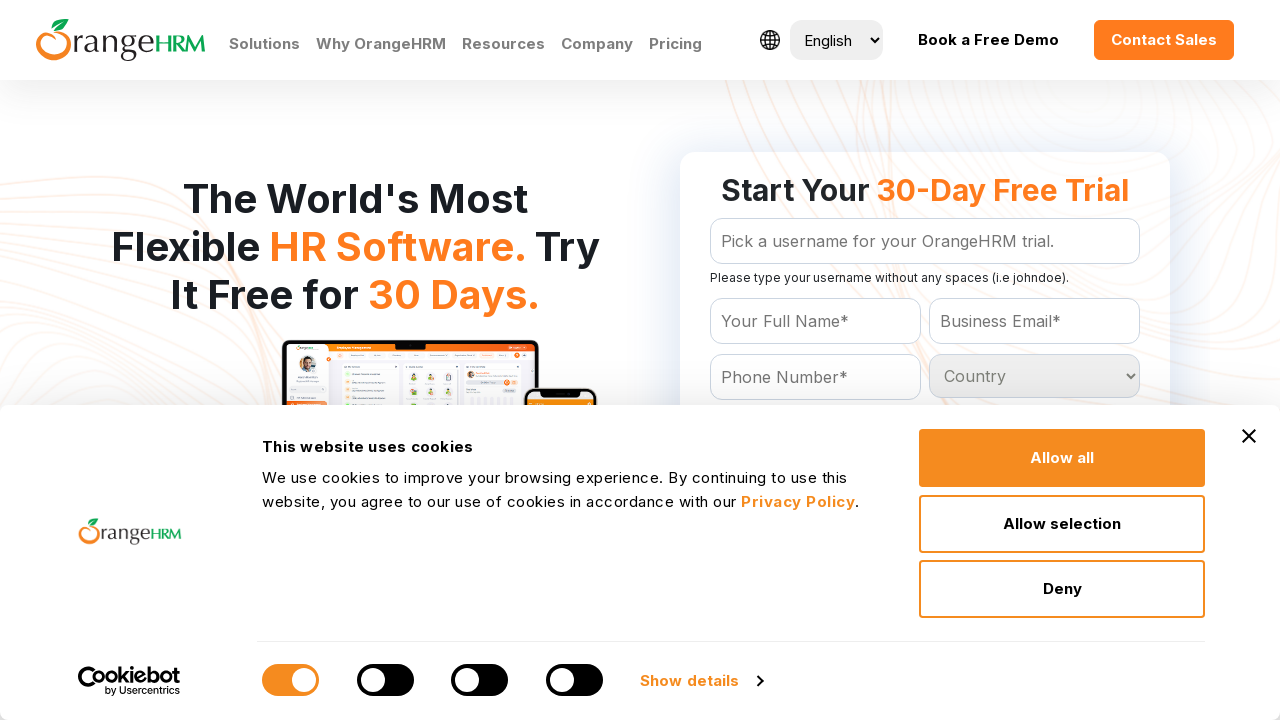

Retrieved option at index 225
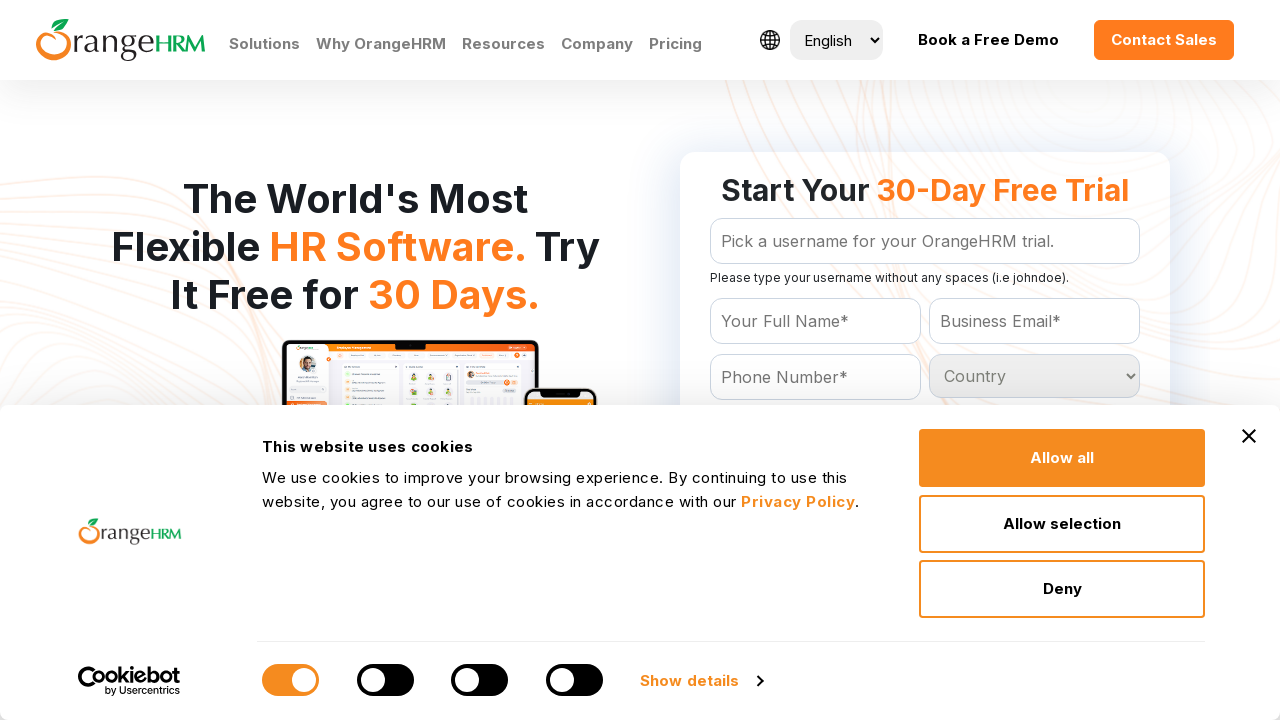

Retrieved option at index 226
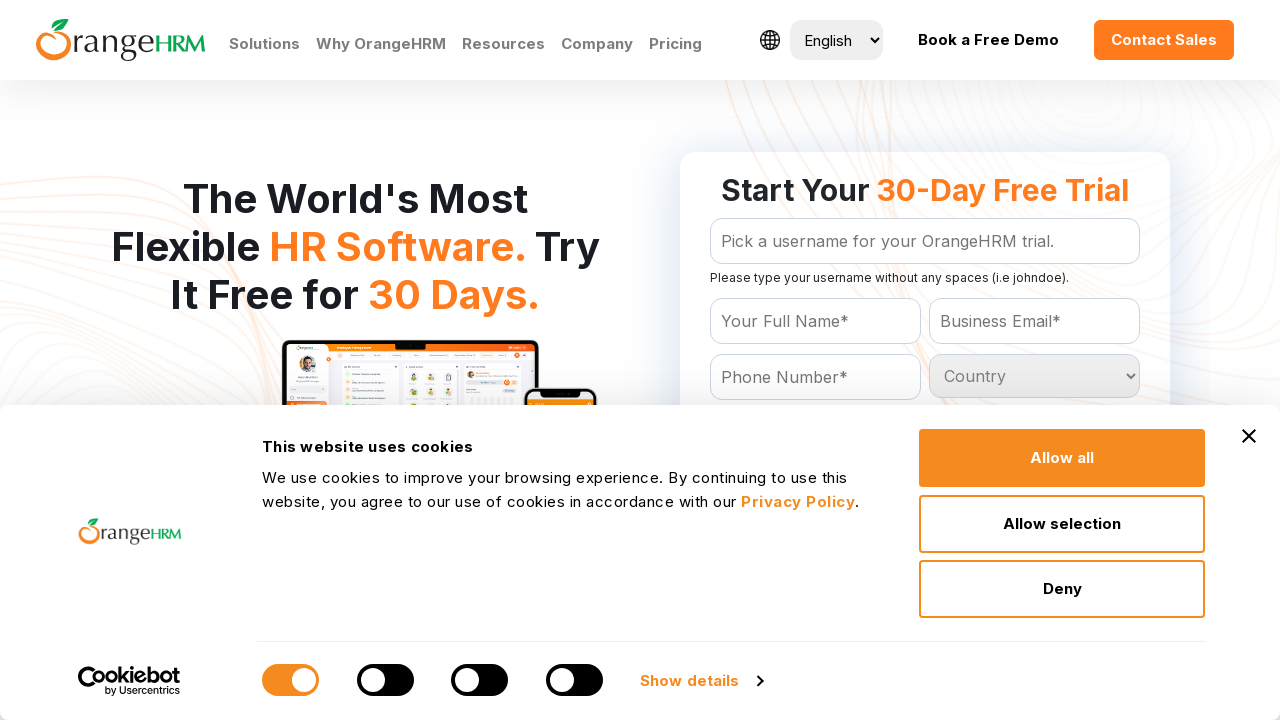

Retrieved option at index 227
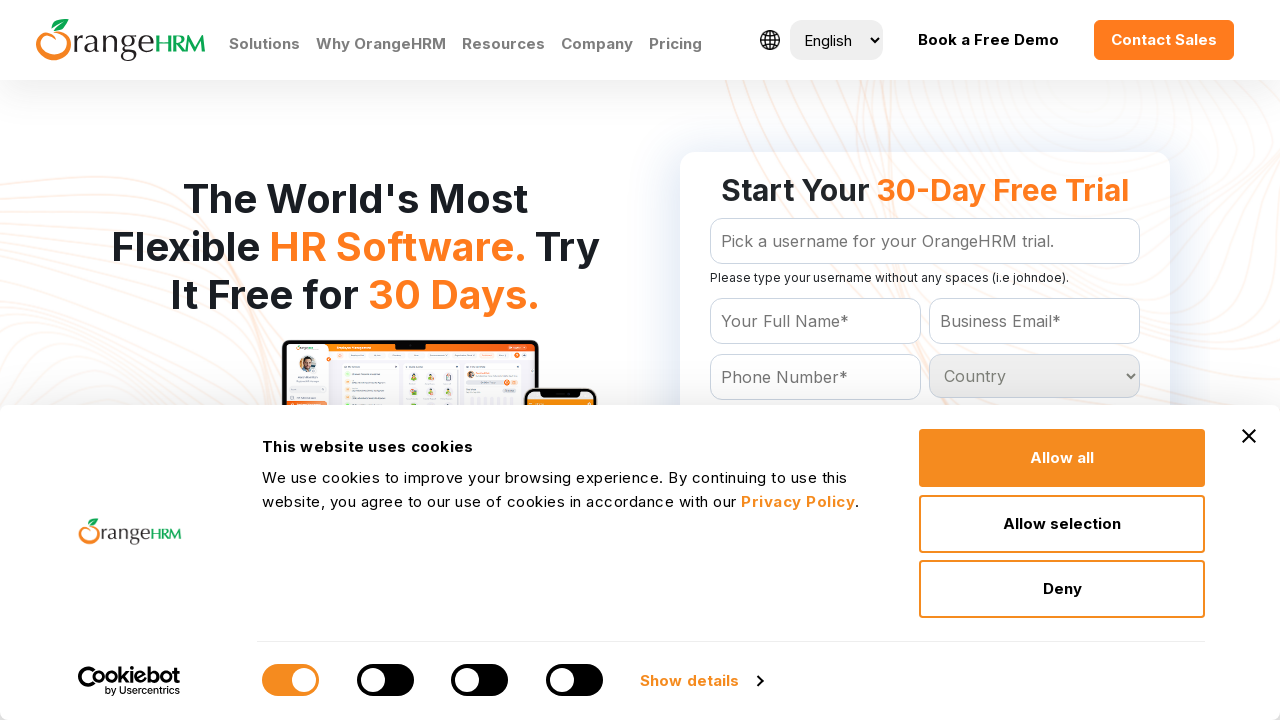

Retrieved option at index 228
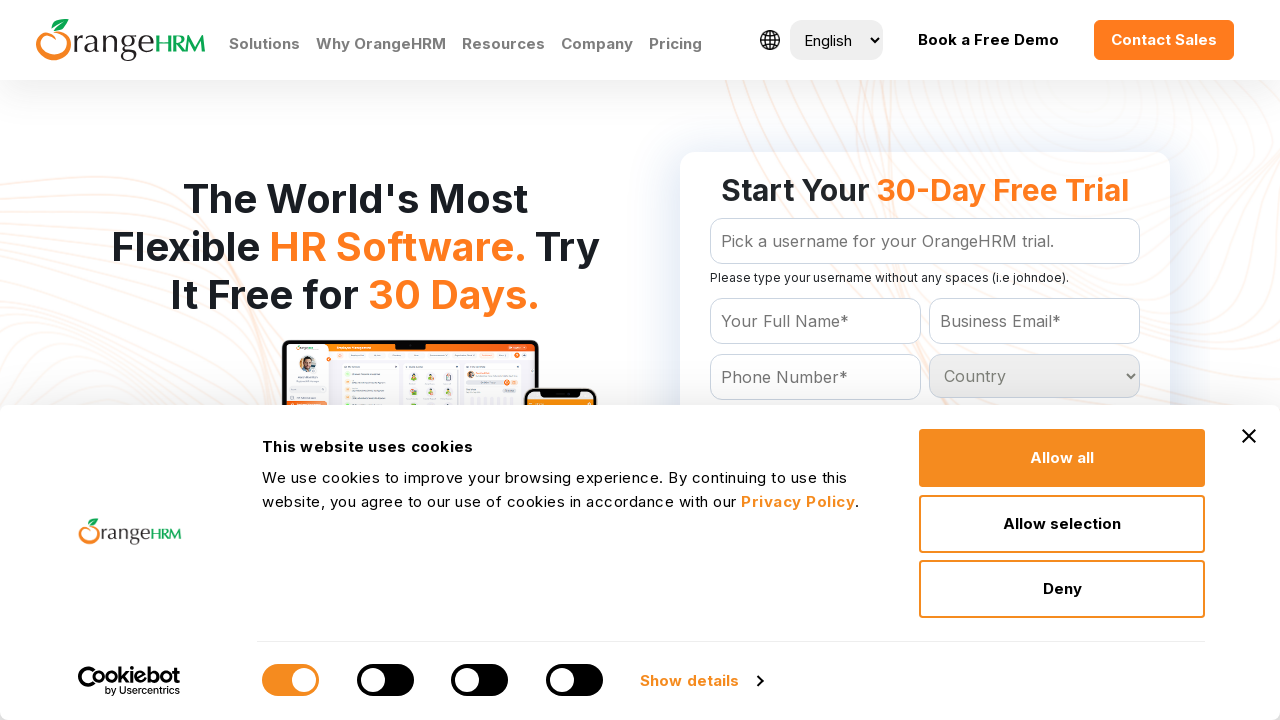

Retrieved option at index 229
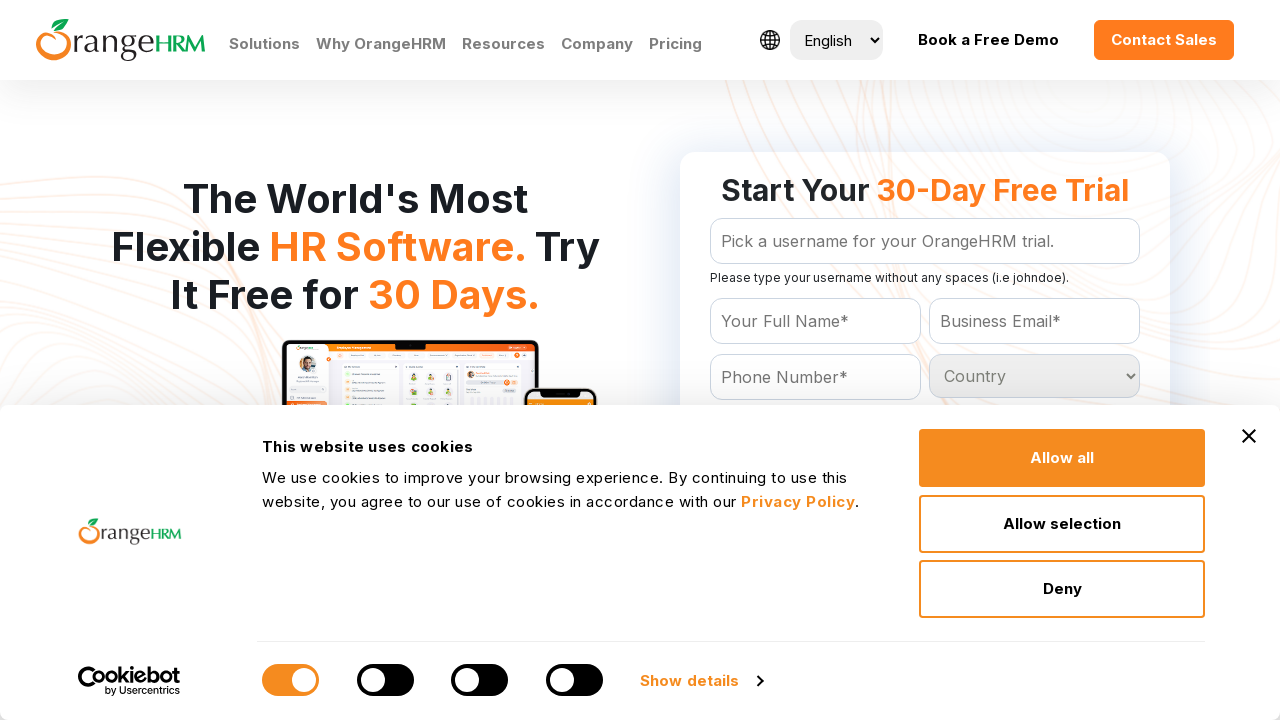

Retrieved option at index 230
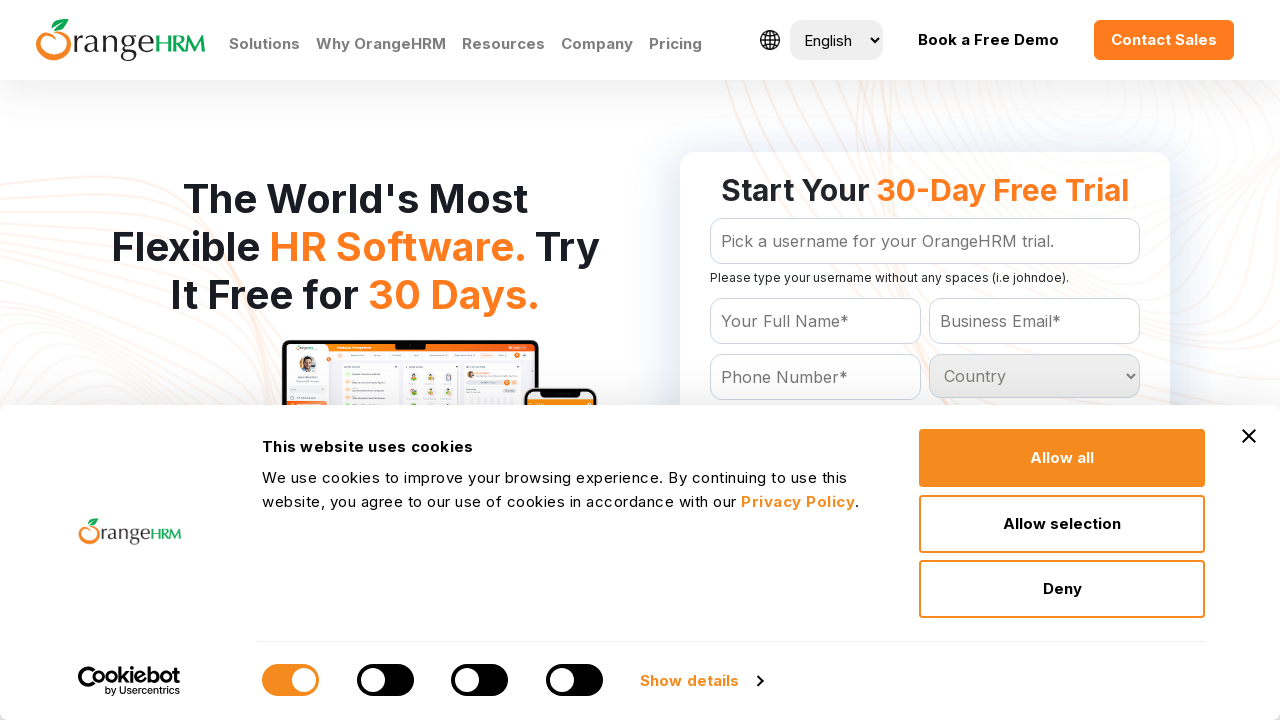

Retrieved option at index 231
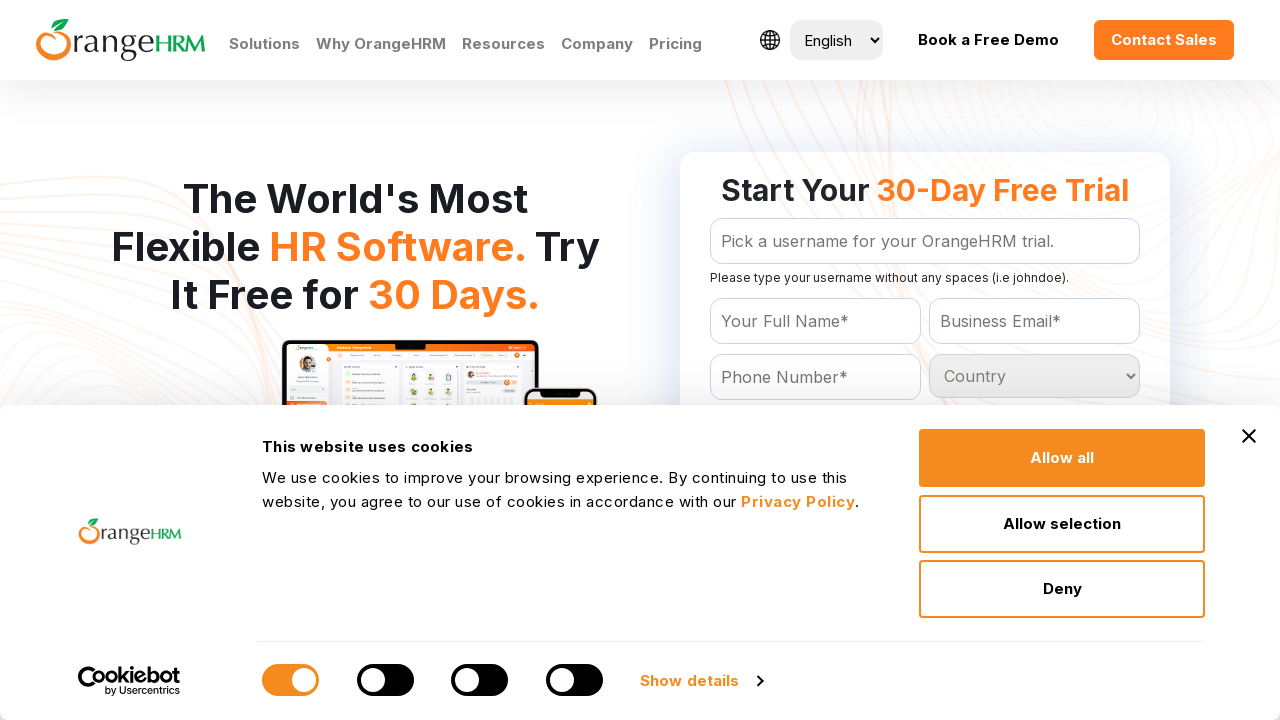

Retrieved option at index 232
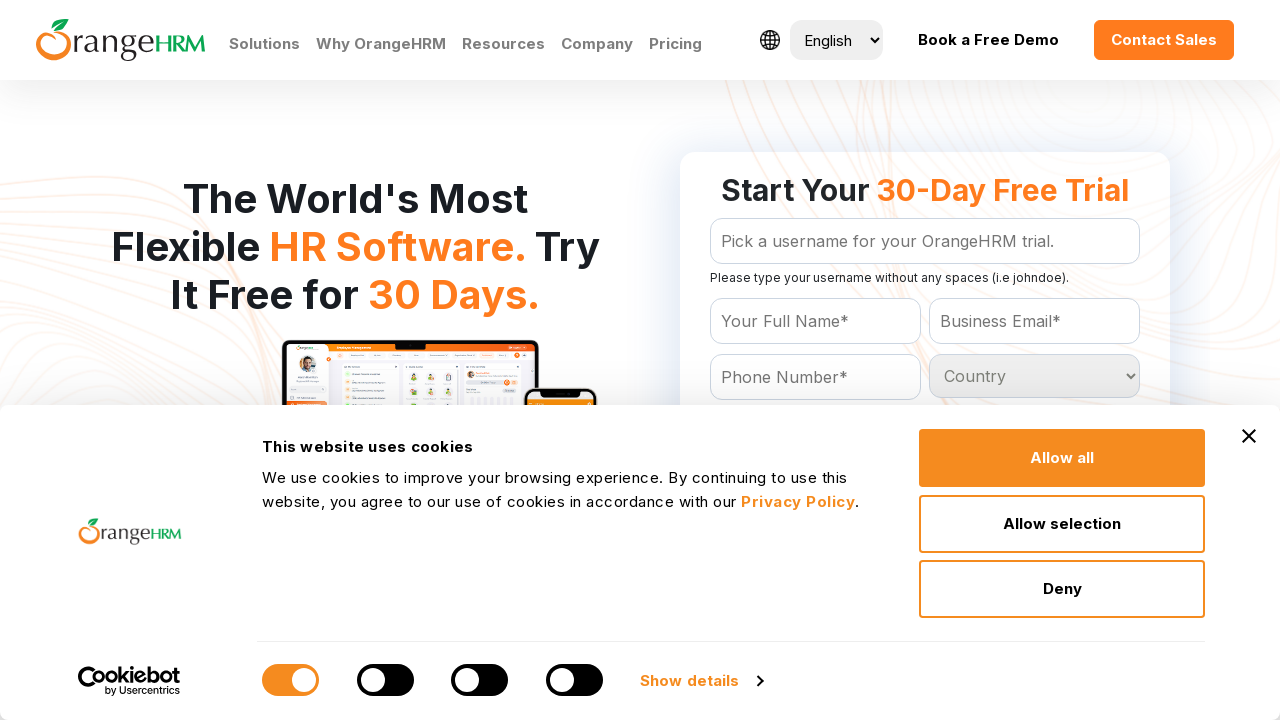

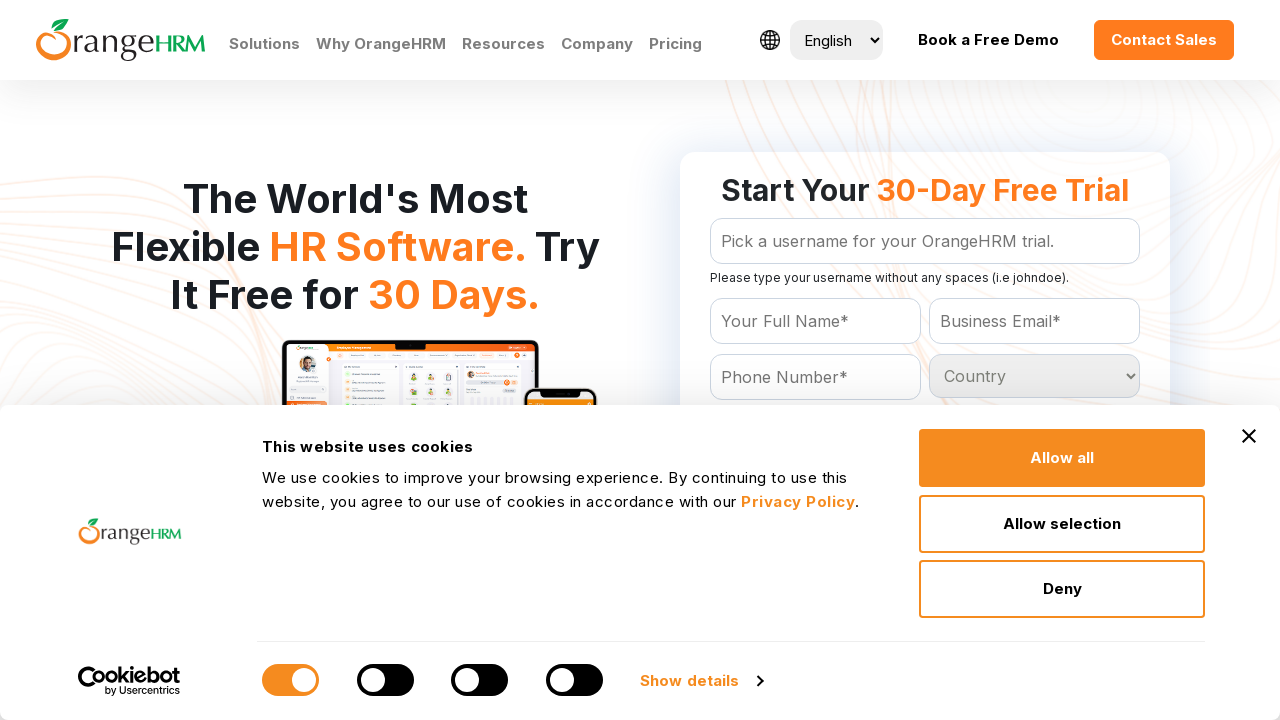